Tests jQuery UI datepicker functionality by opening the datepicker, navigating to a specific month/year using the previous arrow, and selecting a specific date

Starting URL: https://jqueryui.com/datepicker/

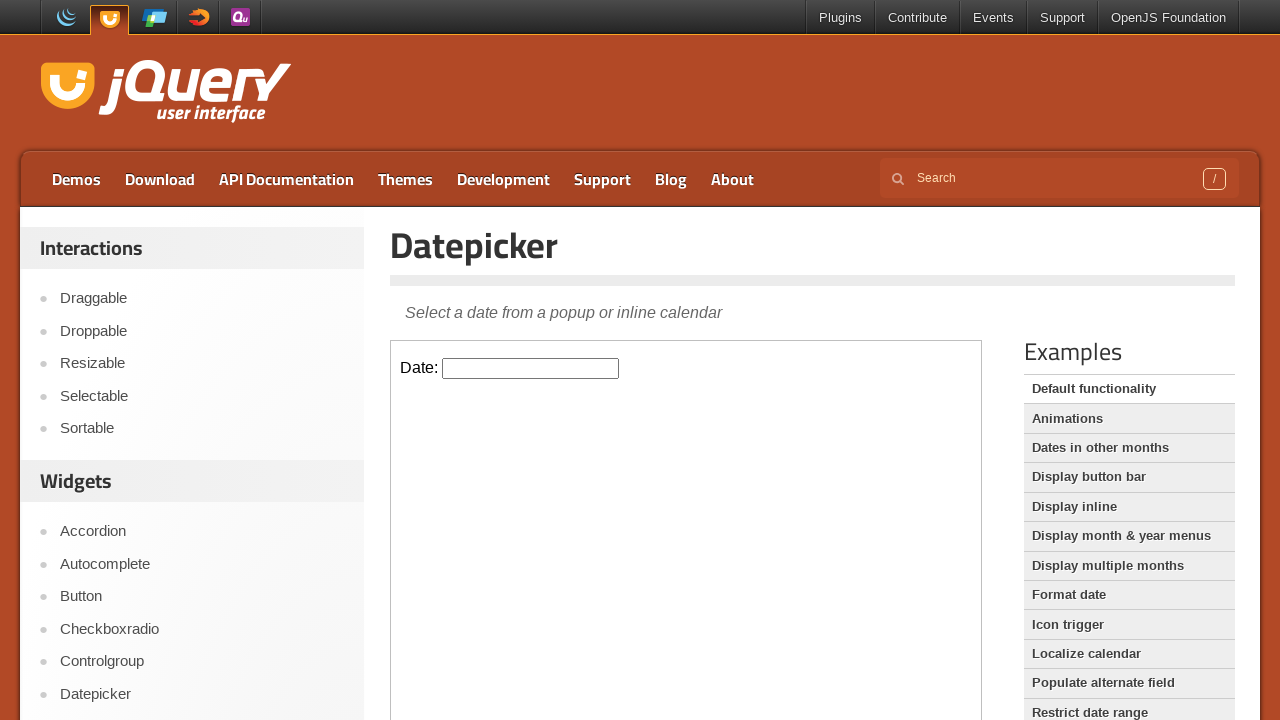

Located the demo iframe
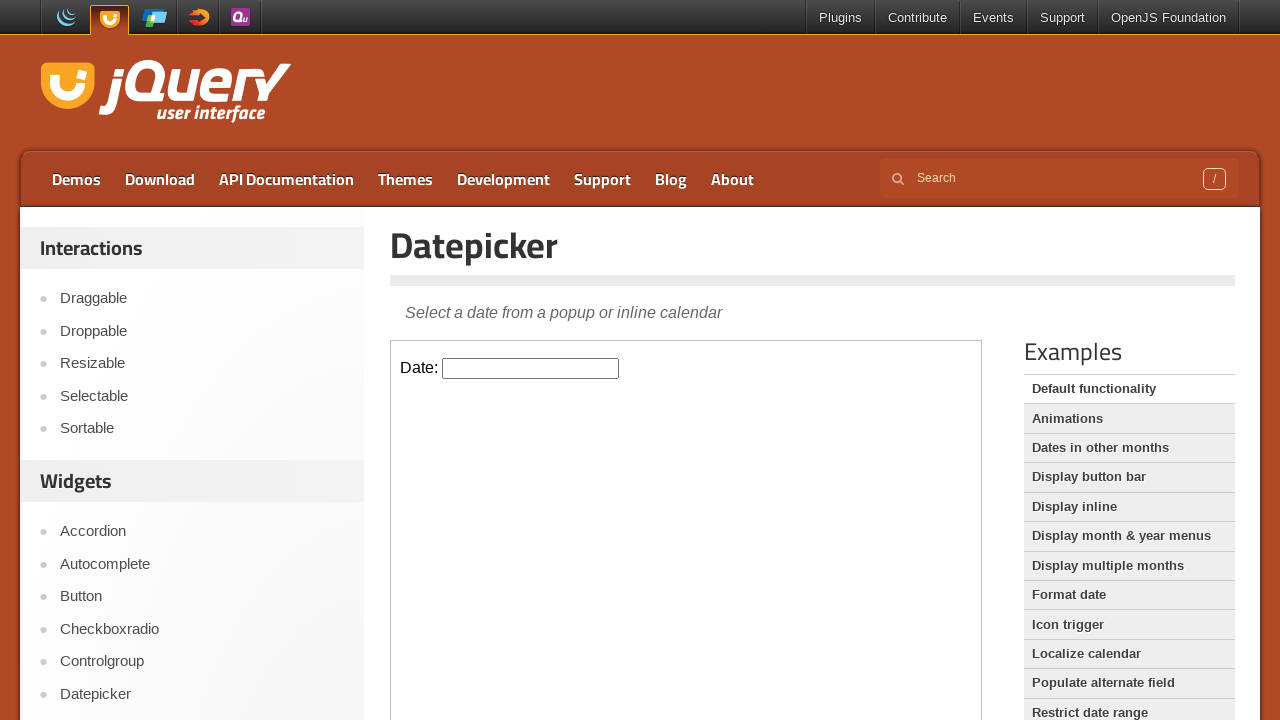

Defined target date: January 24, 2020
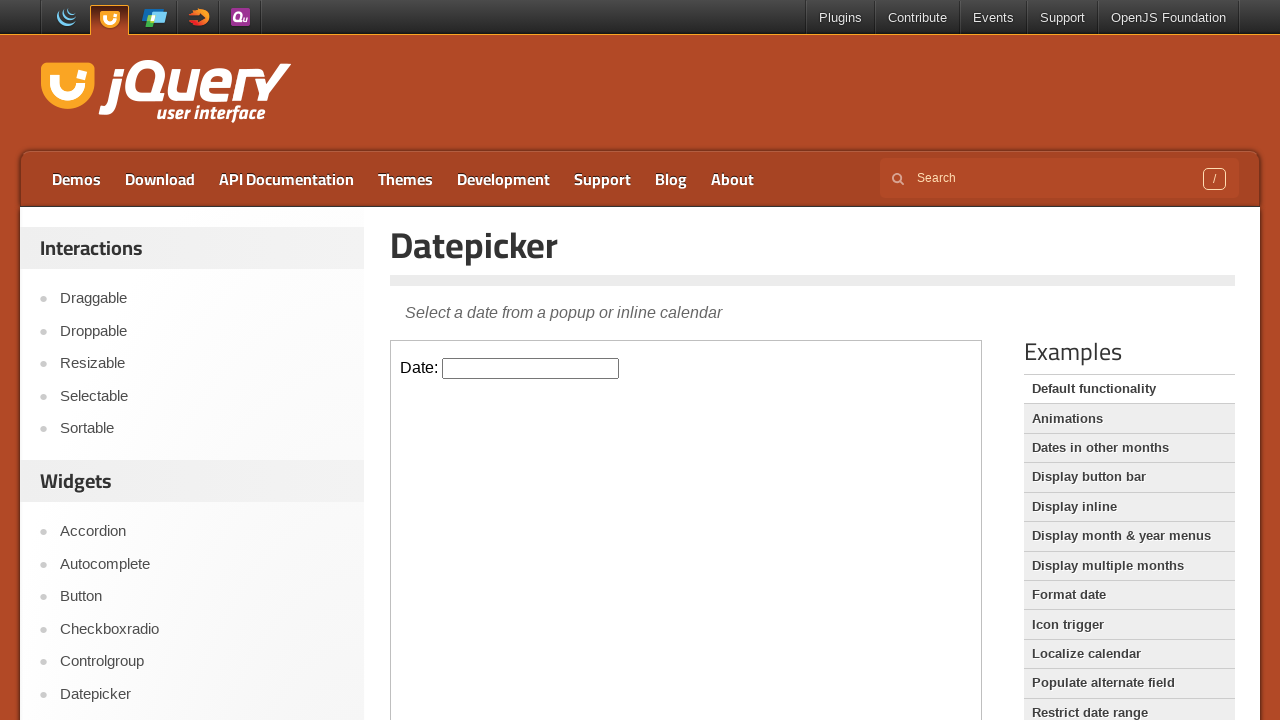

Clicked on datepicker input to open the calendar at (531, 368) on iframe.demo-frame >> internal:control=enter-frame >> #datepicker
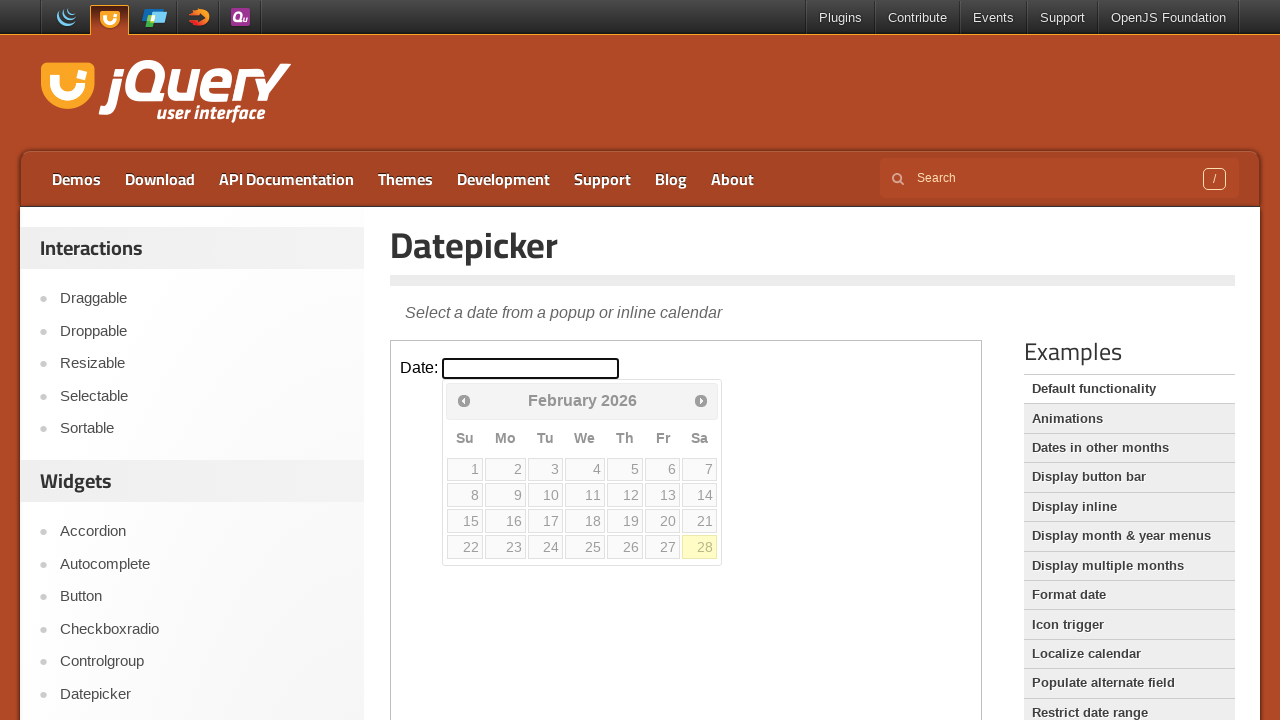

Retrieved current month/year from datepicker: February 2026
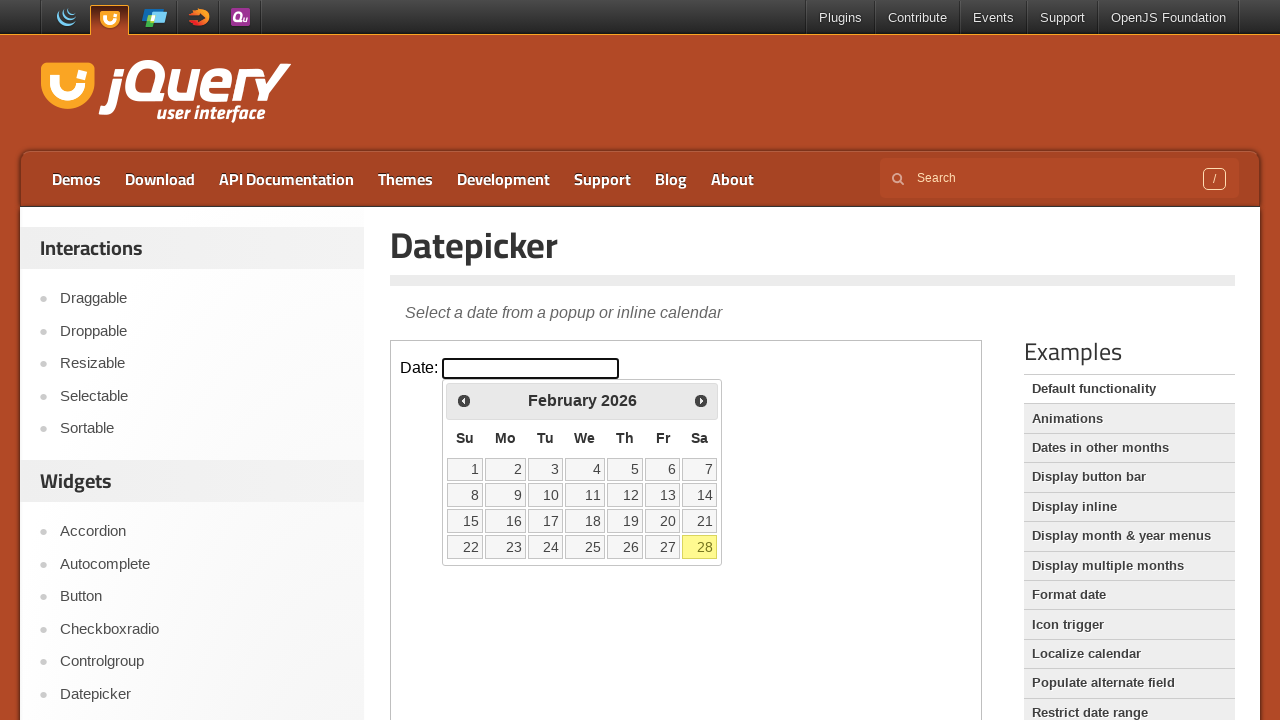

Clicked previous arrow to navigate to earlier month at (464, 400) on iframe.demo-frame >> internal:control=enter-frame >> span.ui-icon-circle-triangl
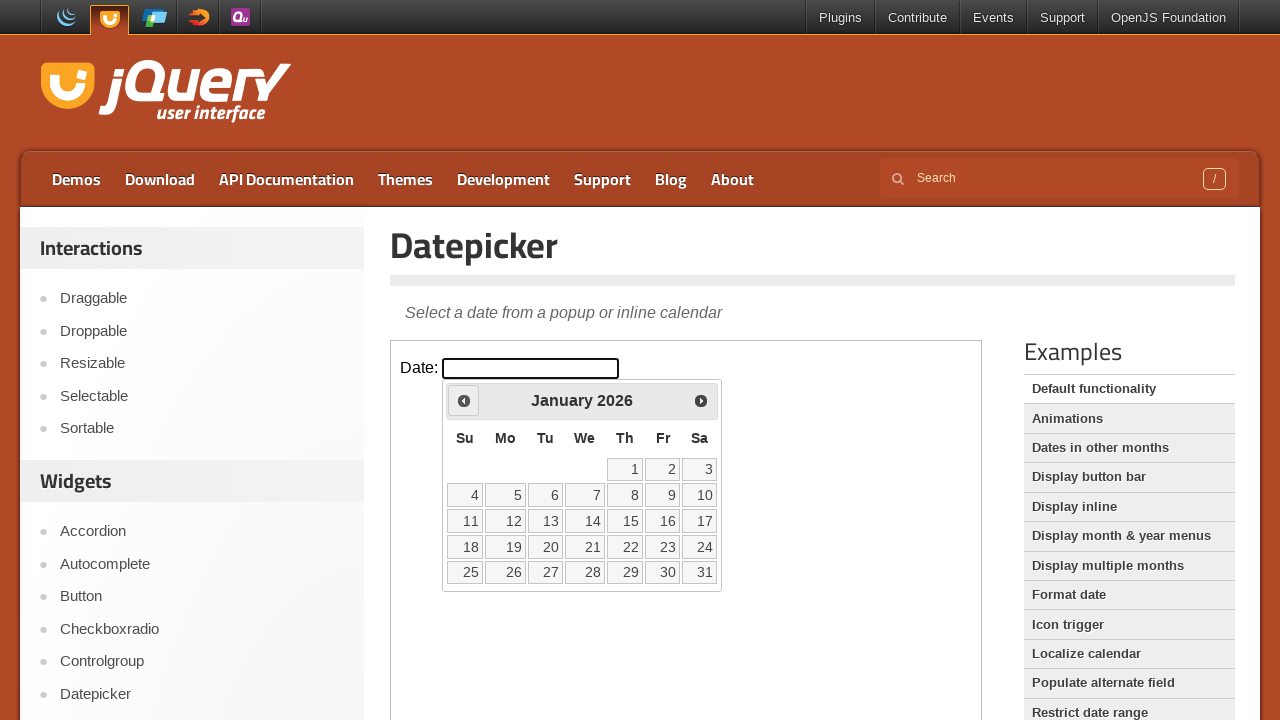

Waited 200ms for calendar to update
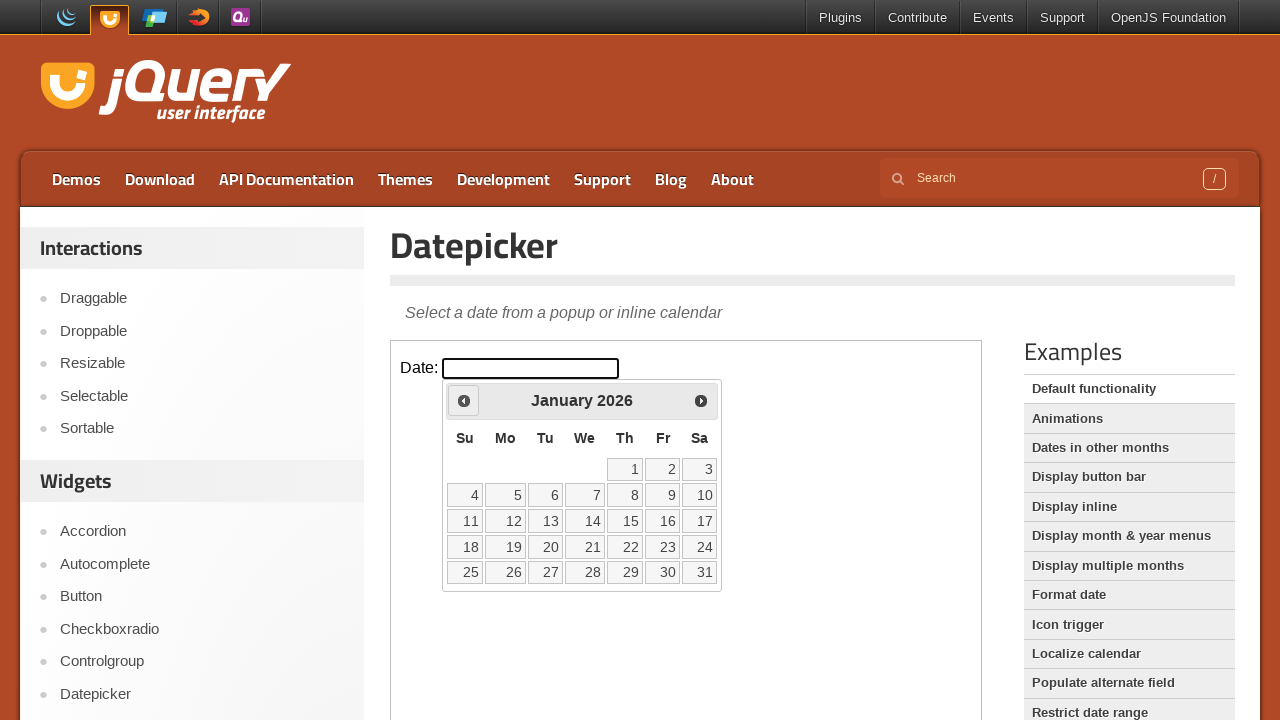

Retrieved current month/year from datepicker: January 2026
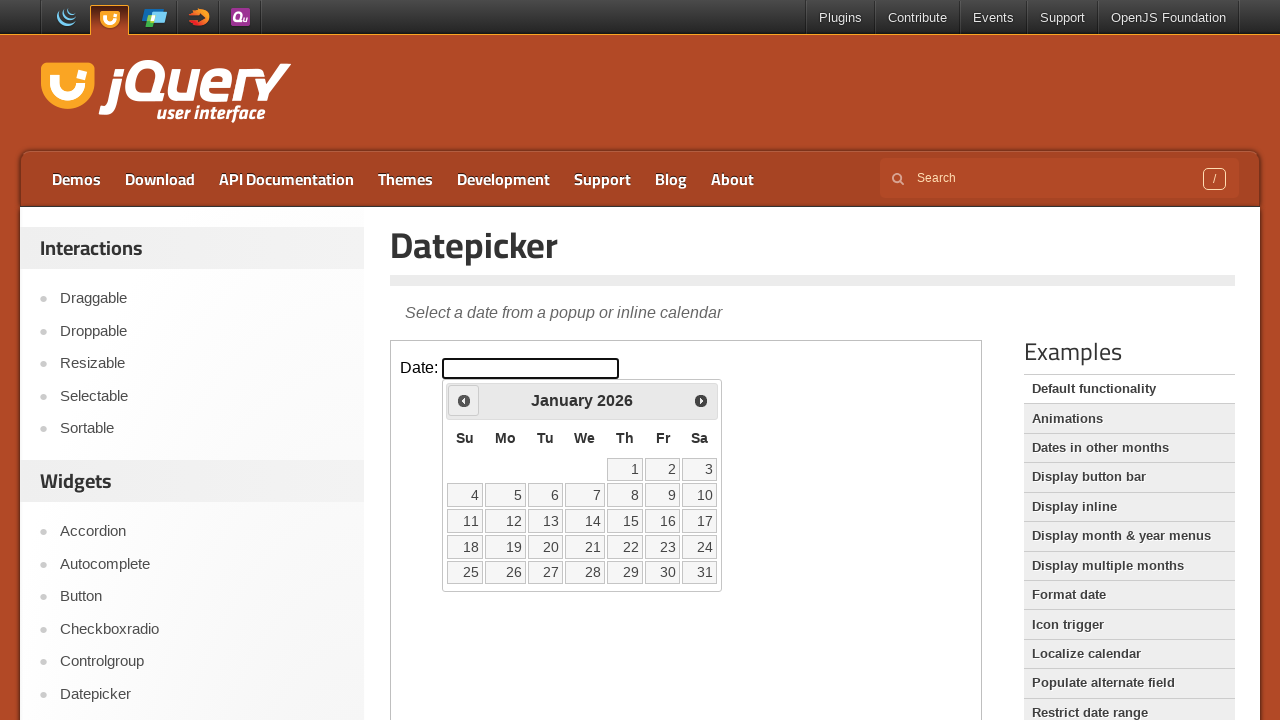

Clicked previous arrow to navigate to earlier month at (464, 400) on iframe.demo-frame >> internal:control=enter-frame >> span.ui-icon-circle-triangl
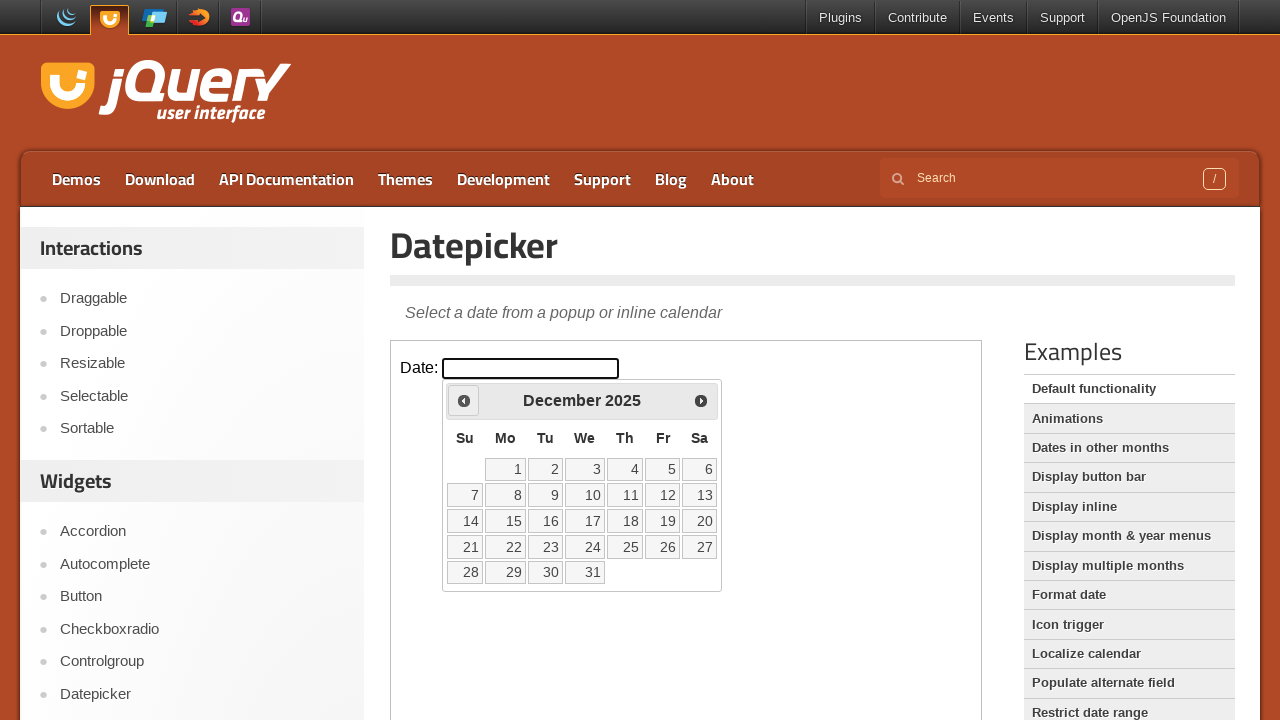

Waited 200ms for calendar to update
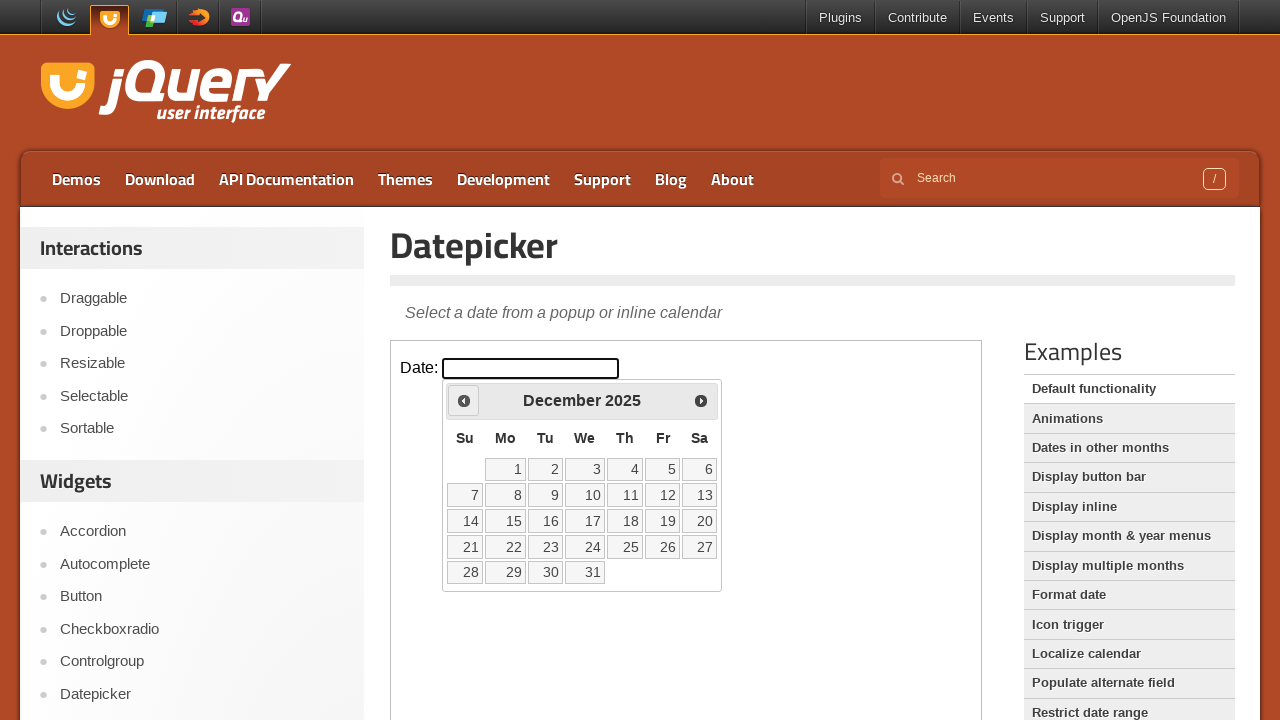

Retrieved current month/year from datepicker: December 2025
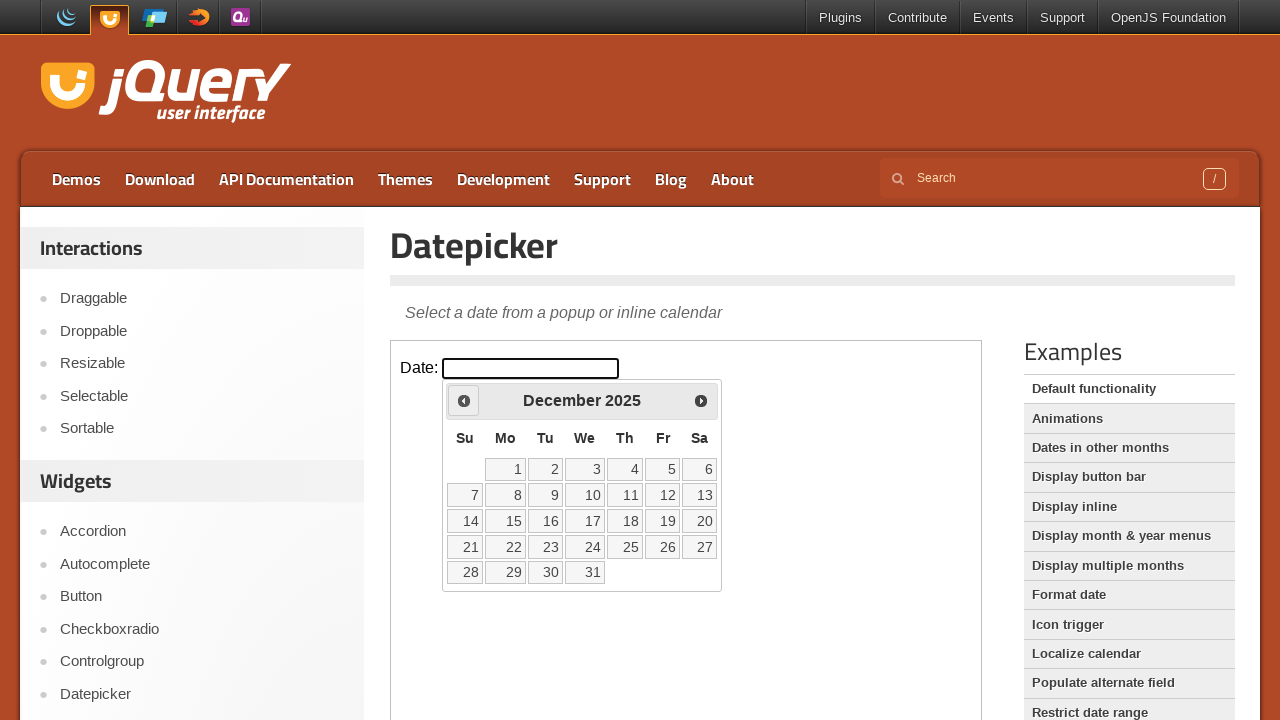

Clicked previous arrow to navigate to earlier month at (464, 400) on iframe.demo-frame >> internal:control=enter-frame >> span.ui-icon-circle-triangl
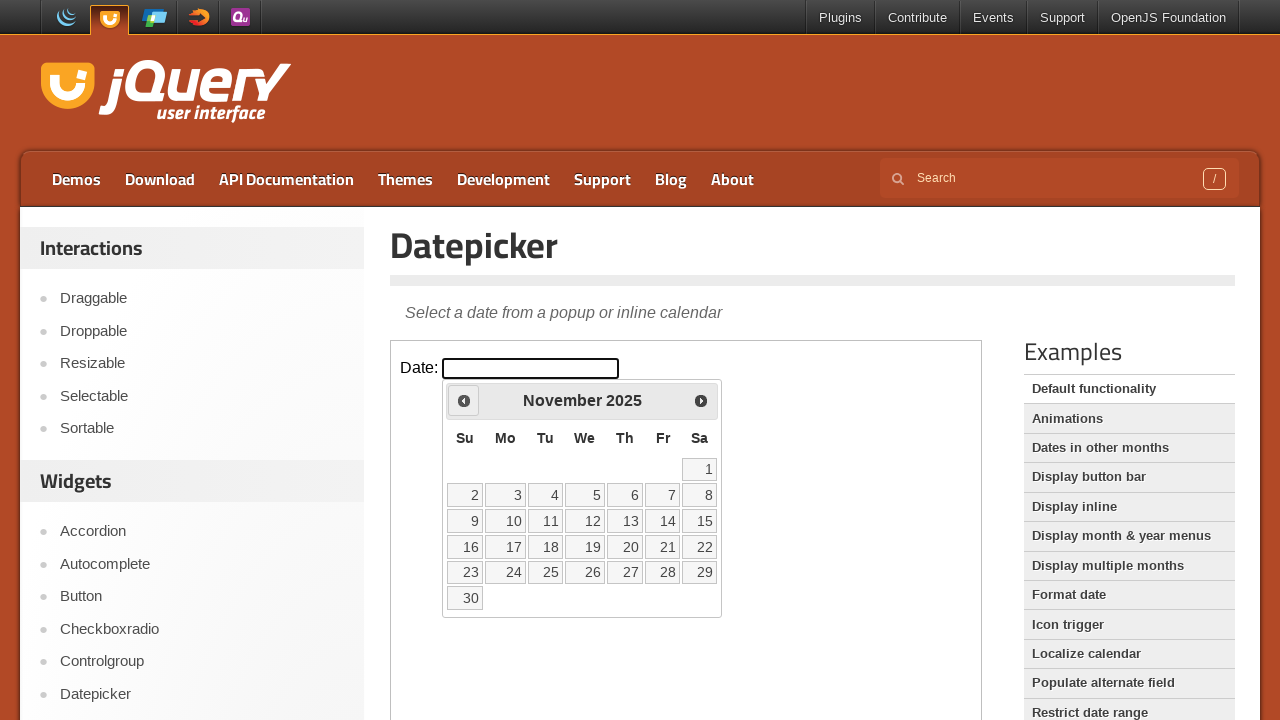

Waited 200ms for calendar to update
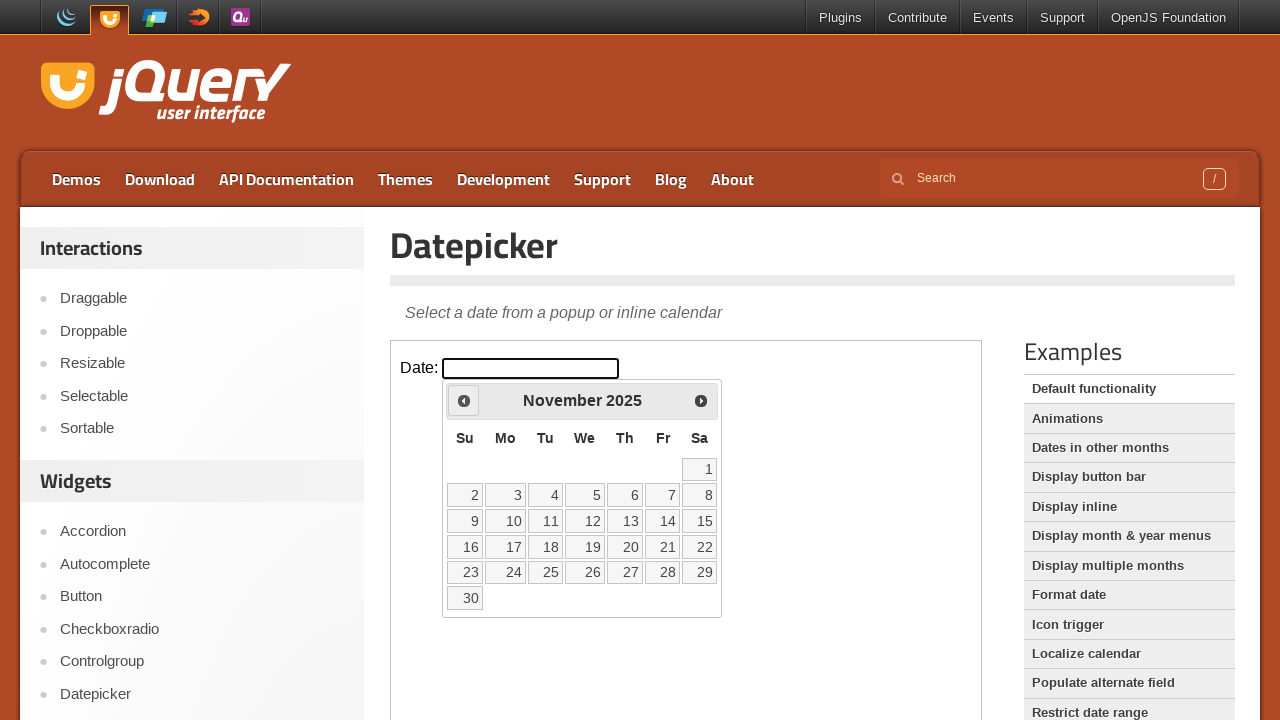

Retrieved current month/year from datepicker: November 2025
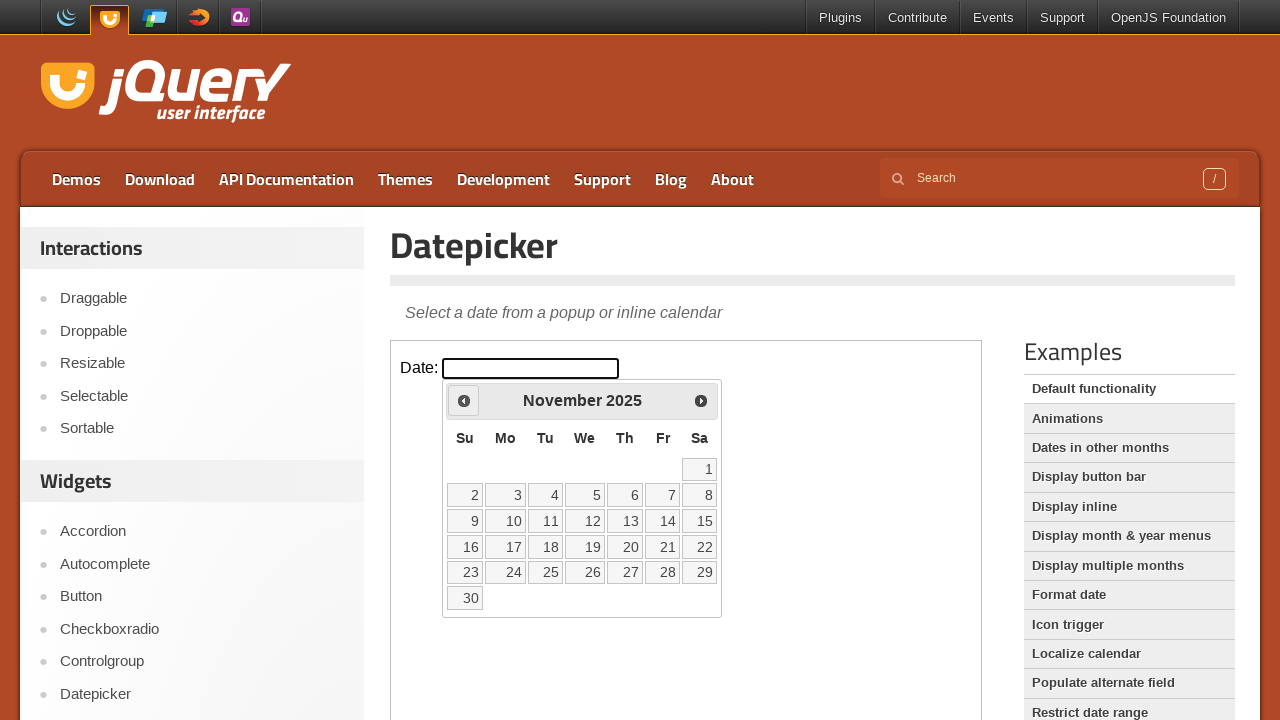

Clicked previous arrow to navigate to earlier month at (464, 400) on iframe.demo-frame >> internal:control=enter-frame >> span.ui-icon-circle-triangl
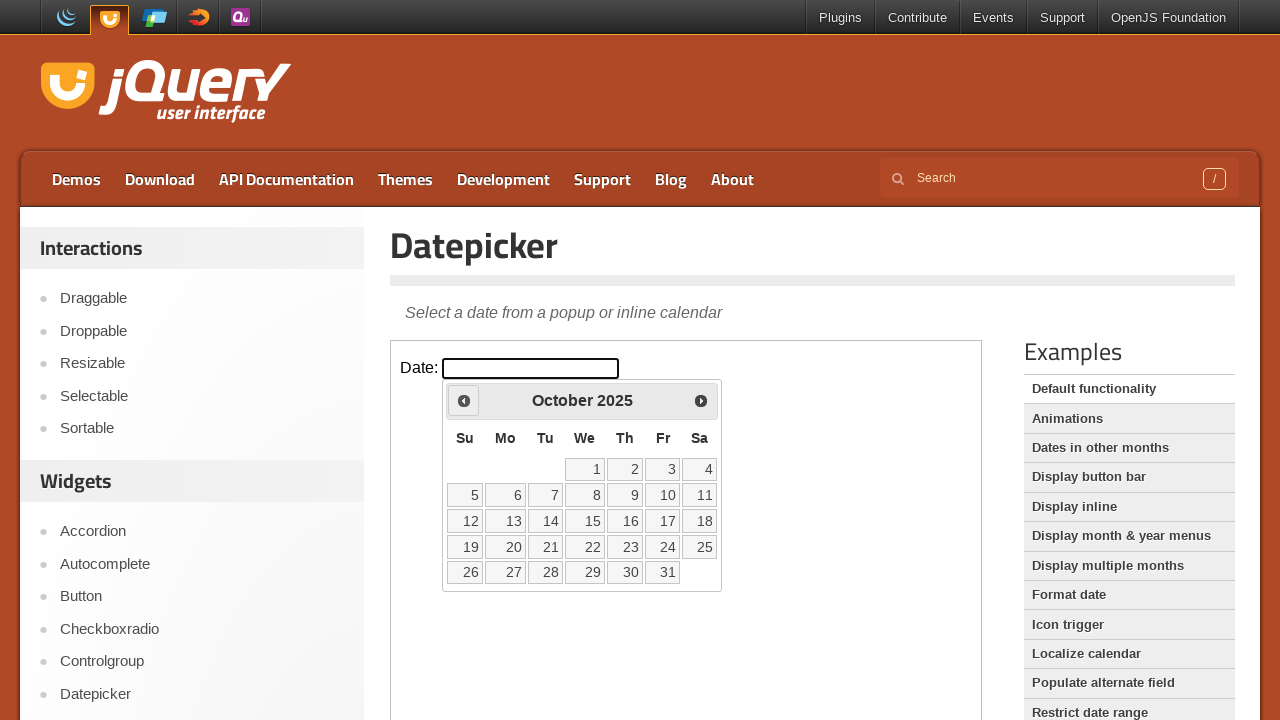

Waited 200ms for calendar to update
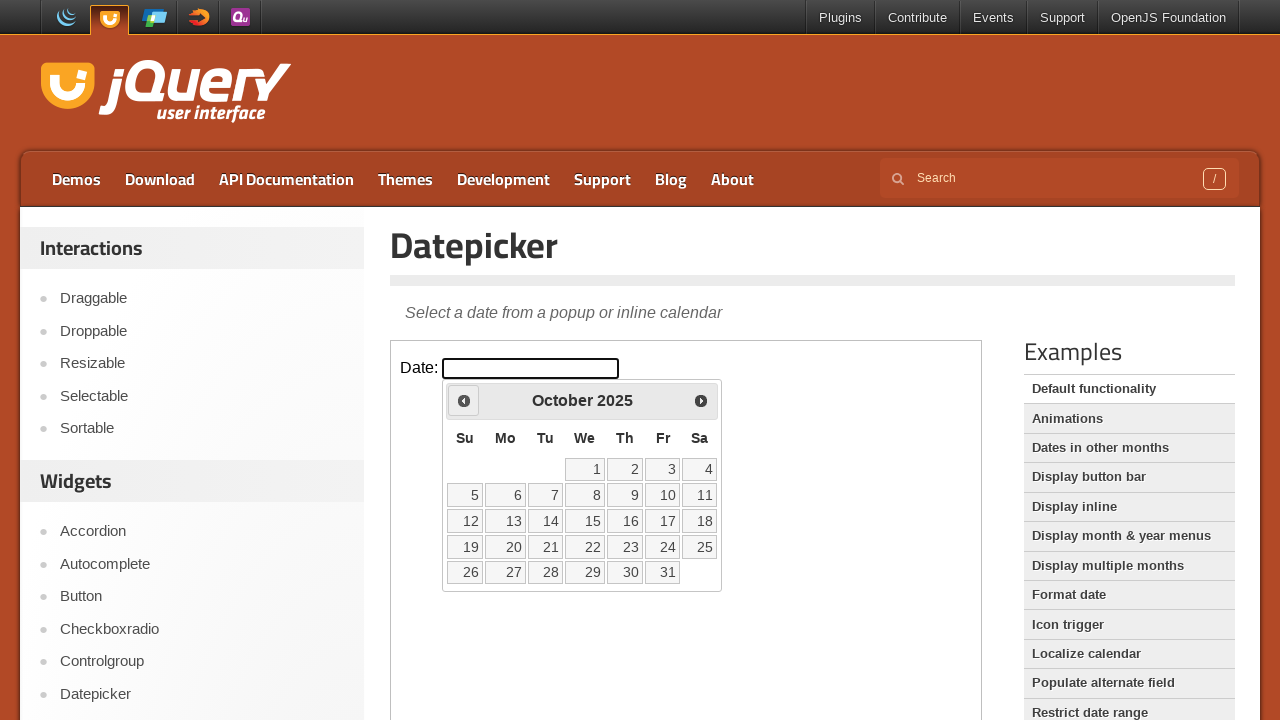

Retrieved current month/year from datepicker: October 2025
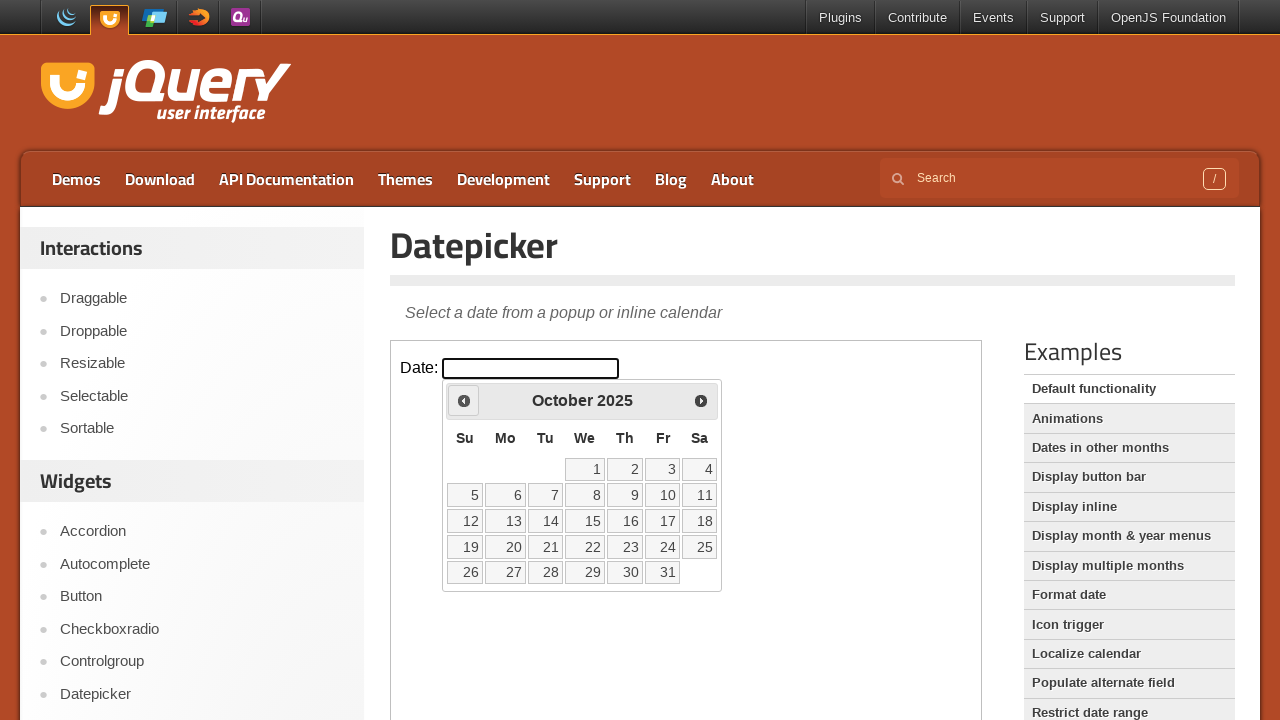

Clicked previous arrow to navigate to earlier month at (464, 400) on iframe.demo-frame >> internal:control=enter-frame >> span.ui-icon-circle-triangl
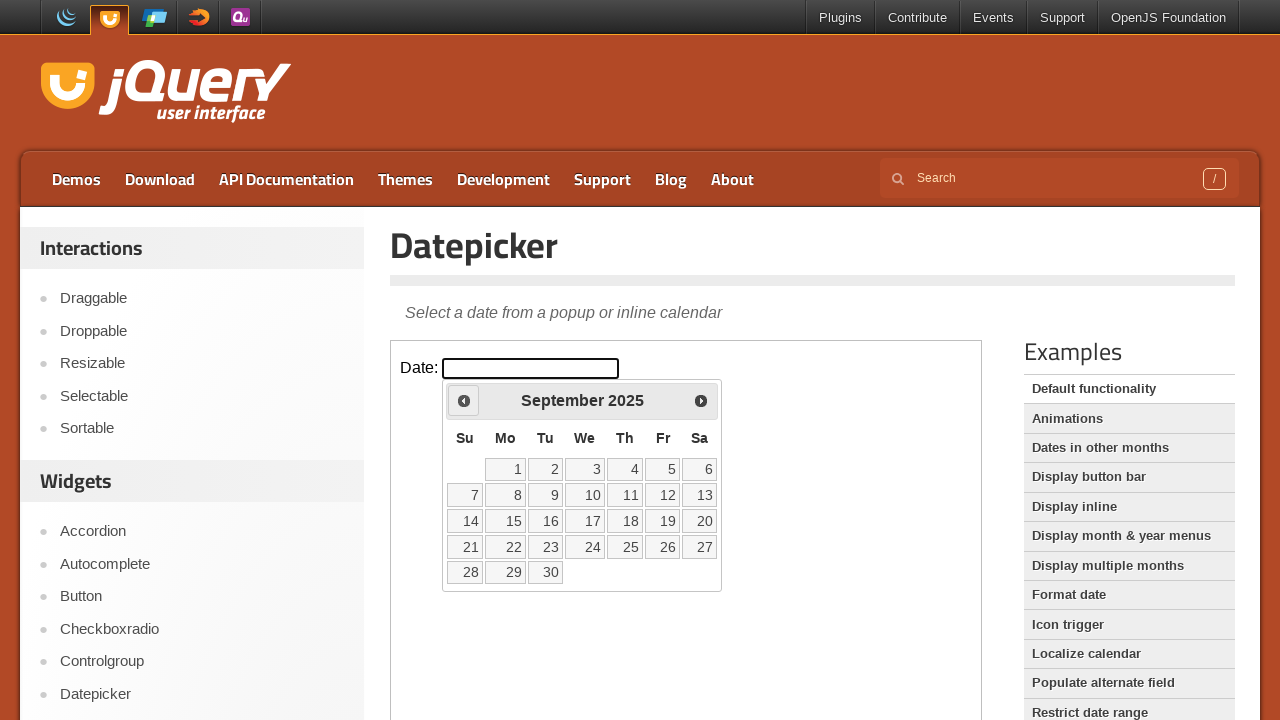

Waited 200ms for calendar to update
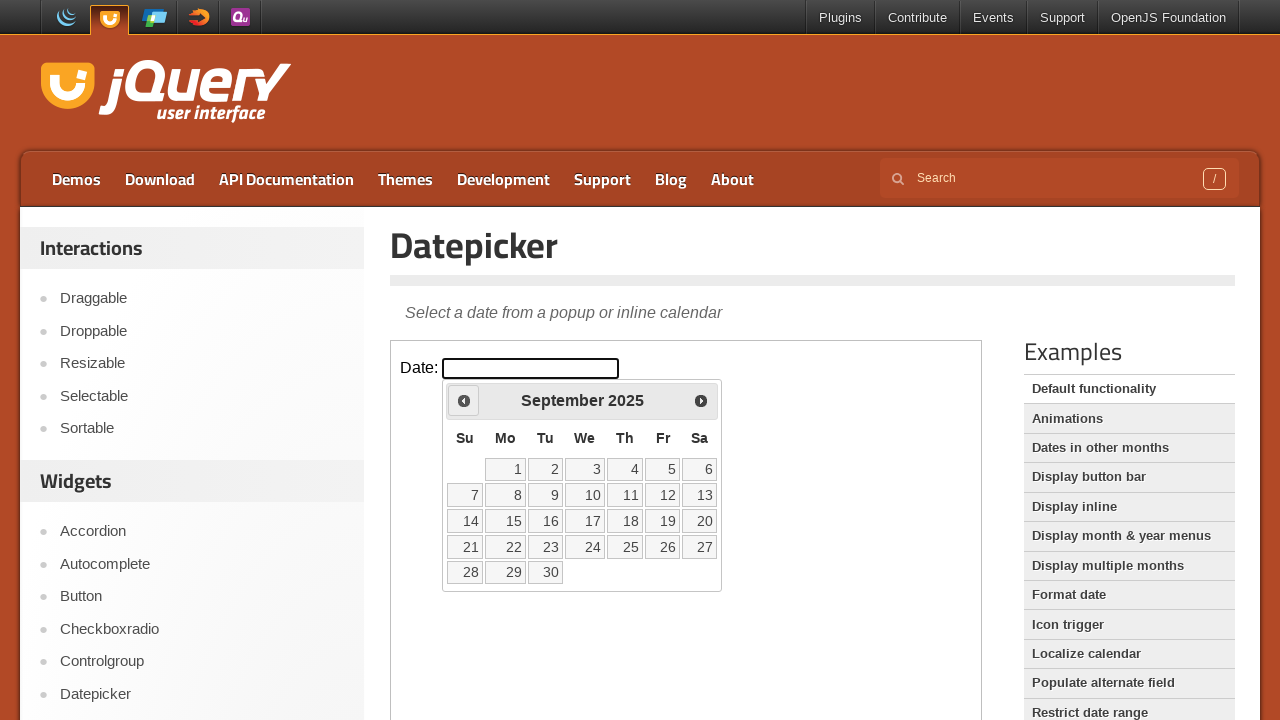

Retrieved current month/year from datepicker: September 2025
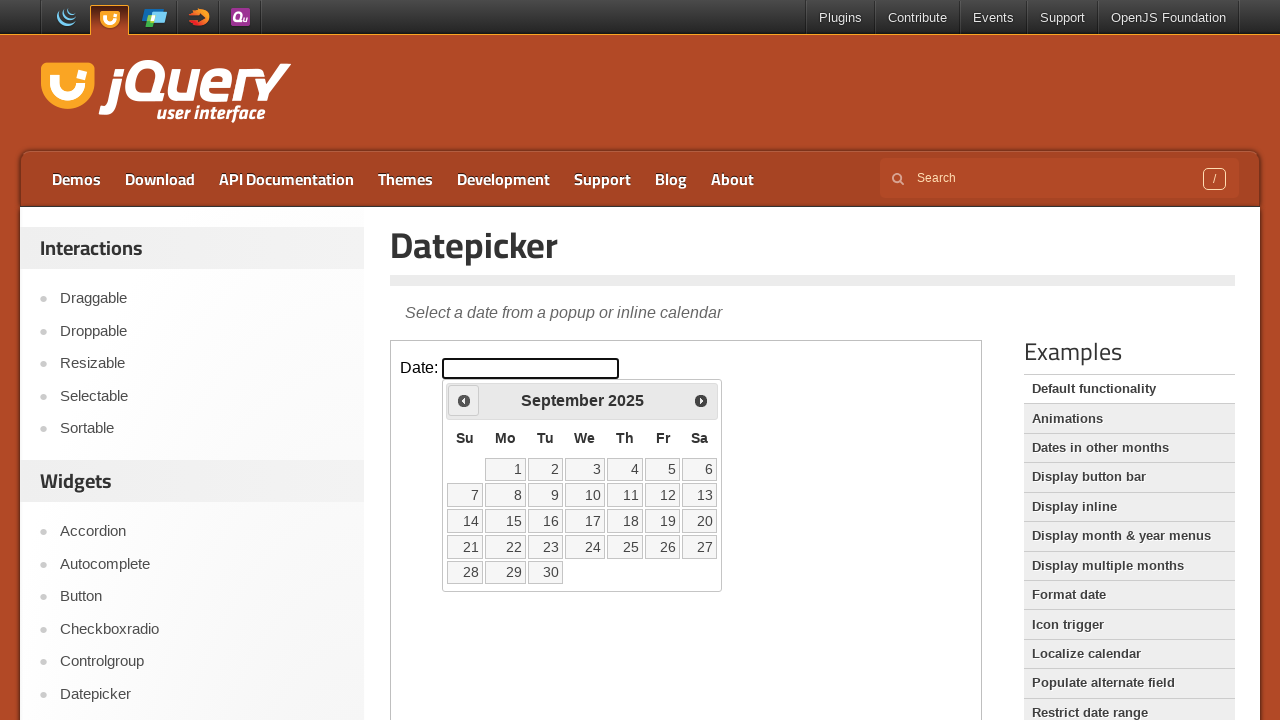

Clicked previous arrow to navigate to earlier month at (464, 400) on iframe.demo-frame >> internal:control=enter-frame >> span.ui-icon-circle-triangl
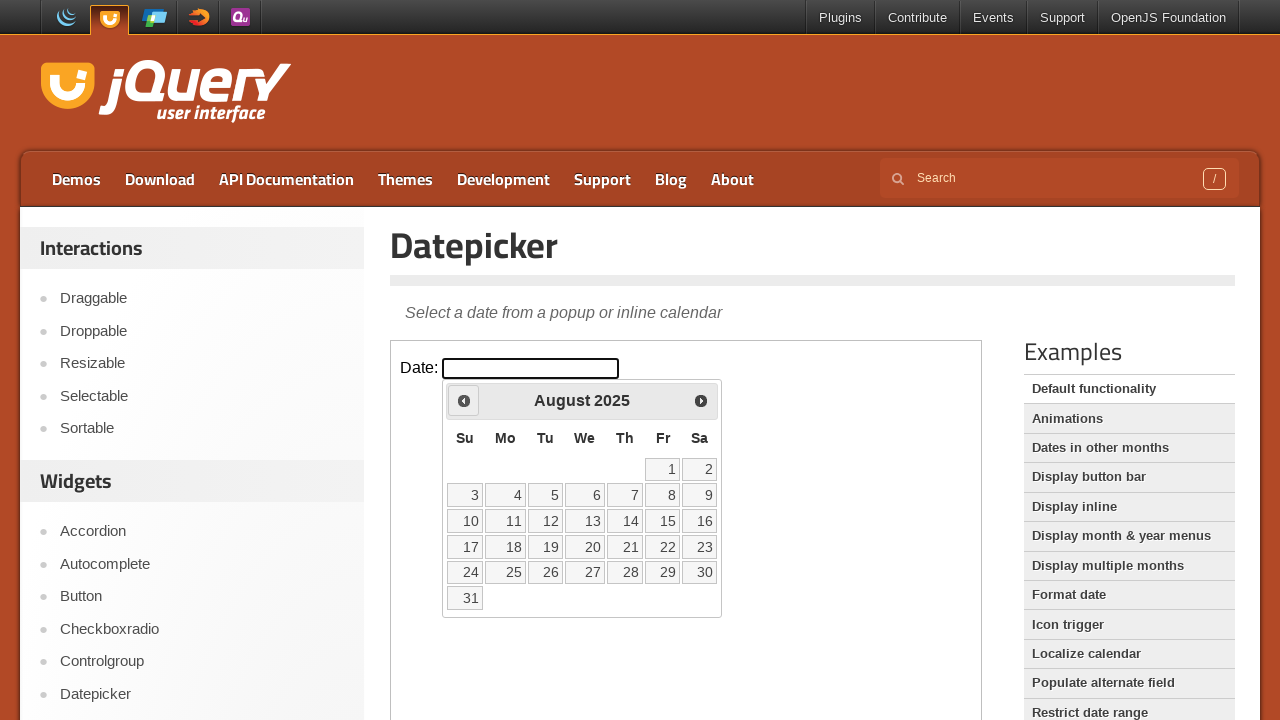

Waited 200ms for calendar to update
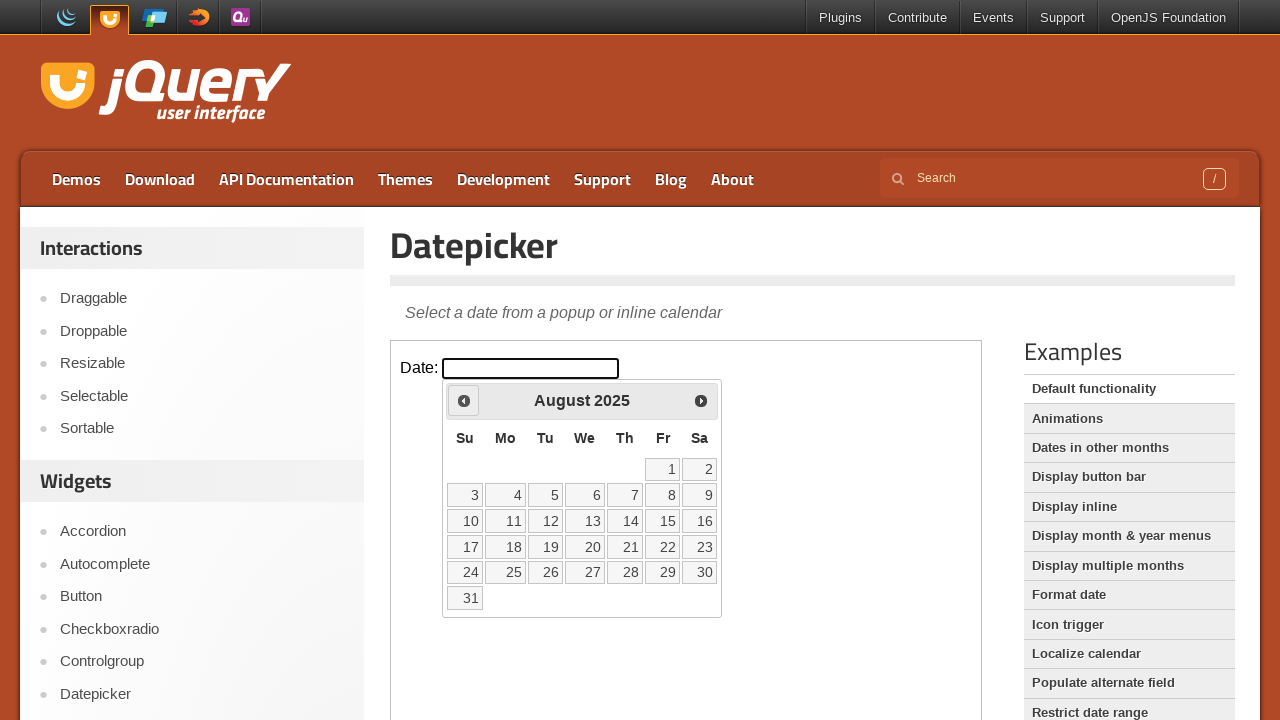

Retrieved current month/year from datepicker: August 2025
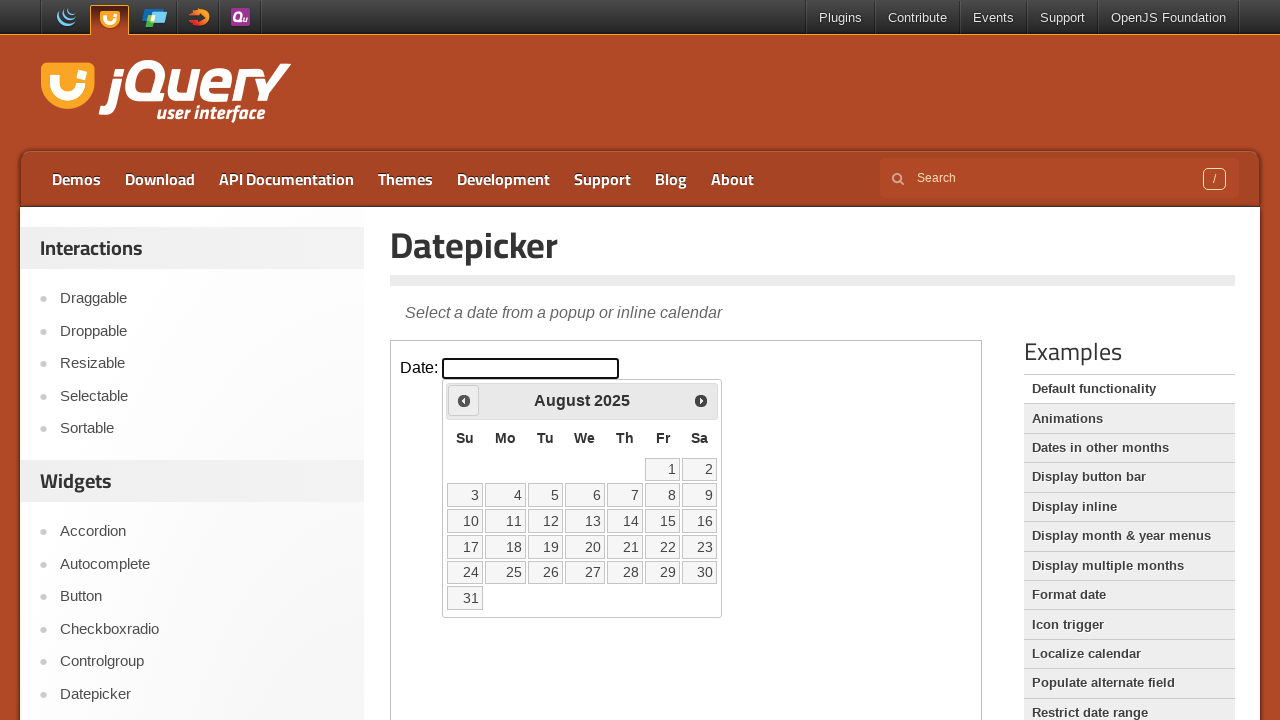

Clicked previous arrow to navigate to earlier month at (464, 400) on iframe.demo-frame >> internal:control=enter-frame >> span.ui-icon-circle-triangl
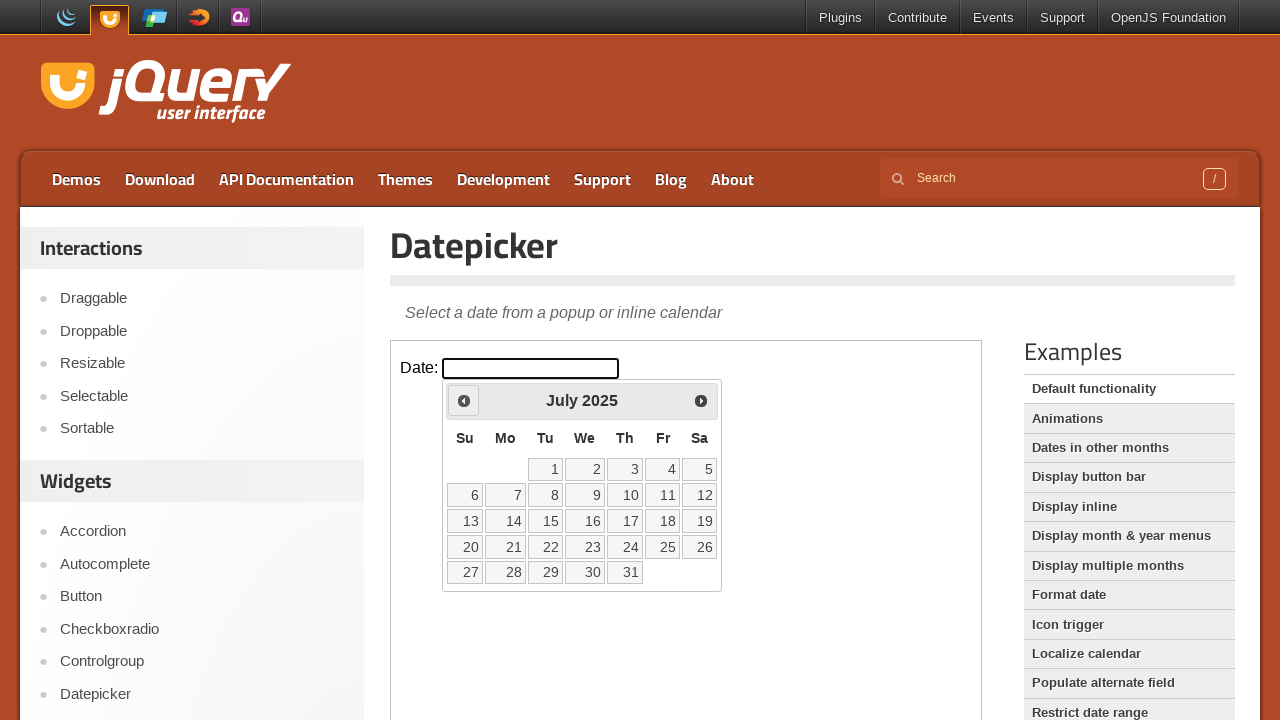

Waited 200ms for calendar to update
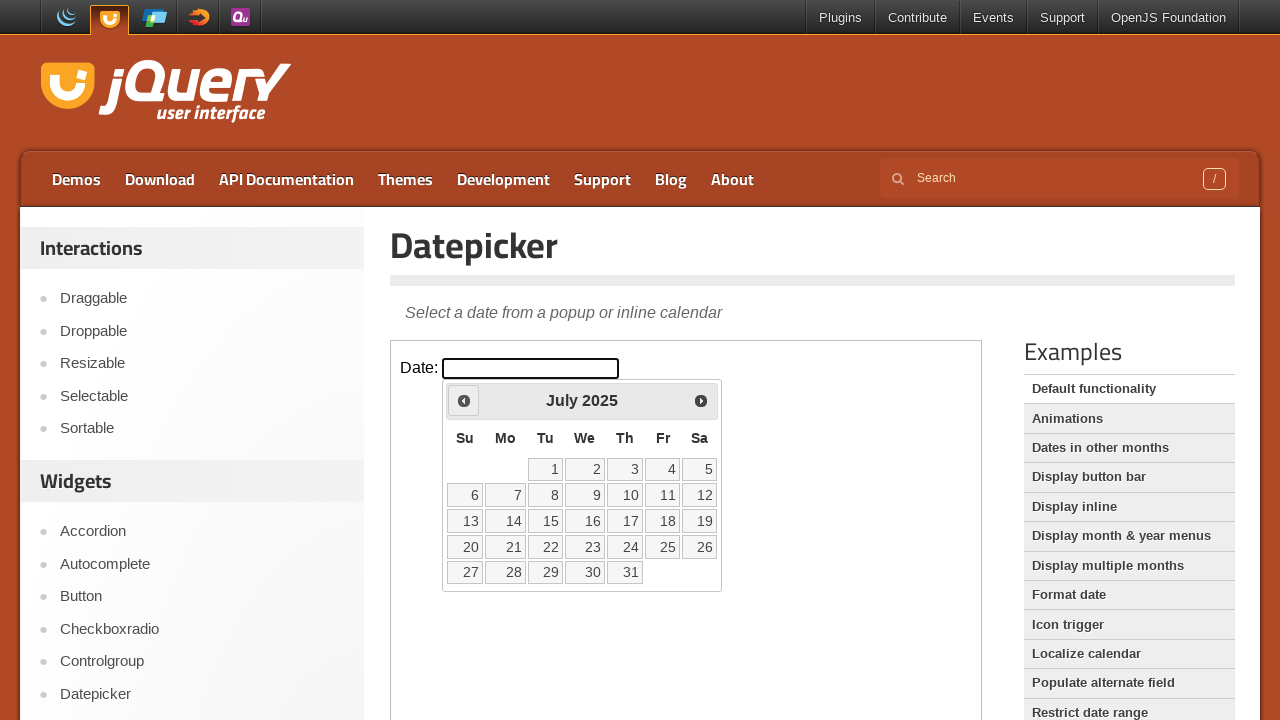

Retrieved current month/year from datepicker: July 2025
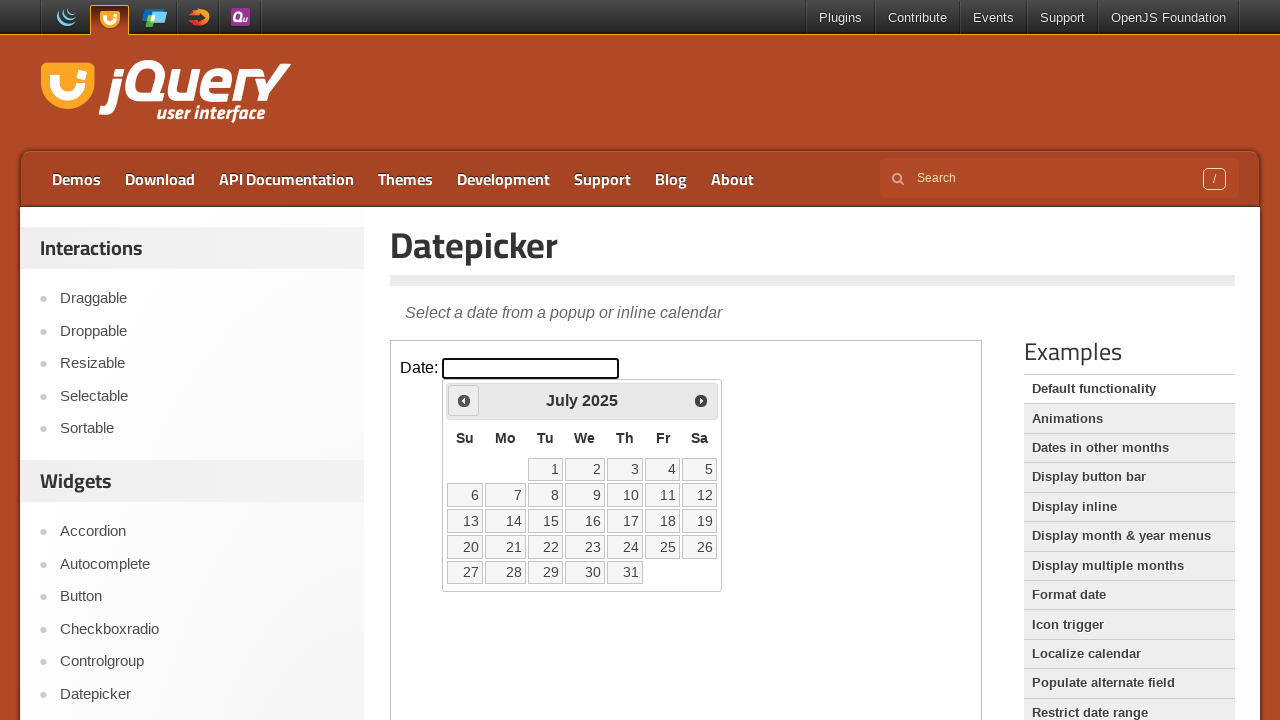

Clicked previous arrow to navigate to earlier month at (464, 400) on iframe.demo-frame >> internal:control=enter-frame >> span.ui-icon-circle-triangl
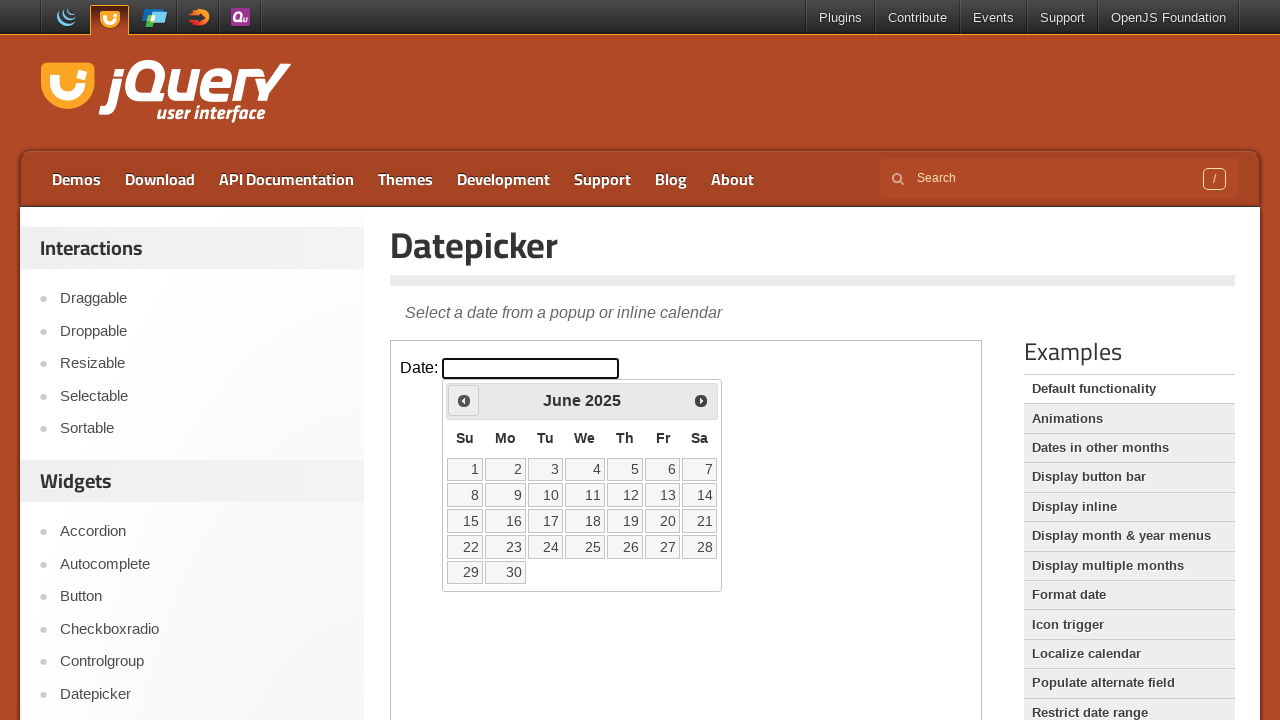

Waited 200ms for calendar to update
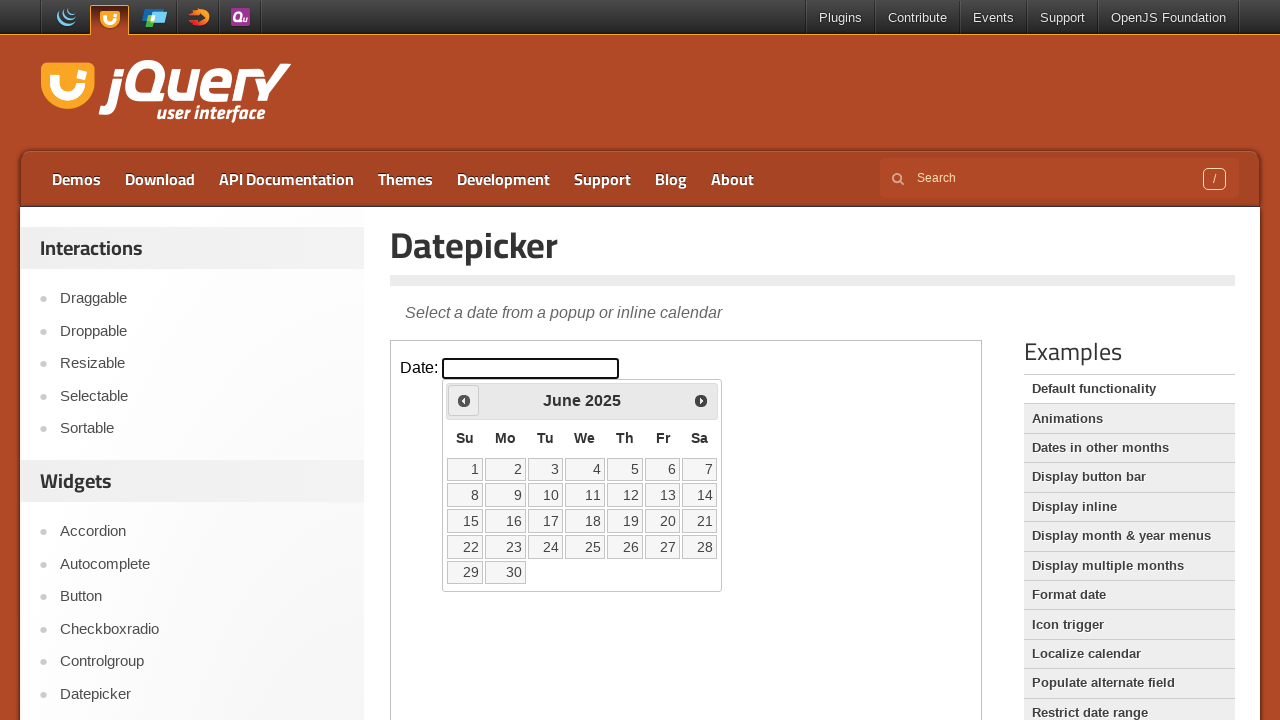

Retrieved current month/year from datepicker: June 2025
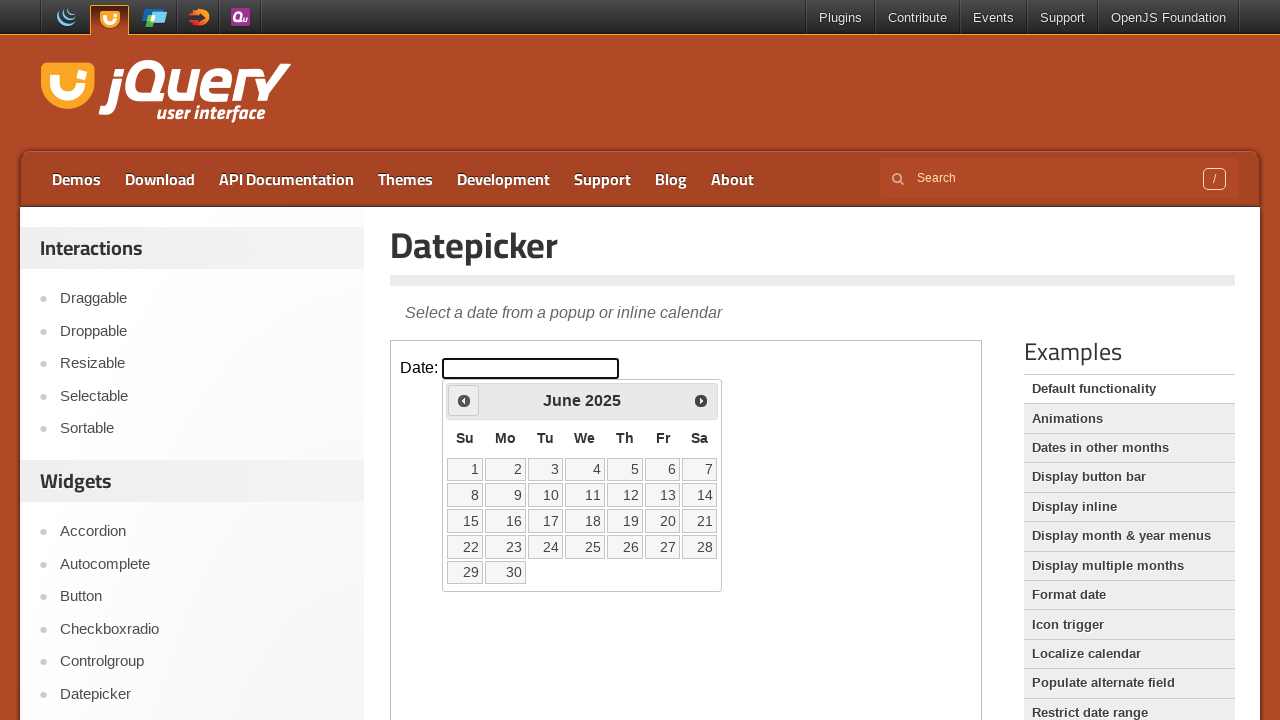

Clicked previous arrow to navigate to earlier month at (464, 400) on iframe.demo-frame >> internal:control=enter-frame >> span.ui-icon-circle-triangl
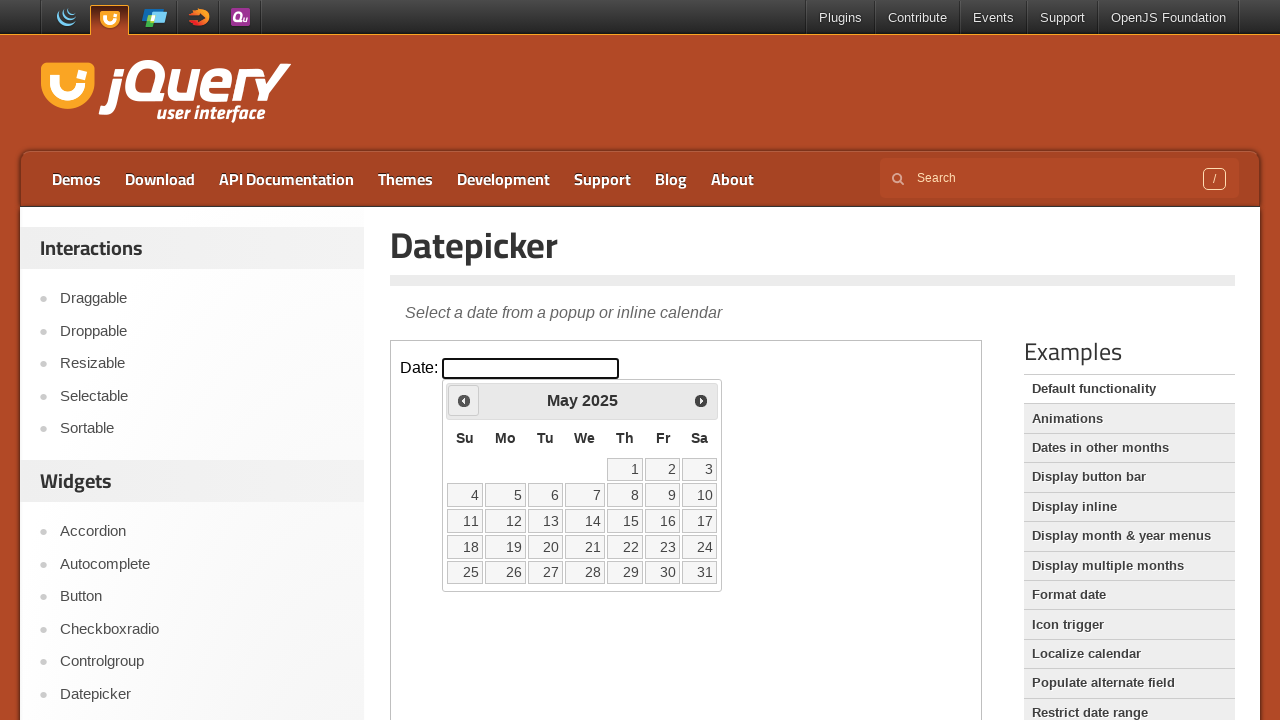

Waited 200ms for calendar to update
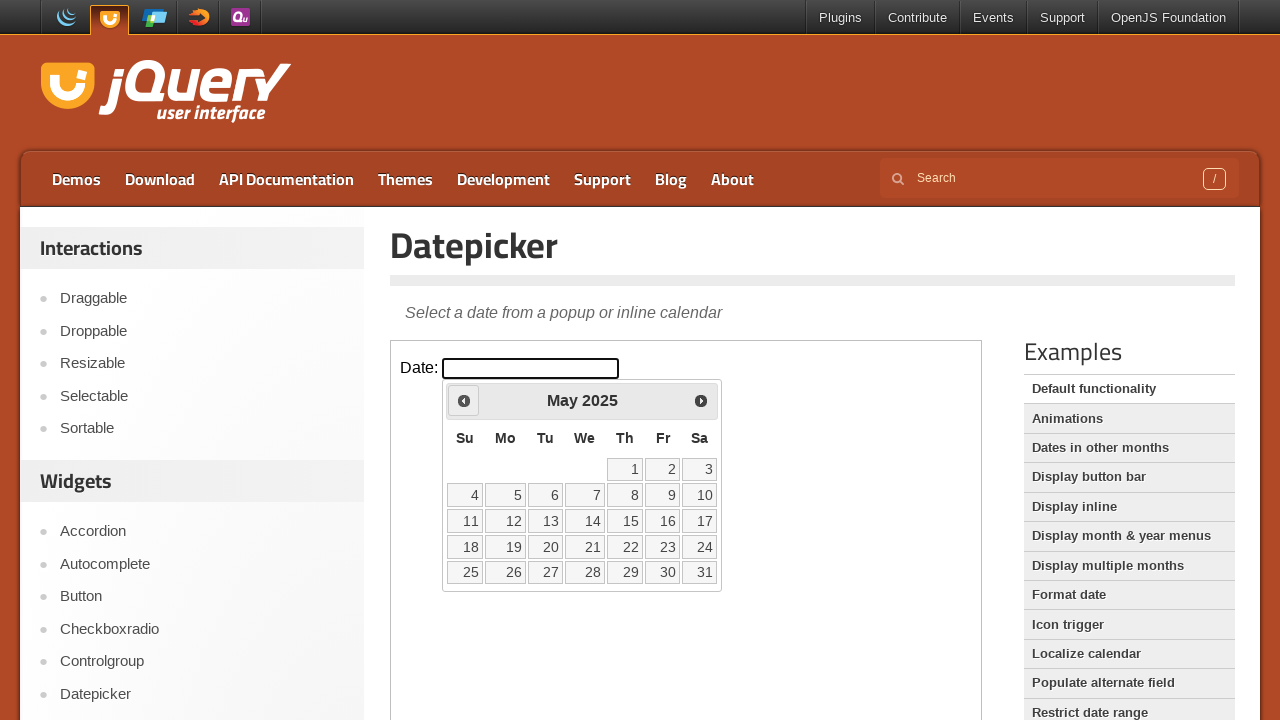

Retrieved current month/year from datepicker: May 2025
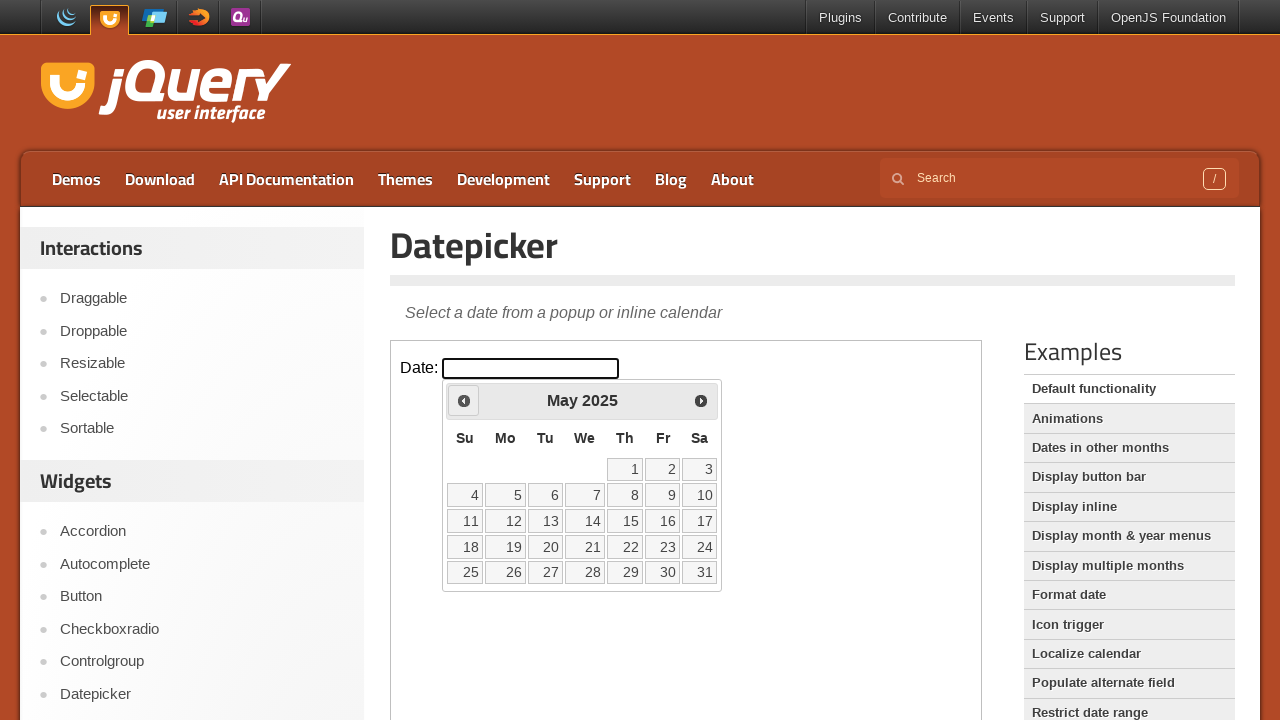

Clicked previous arrow to navigate to earlier month at (464, 400) on iframe.demo-frame >> internal:control=enter-frame >> span.ui-icon-circle-triangl
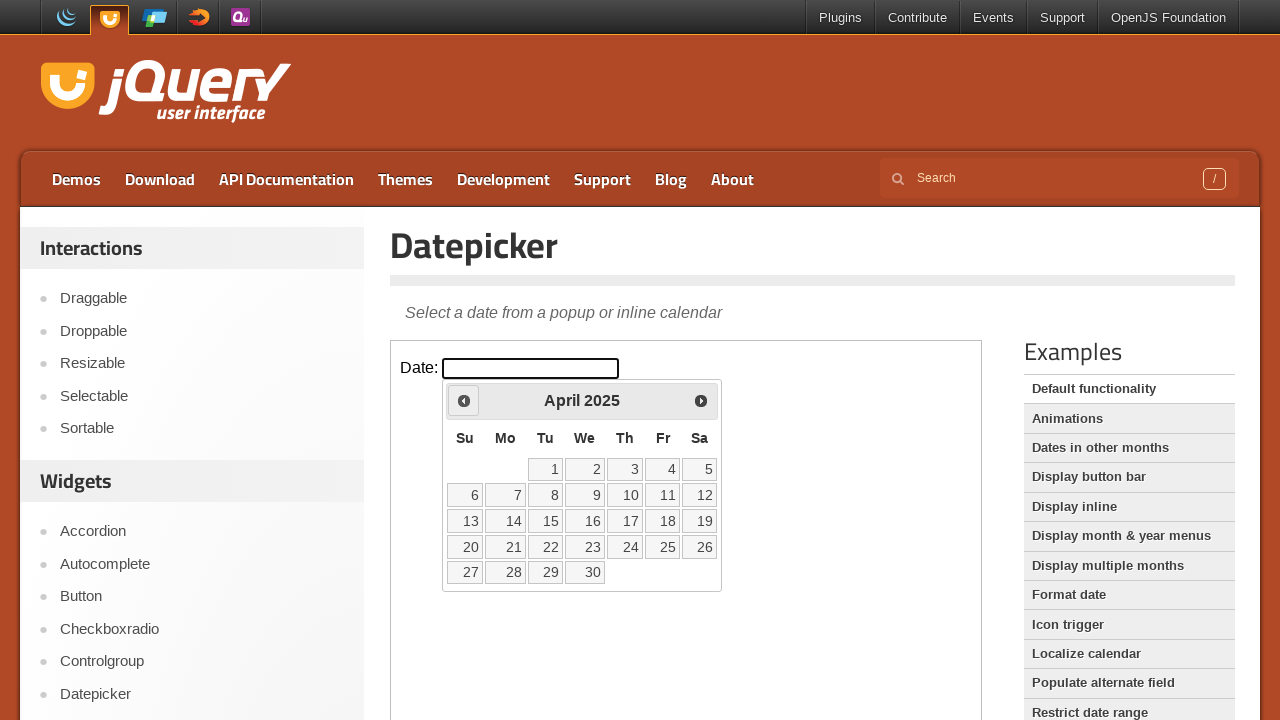

Waited 200ms for calendar to update
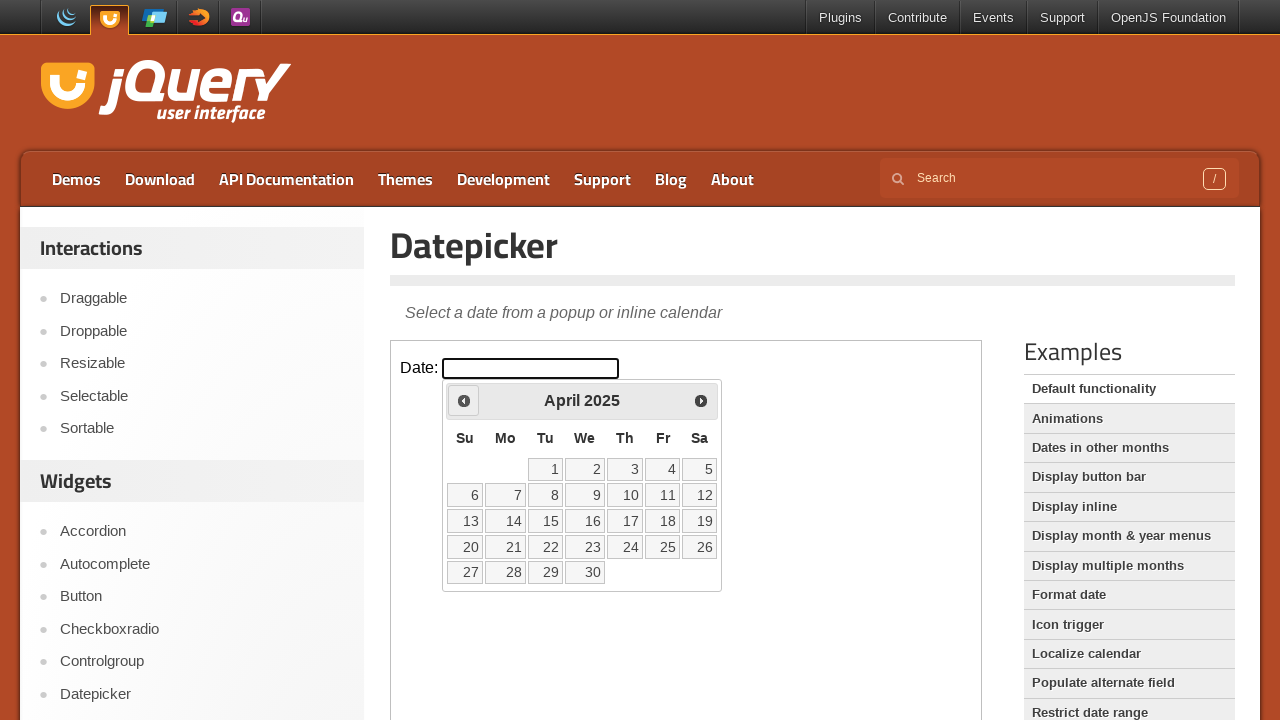

Retrieved current month/year from datepicker: April 2025
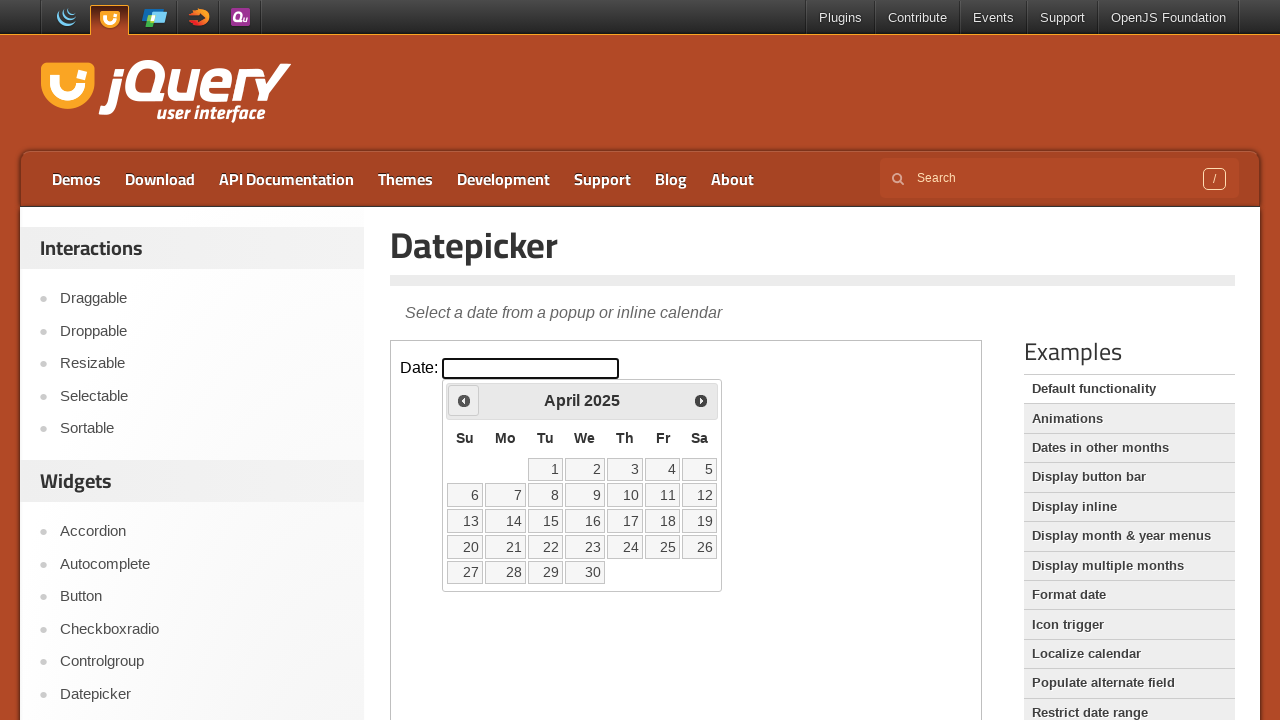

Clicked previous arrow to navigate to earlier month at (464, 400) on iframe.demo-frame >> internal:control=enter-frame >> span.ui-icon-circle-triangl
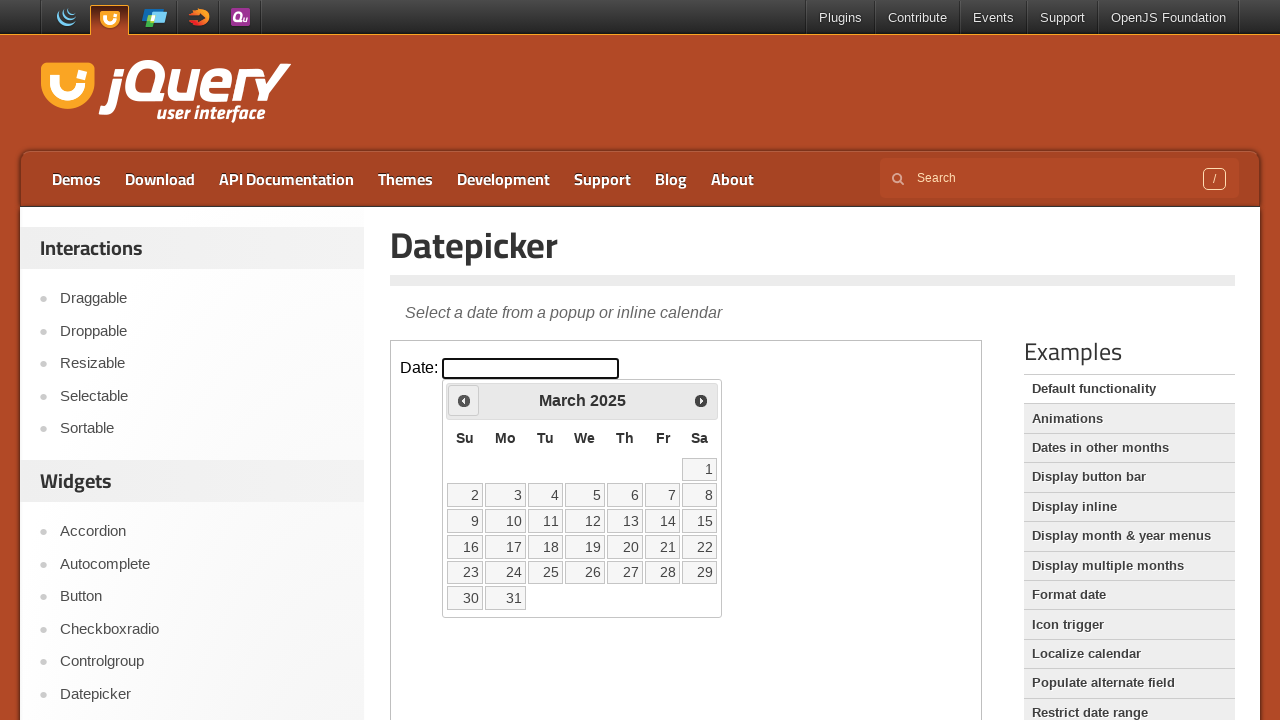

Waited 200ms for calendar to update
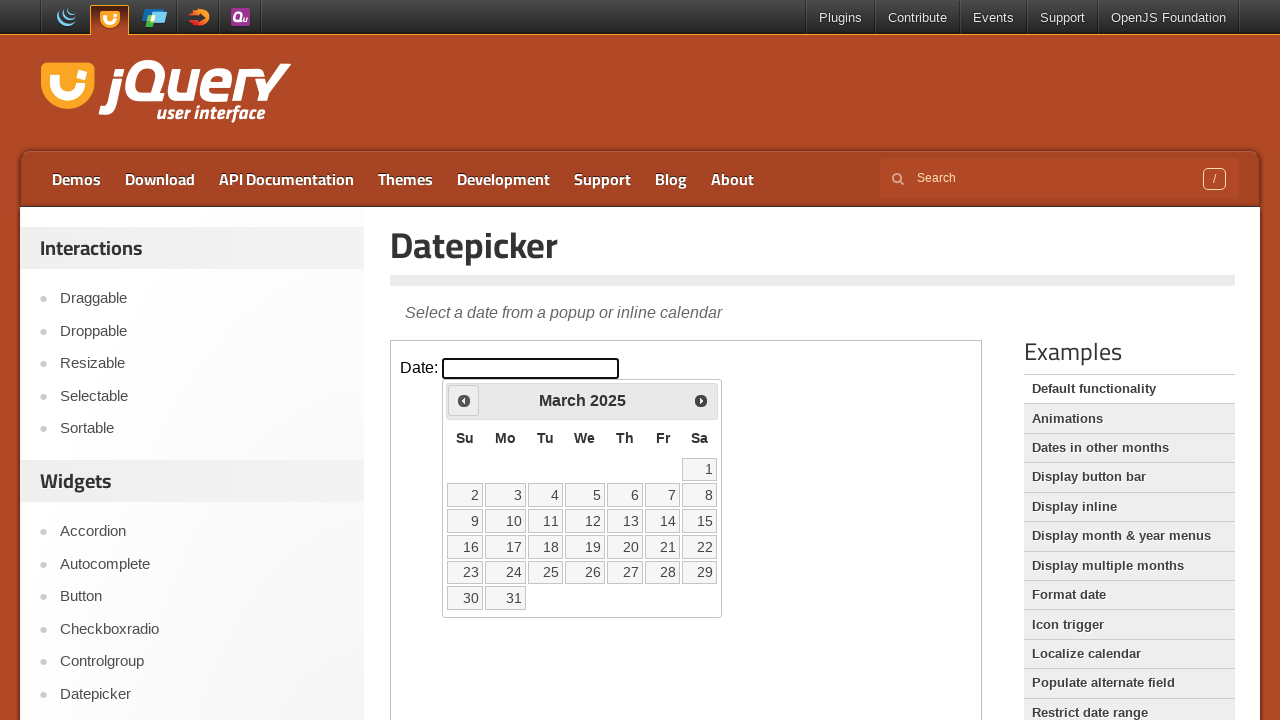

Retrieved current month/year from datepicker: March 2025
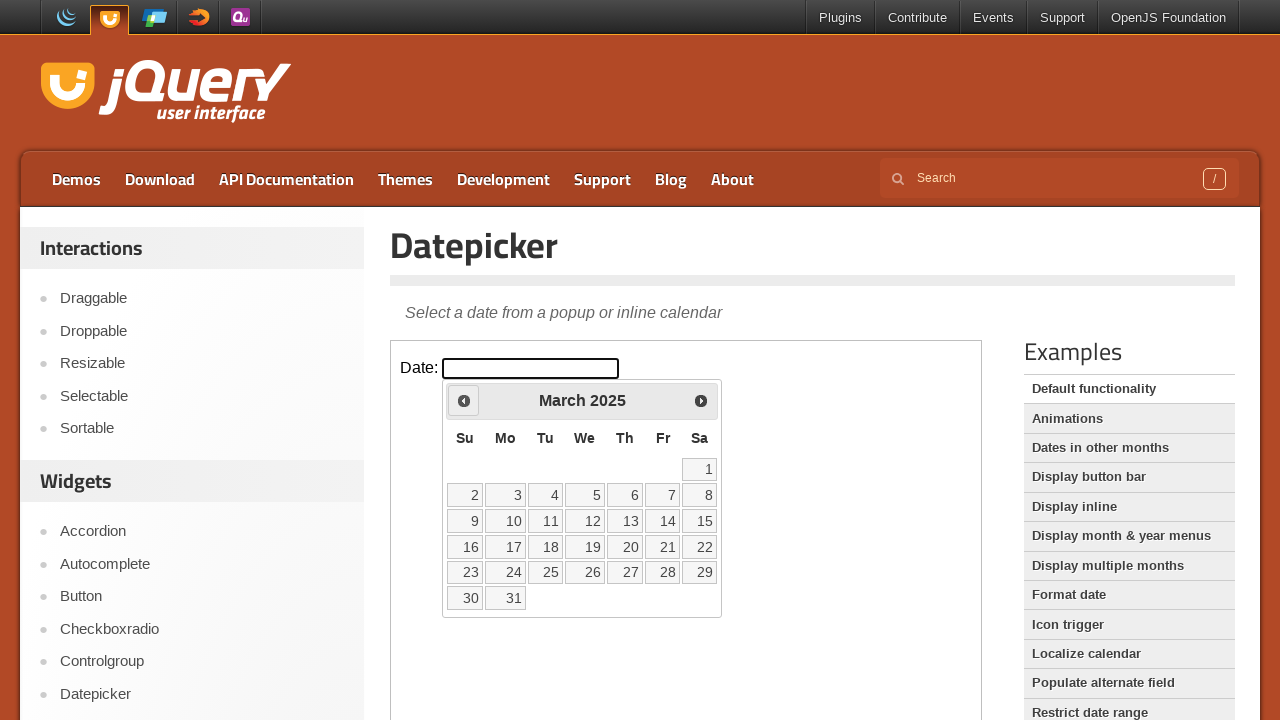

Clicked previous arrow to navigate to earlier month at (464, 400) on iframe.demo-frame >> internal:control=enter-frame >> span.ui-icon-circle-triangl
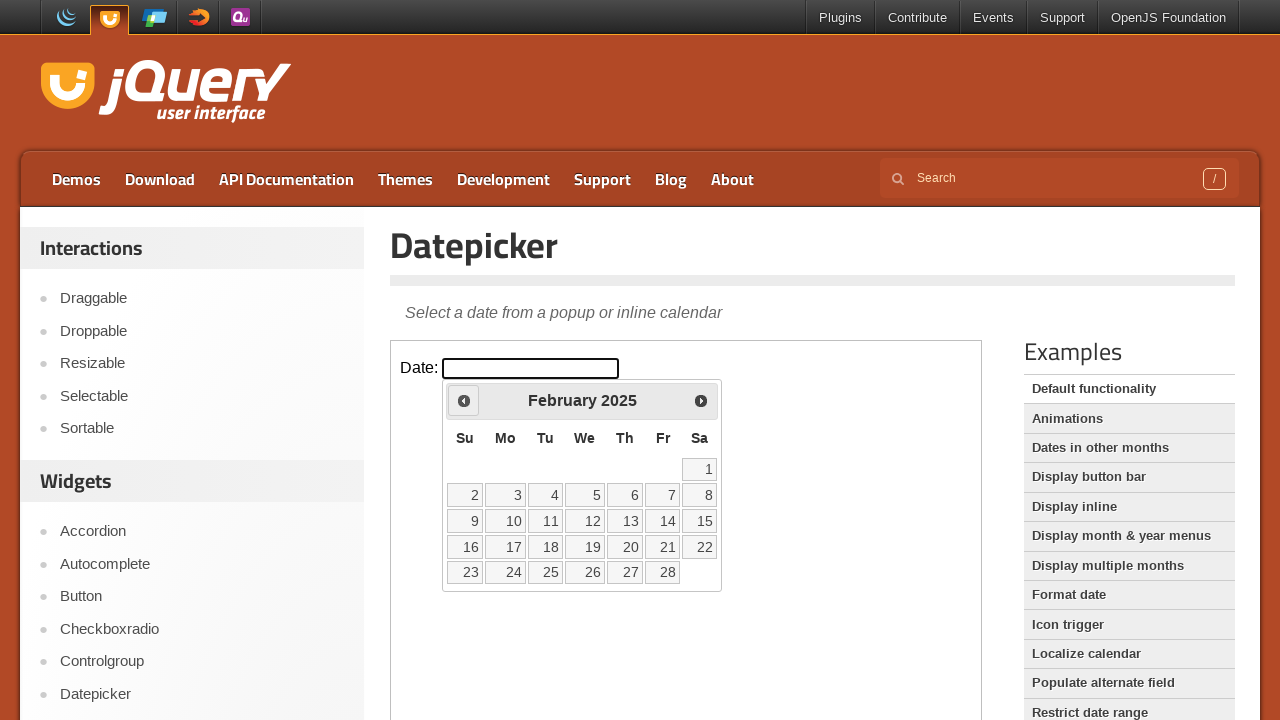

Waited 200ms for calendar to update
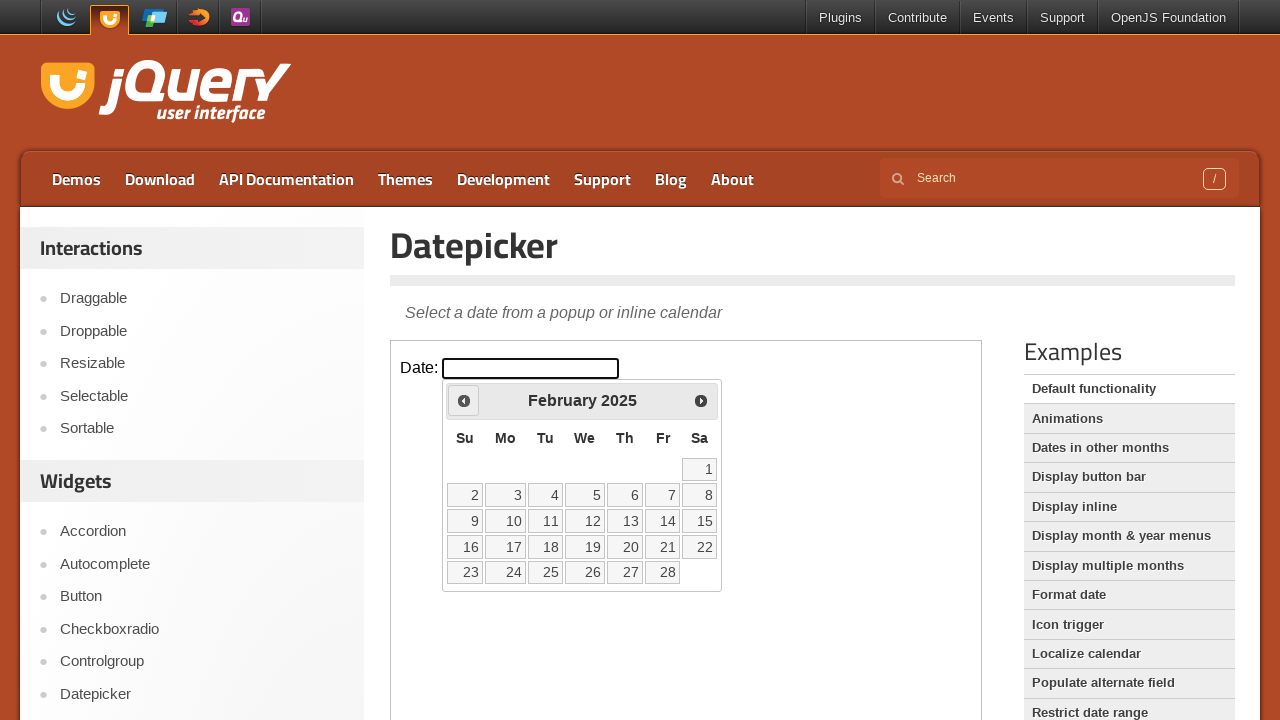

Retrieved current month/year from datepicker: February 2025
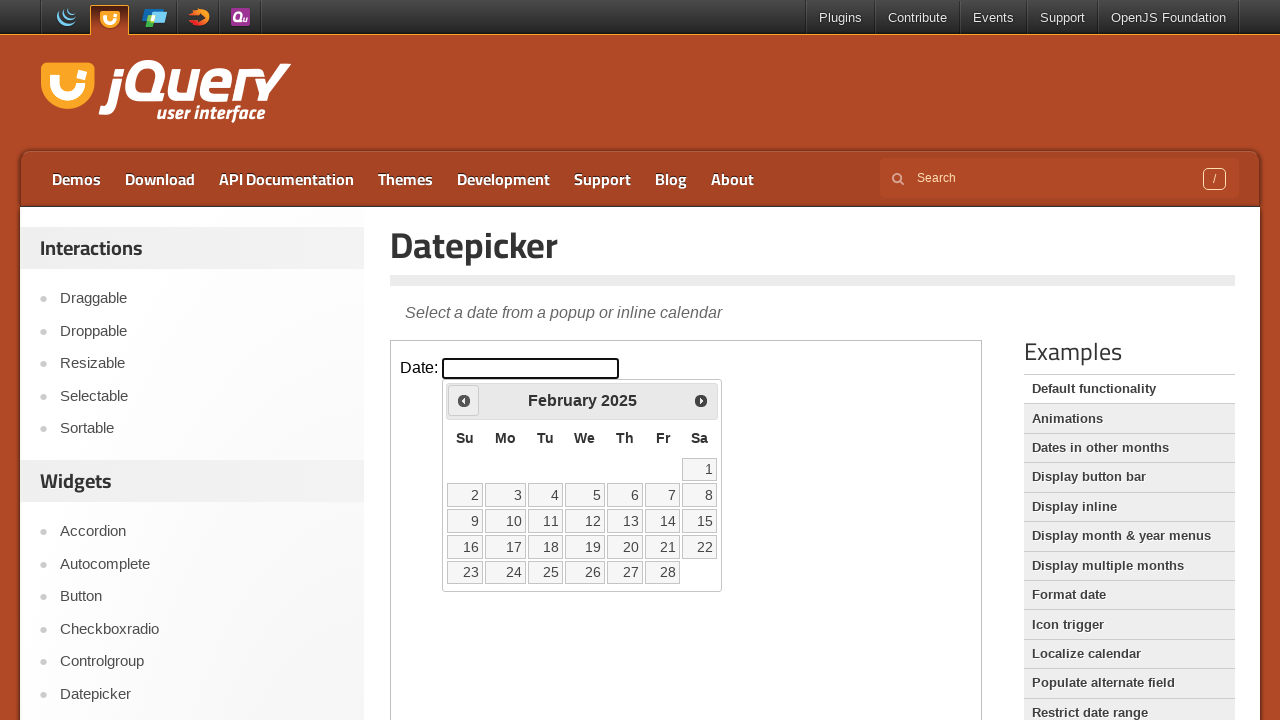

Clicked previous arrow to navigate to earlier month at (464, 400) on iframe.demo-frame >> internal:control=enter-frame >> span.ui-icon-circle-triangl
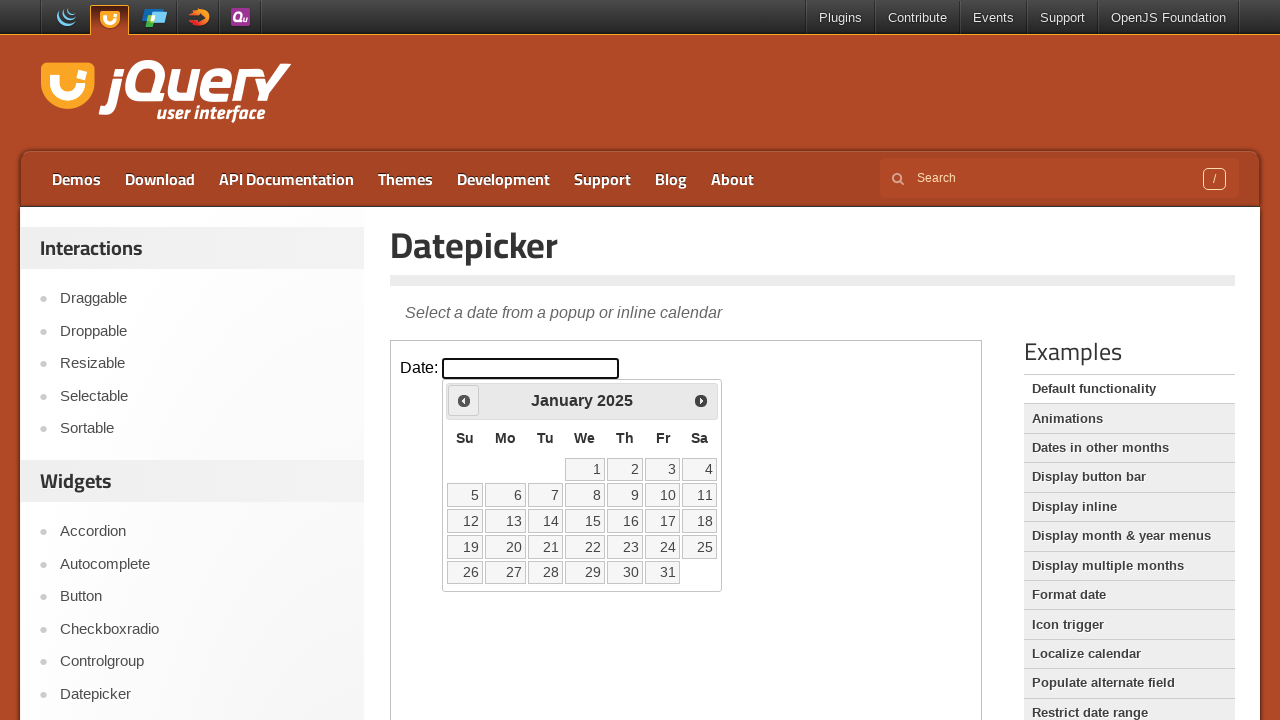

Waited 200ms for calendar to update
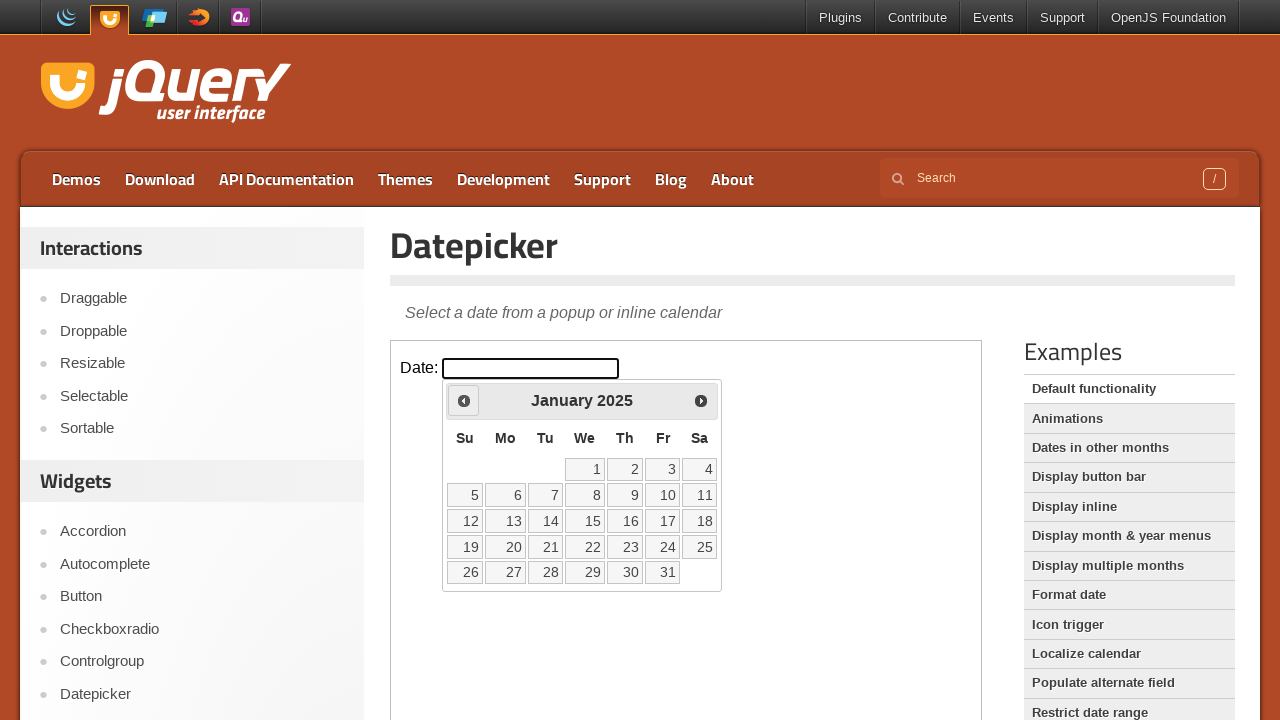

Retrieved current month/year from datepicker: January 2025
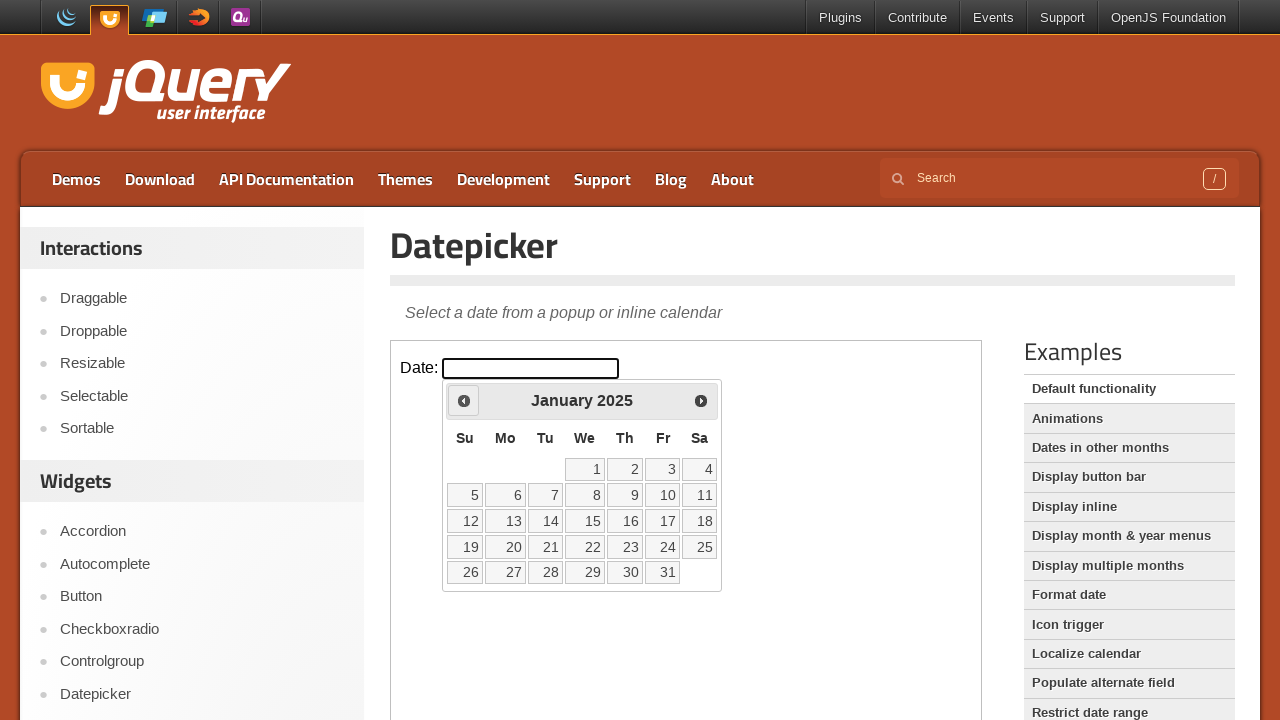

Clicked previous arrow to navigate to earlier month at (464, 400) on iframe.demo-frame >> internal:control=enter-frame >> span.ui-icon-circle-triangl
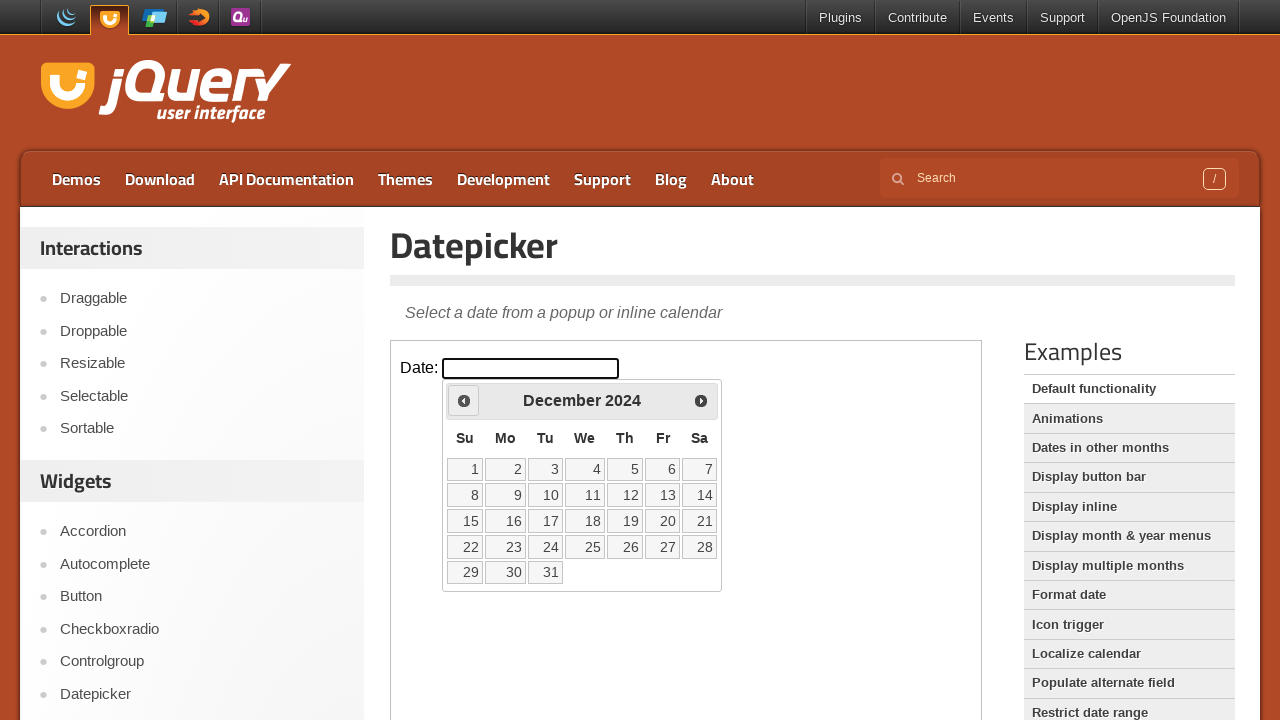

Waited 200ms for calendar to update
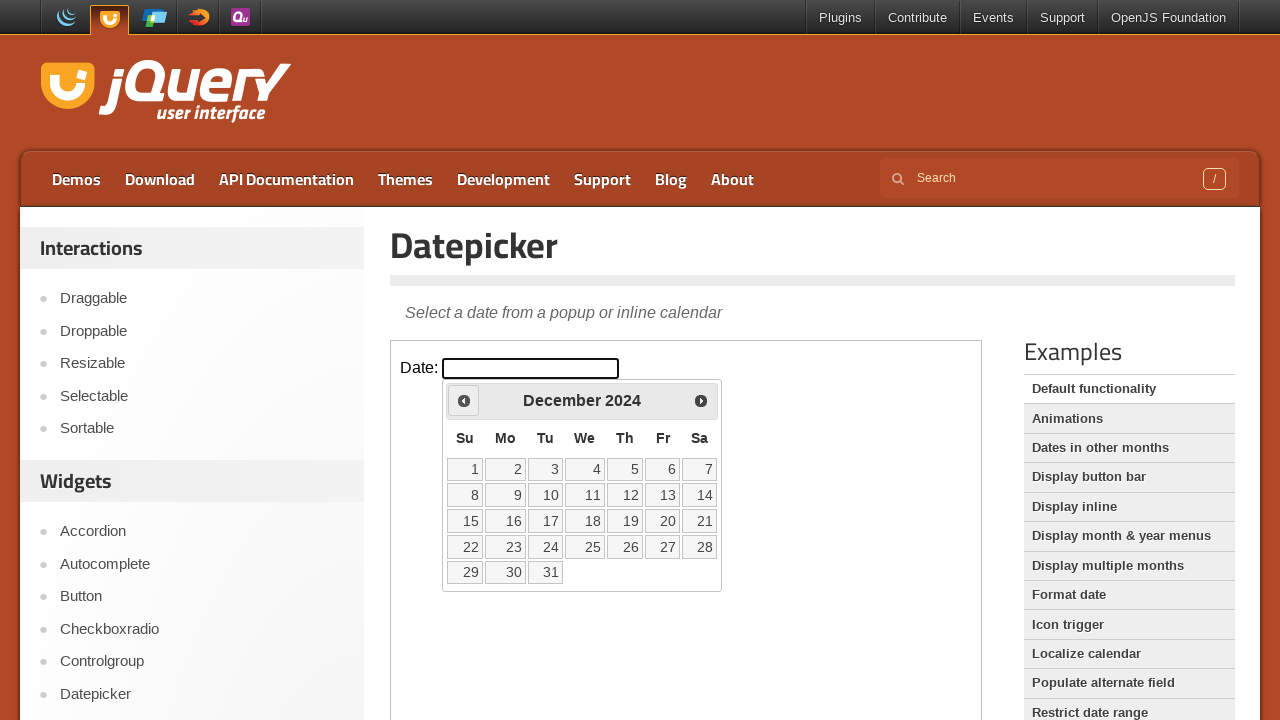

Retrieved current month/year from datepicker: December 2024
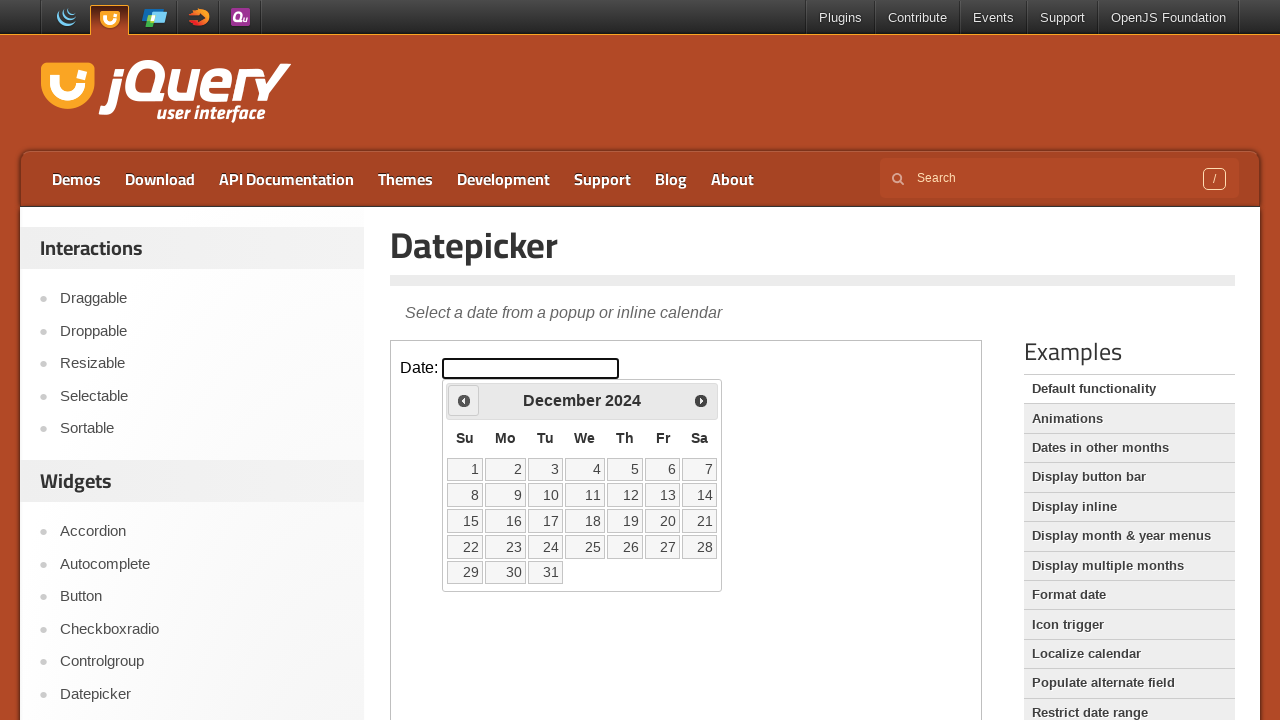

Clicked previous arrow to navigate to earlier month at (464, 400) on iframe.demo-frame >> internal:control=enter-frame >> span.ui-icon-circle-triangl
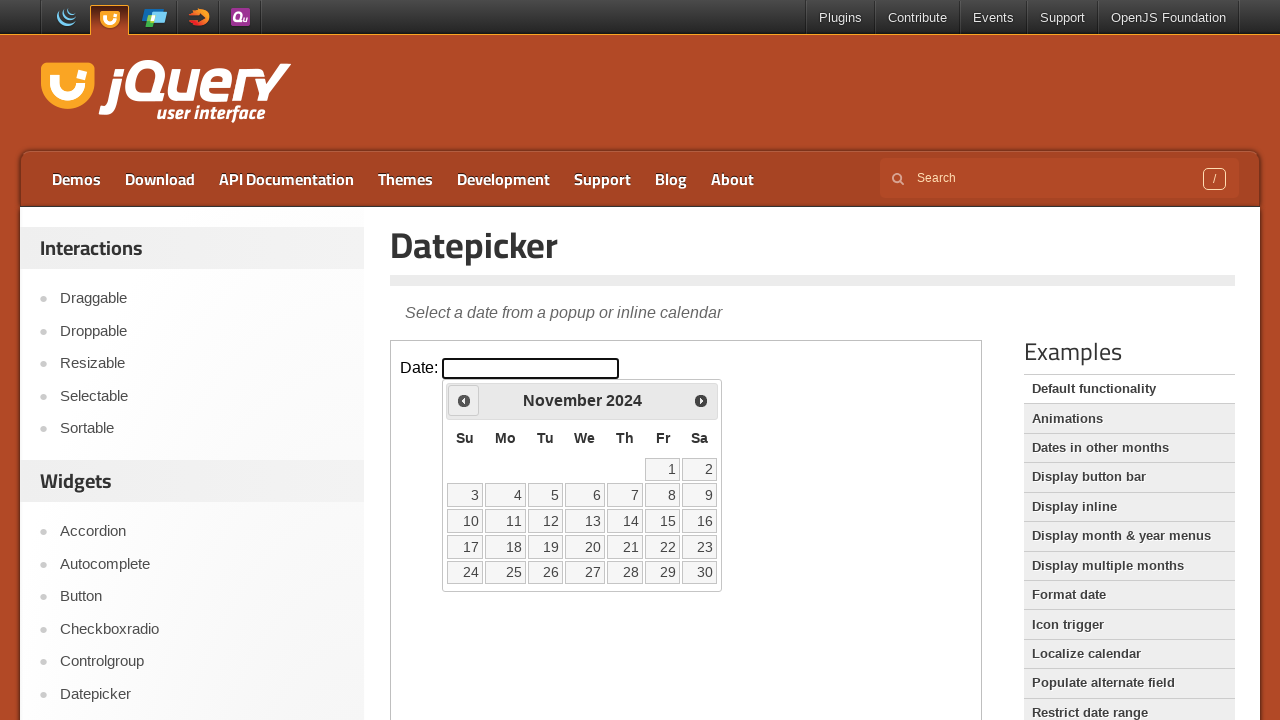

Waited 200ms for calendar to update
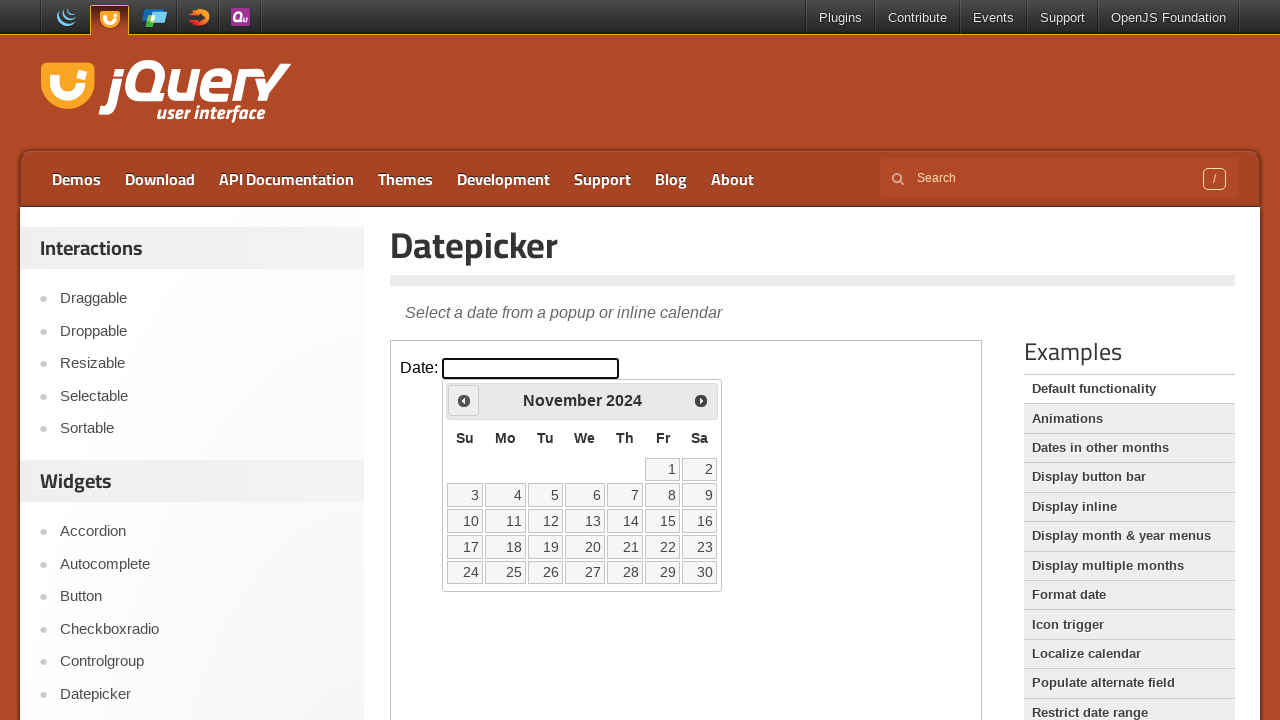

Retrieved current month/year from datepicker: November 2024
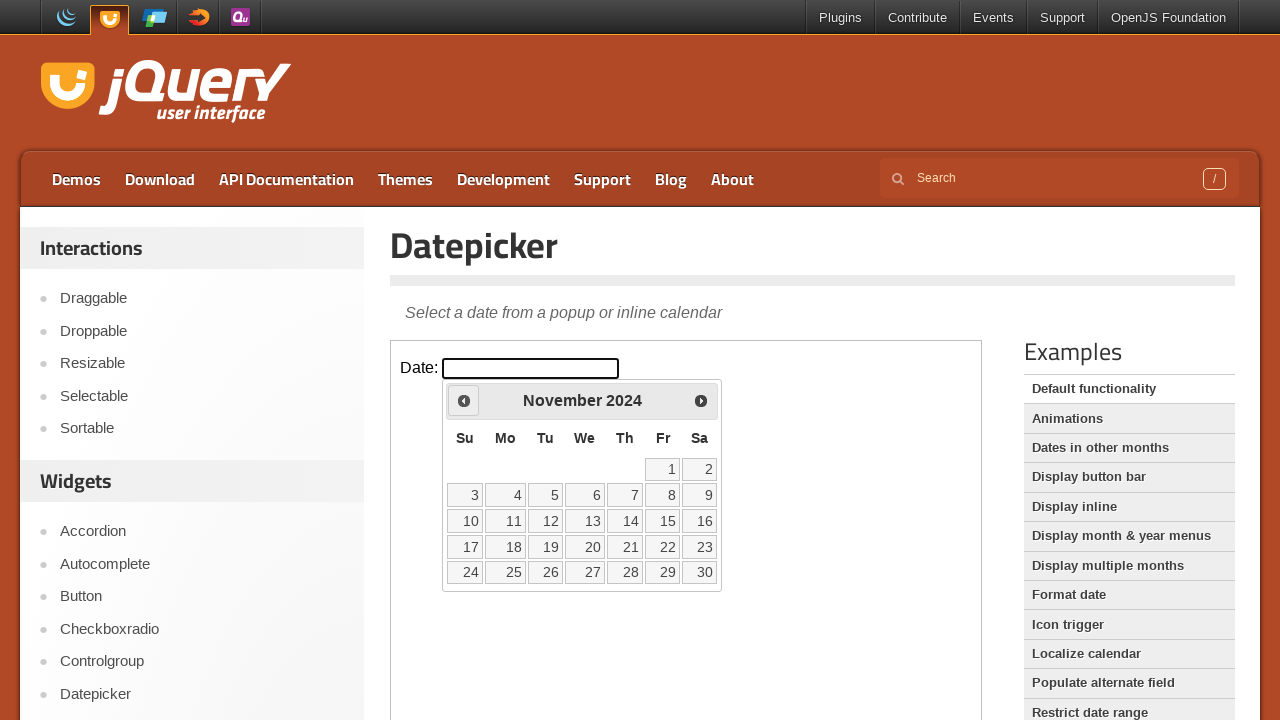

Clicked previous arrow to navigate to earlier month at (464, 400) on iframe.demo-frame >> internal:control=enter-frame >> span.ui-icon-circle-triangl
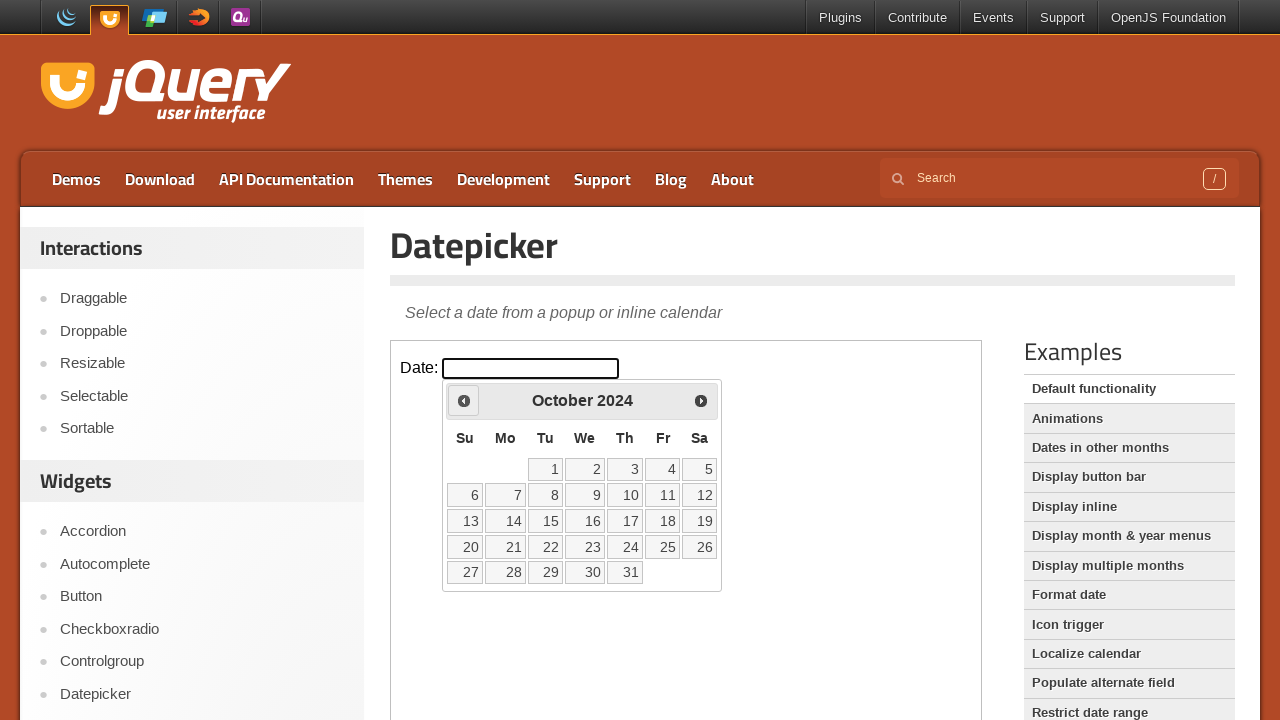

Waited 200ms for calendar to update
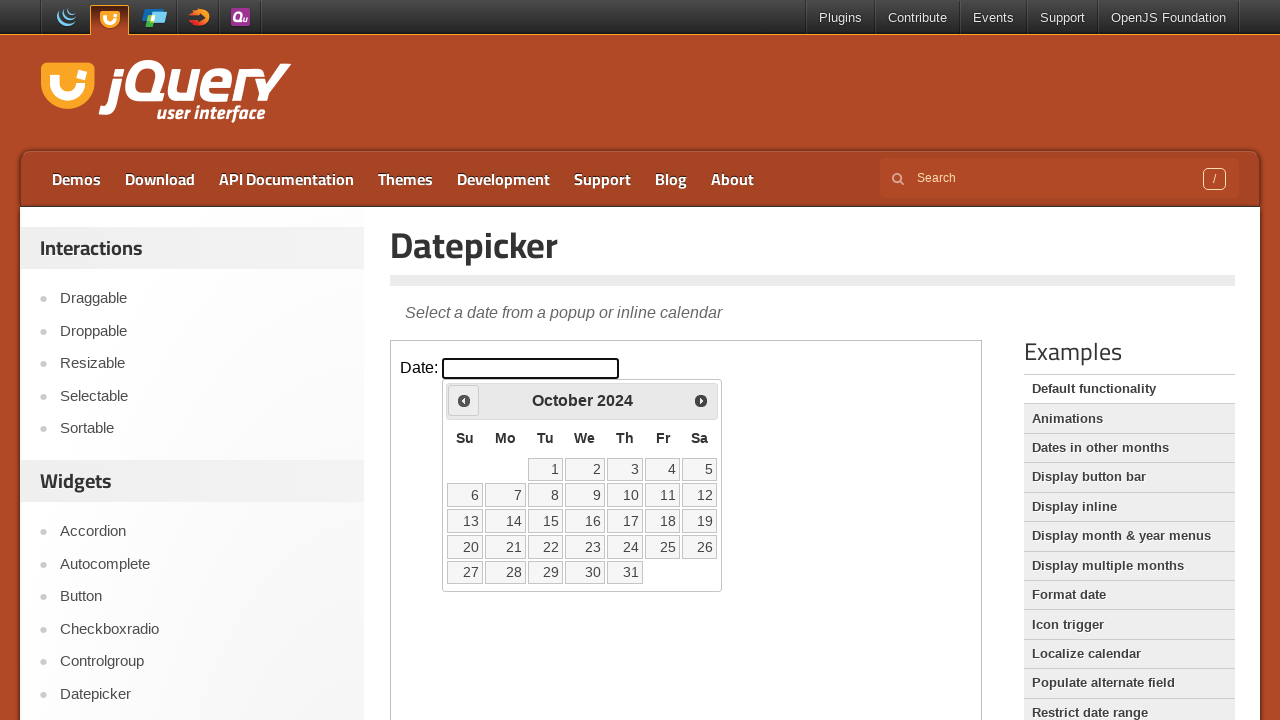

Retrieved current month/year from datepicker: October 2024
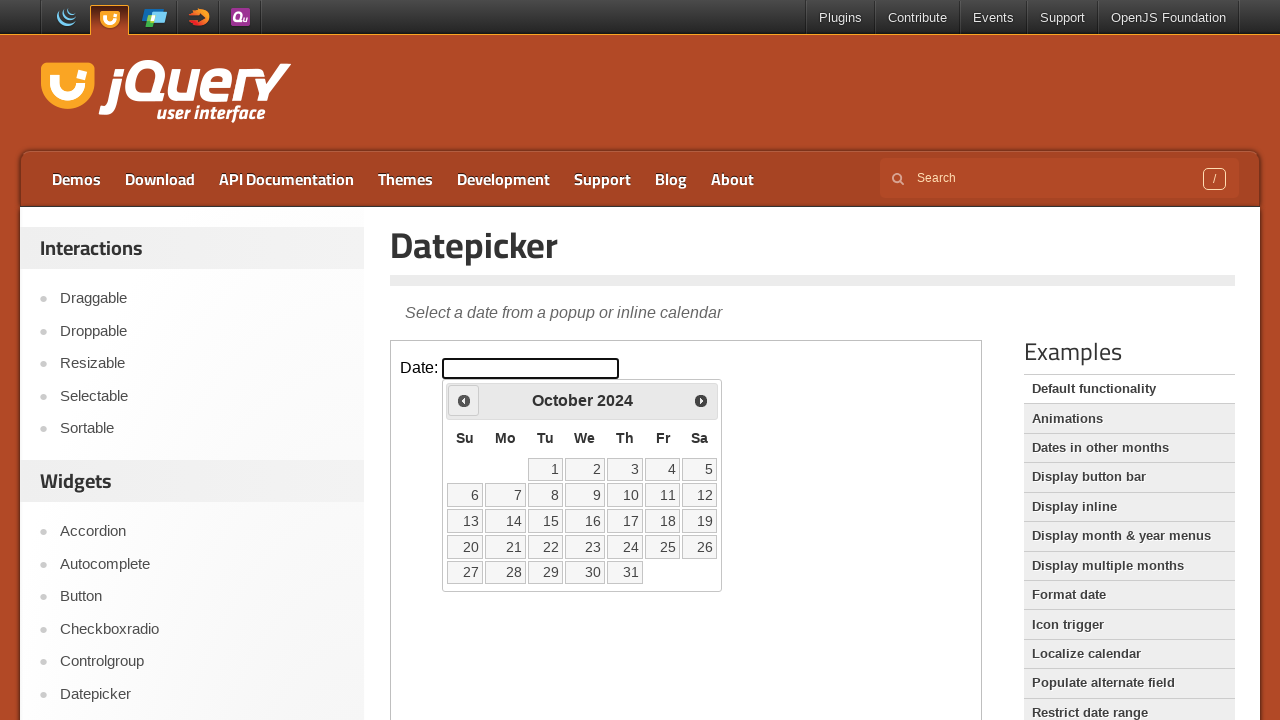

Clicked previous arrow to navigate to earlier month at (464, 400) on iframe.demo-frame >> internal:control=enter-frame >> span.ui-icon-circle-triangl
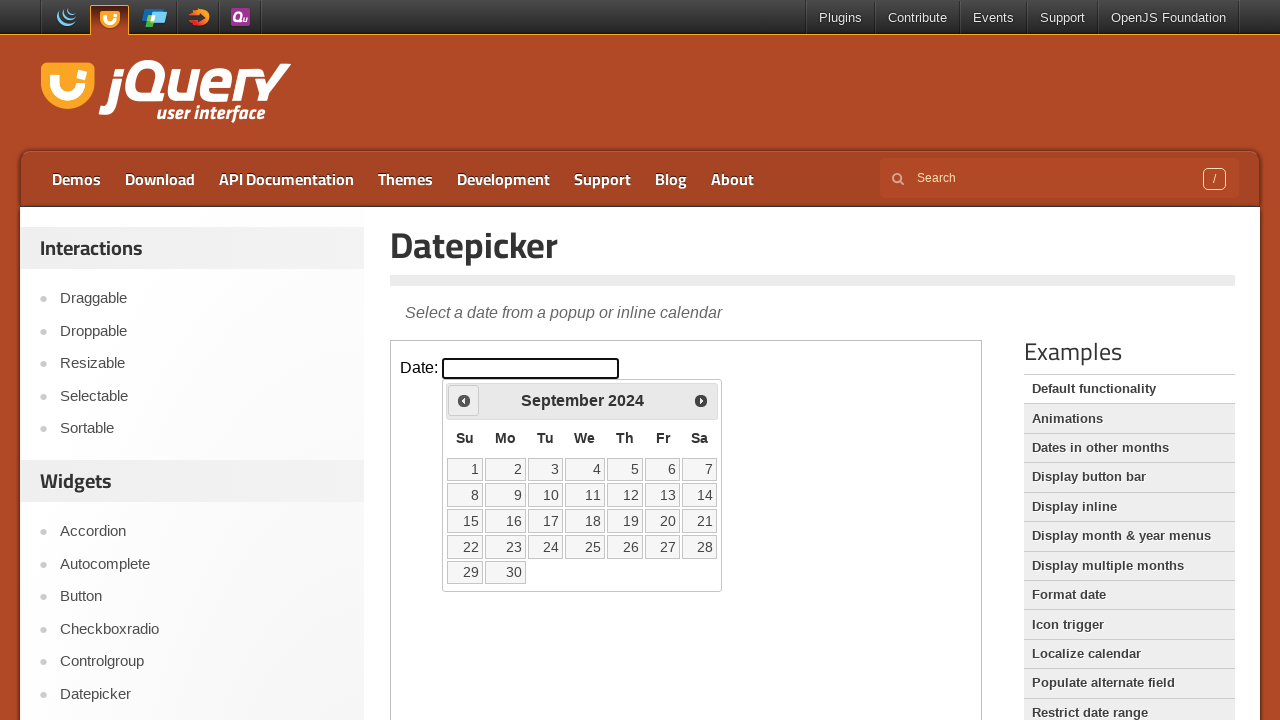

Waited 200ms for calendar to update
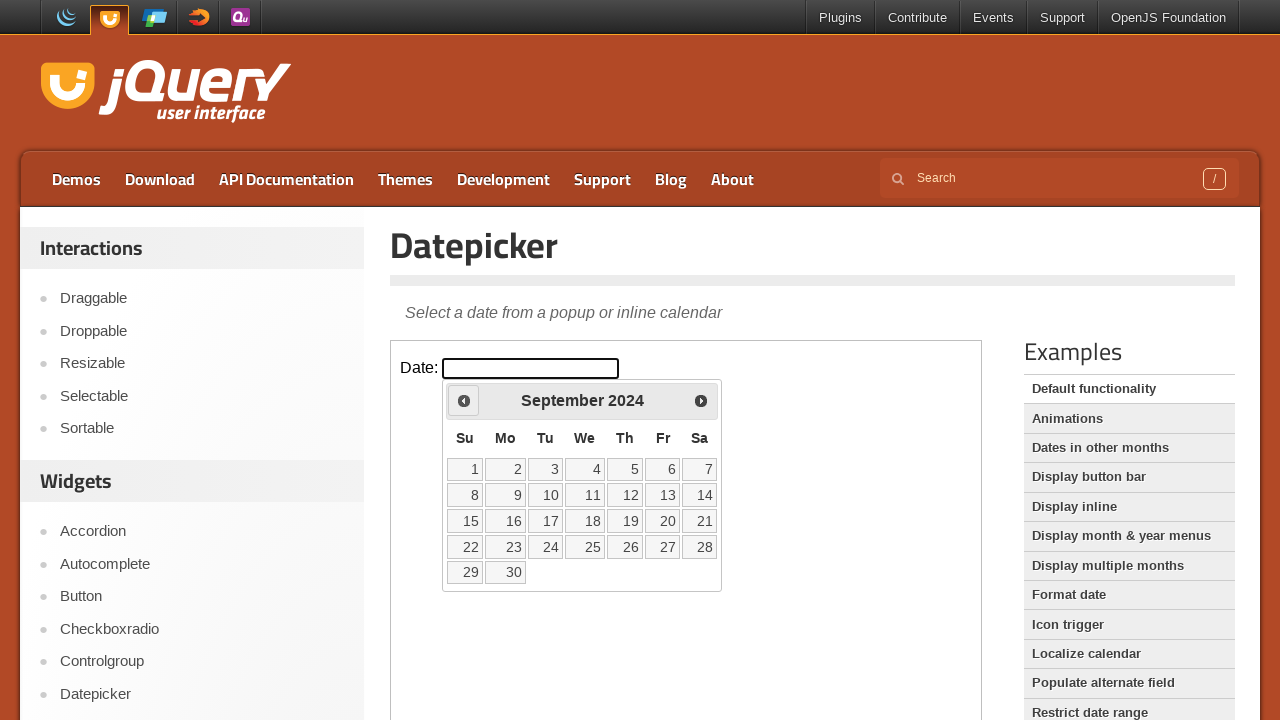

Retrieved current month/year from datepicker: September 2024
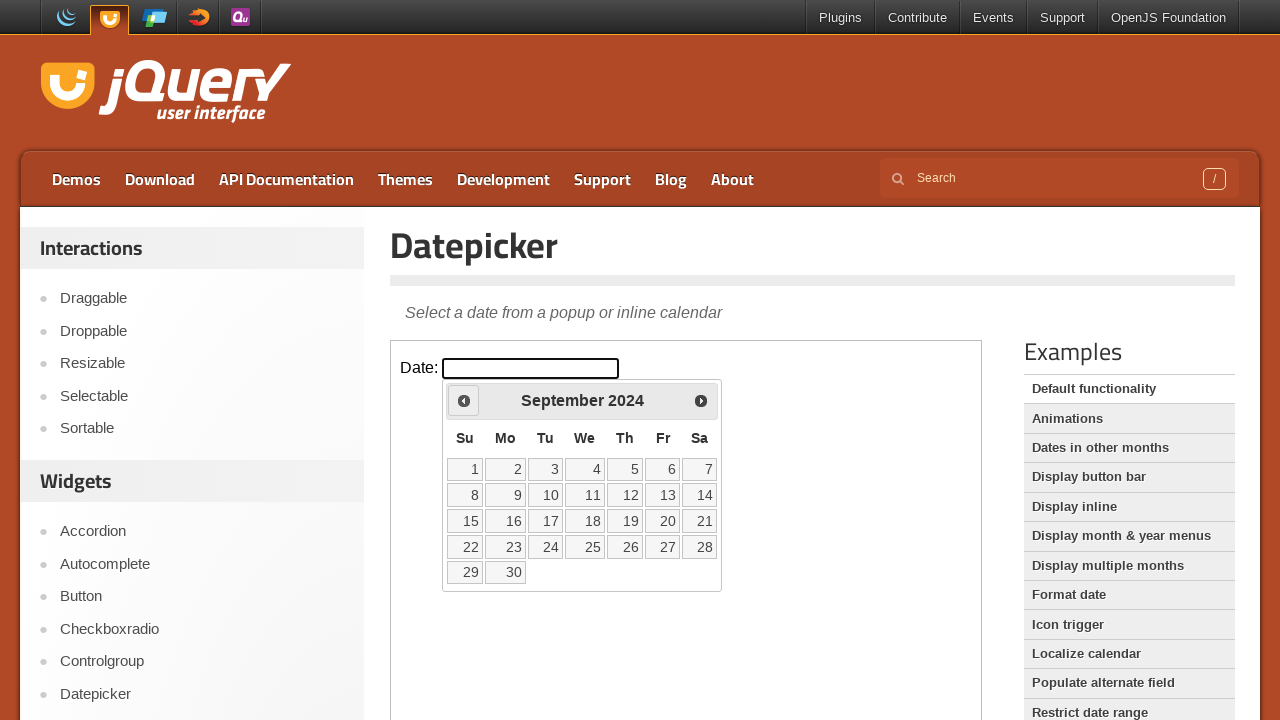

Clicked previous arrow to navigate to earlier month at (464, 400) on iframe.demo-frame >> internal:control=enter-frame >> span.ui-icon-circle-triangl
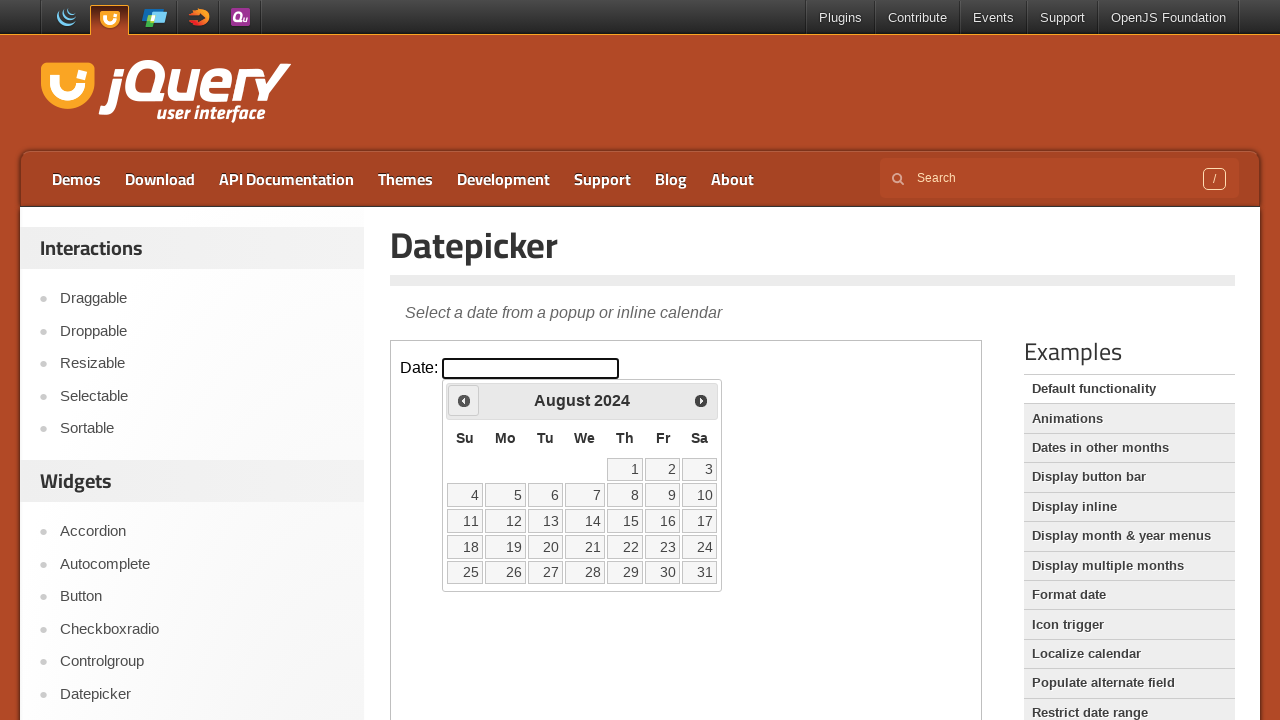

Waited 200ms for calendar to update
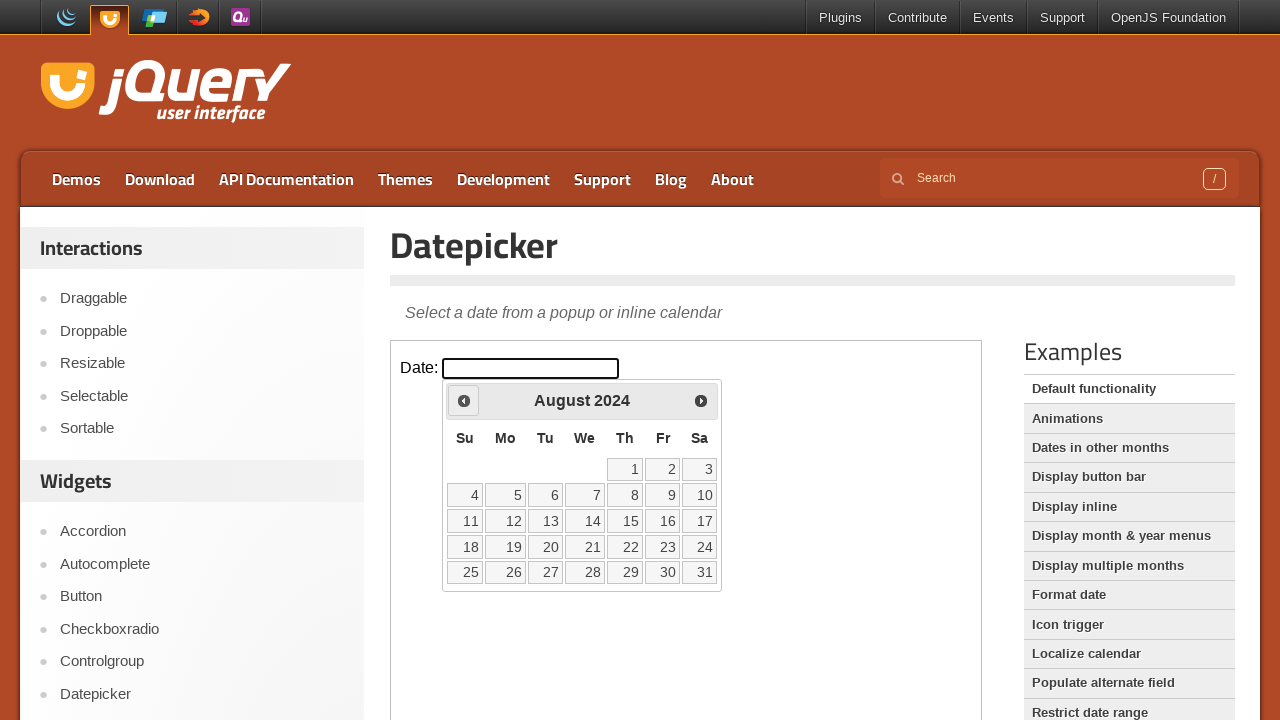

Retrieved current month/year from datepicker: August 2024
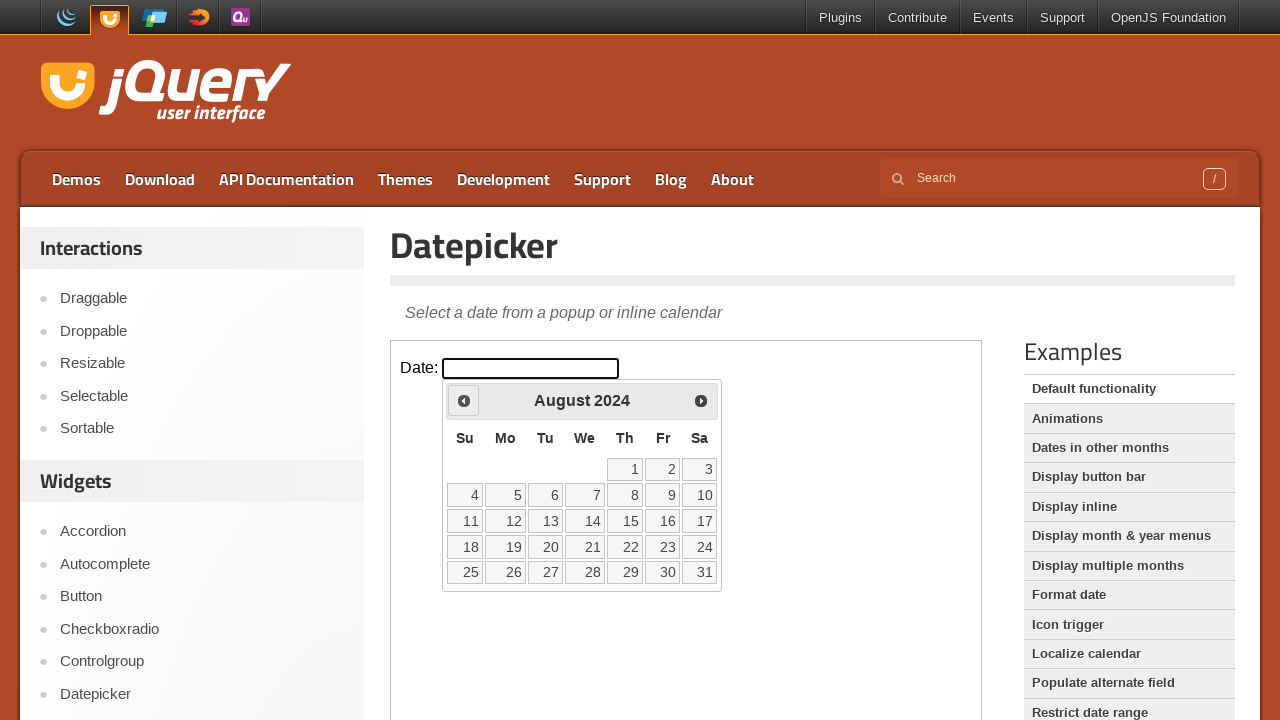

Clicked previous arrow to navigate to earlier month at (464, 400) on iframe.demo-frame >> internal:control=enter-frame >> span.ui-icon-circle-triangl
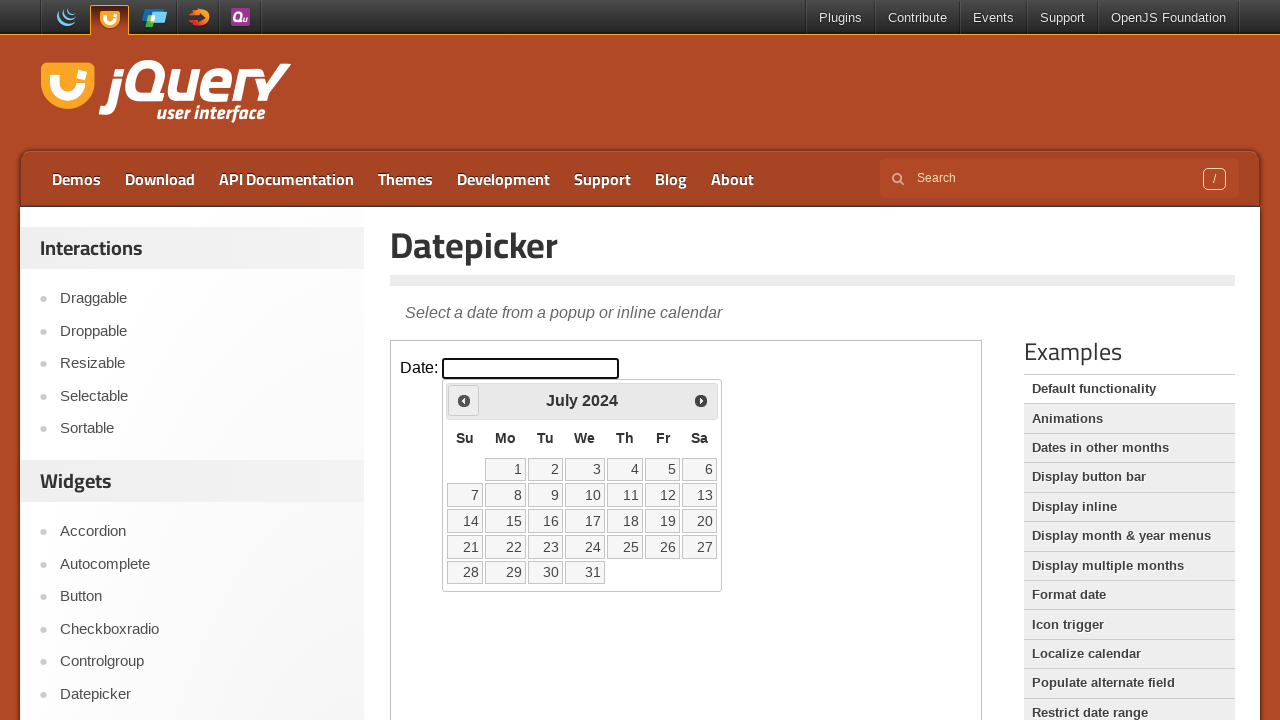

Waited 200ms for calendar to update
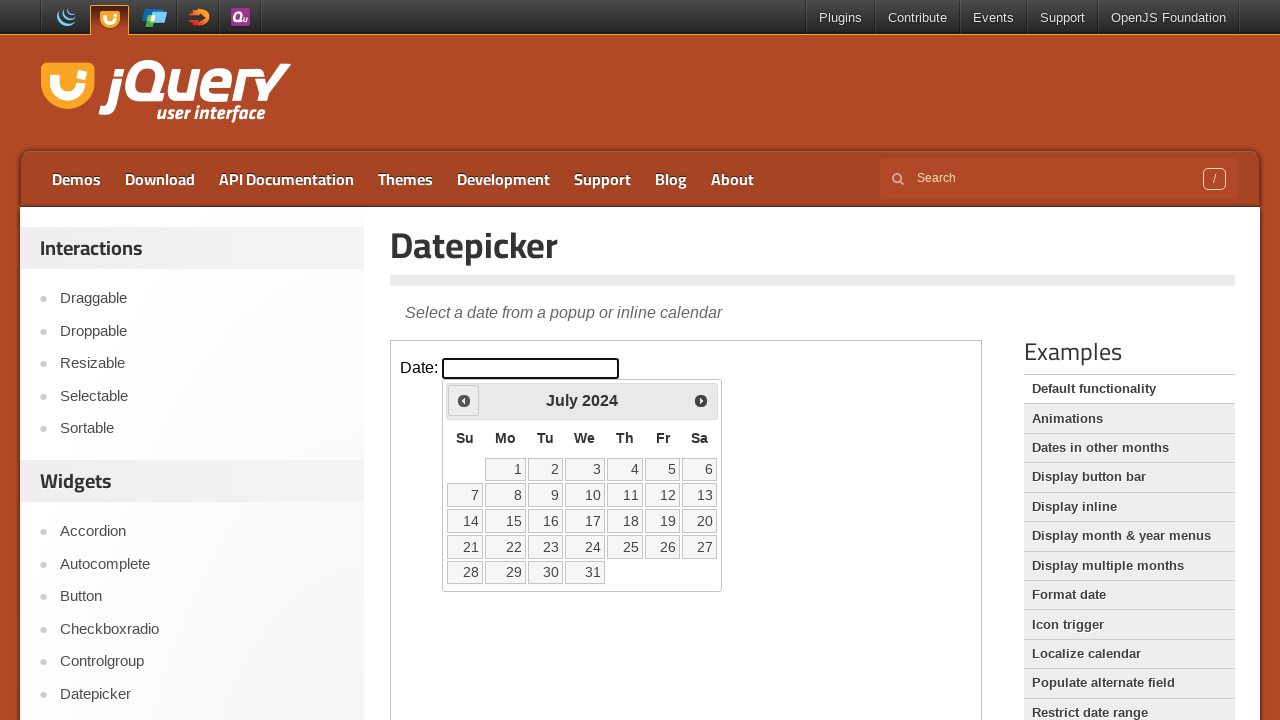

Retrieved current month/year from datepicker: July 2024
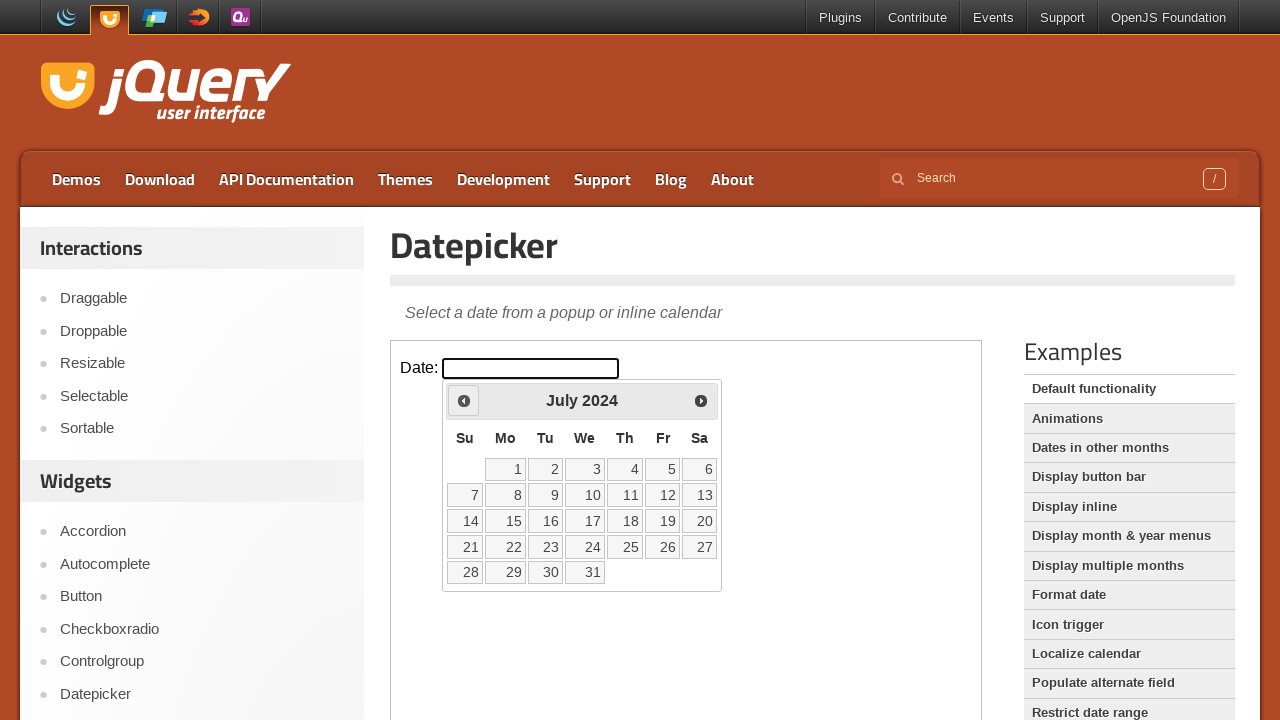

Clicked previous arrow to navigate to earlier month at (464, 400) on iframe.demo-frame >> internal:control=enter-frame >> span.ui-icon-circle-triangl
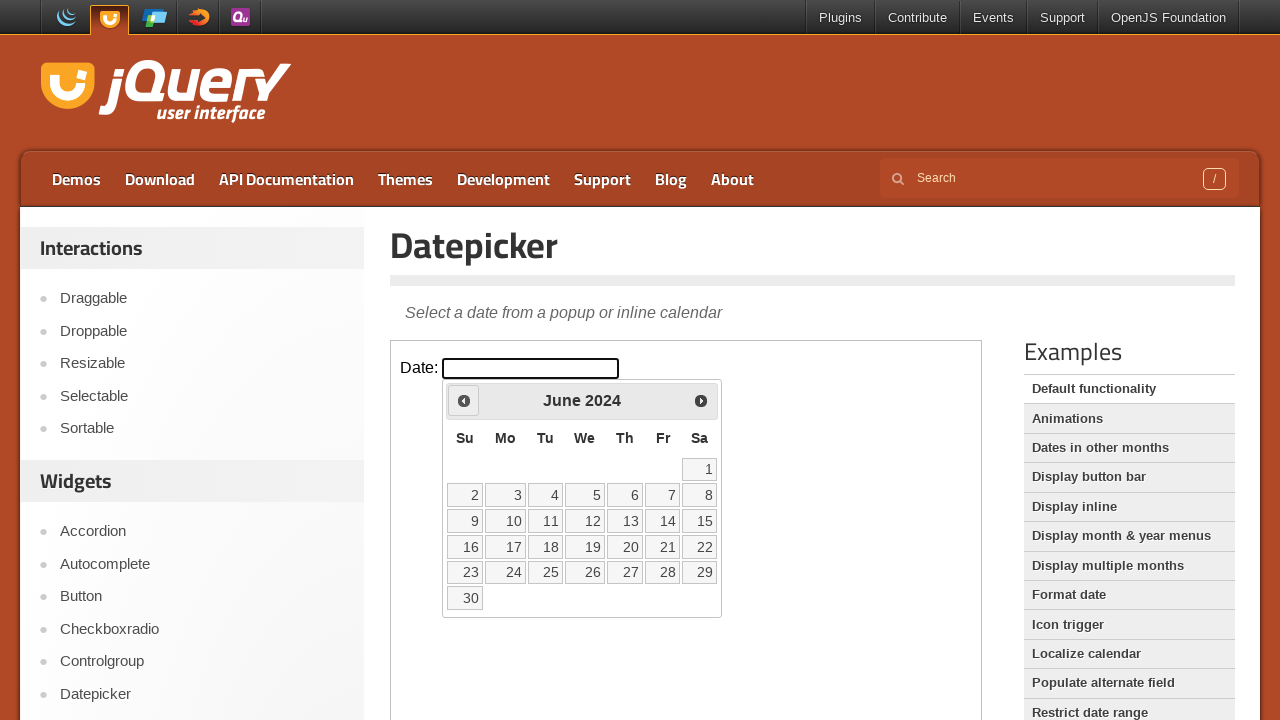

Waited 200ms for calendar to update
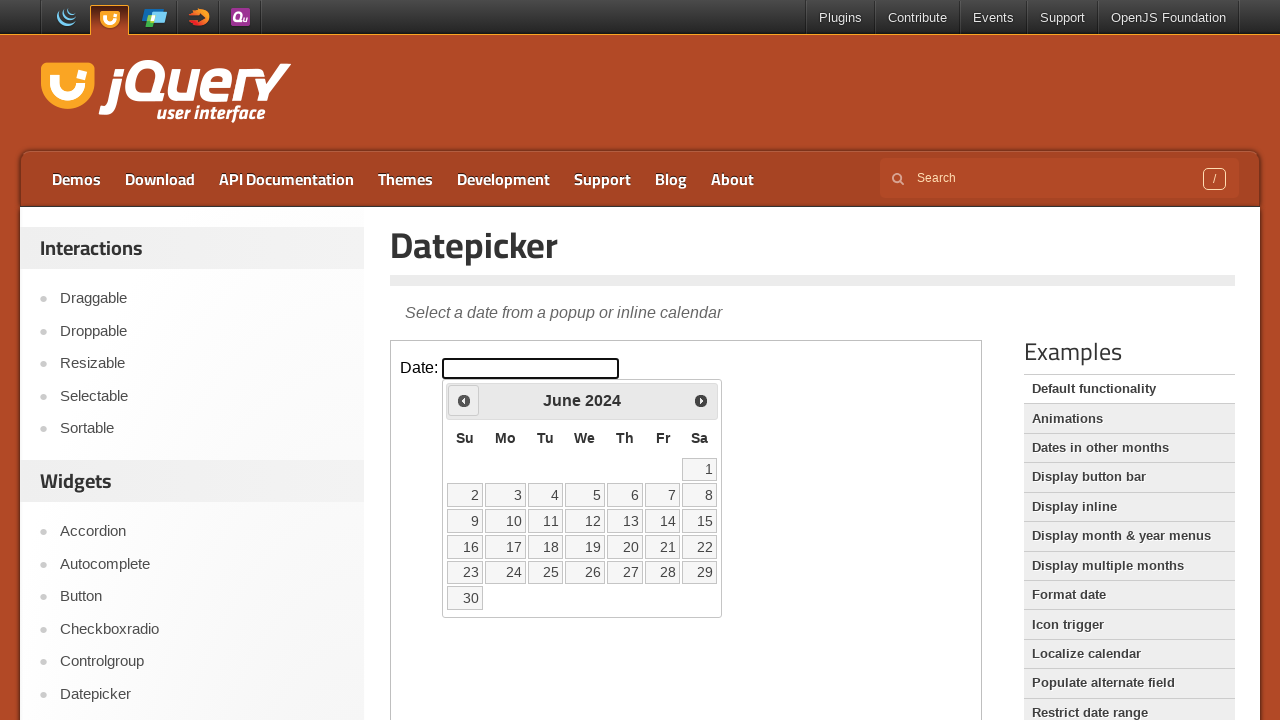

Retrieved current month/year from datepicker: June 2024
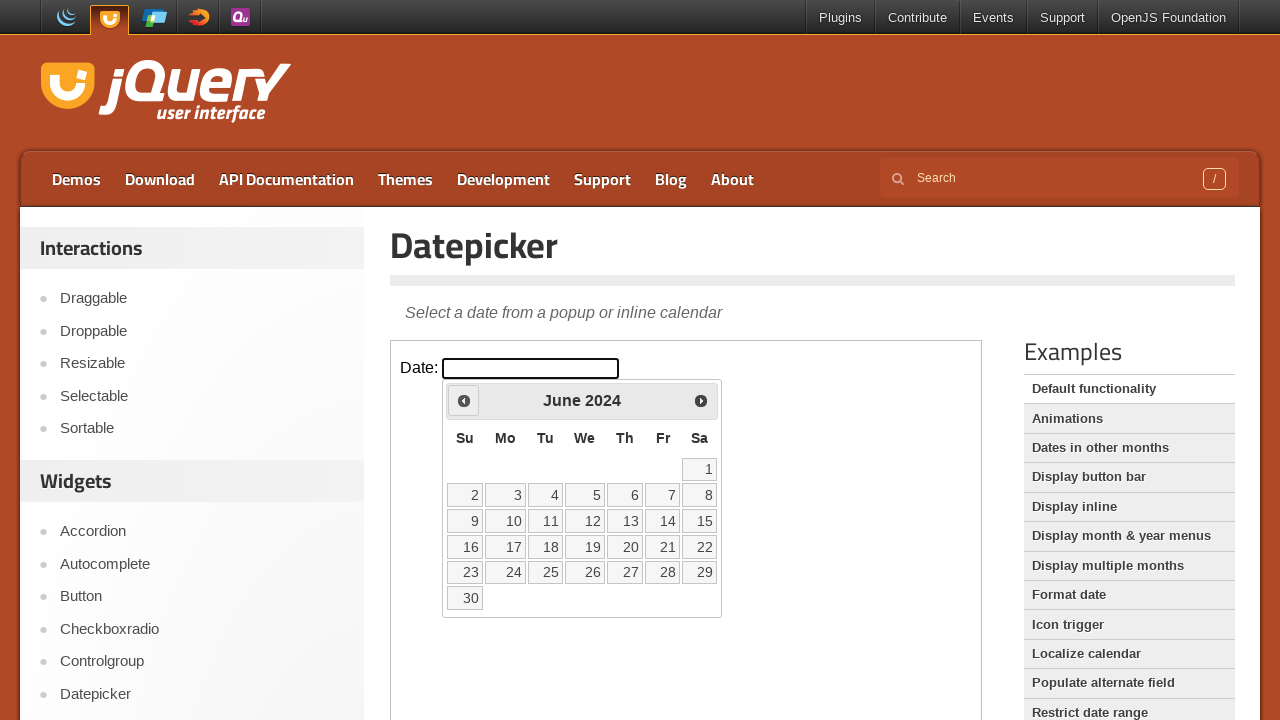

Clicked previous arrow to navigate to earlier month at (464, 400) on iframe.demo-frame >> internal:control=enter-frame >> span.ui-icon-circle-triangl
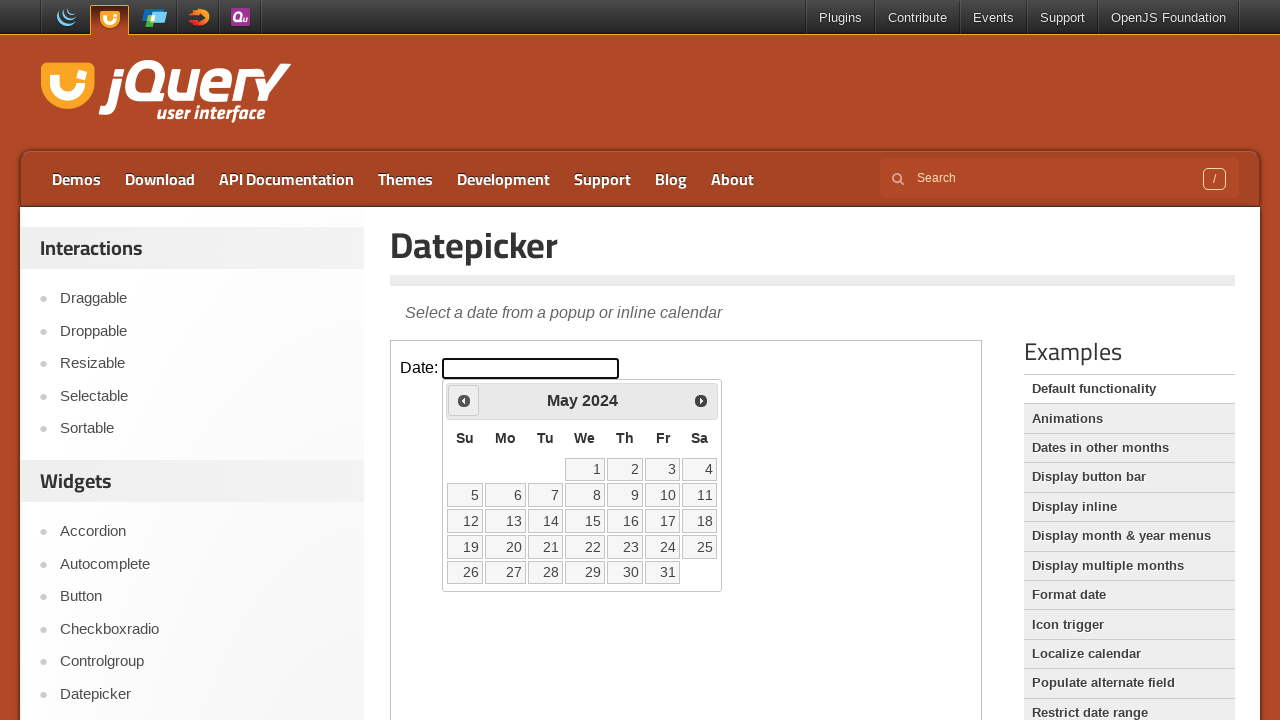

Waited 200ms for calendar to update
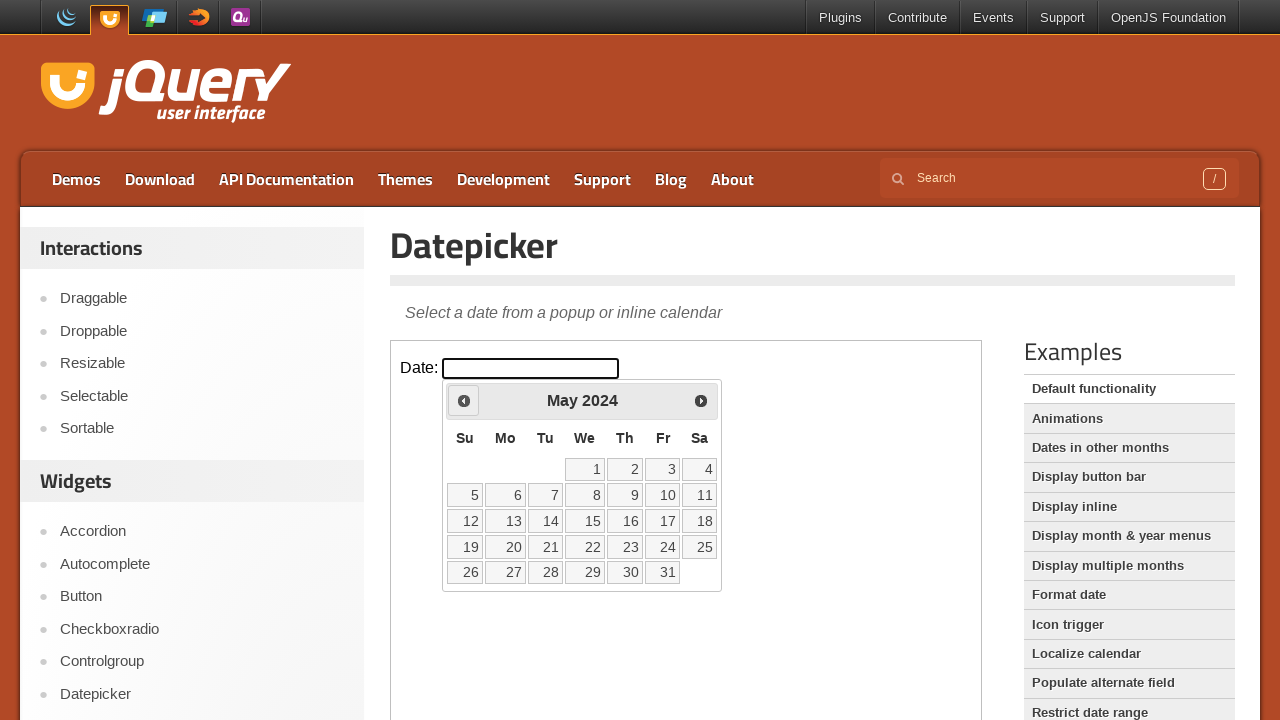

Retrieved current month/year from datepicker: May 2024
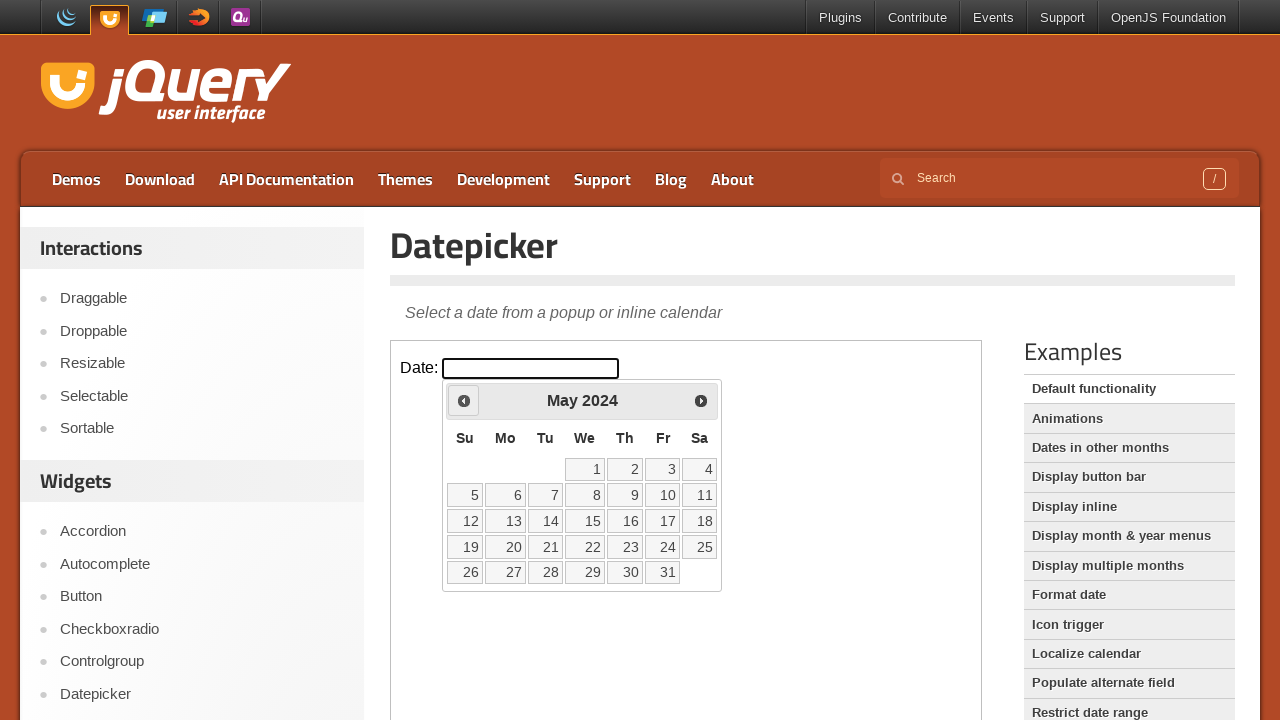

Clicked previous arrow to navigate to earlier month at (464, 400) on iframe.demo-frame >> internal:control=enter-frame >> span.ui-icon-circle-triangl
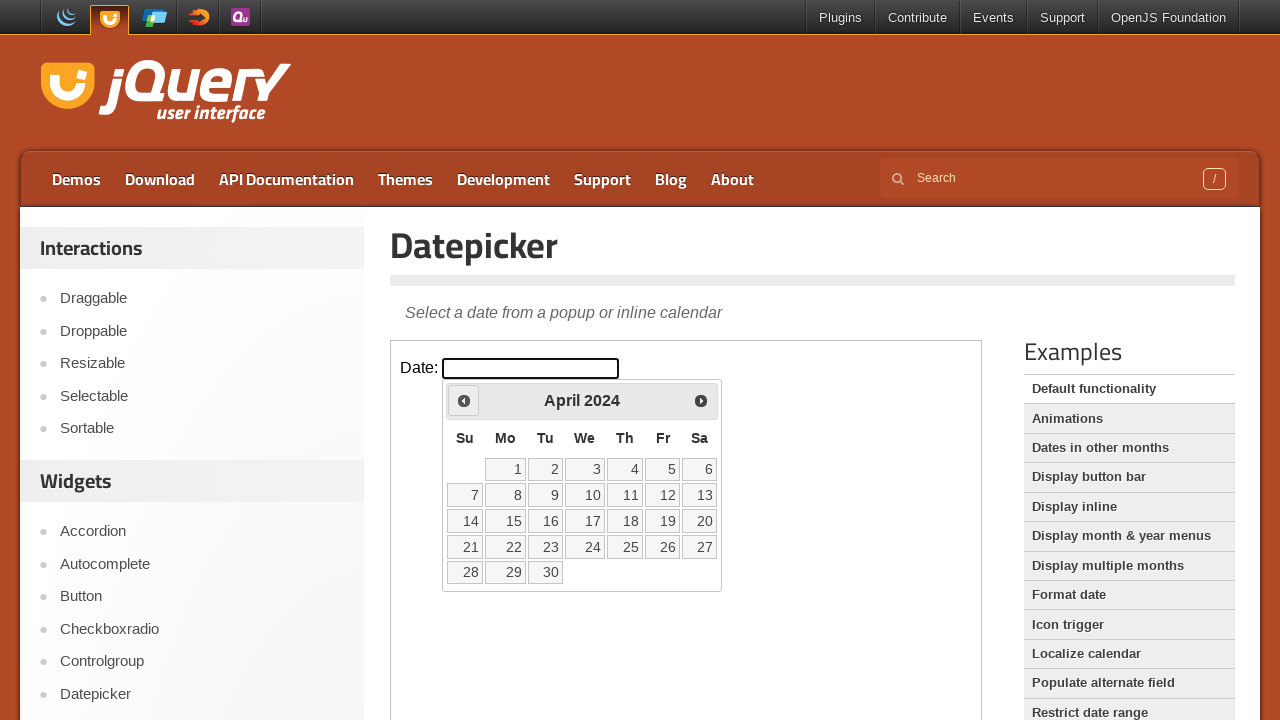

Waited 200ms for calendar to update
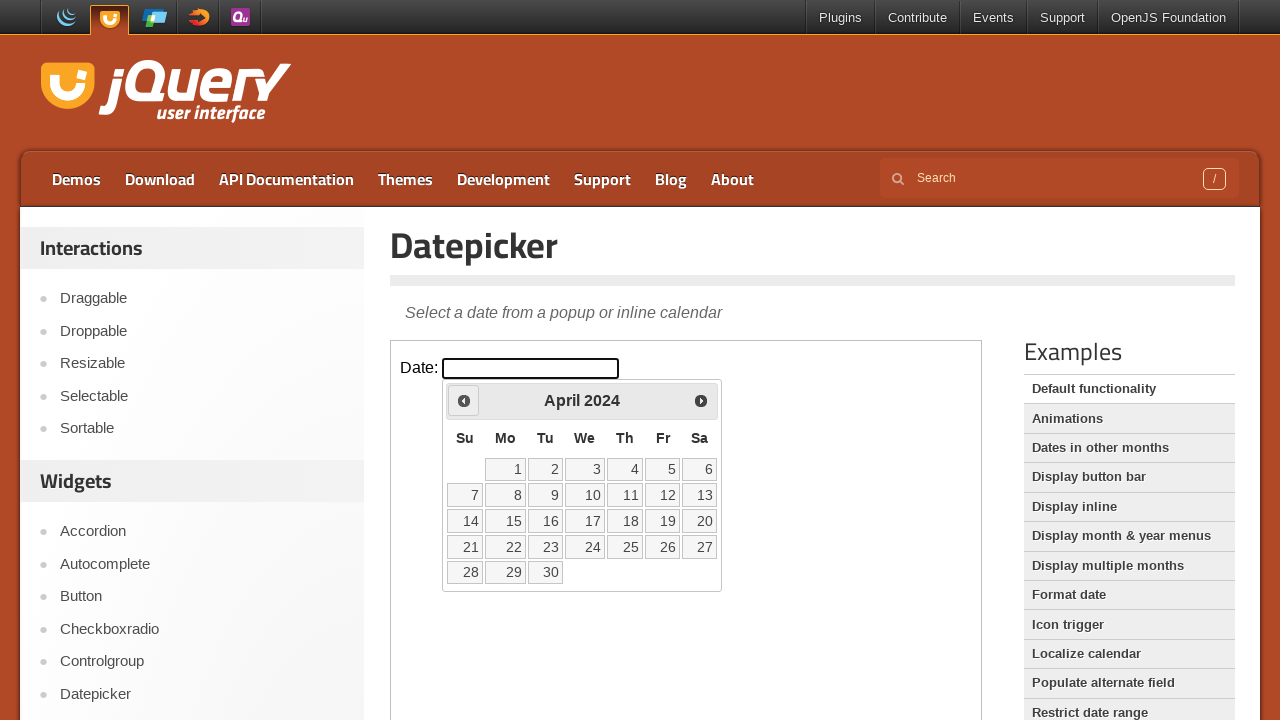

Retrieved current month/year from datepicker: April 2024
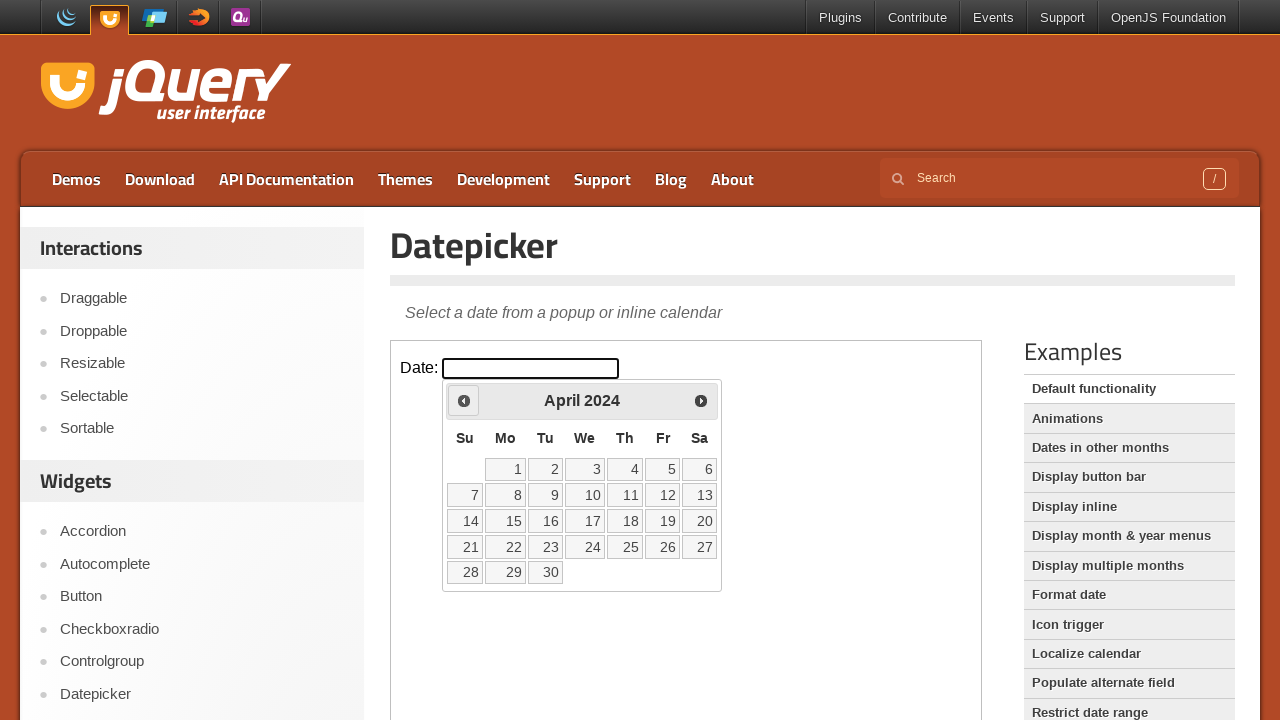

Clicked previous arrow to navigate to earlier month at (464, 400) on iframe.demo-frame >> internal:control=enter-frame >> span.ui-icon-circle-triangl
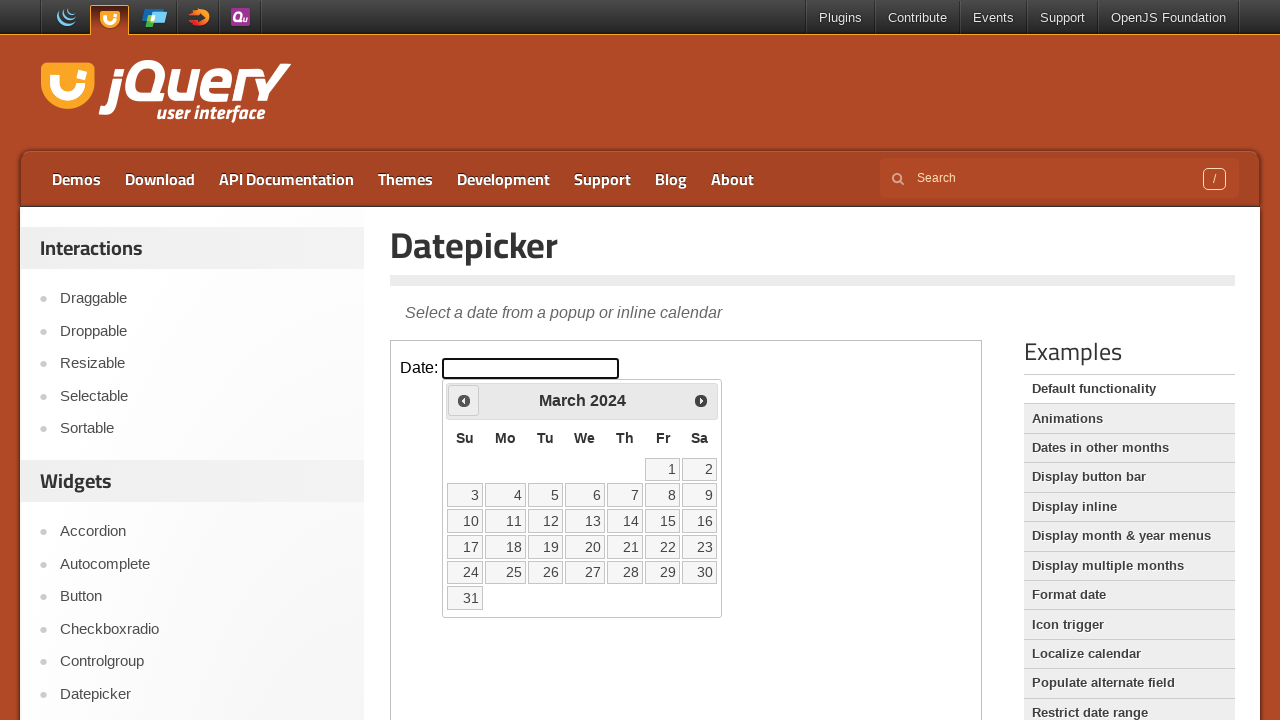

Waited 200ms for calendar to update
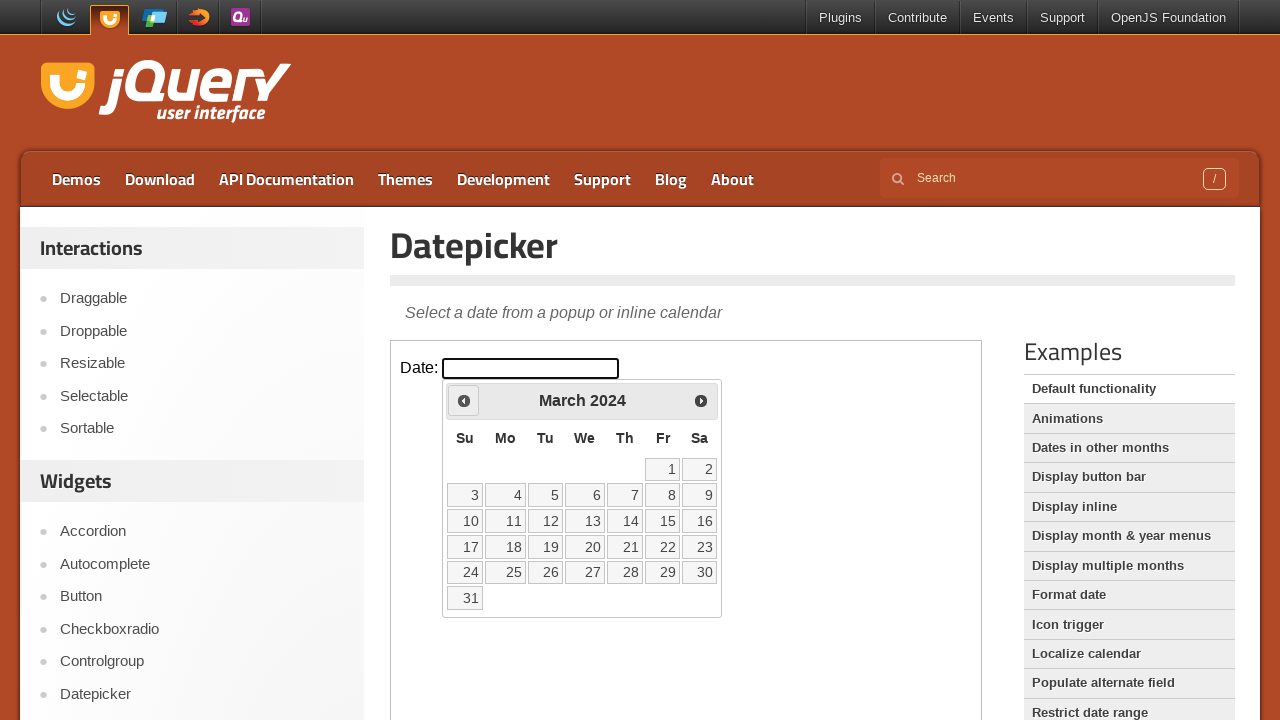

Retrieved current month/year from datepicker: March 2024
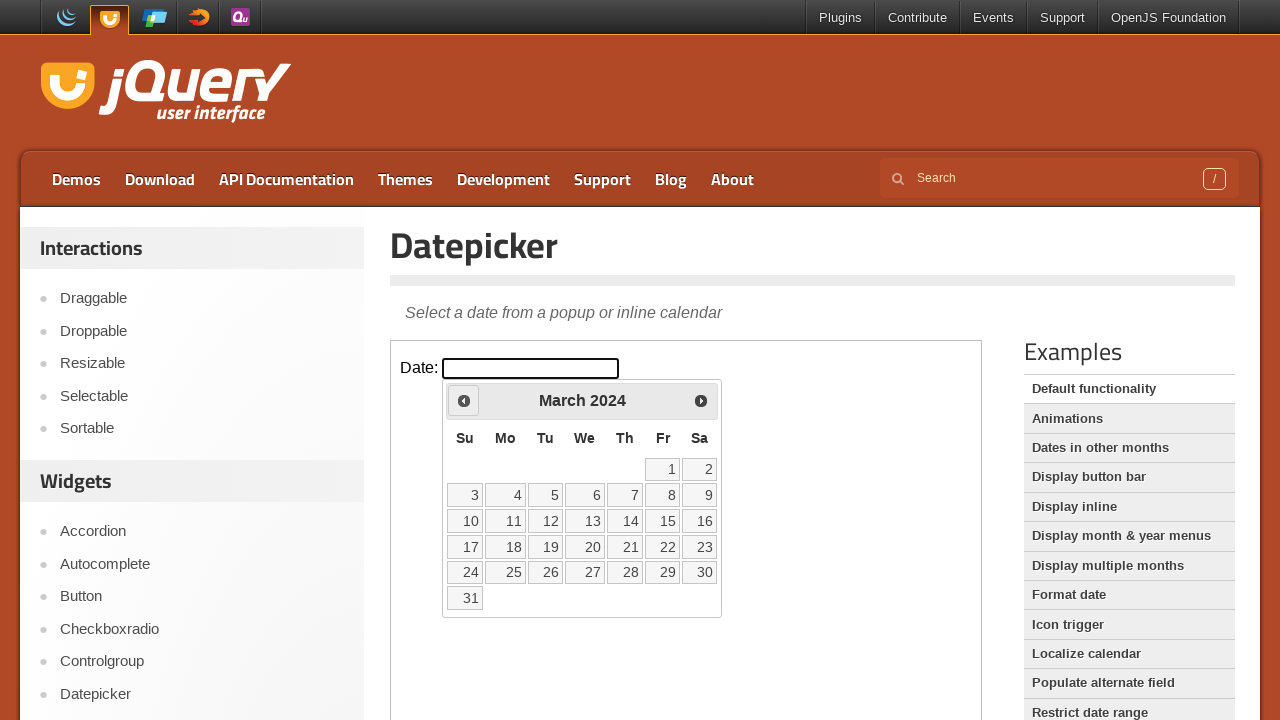

Clicked previous arrow to navigate to earlier month at (464, 400) on iframe.demo-frame >> internal:control=enter-frame >> span.ui-icon-circle-triangl
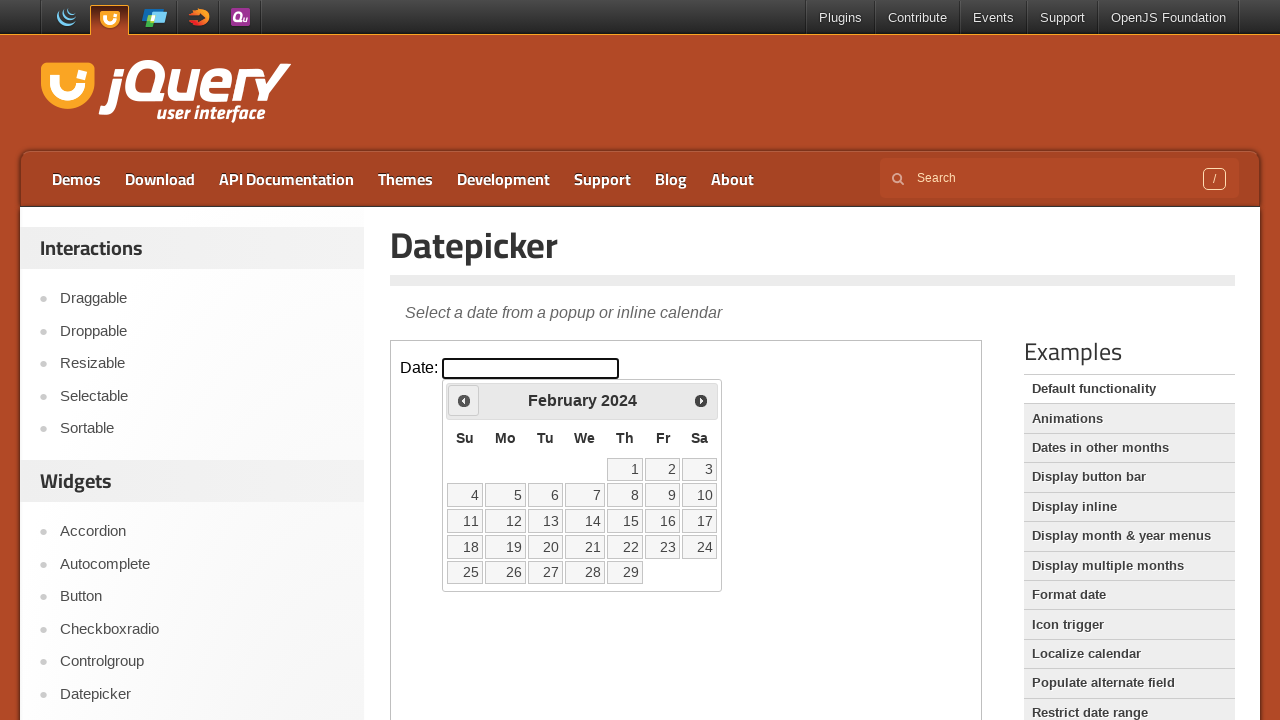

Waited 200ms for calendar to update
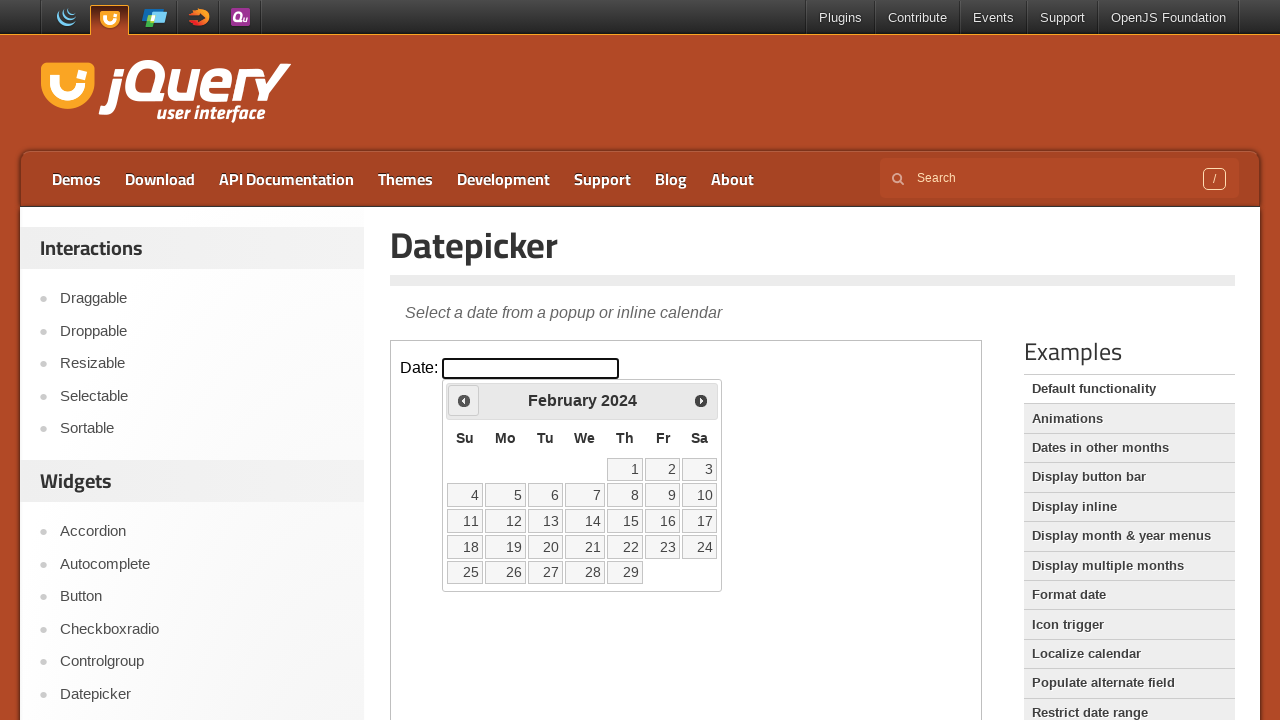

Retrieved current month/year from datepicker: February 2024
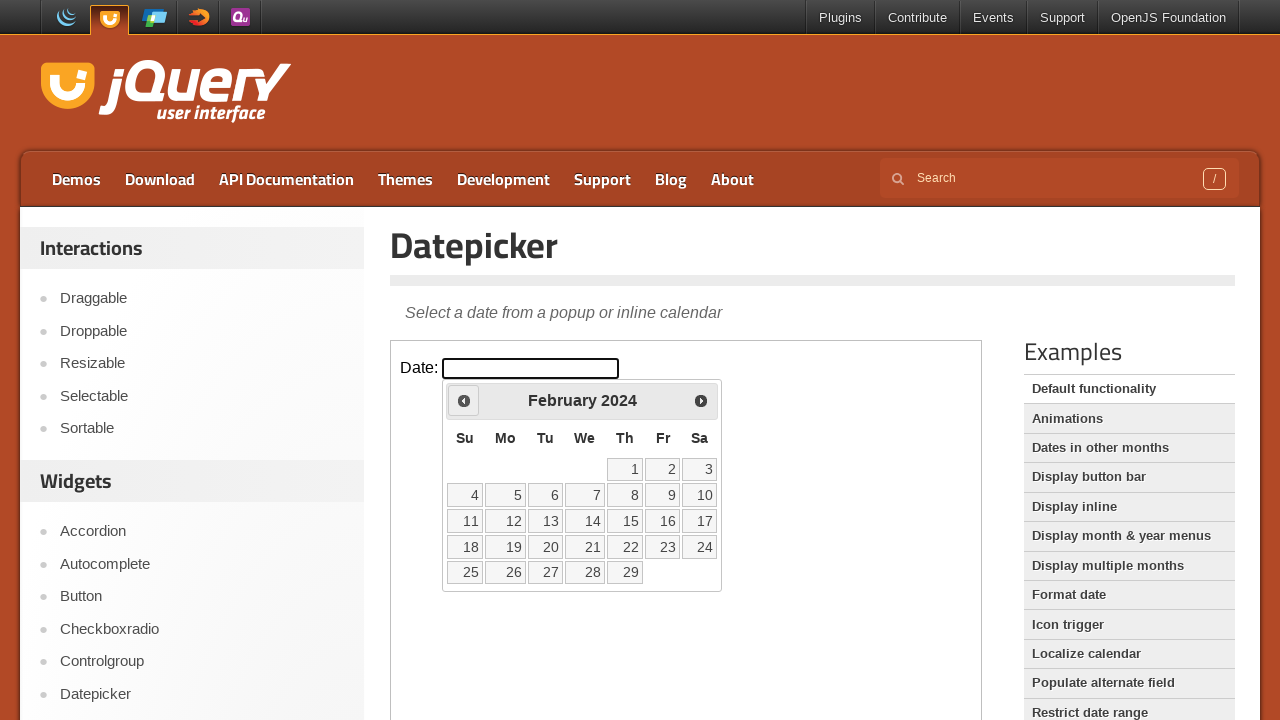

Clicked previous arrow to navigate to earlier month at (464, 400) on iframe.demo-frame >> internal:control=enter-frame >> span.ui-icon-circle-triangl
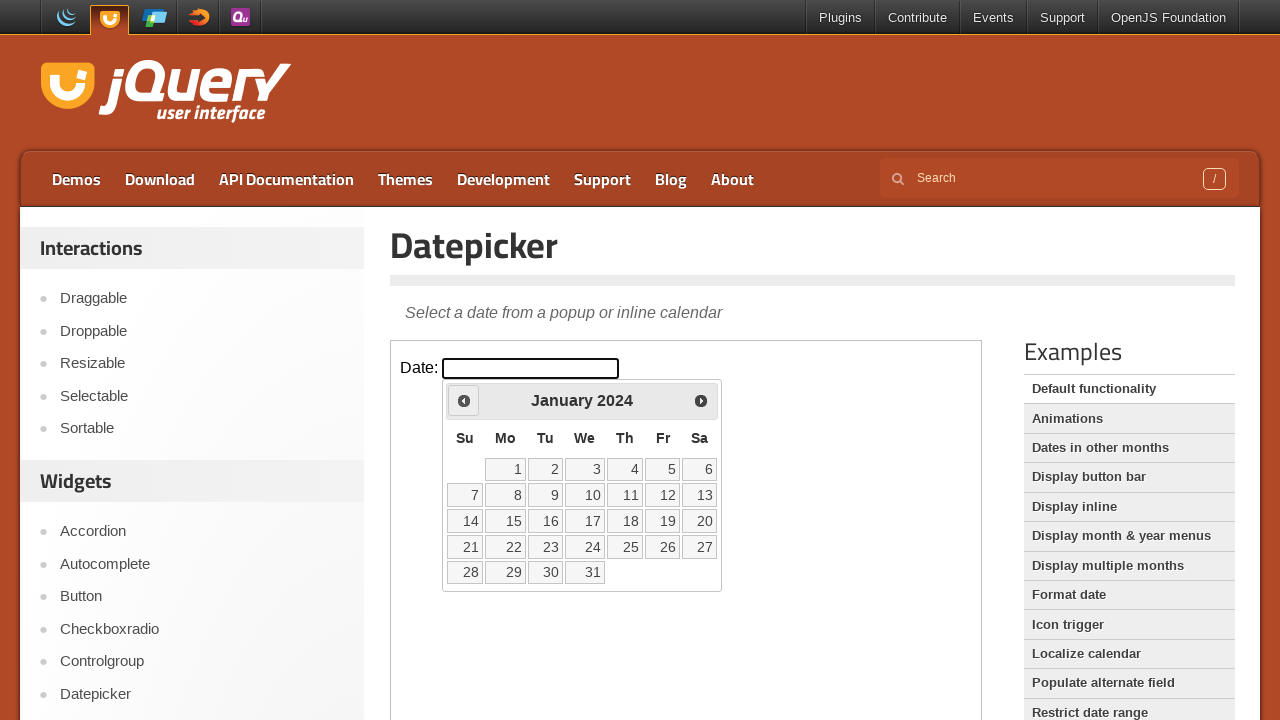

Waited 200ms for calendar to update
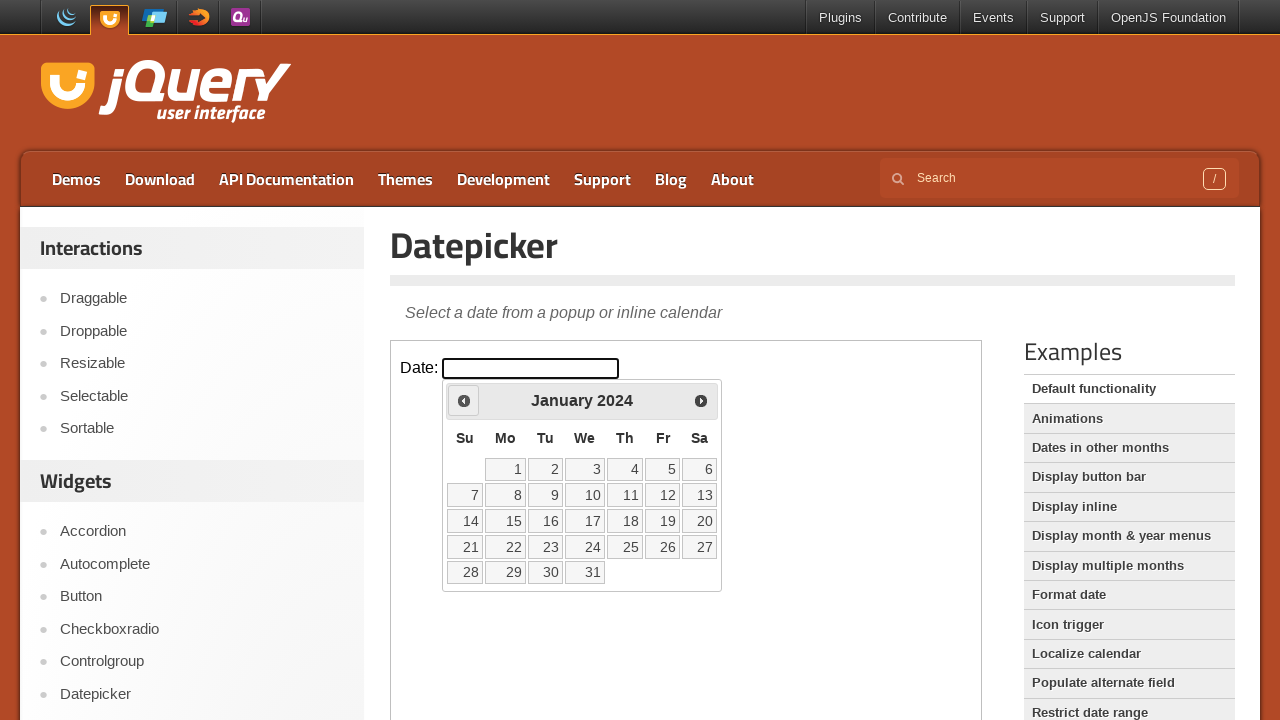

Retrieved current month/year from datepicker: January 2024
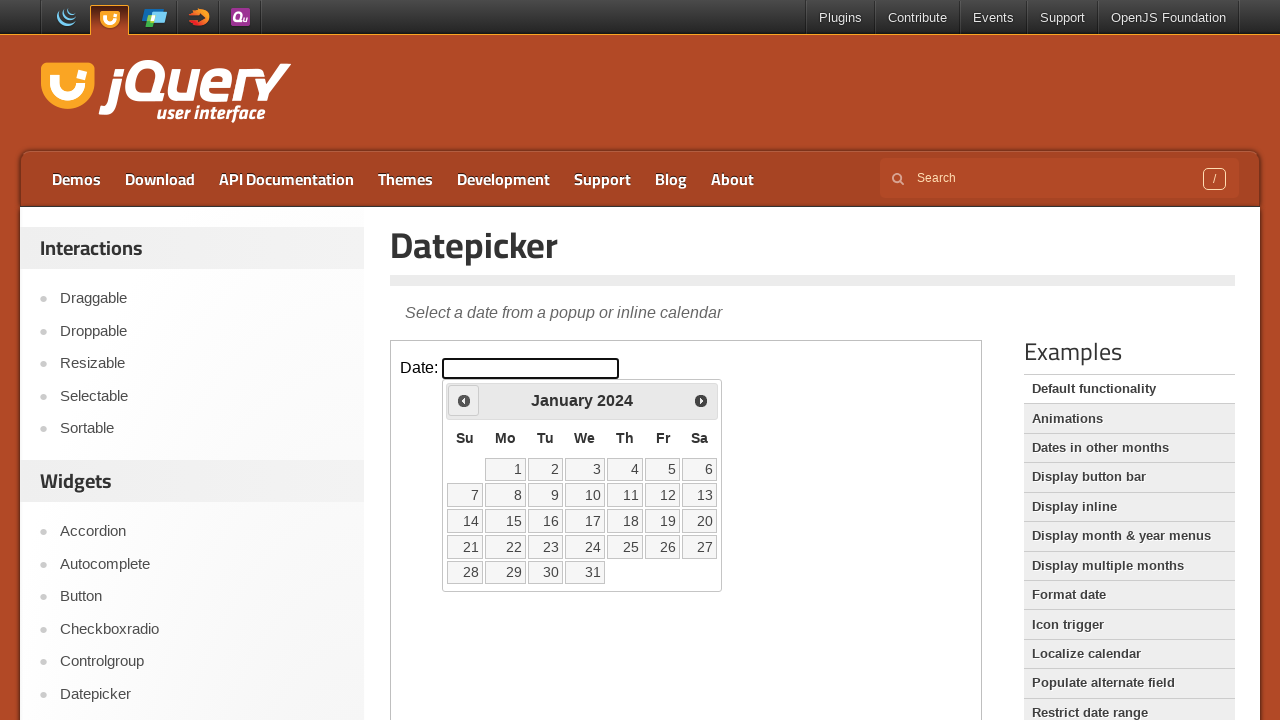

Clicked previous arrow to navigate to earlier month at (464, 400) on iframe.demo-frame >> internal:control=enter-frame >> span.ui-icon-circle-triangl
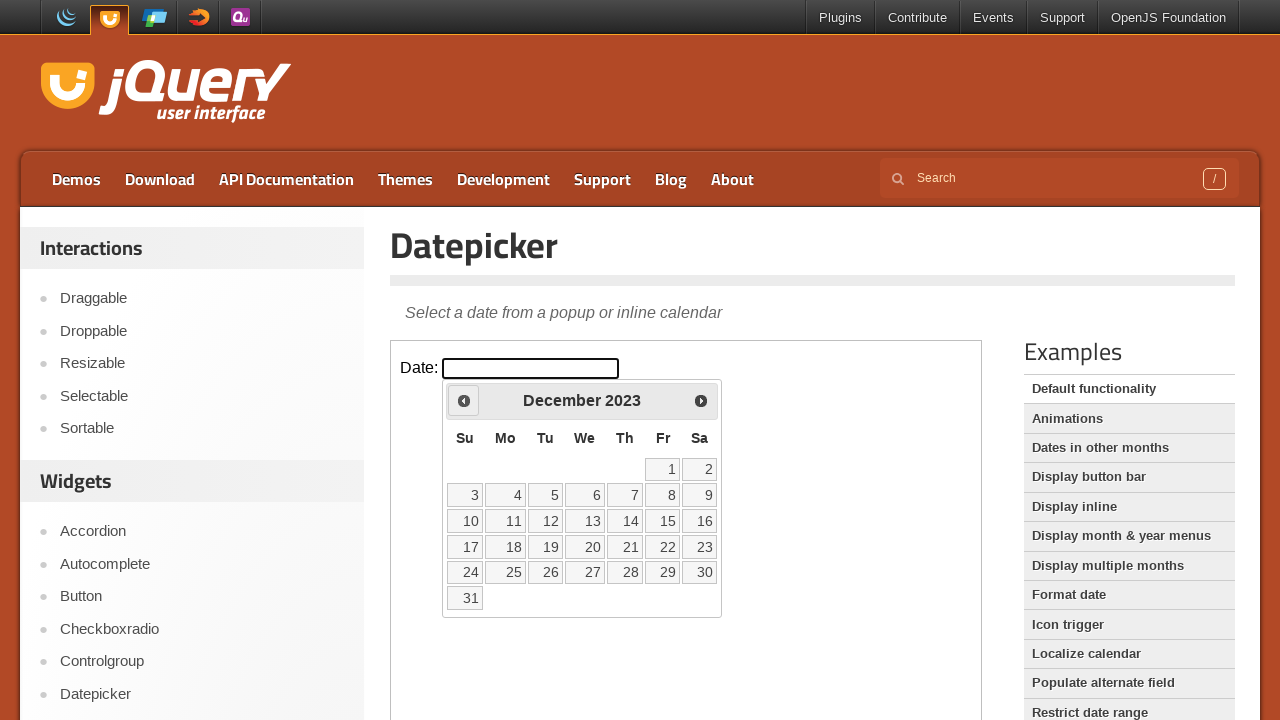

Waited 200ms for calendar to update
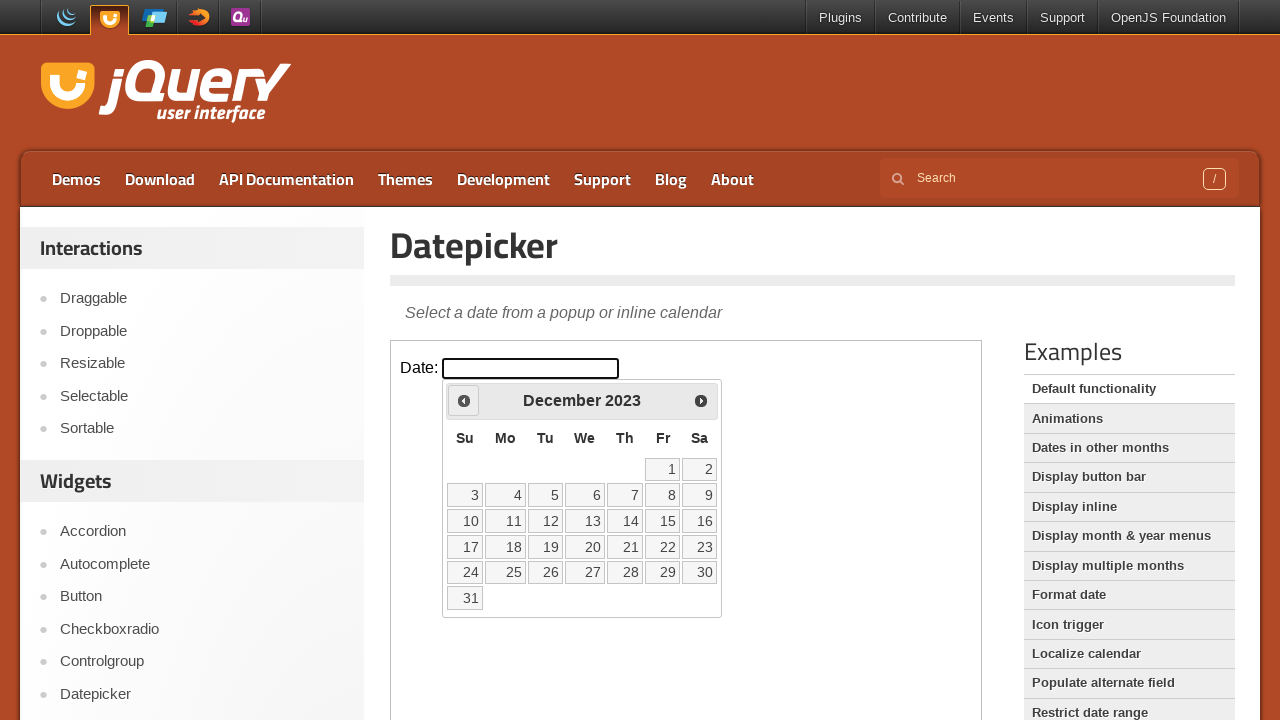

Retrieved current month/year from datepicker: December 2023
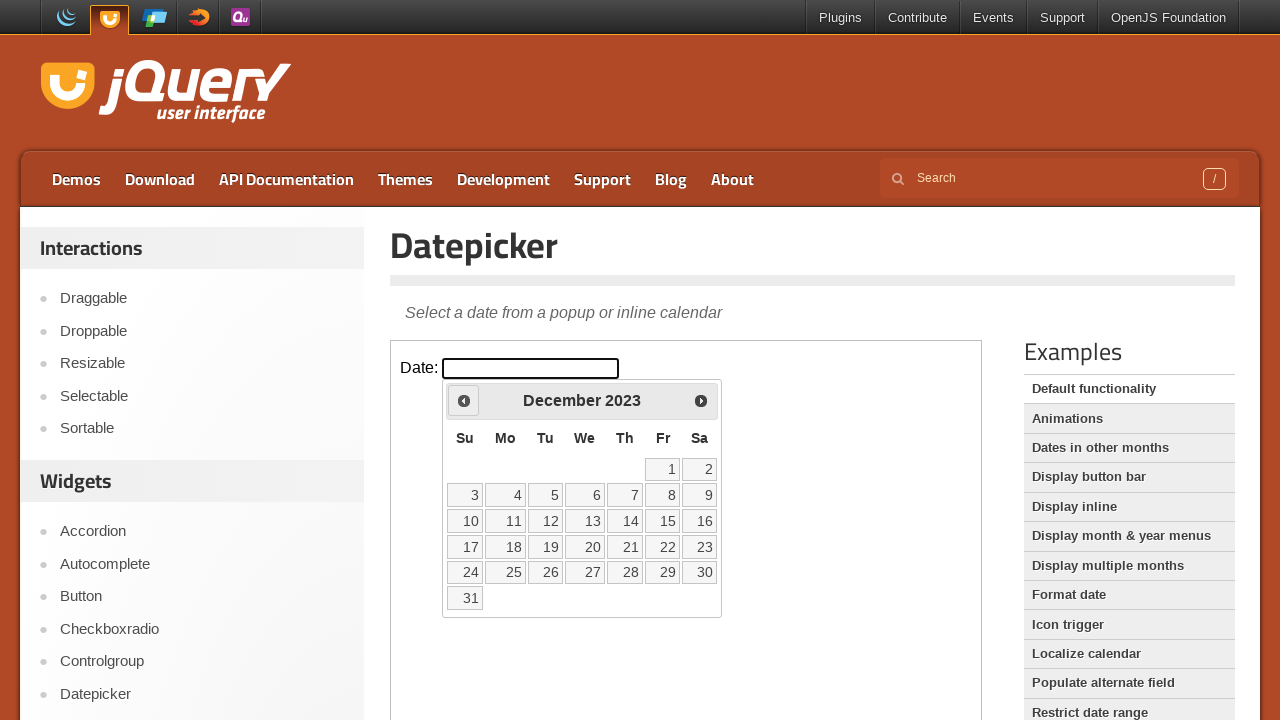

Clicked previous arrow to navigate to earlier month at (464, 400) on iframe.demo-frame >> internal:control=enter-frame >> span.ui-icon-circle-triangl
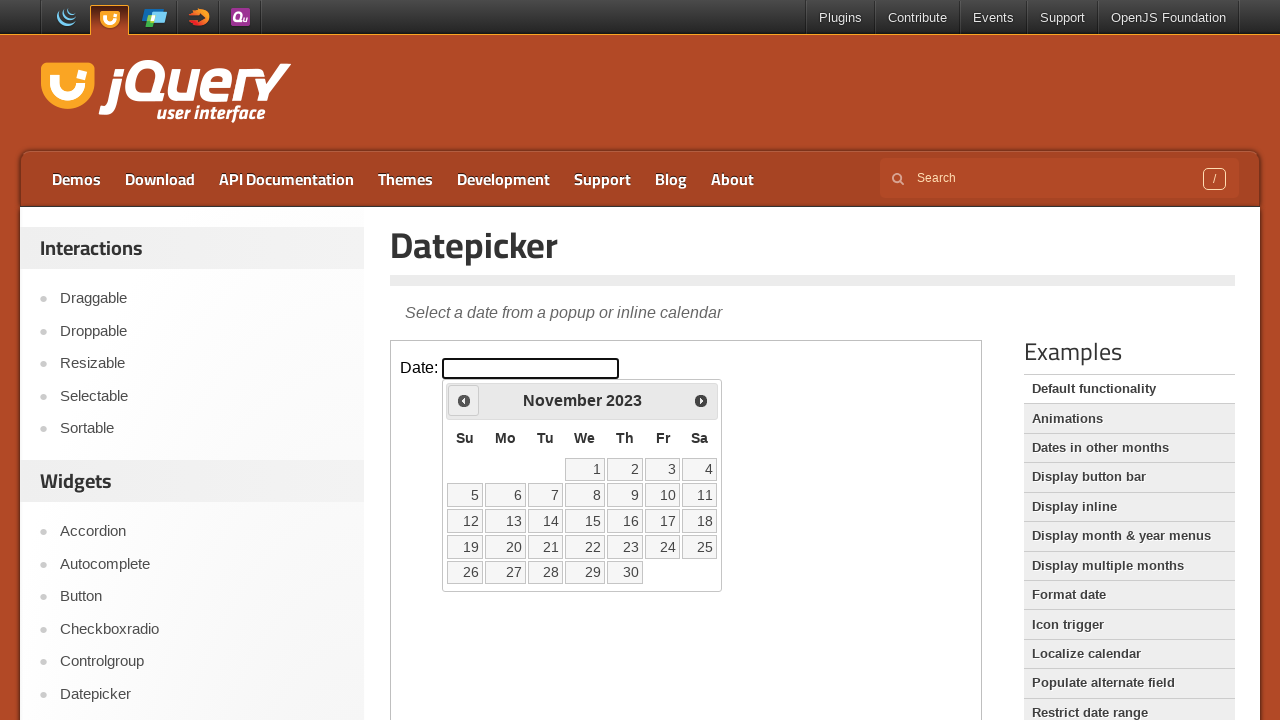

Waited 200ms for calendar to update
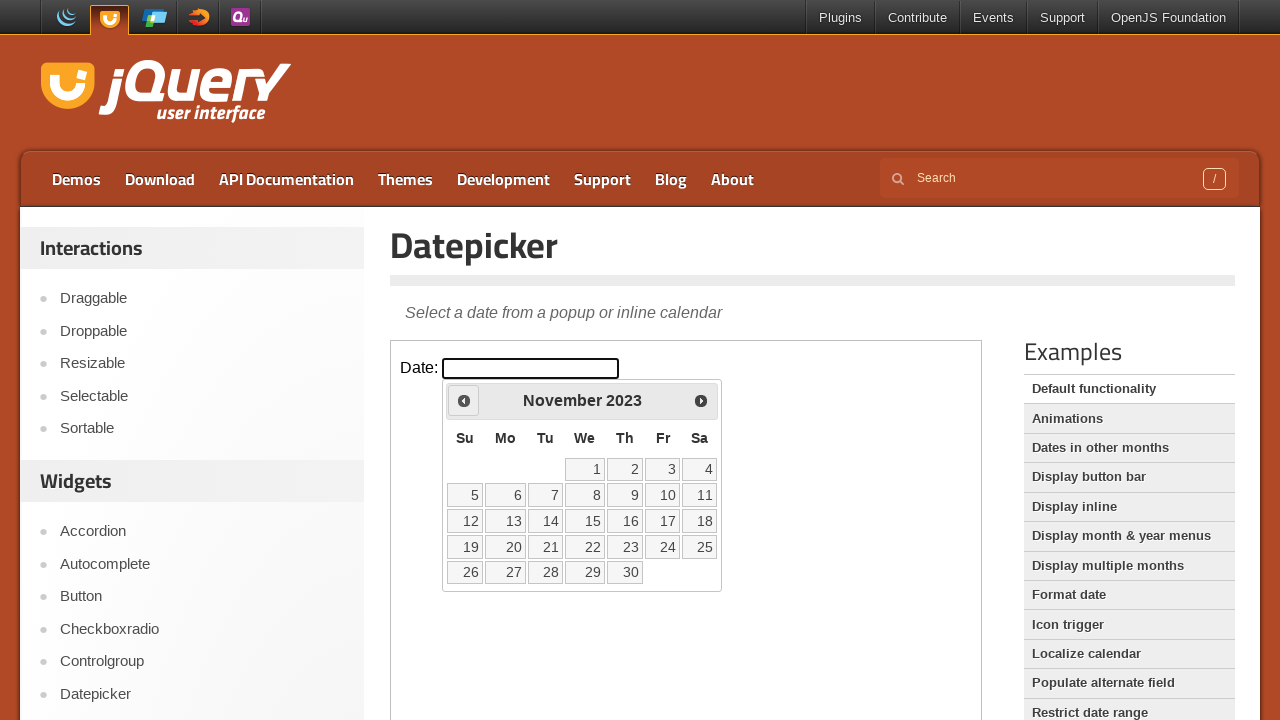

Retrieved current month/year from datepicker: November 2023
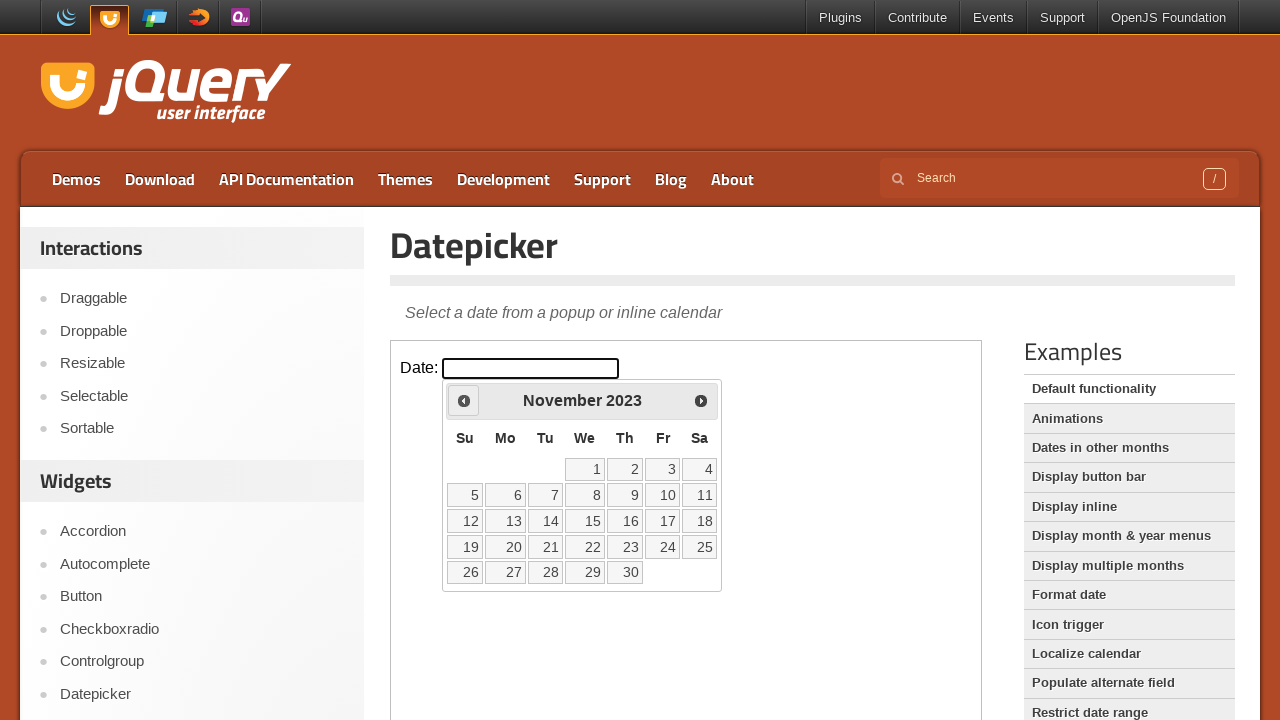

Clicked previous arrow to navigate to earlier month at (464, 400) on iframe.demo-frame >> internal:control=enter-frame >> span.ui-icon-circle-triangl
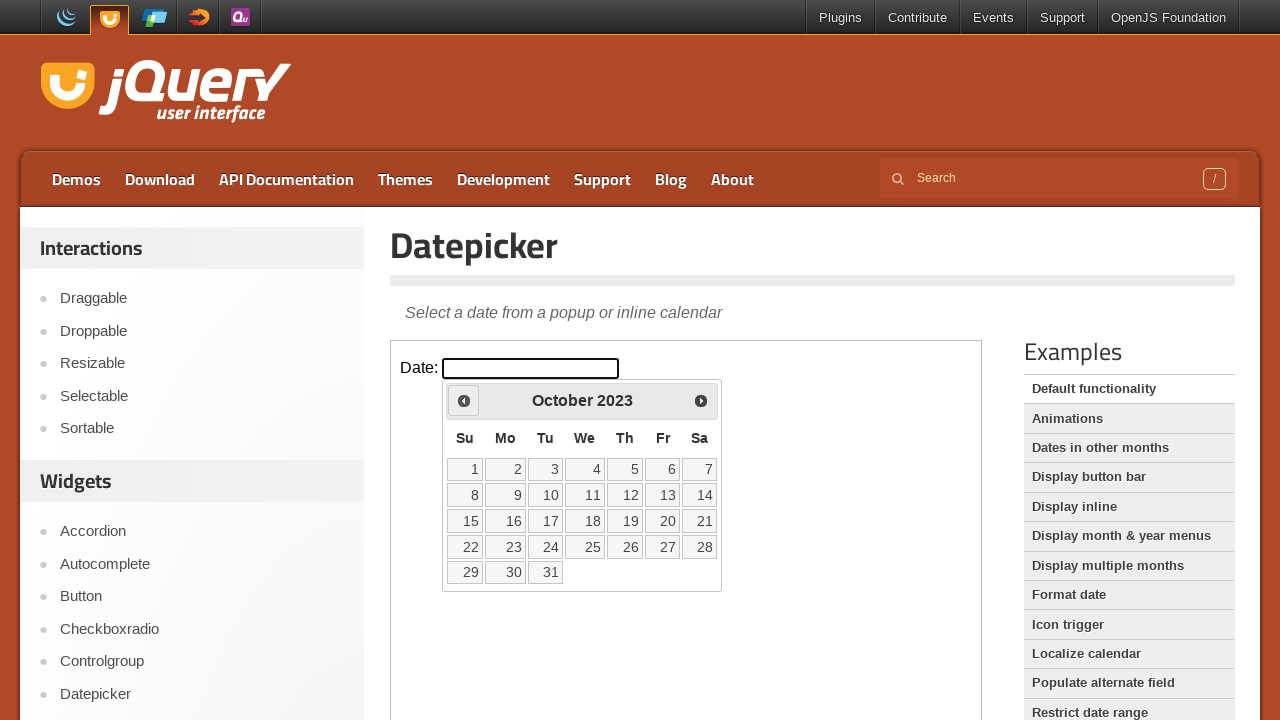

Waited 200ms for calendar to update
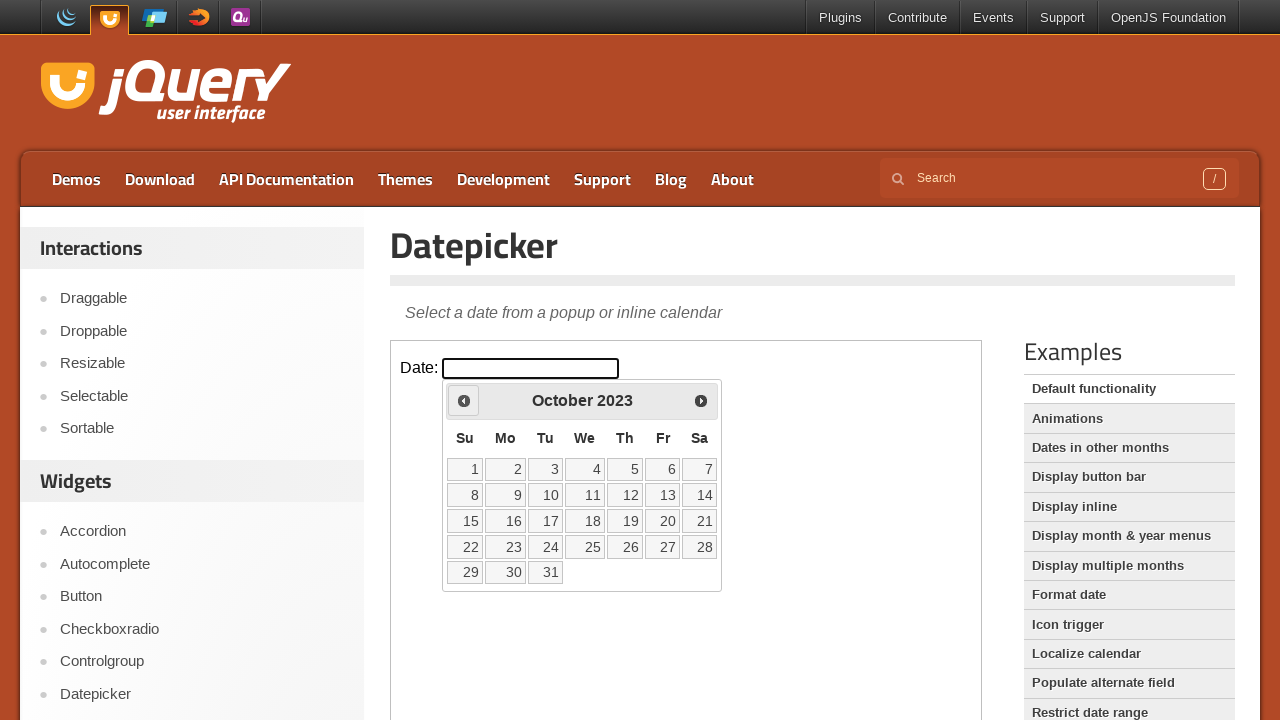

Retrieved current month/year from datepicker: October 2023
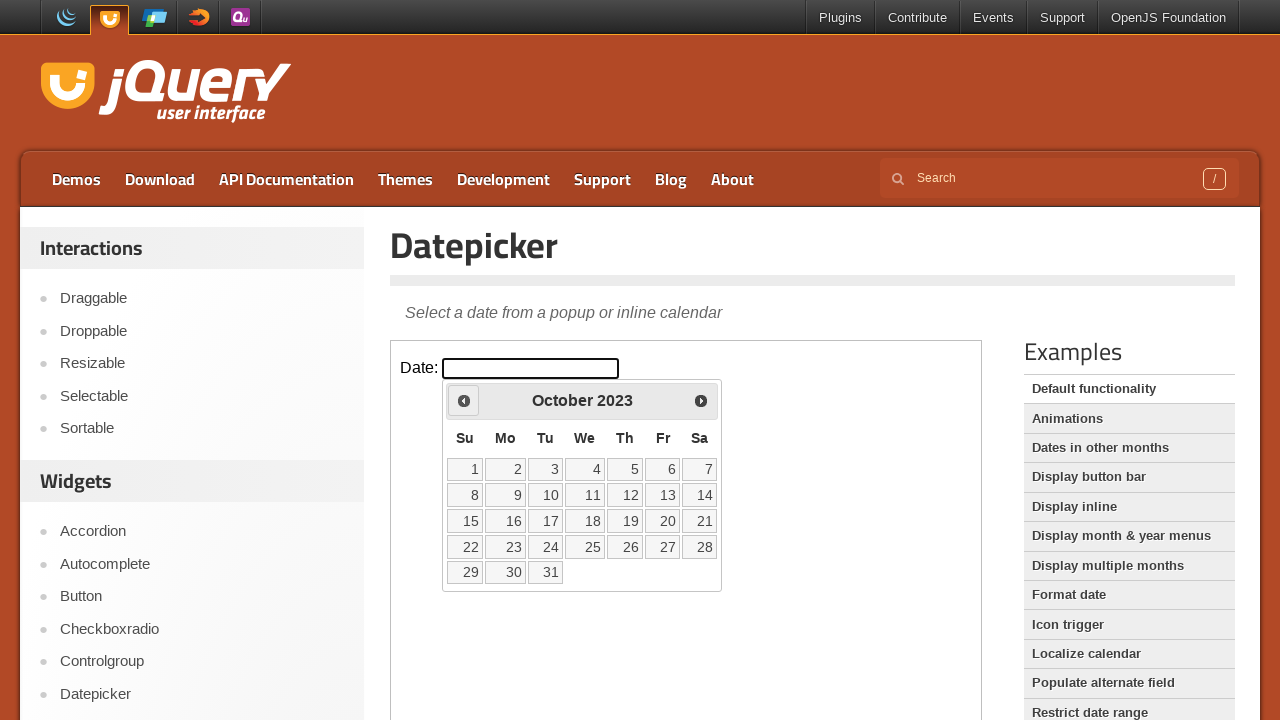

Clicked previous arrow to navigate to earlier month at (464, 400) on iframe.demo-frame >> internal:control=enter-frame >> span.ui-icon-circle-triangl
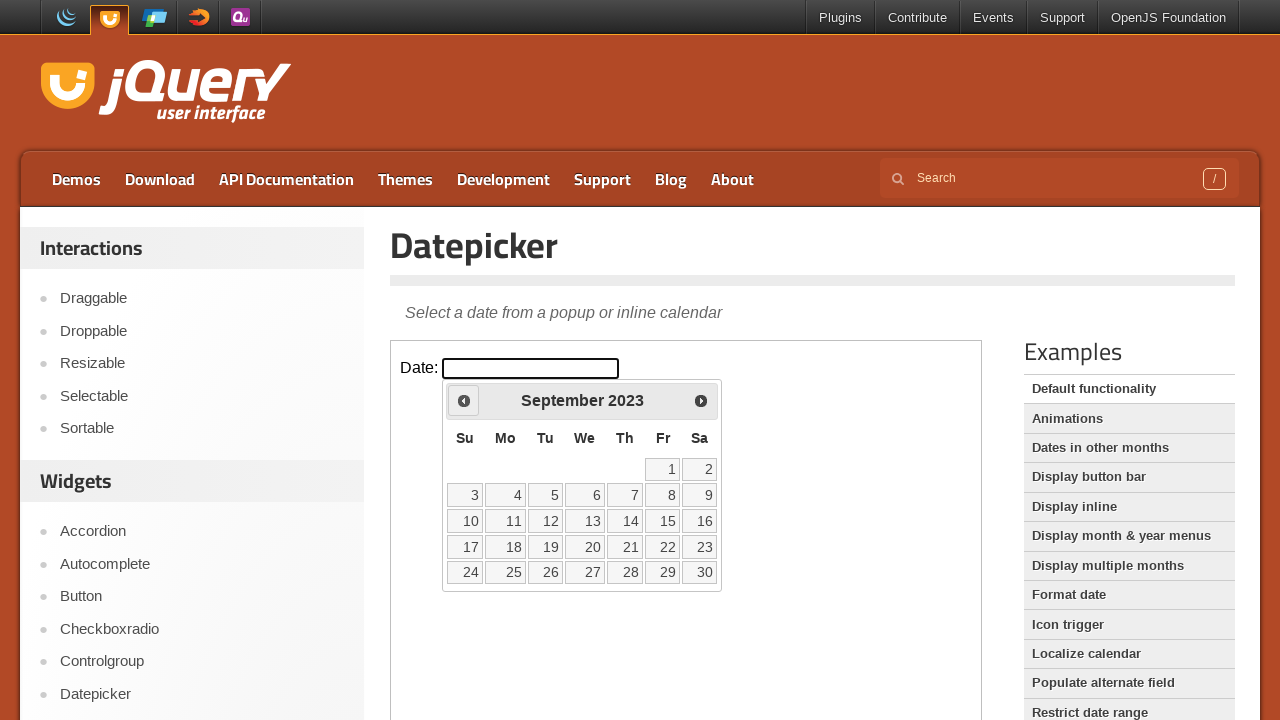

Waited 200ms for calendar to update
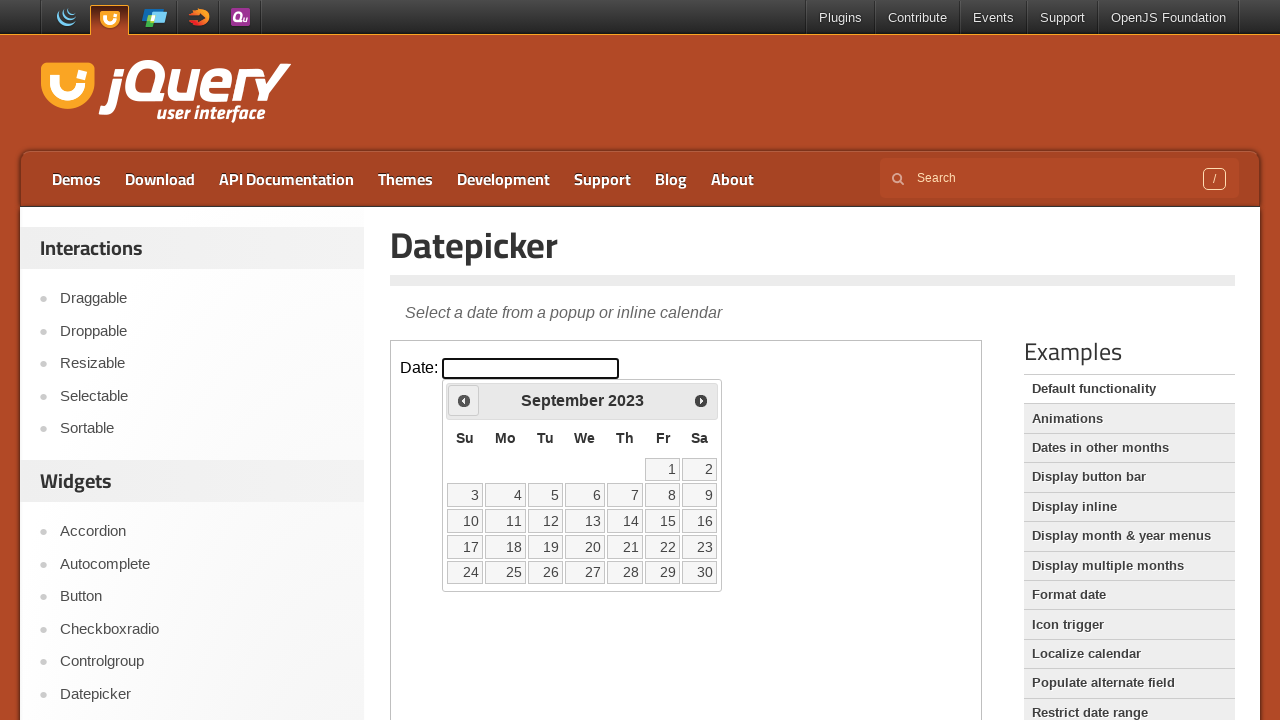

Retrieved current month/year from datepicker: September 2023
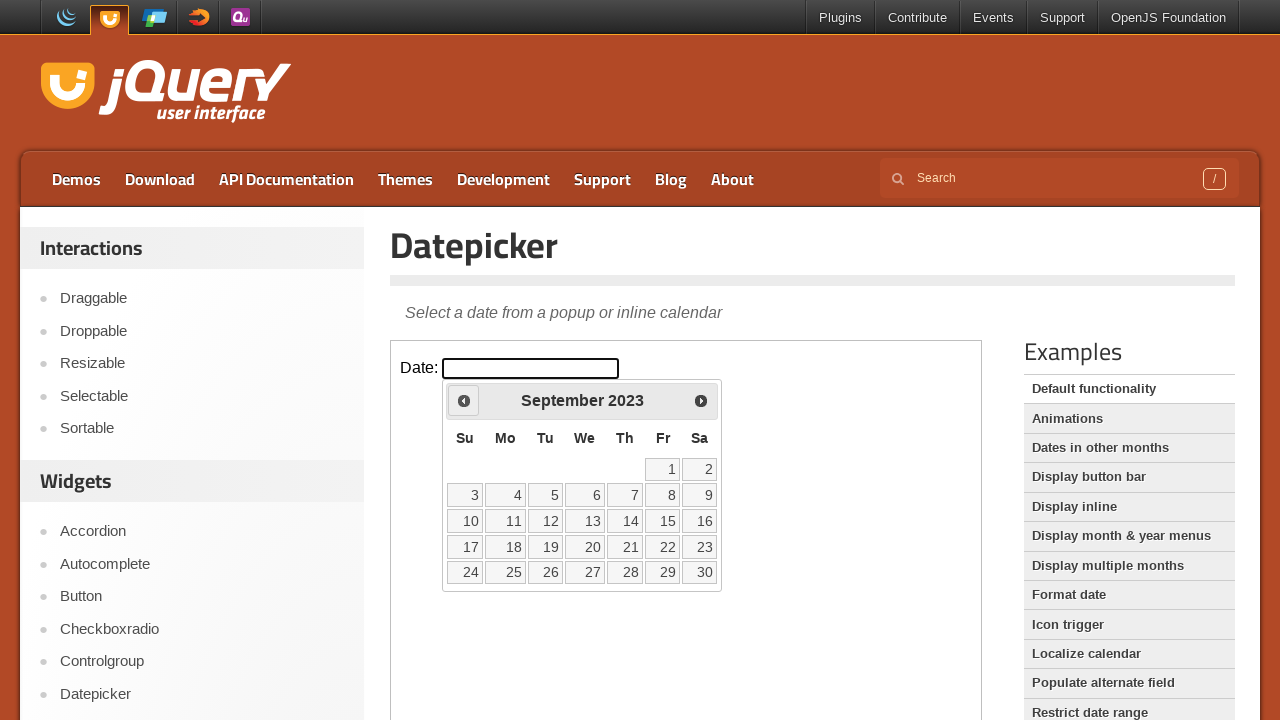

Clicked previous arrow to navigate to earlier month at (464, 400) on iframe.demo-frame >> internal:control=enter-frame >> span.ui-icon-circle-triangl
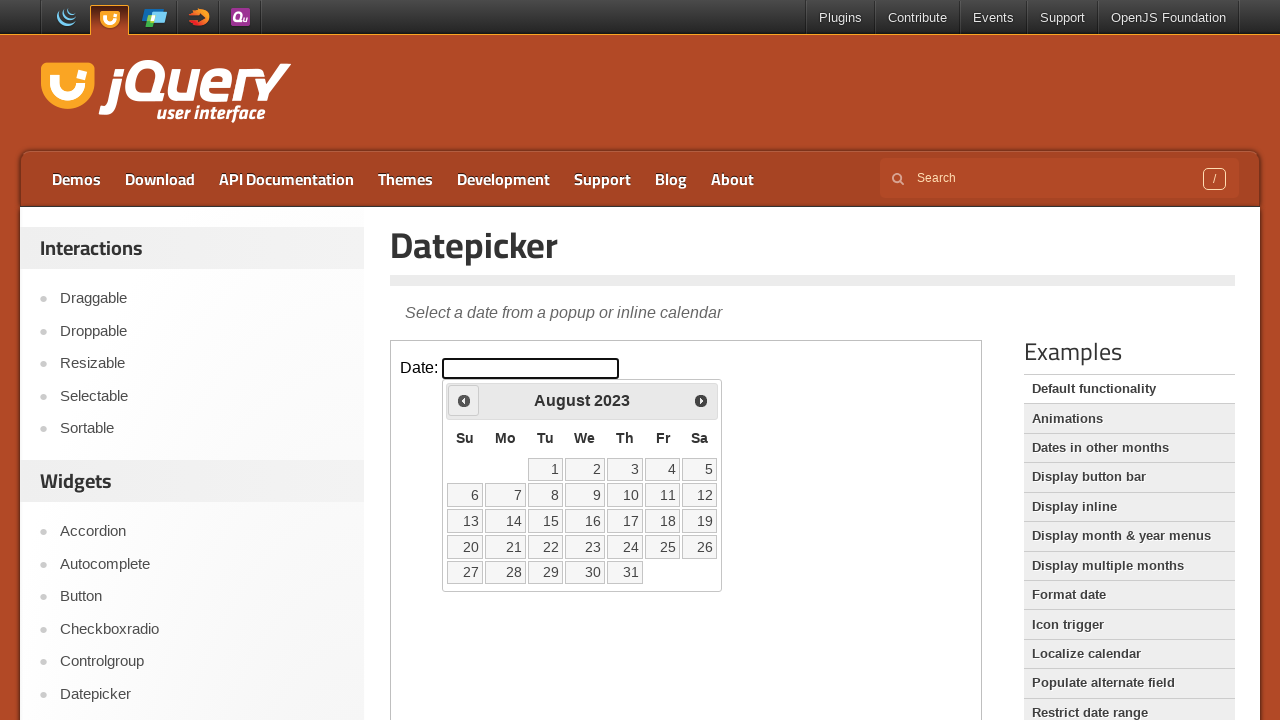

Waited 200ms for calendar to update
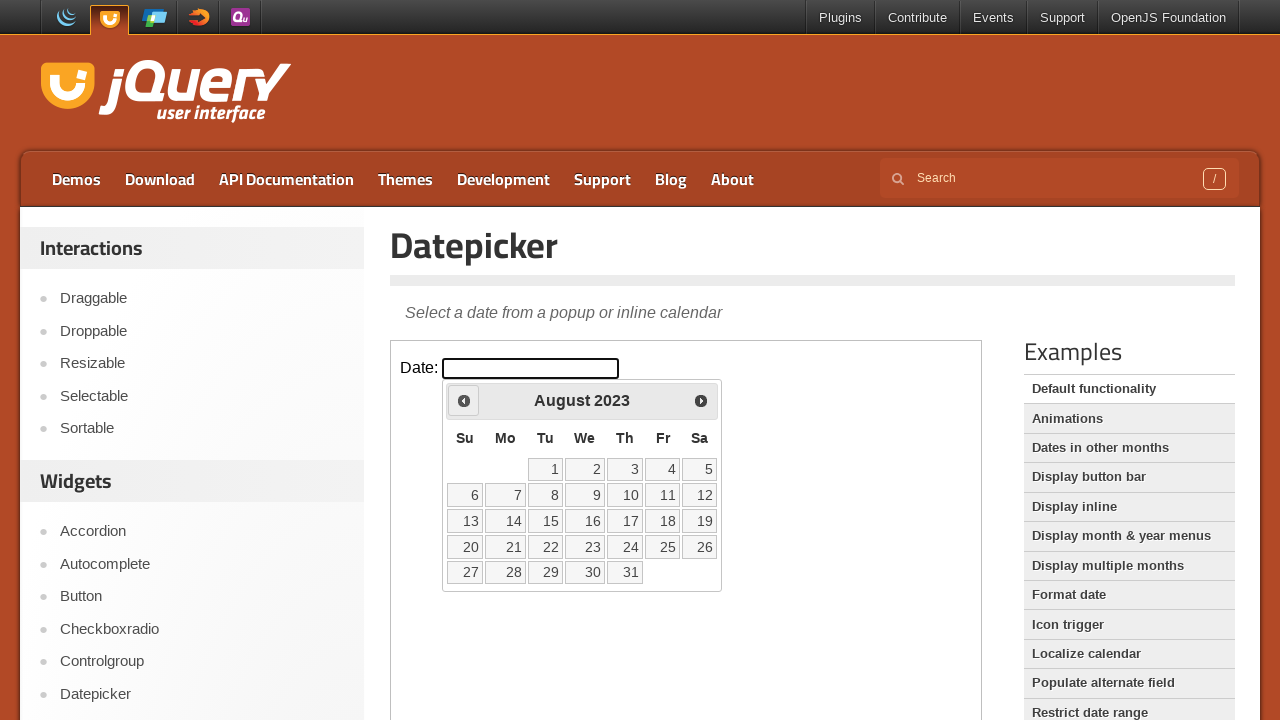

Retrieved current month/year from datepicker: August 2023
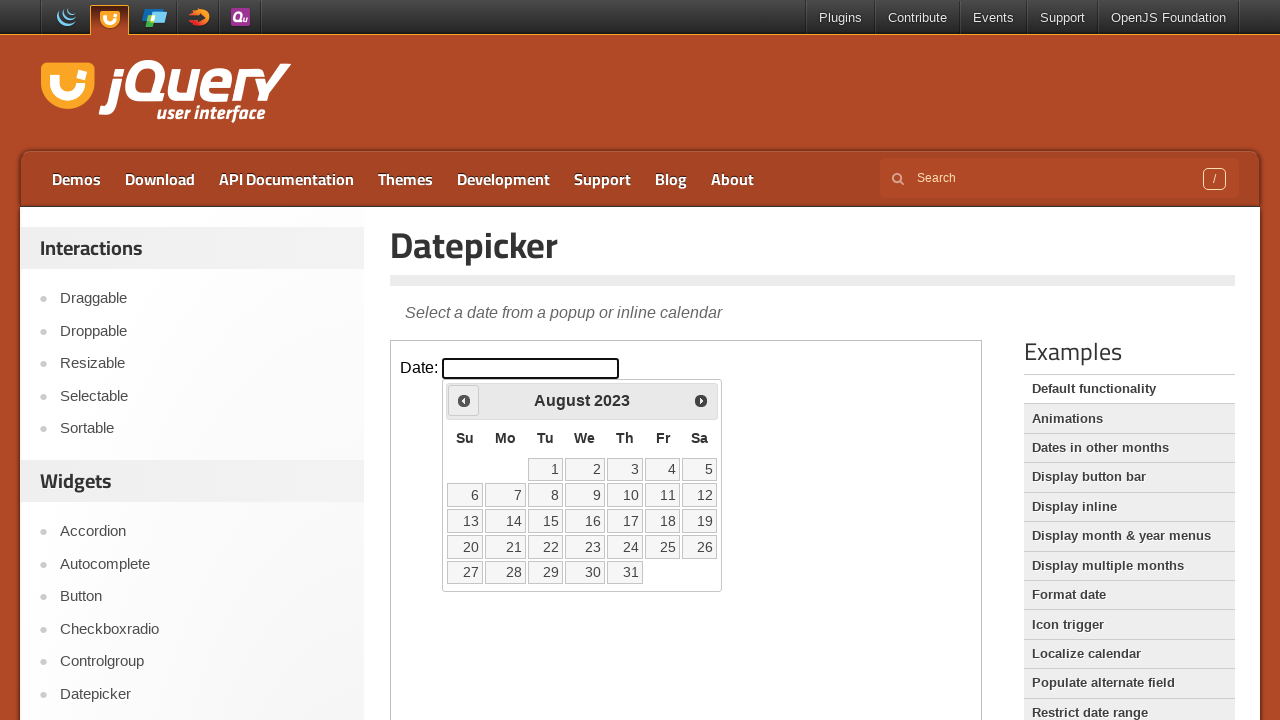

Clicked previous arrow to navigate to earlier month at (464, 400) on iframe.demo-frame >> internal:control=enter-frame >> span.ui-icon-circle-triangl
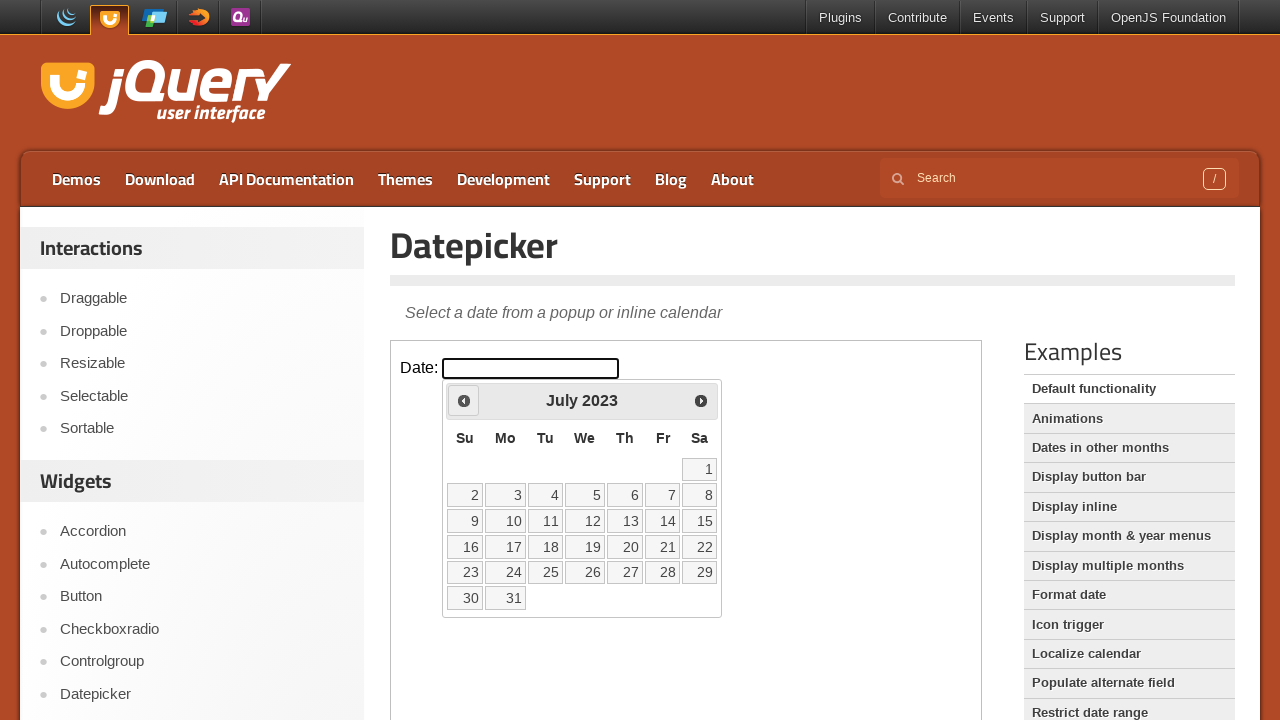

Waited 200ms for calendar to update
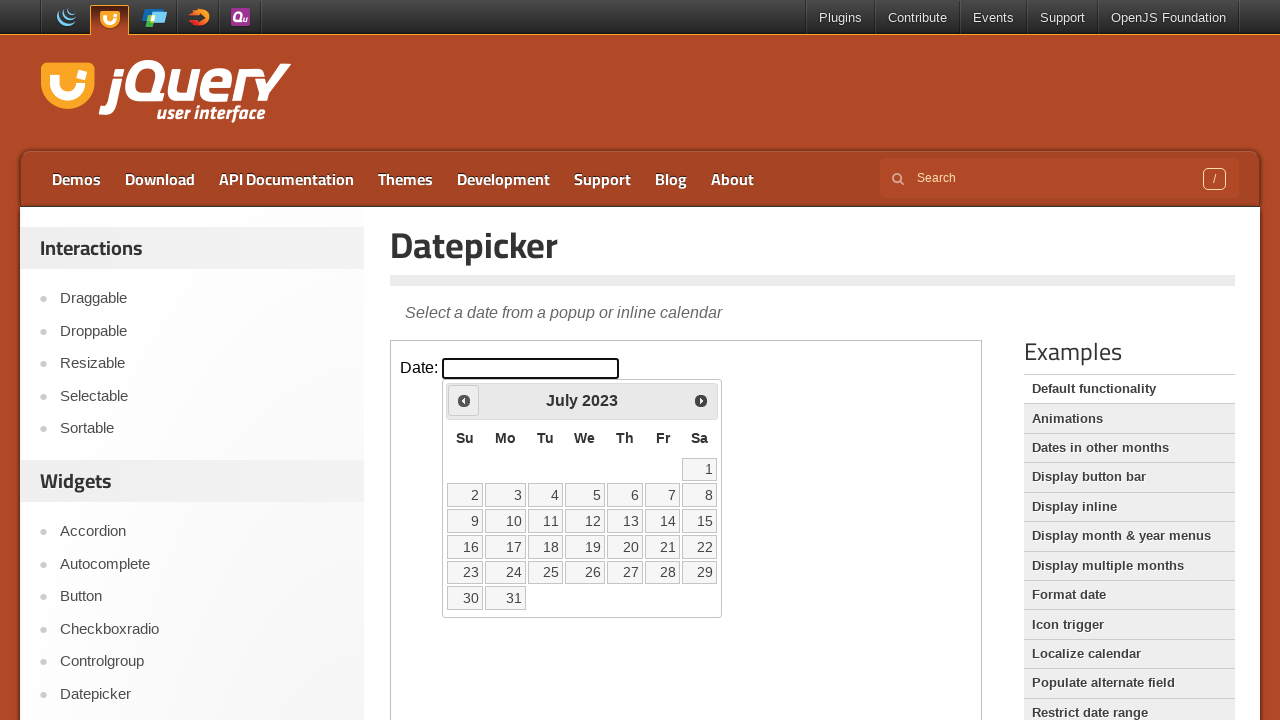

Retrieved current month/year from datepicker: July 2023
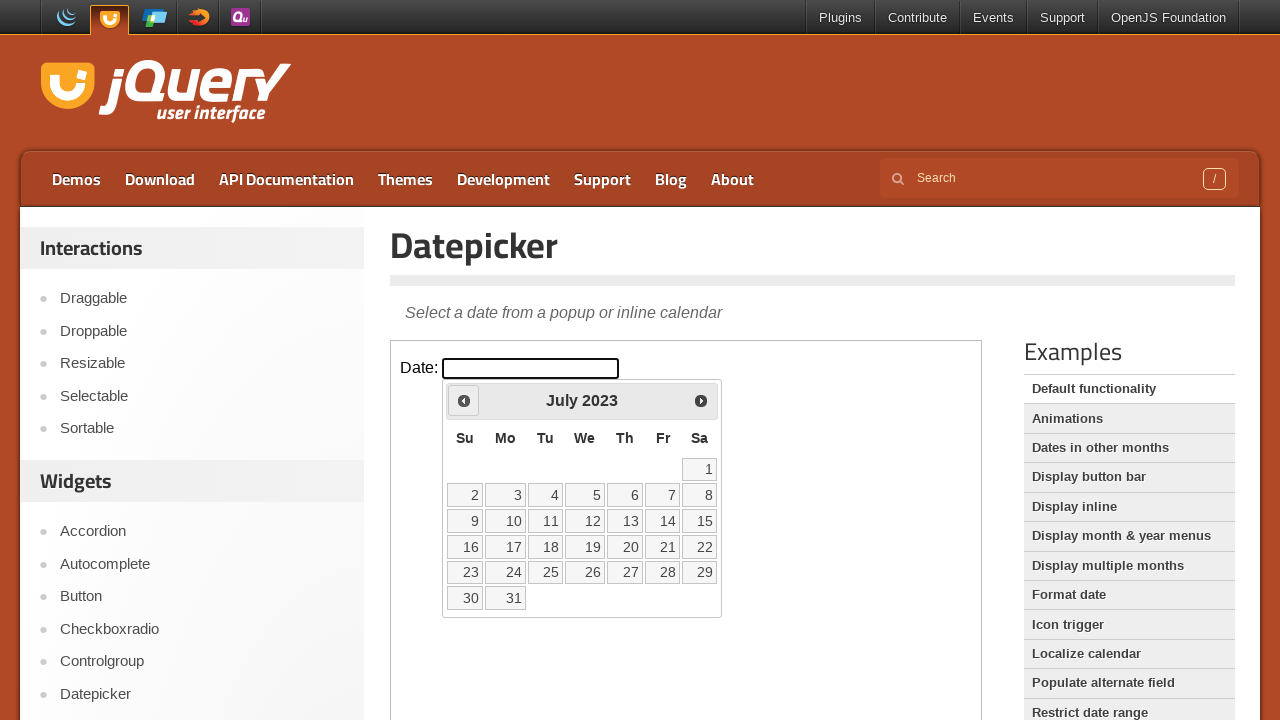

Clicked previous arrow to navigate to earlier month at (464, 400) on iframe.demo-frame >> internal:control=enter-frame >> span.ui-icon-circle-triangl
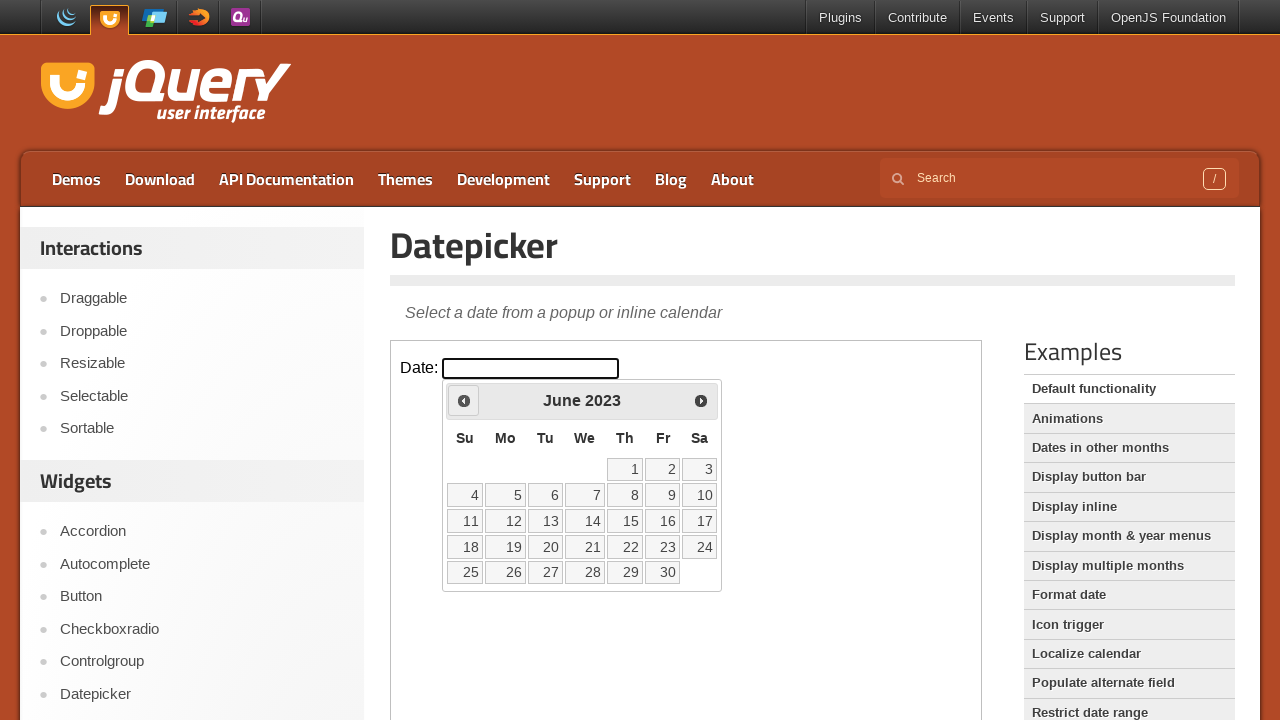

Waited 200ms for calendar to update
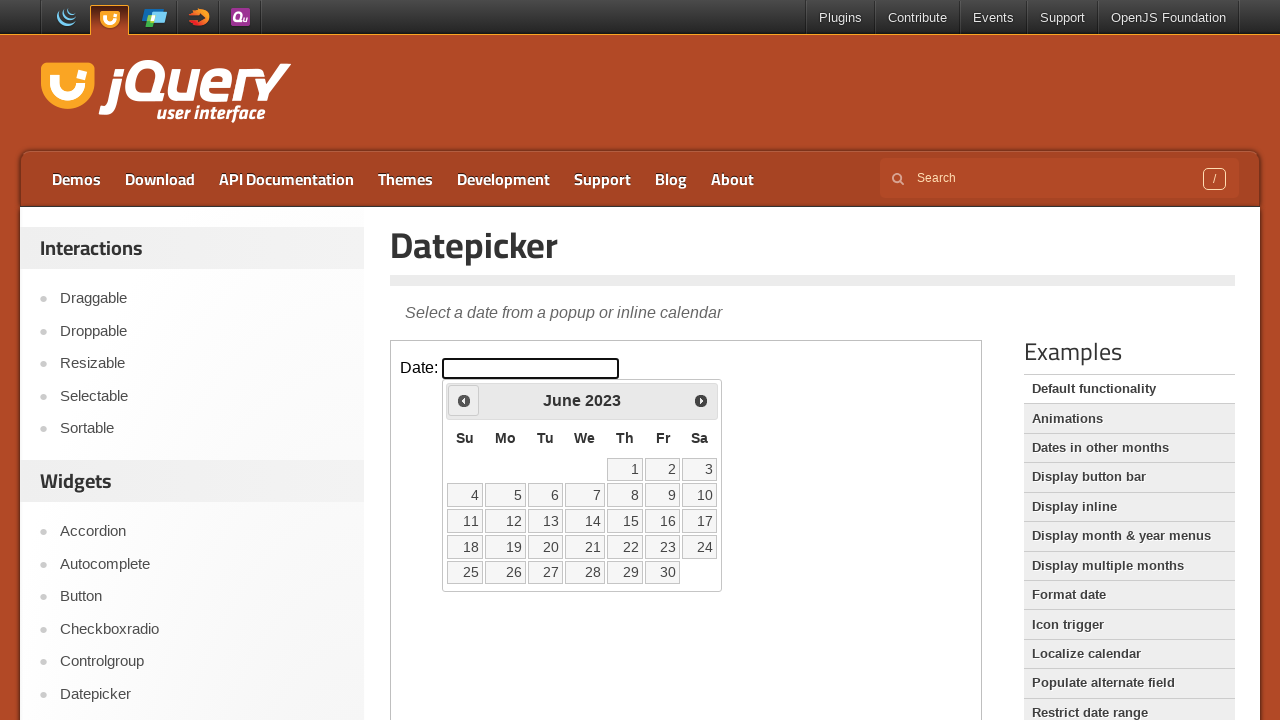

Retrieved current month/year from datepicker: June 2023
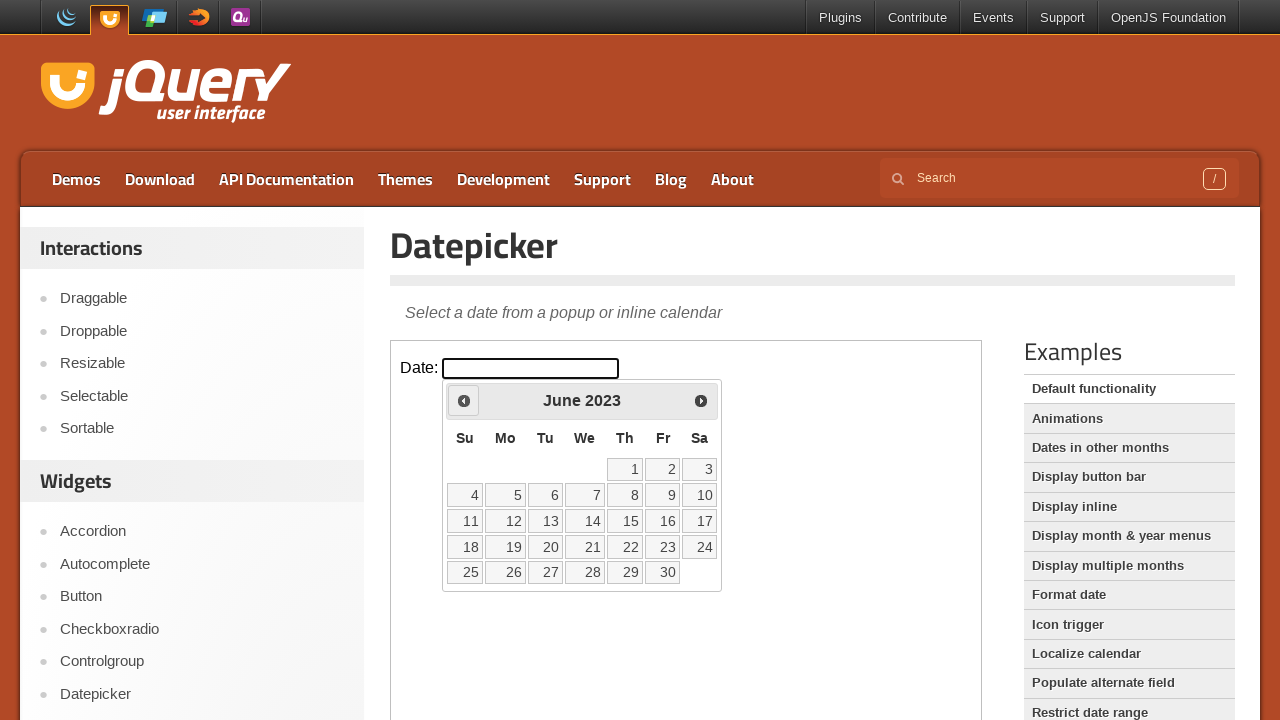

Clicked previous arrow to navigate to earlier month at (464, 400) on iframe.demo-frame >> internal:control=enter-frame >> span.ui-icon-circle-triangl
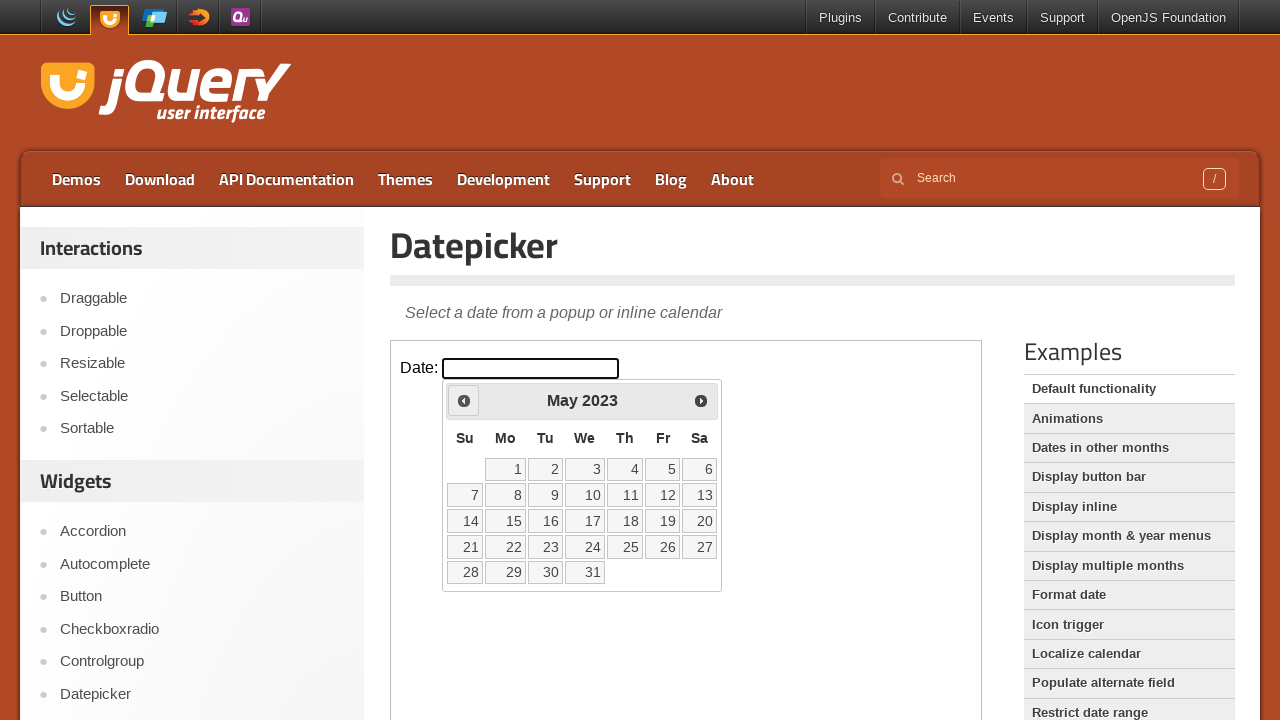

Waited 200ms for calendar to update
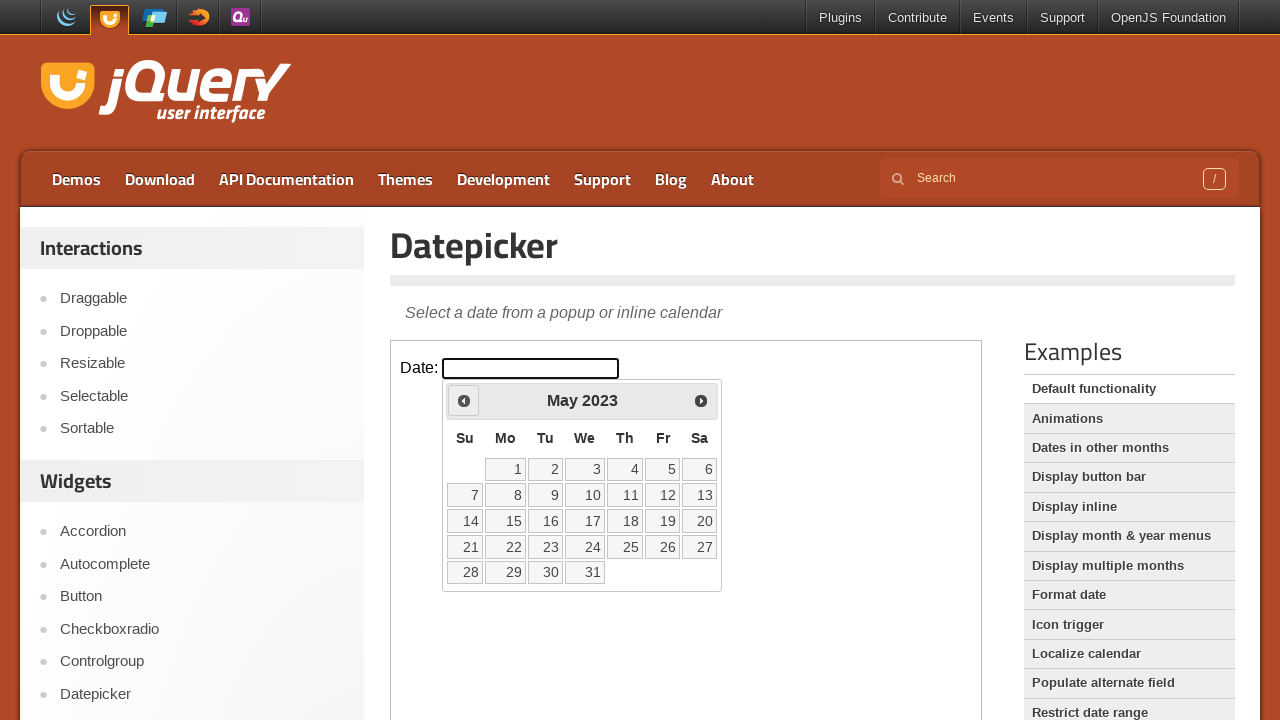

Retrieved current month/year from datepicker: May 2023
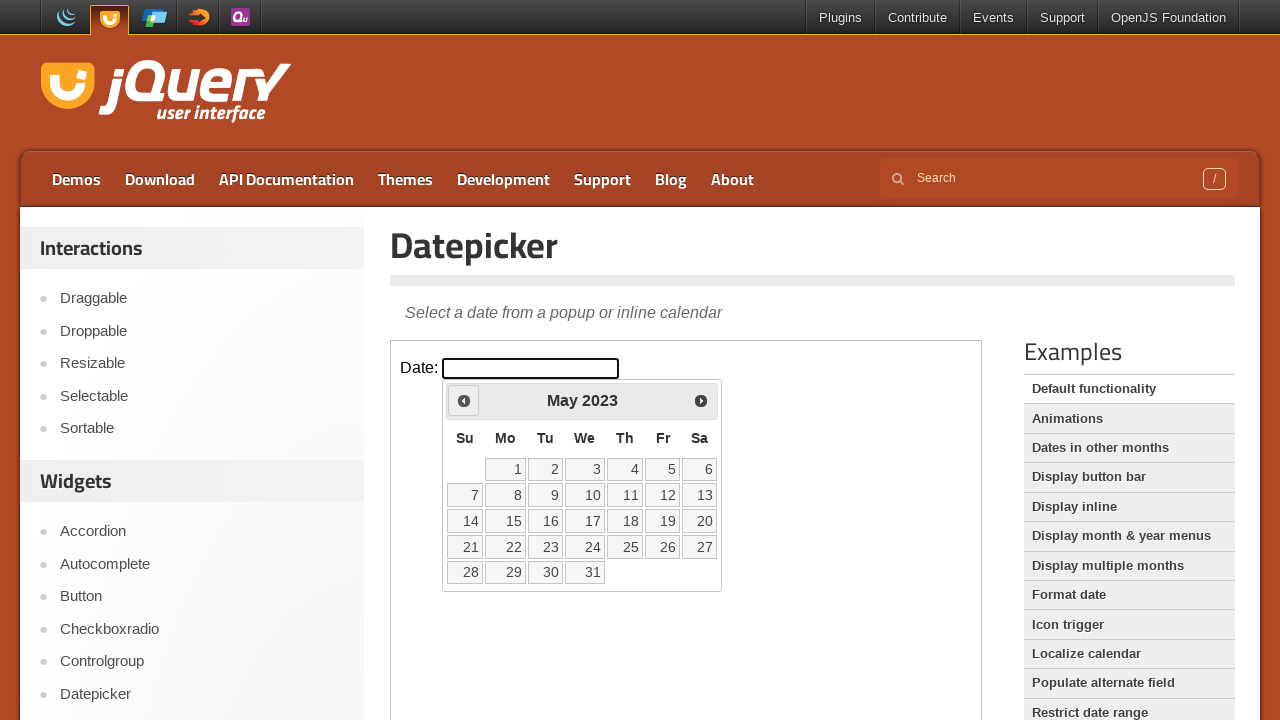

Clicked previous arrow to navigate to earlier month at (464, 400) on iframe.demo-frame >> internal:control=enter-frame >> span.ui-icon-circle-triangl
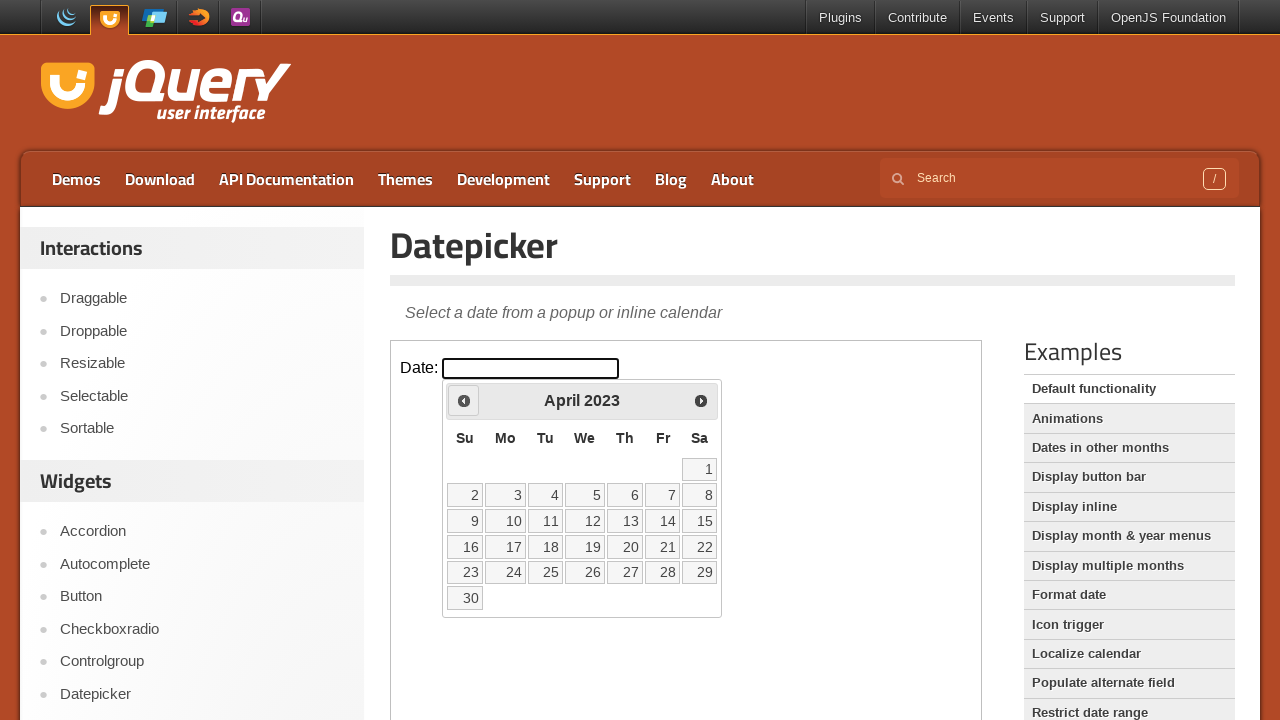

Waited 200ms for calendar to update
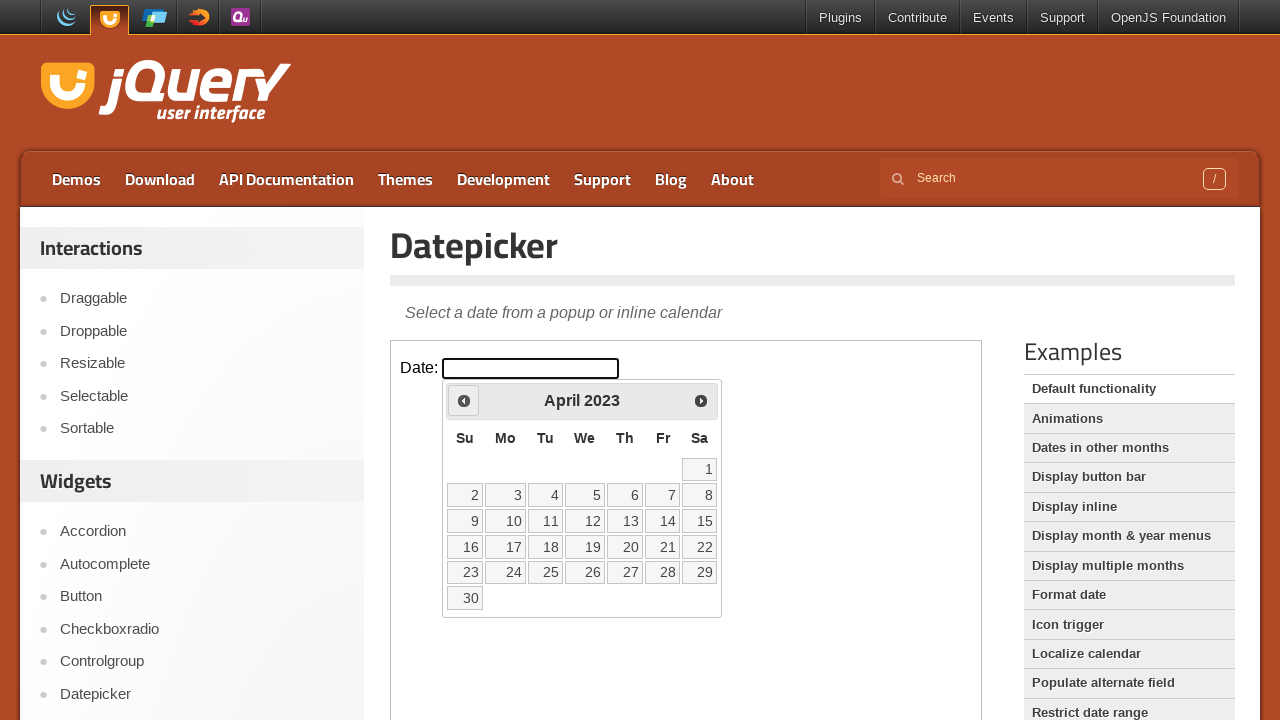

Retrieved current month/year from datepicker: April 2023
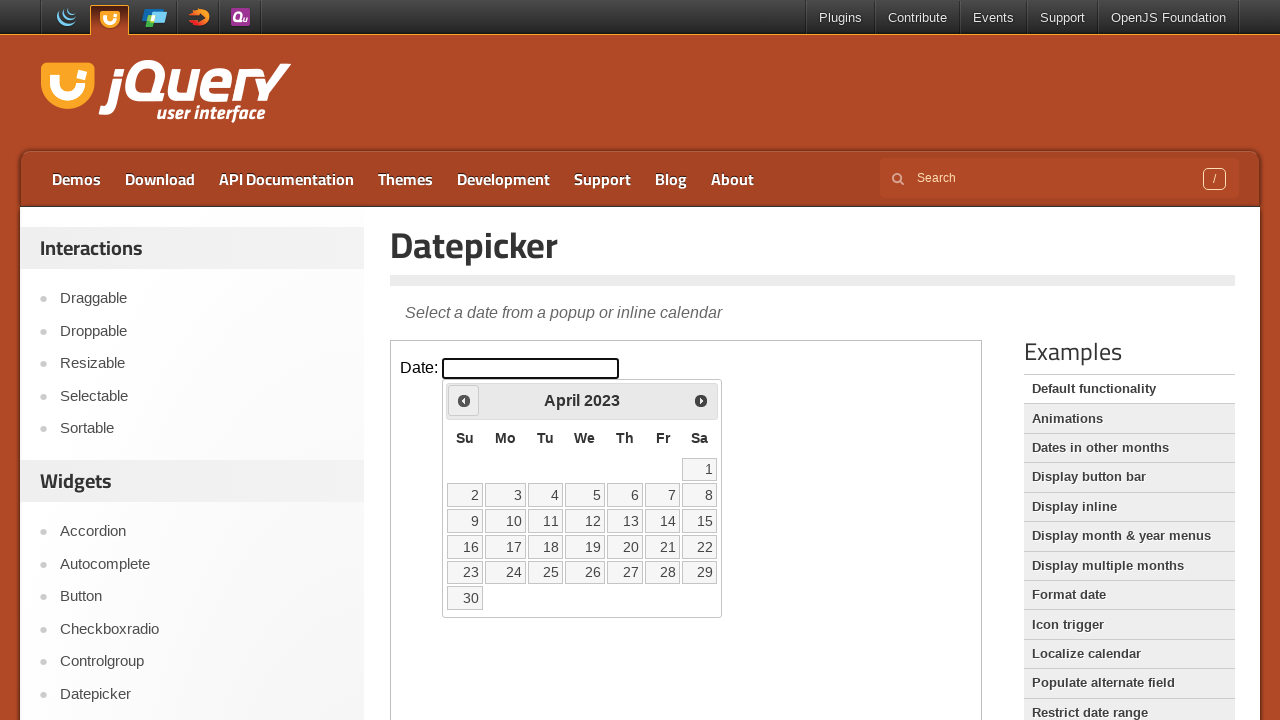

Clicked previous arrow to navigate to earlier month at (464, 400) on iframe.demo-frame >> internal:control=enter-frame >> span.ui-icon-circle-triangl
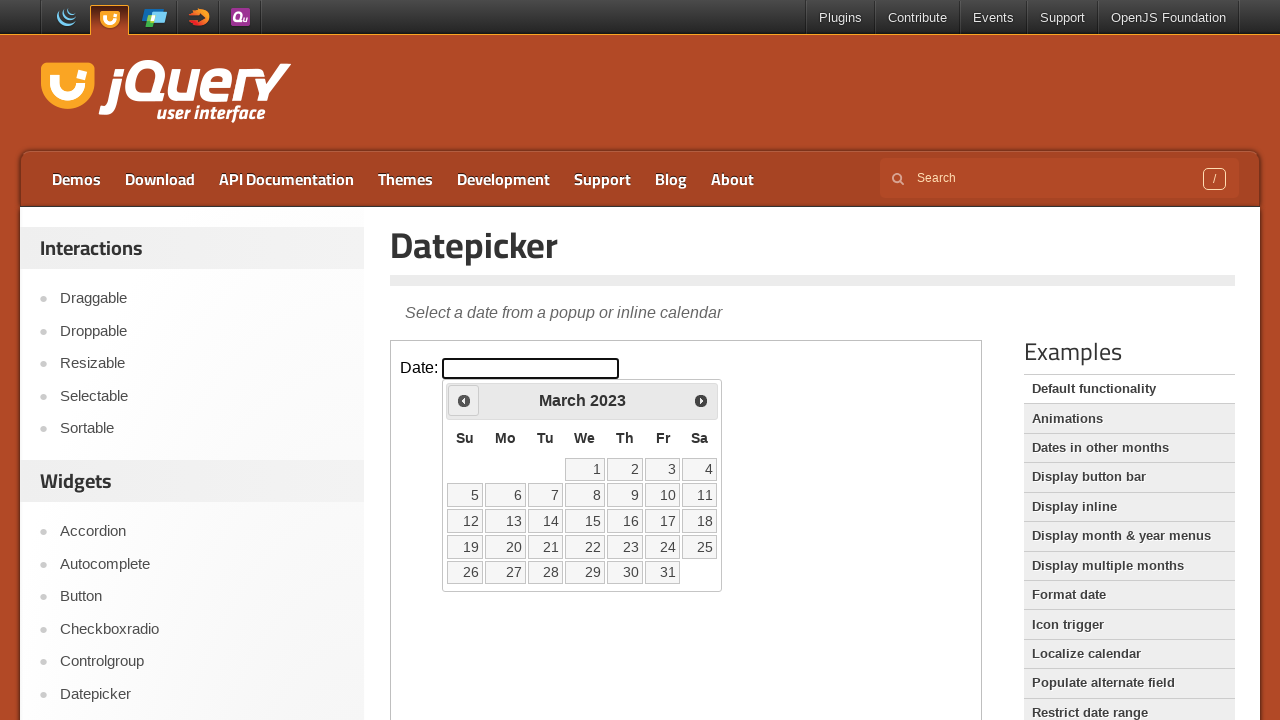

Waited 200ms for calendar to update
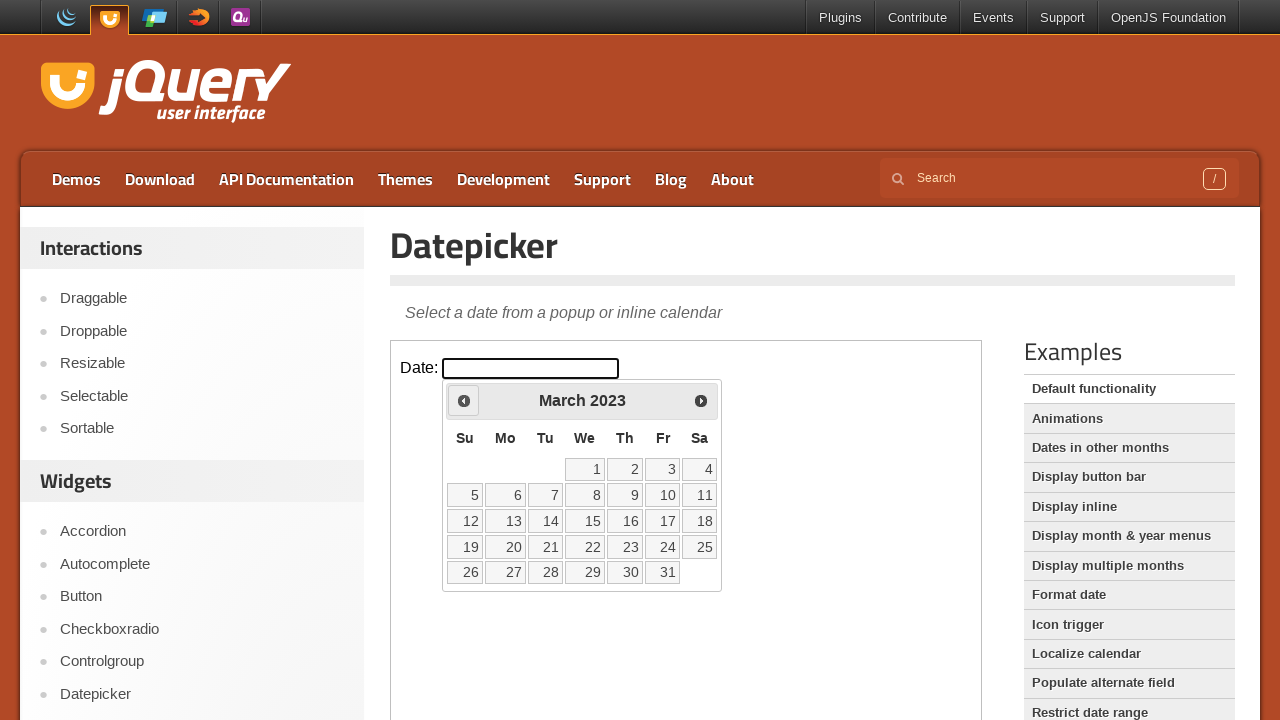

Retrieved current month/year from datepicker: March 2023
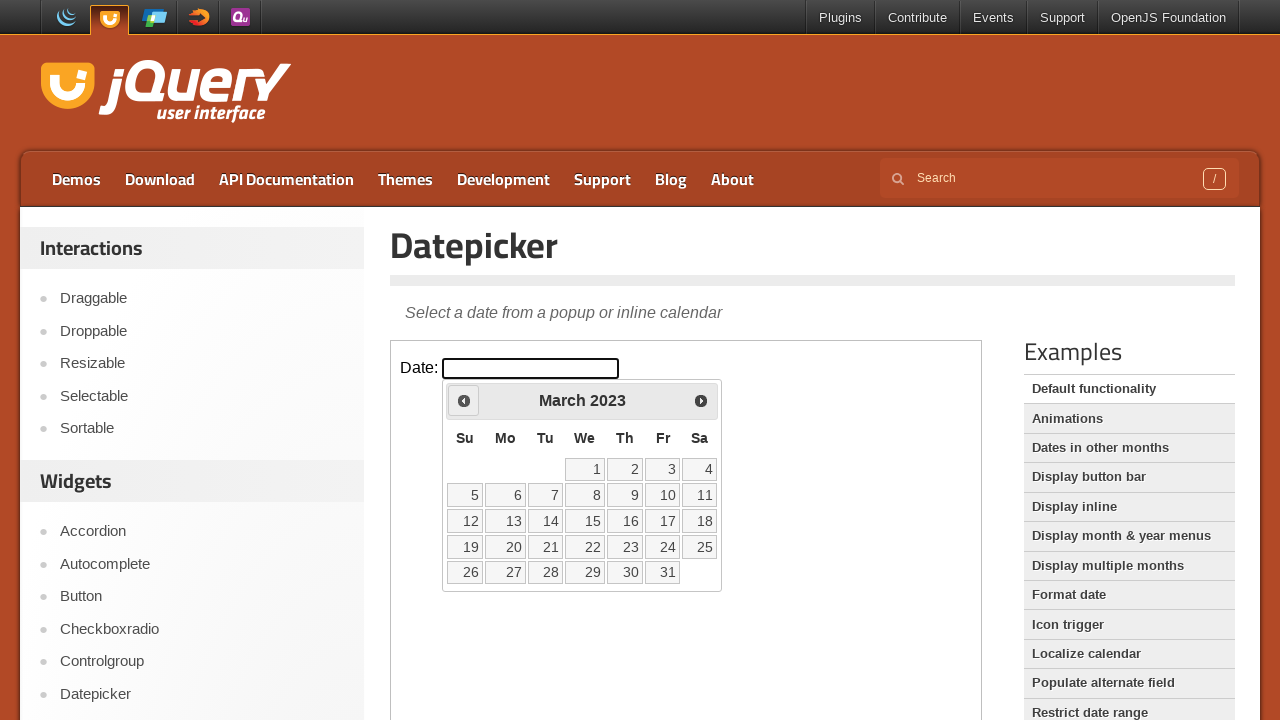

Clicked previous arrow to navigate to earlier month at (464, 400) on iframe.demo-frame >> internal:control=enter-frame >> span.ui-icon-circle-triangl
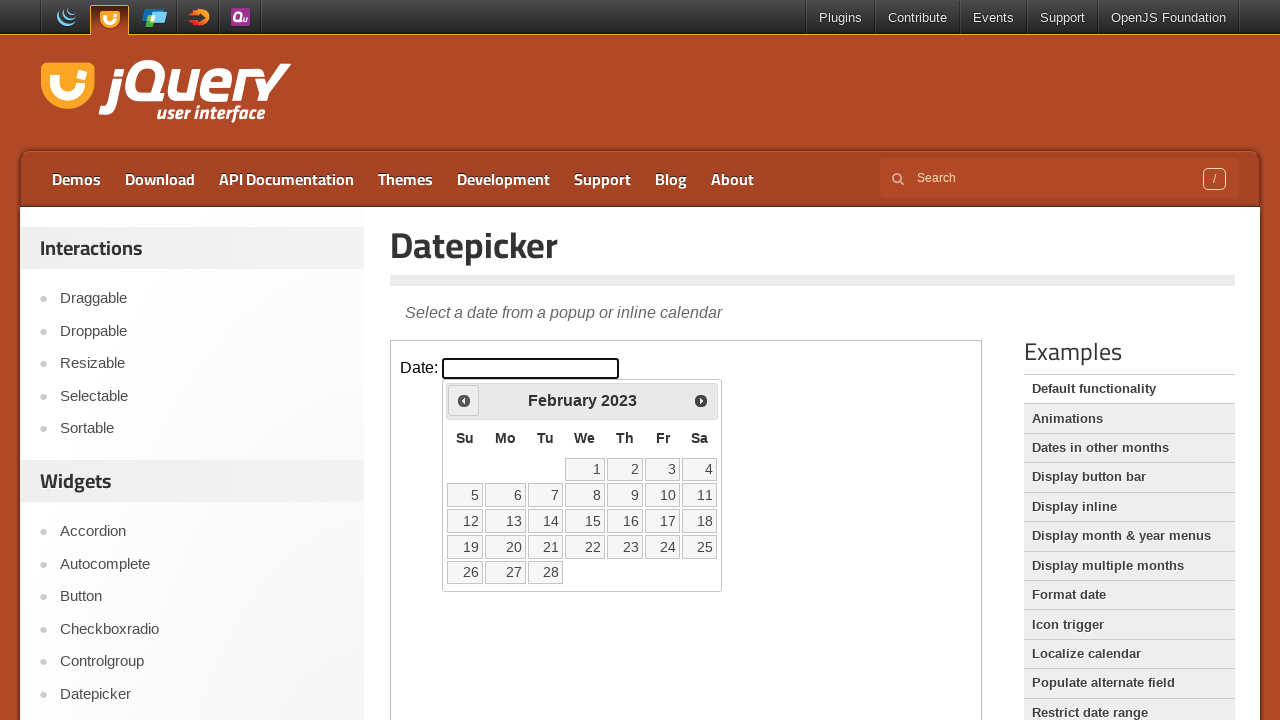

Waited 200ms for calendar to update
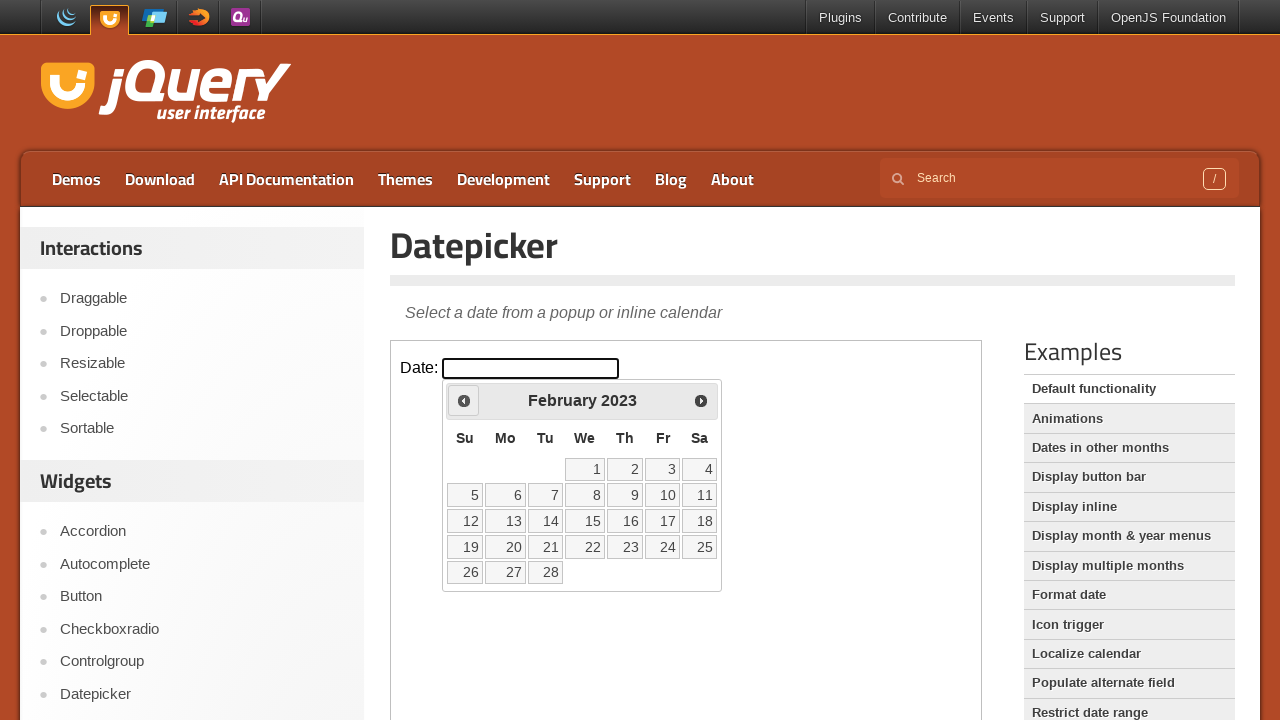

Retrieved current month/year from datepicker: February 2023
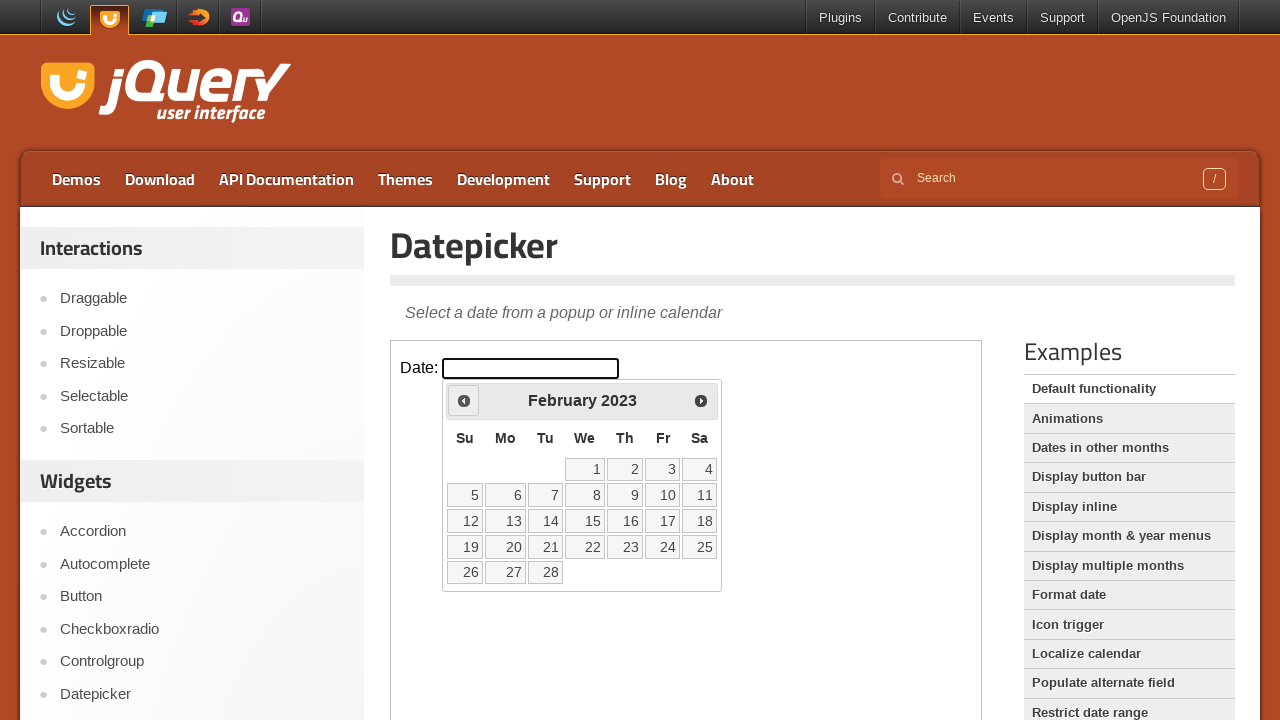

Clicked previous arrow to navigate to earlier month at (464, 400) on iframe.demo-frame >> internal:control=enter-frame >> span.ui-icon-circle-triangl
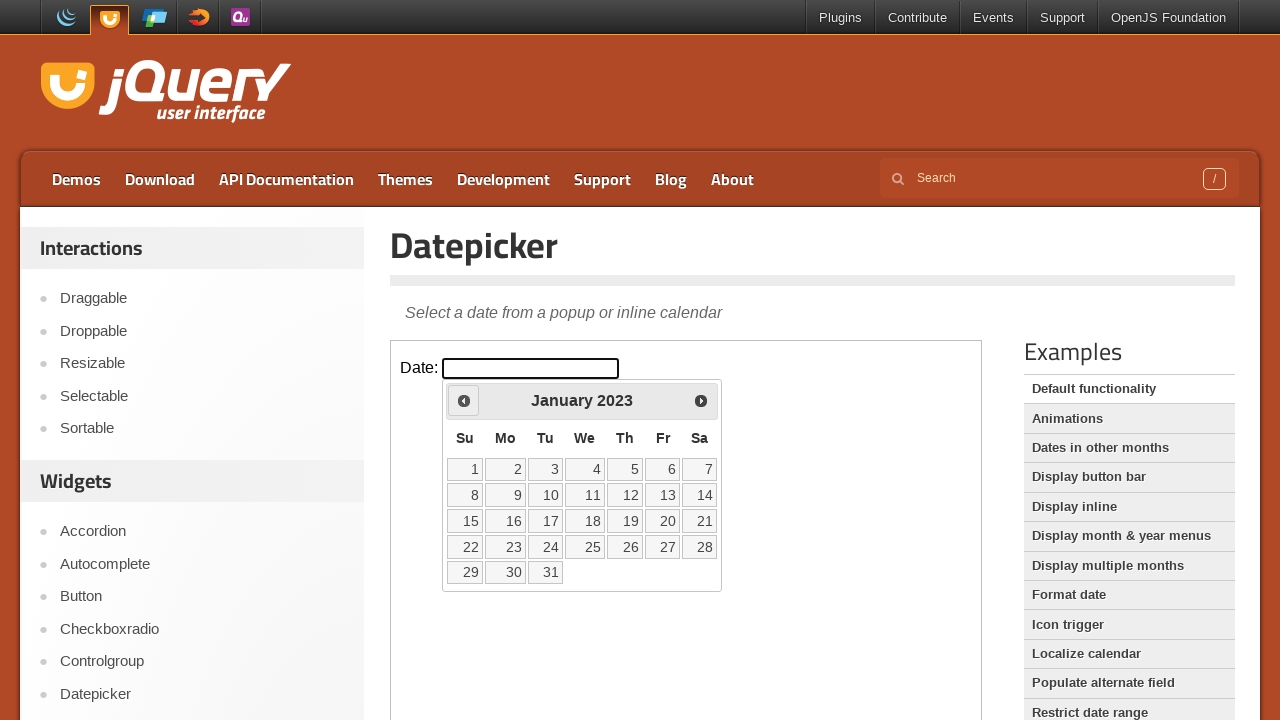

Waited 200ms for calendar to update
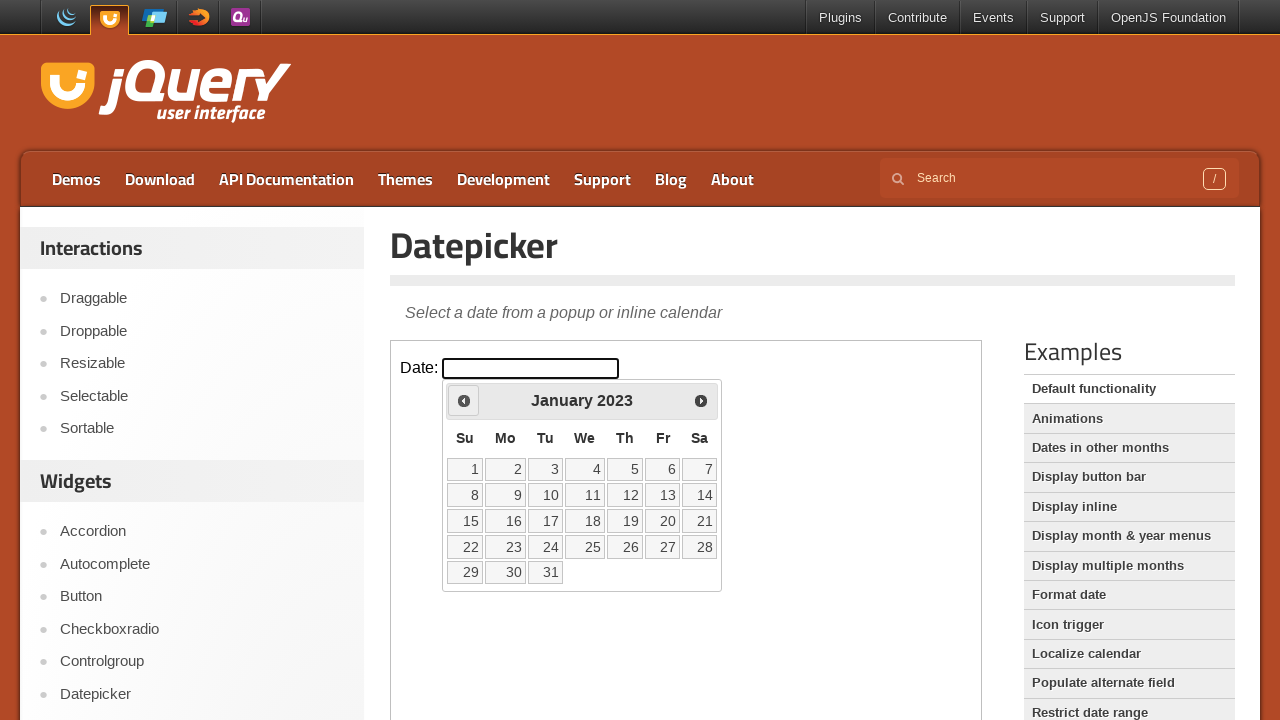

Retrieved current month/year from datepicker: January 2023
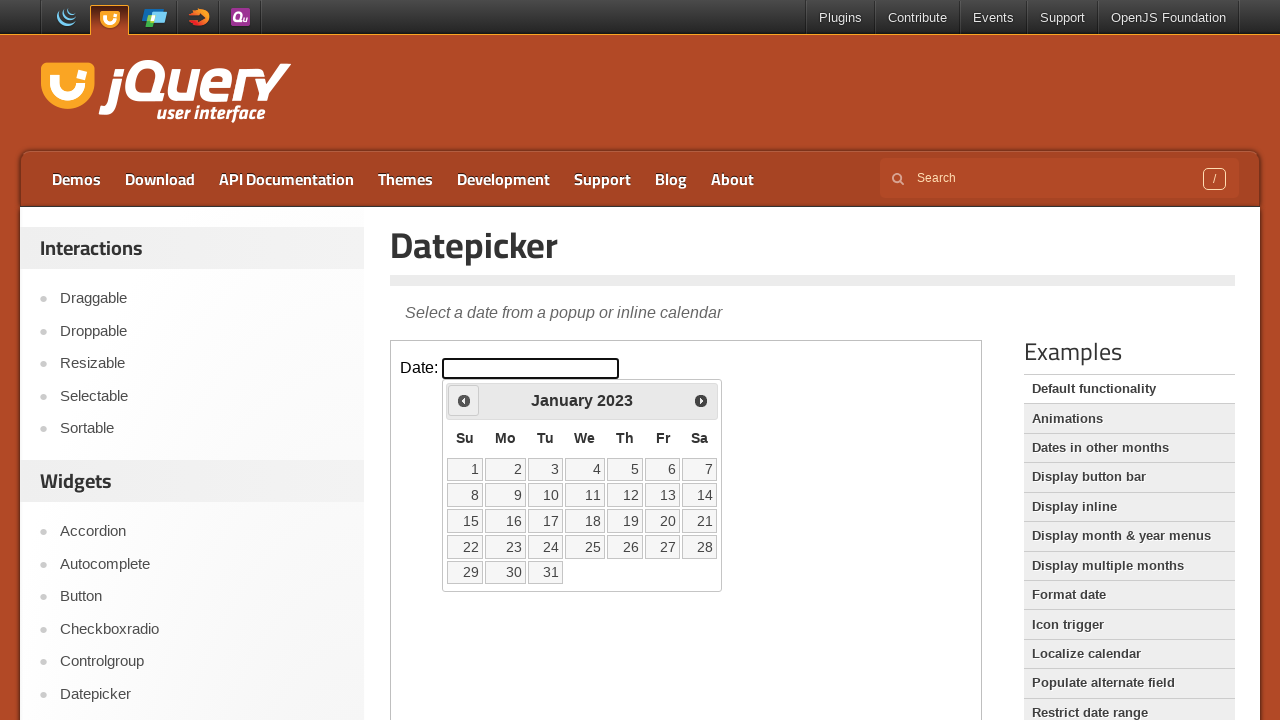

Clicked previous arrow to navigate to earlier month at (464, 400) on iframe.demo-frame >> internal:control=enter-frame >> span.ui-icon-circle-triangl
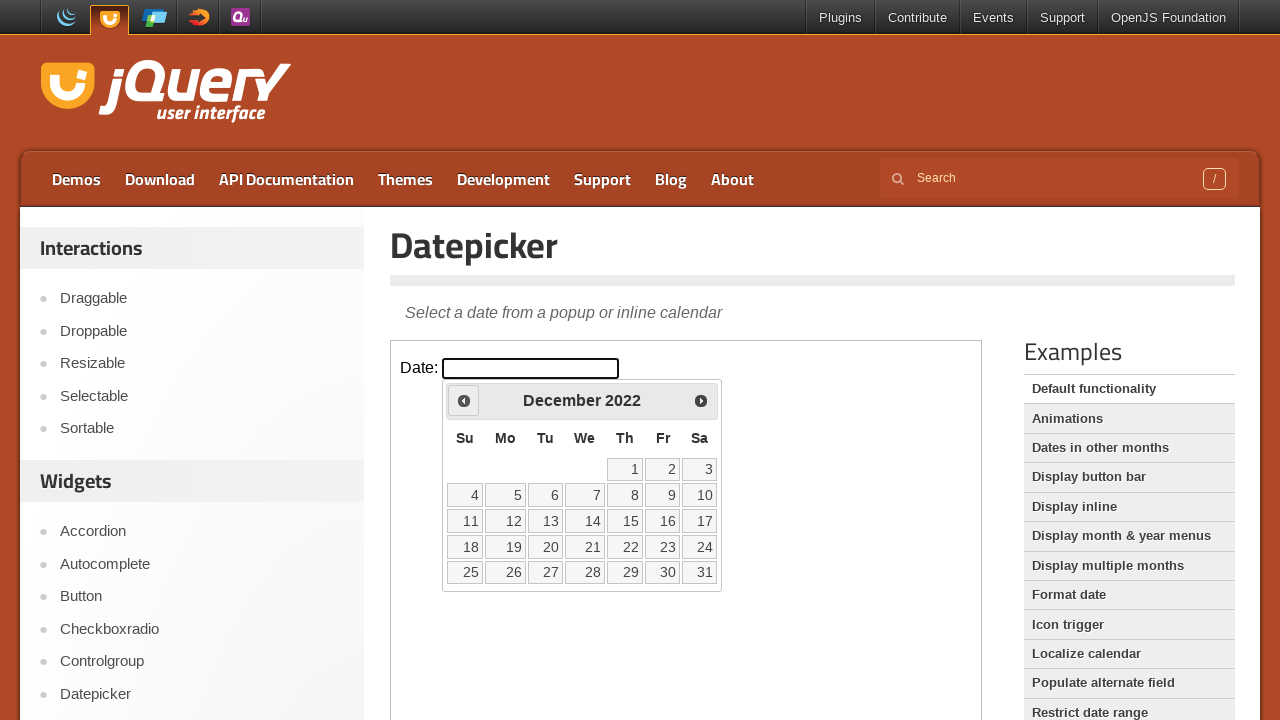

Waited 200ms for calendar to update
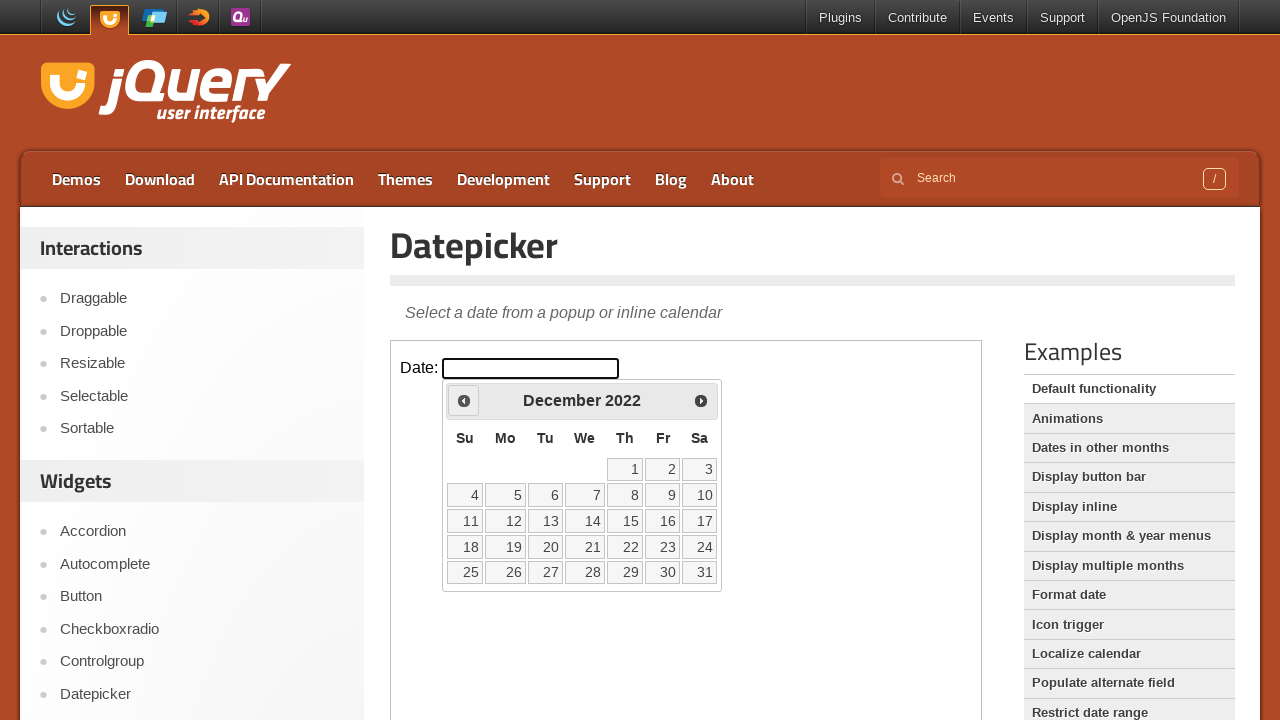

Retrieved current month/year from datepicker: December 2022
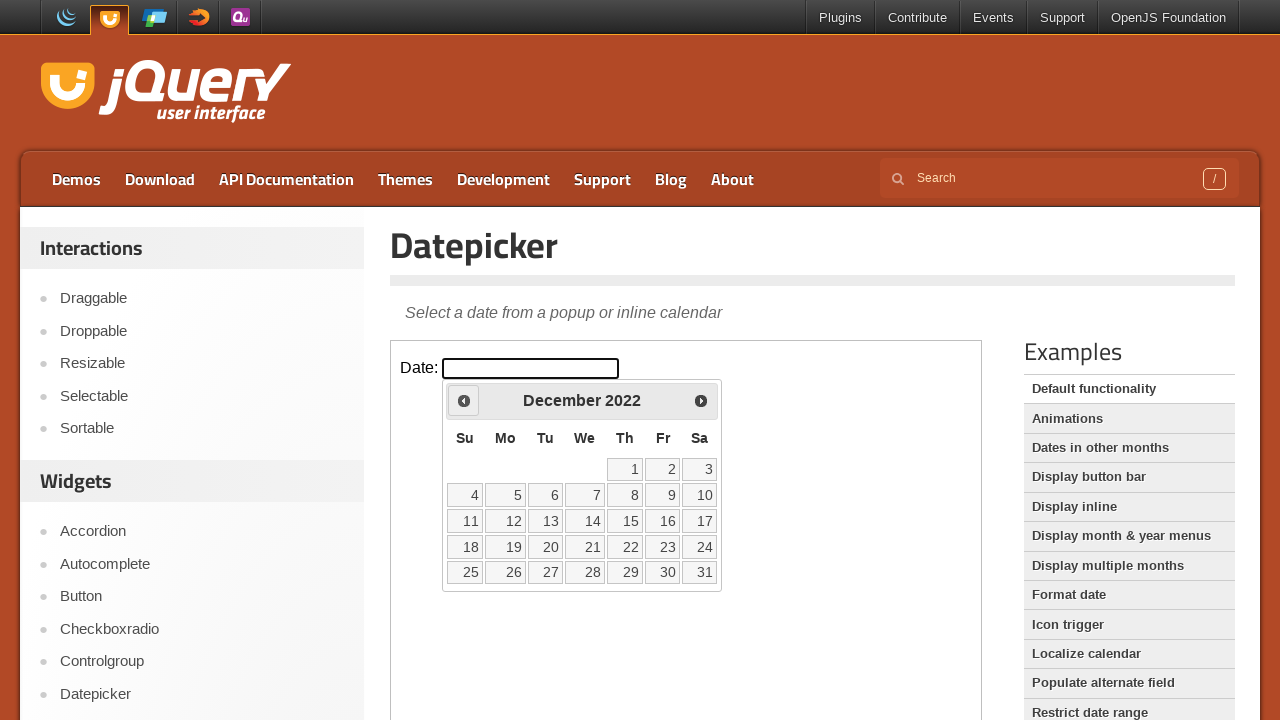

Clicked previous arrow to navigate to earlier month at (464, 400) on iframe.demo-frame >> internal:control=enter-frame >> span.ui-icon-circle-triangl
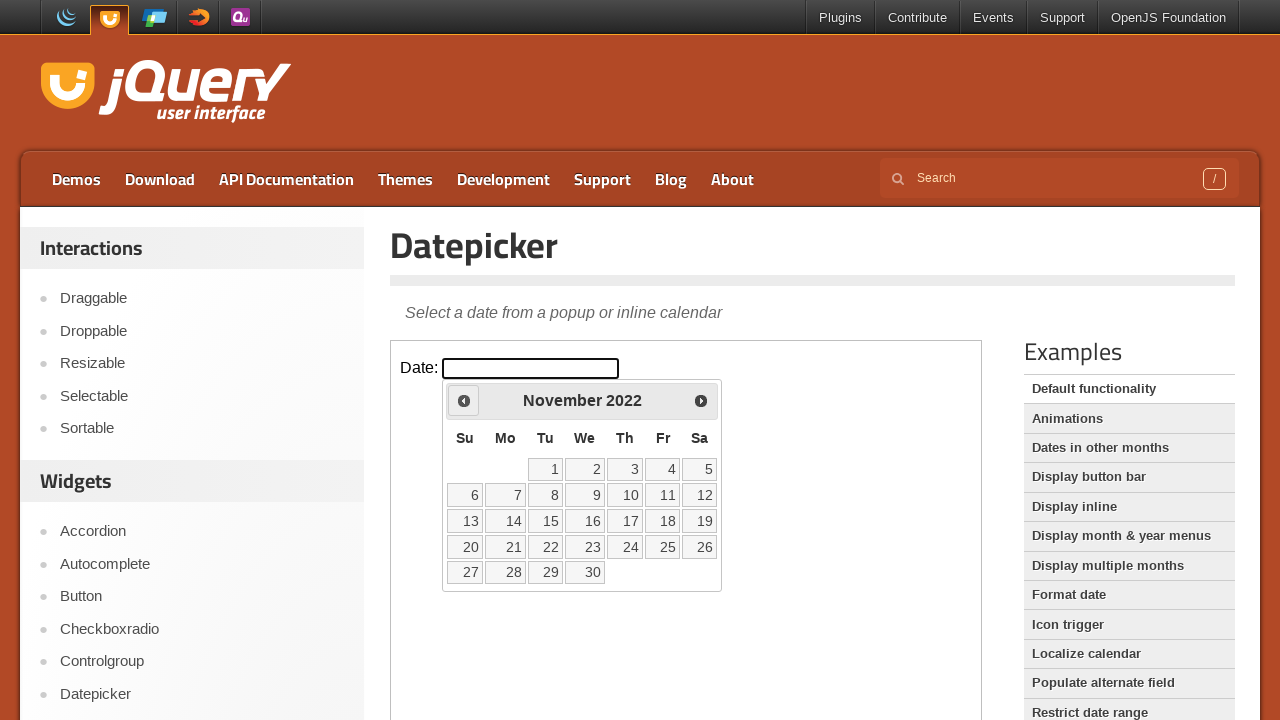

Waited 200ms for calendar to update
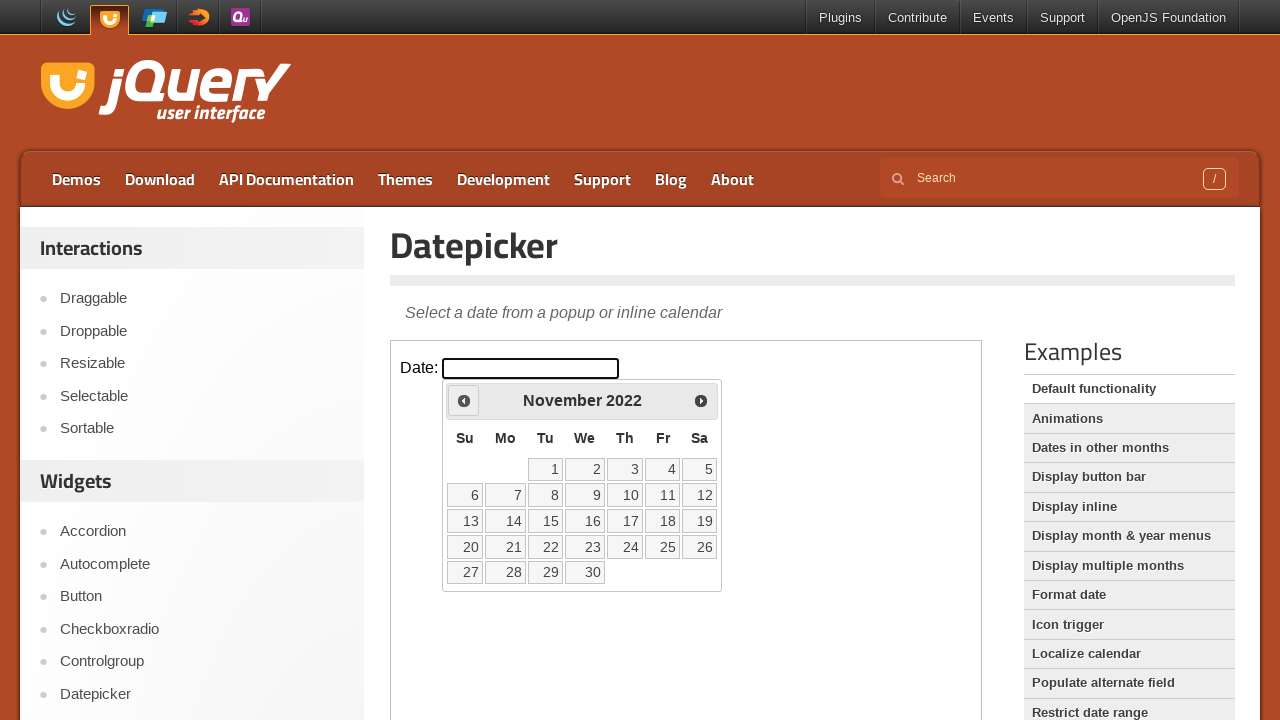

Retrieved current month/year from datepicker: November 2022
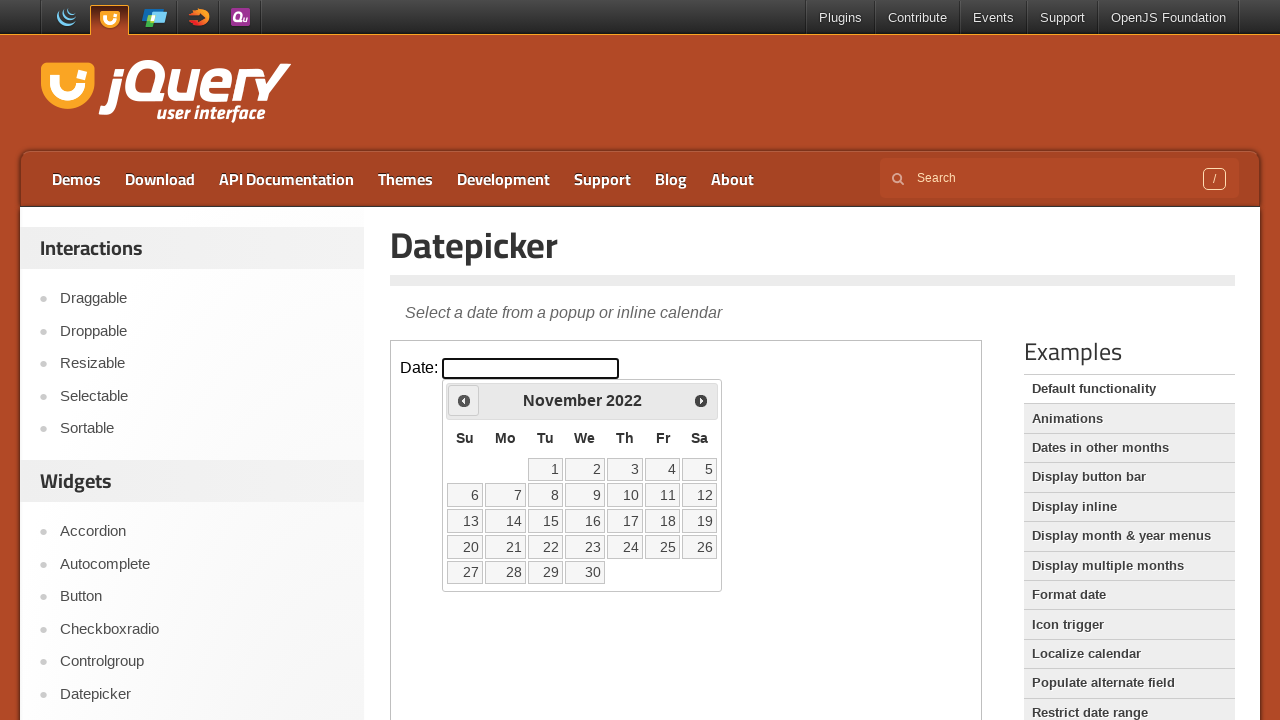

Clicked previous arrow to navigate to earlier month at (464, 400) on iframe.demo-frame >> internal:control=enter-frame >> span.ui-icon-circle-triangl
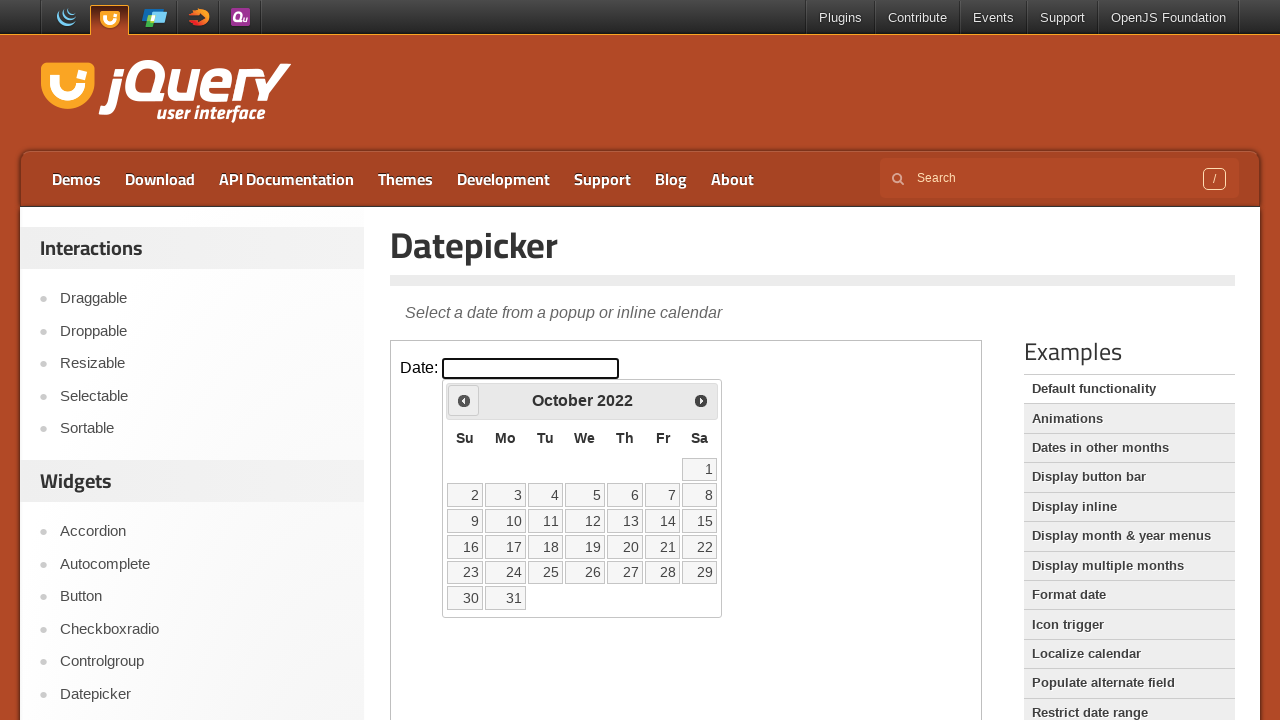

Waited 200ms for calendar to update
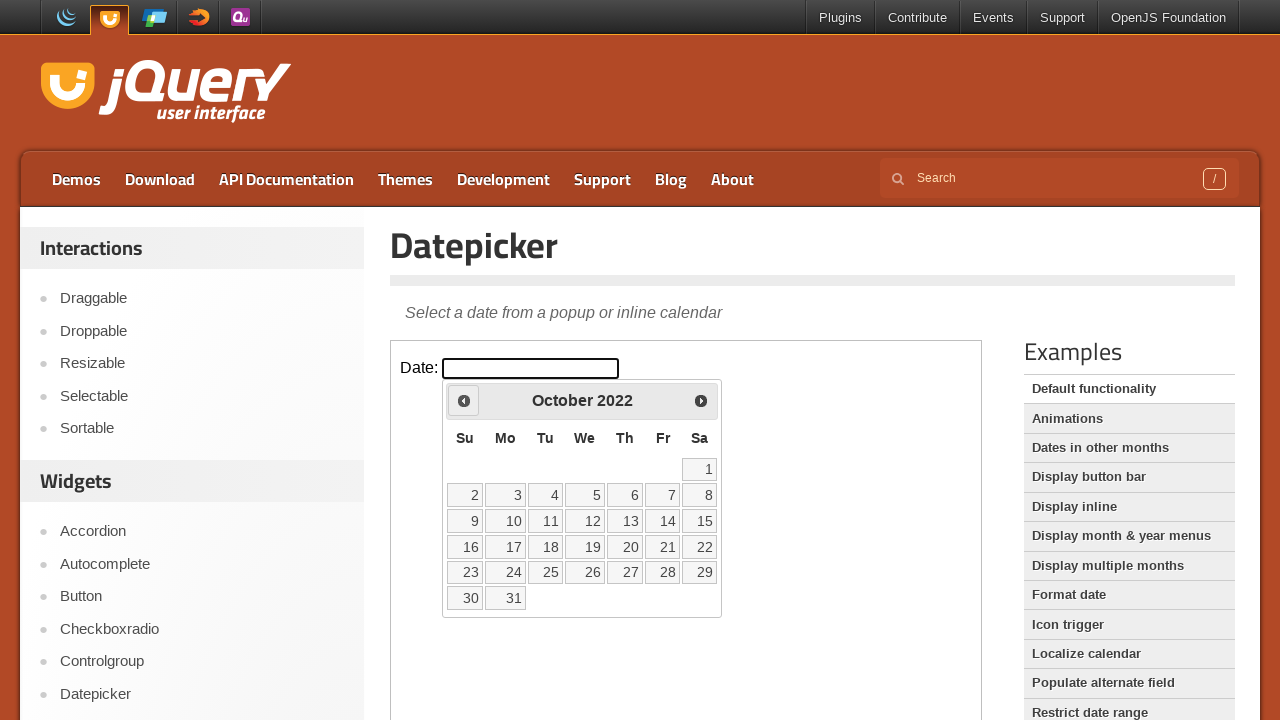

Retrieved current month/year from datepicker: October 2022
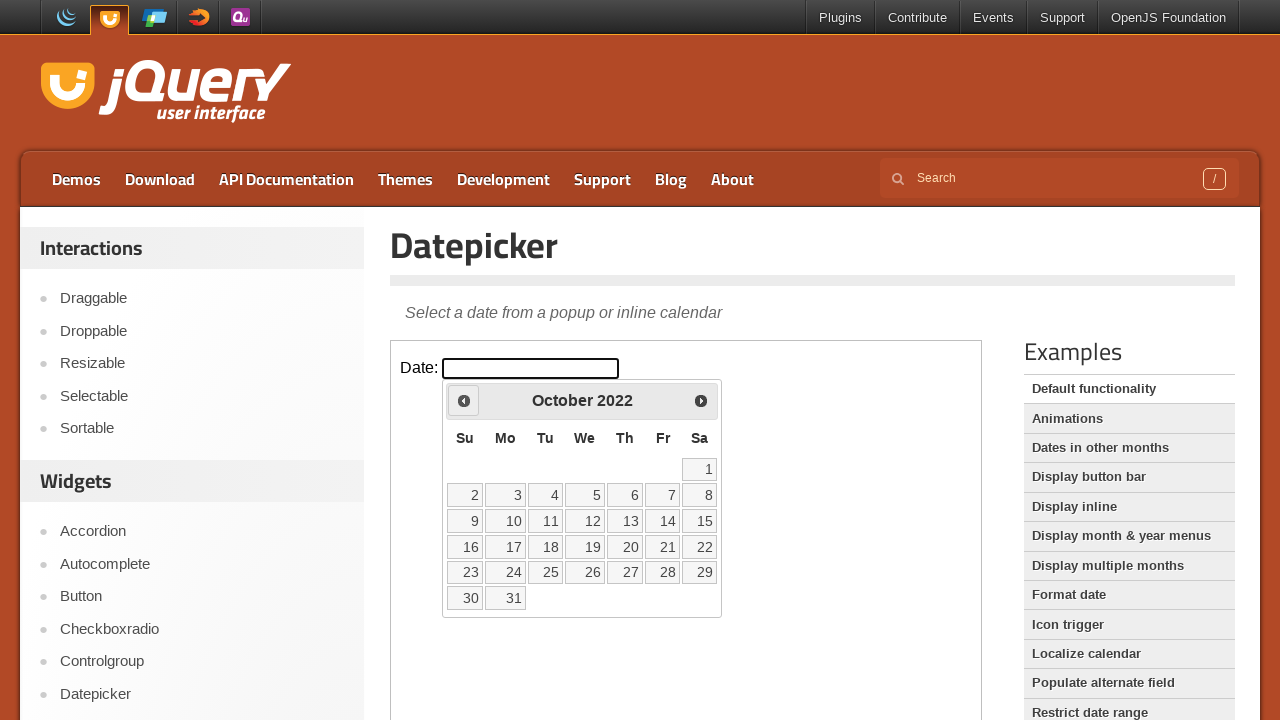

Clicked previous arrow to navigate to earlier month at (464, 400) on iframe.demo-frame >> internal:control=enter-frame >> span.ui-icon-circle-triangl
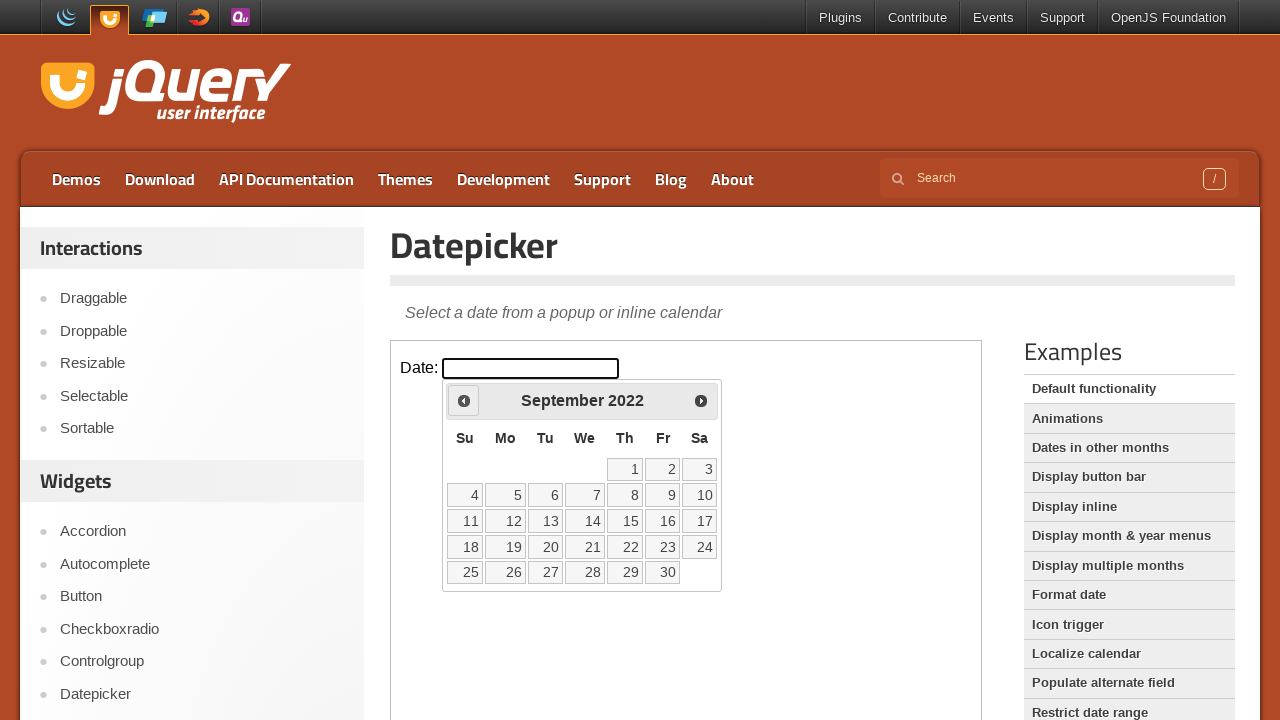

Waited 200ms for calendar to update
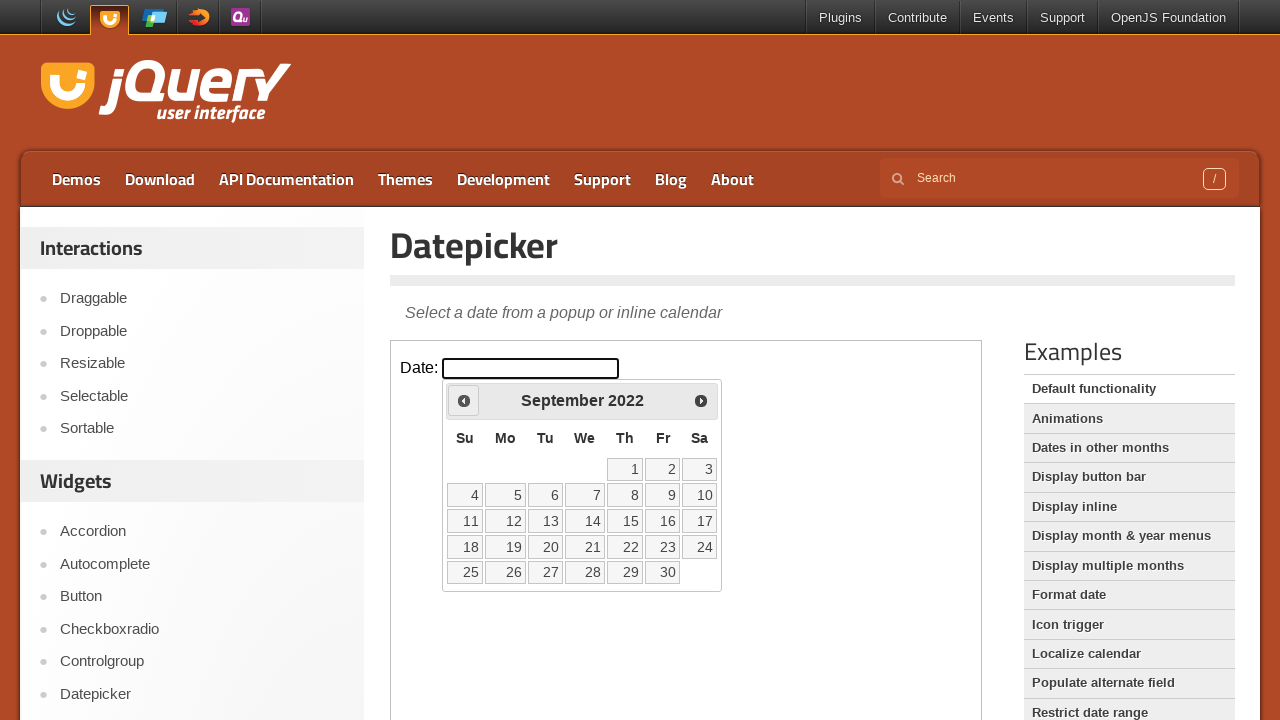

Retrieved current month/year from datepicker: September 2022
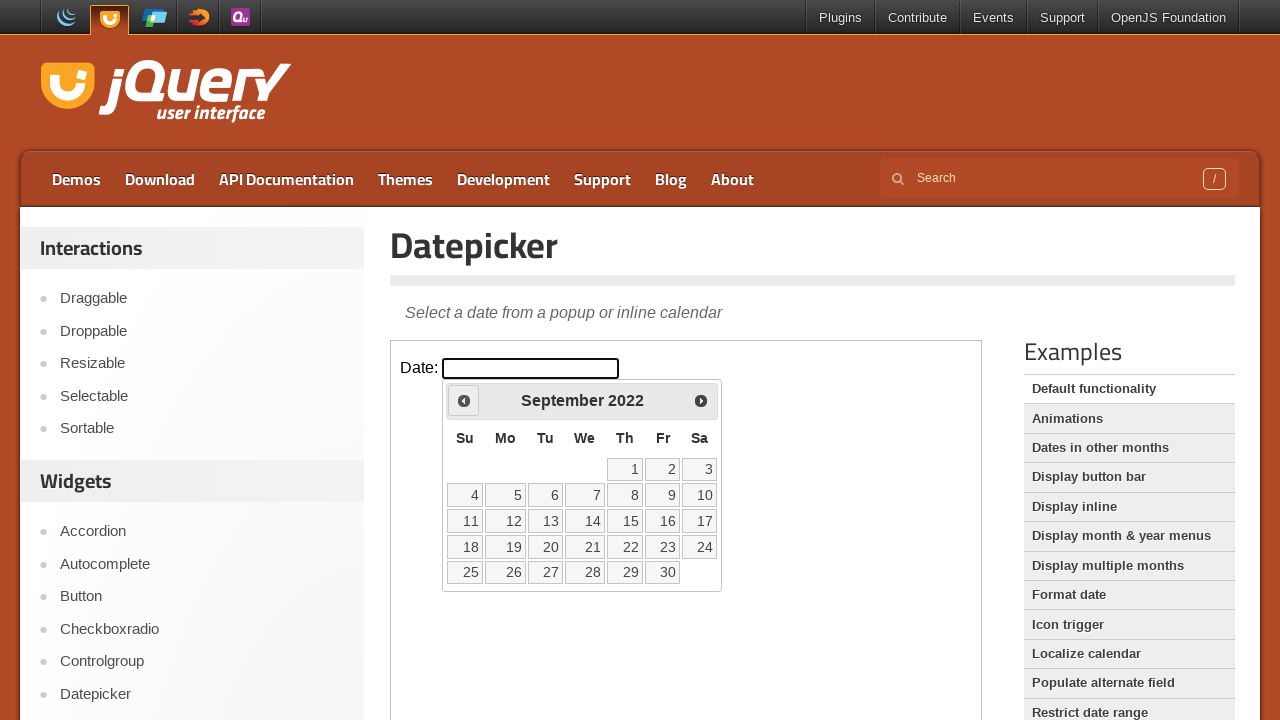

Clicked previous arrow to navigate to earlier month at (464, 400) on iframe.demo-frame >> internal:control=enter-frame >> span.ui-icon-circle-triangl
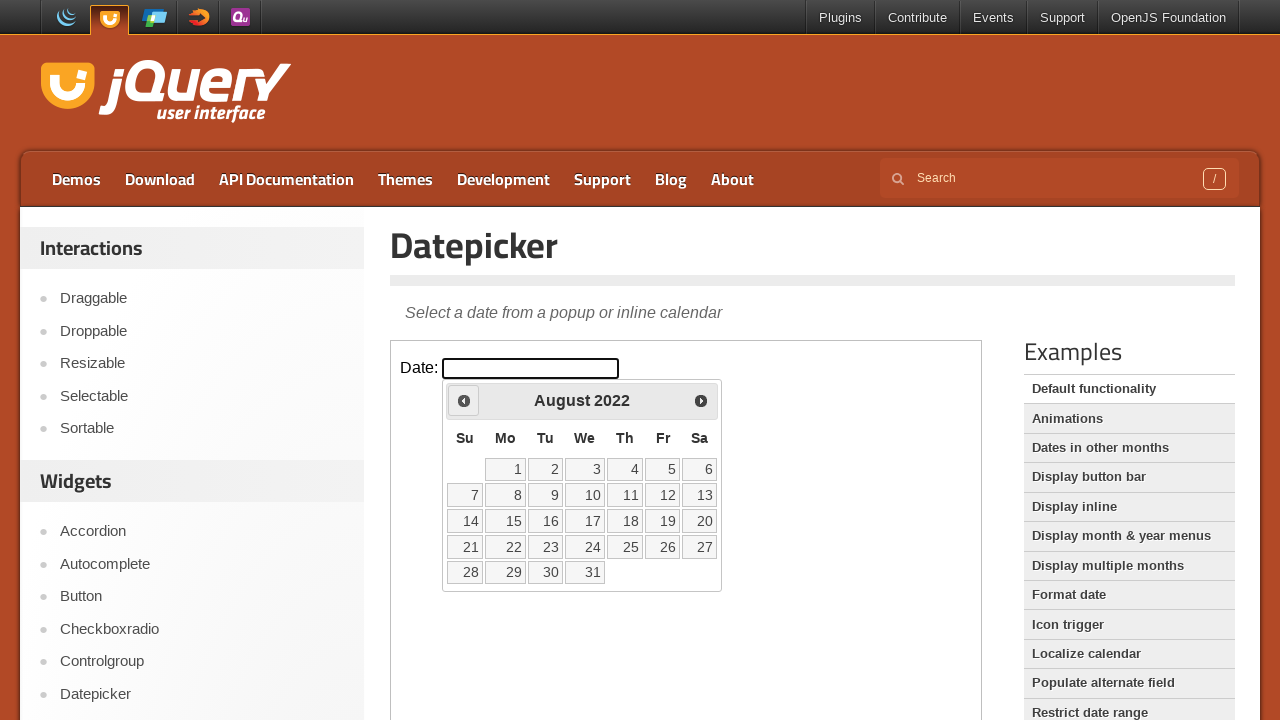

Waited 200ms for calendar to update
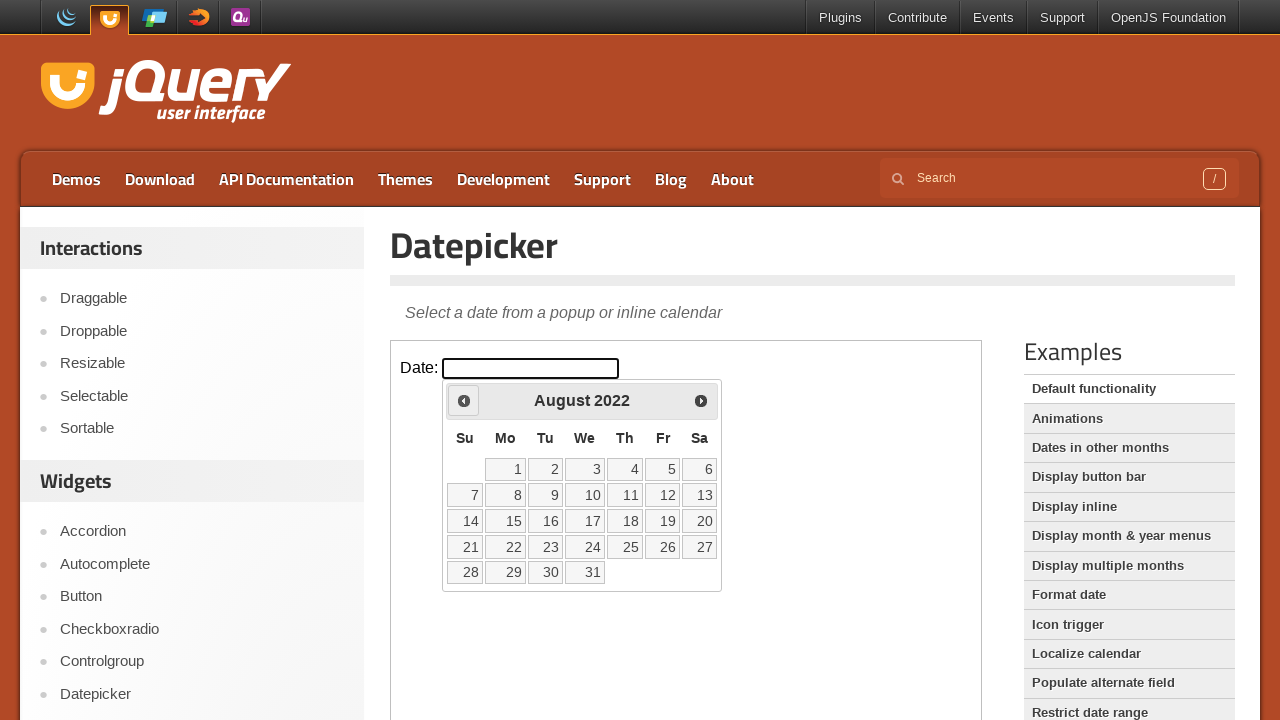

Retrieved current month/year from datepicker: August 2022
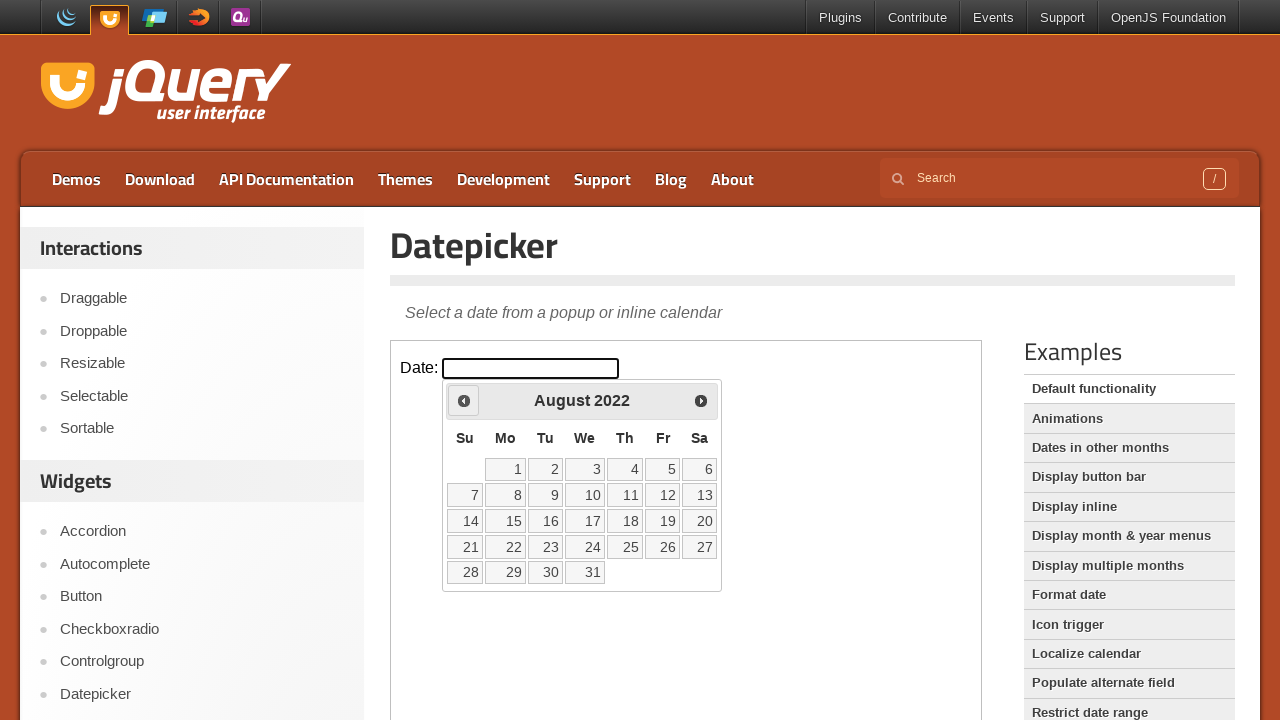

Clicked previous arrow to navigate to earlier month at (464, 400) on iframe.demo-frame >> internal:control=enter-frame >> span.ui-icon-circle-triangl
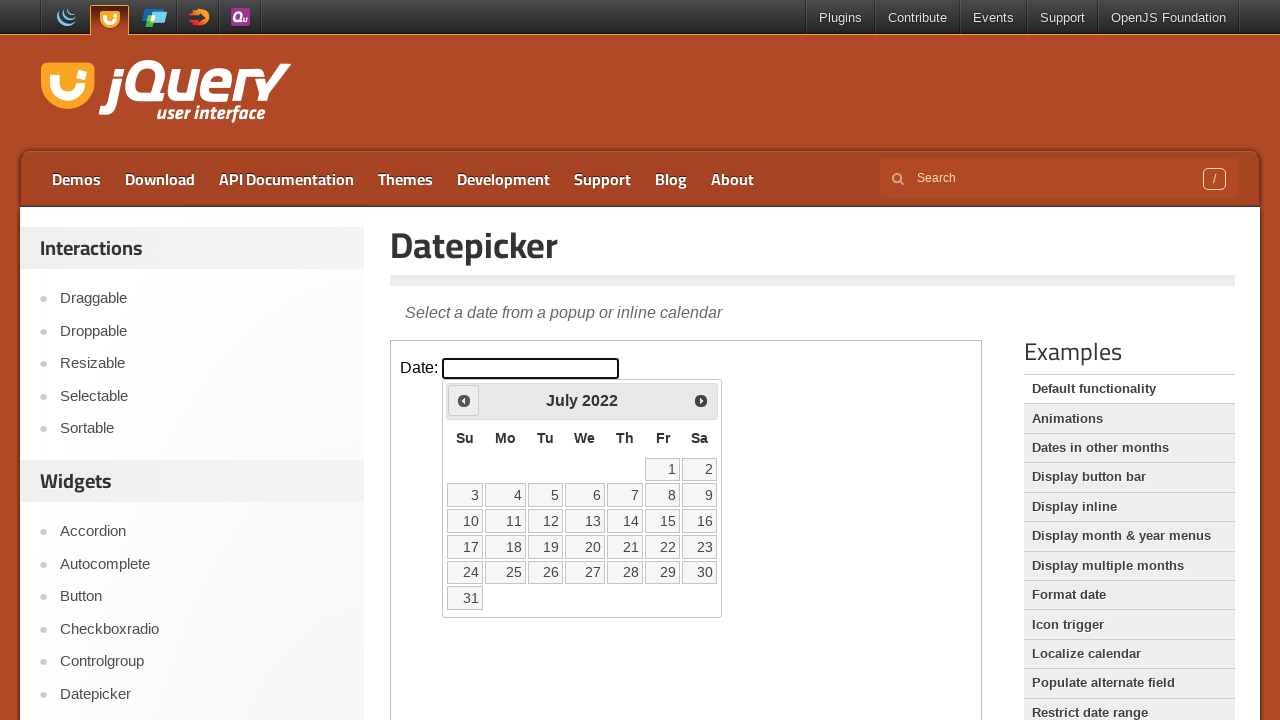

Waited 200ms for calendar to update
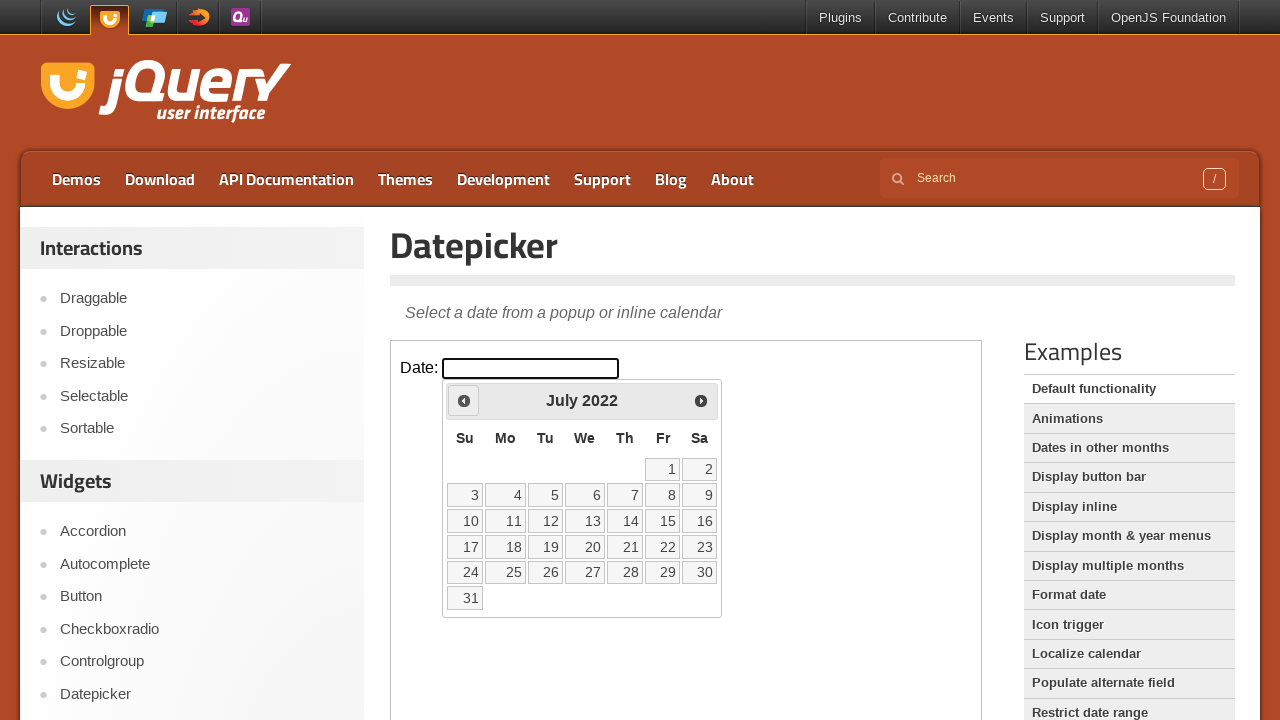

Retrieved current month/year from datepicker: July 2022
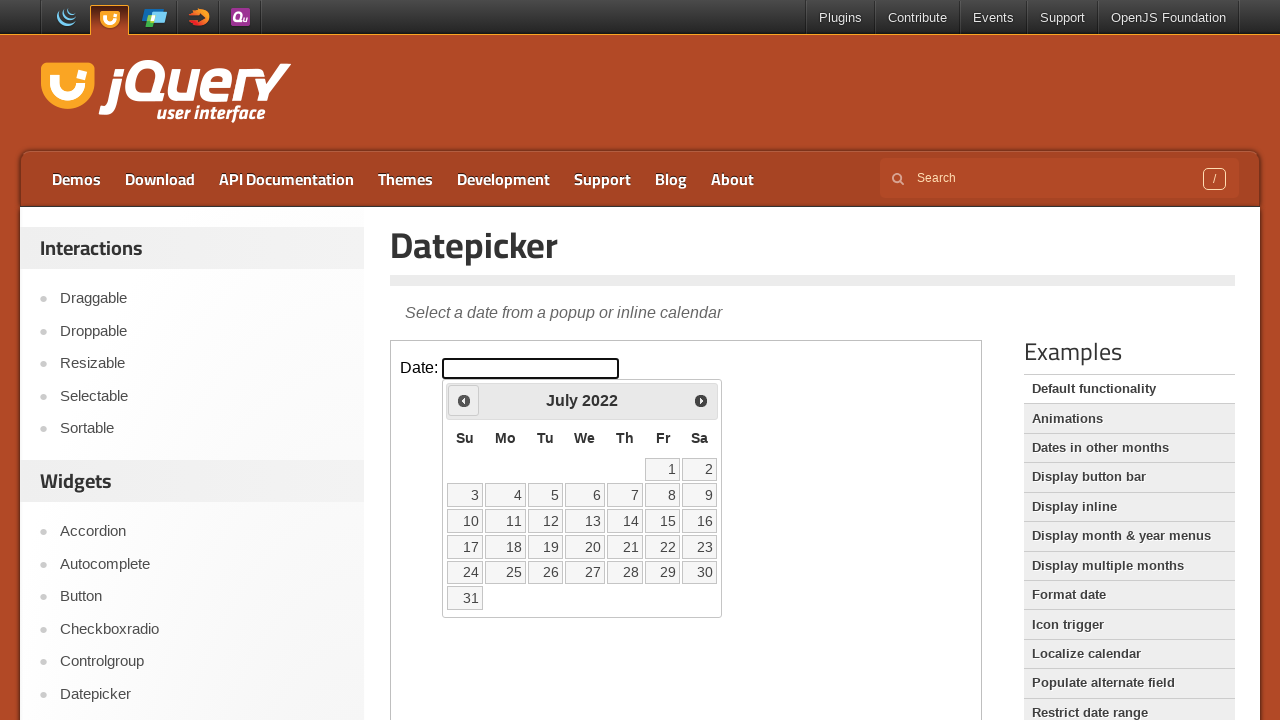

Clicked previous arrow to navigate to earlier month at (464, 400) on iframe.demo-frame >> internal:control=enter-frame >> span.ui-icon-circle-triangl
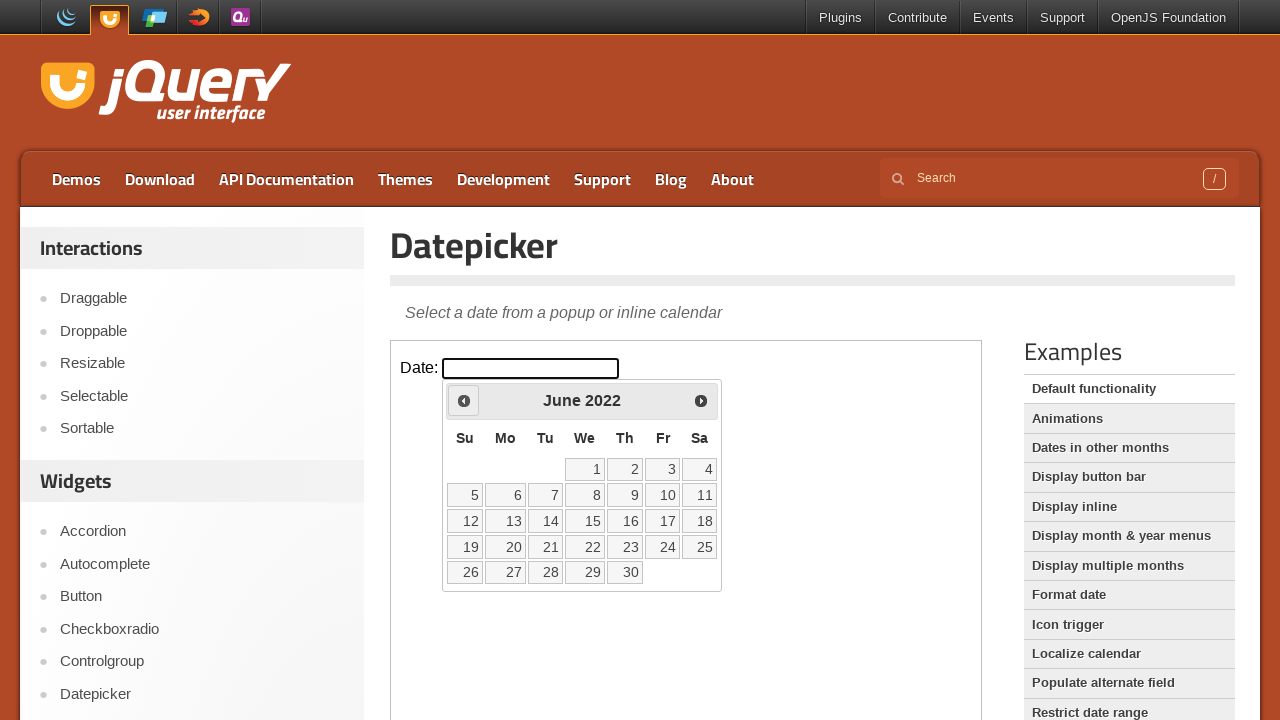

Waited 200ms for calendar to update
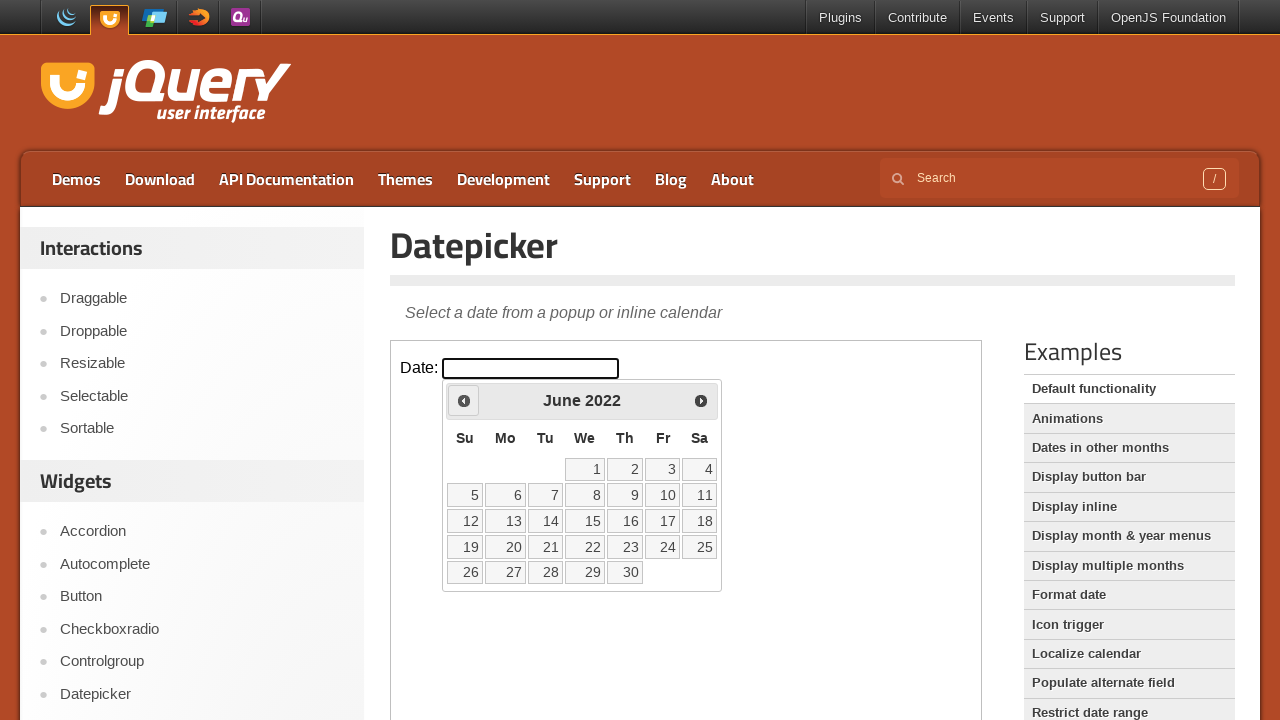

Retrieved current month/year from datepicker: June 2022
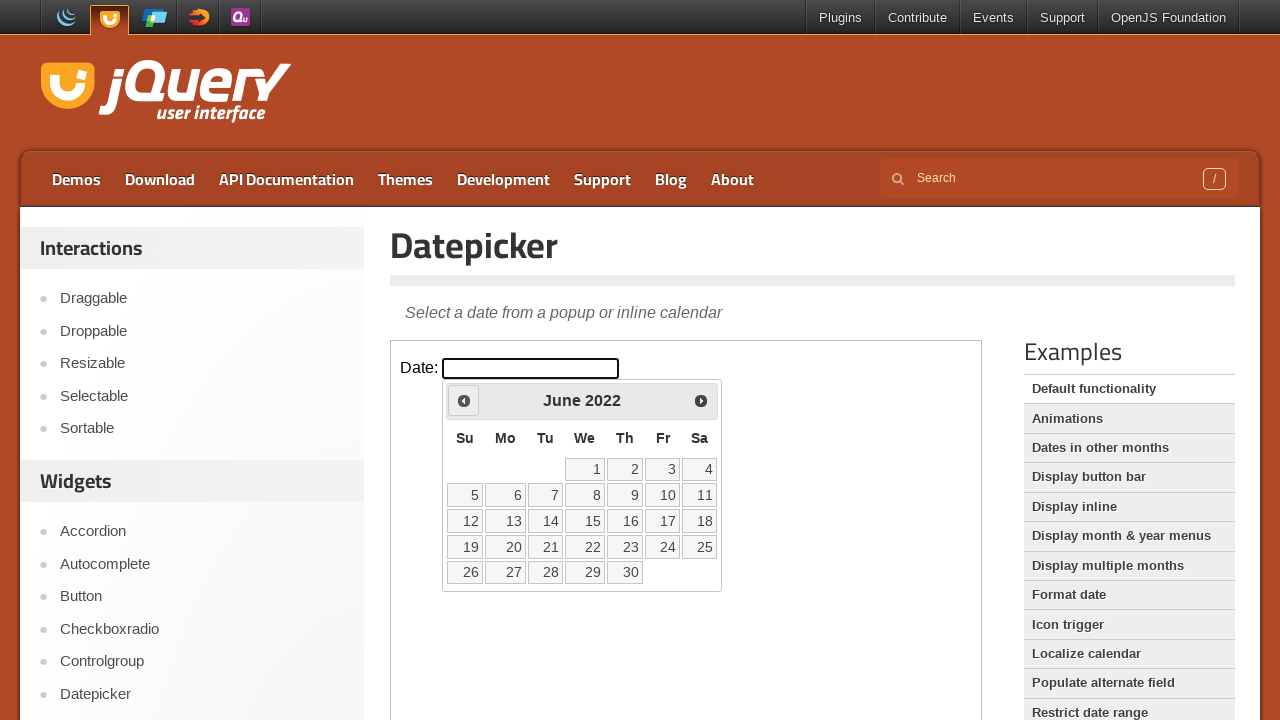

Clicked previous arrow to navigate to earlier month at (464, 400) on iframe.demo-frame >> internal:control=enter-frame >> span.ui-icon-circle-triangl
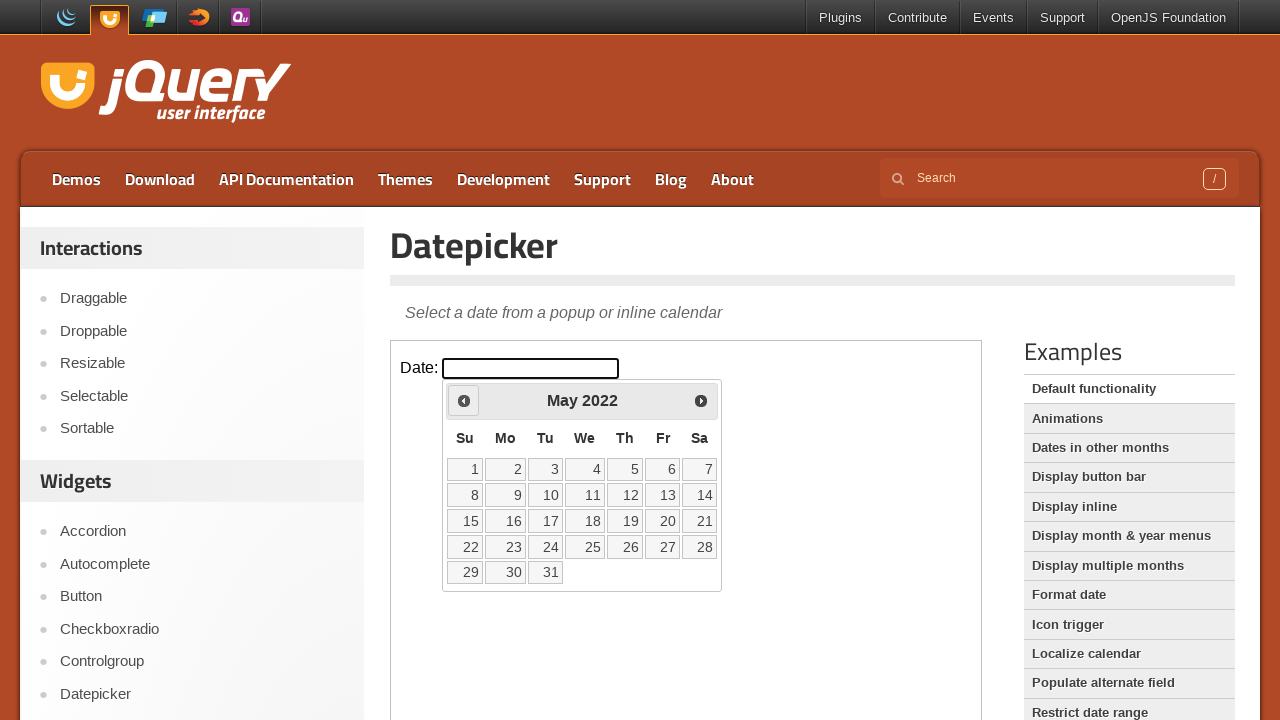

Waited 200ms for calendar to update
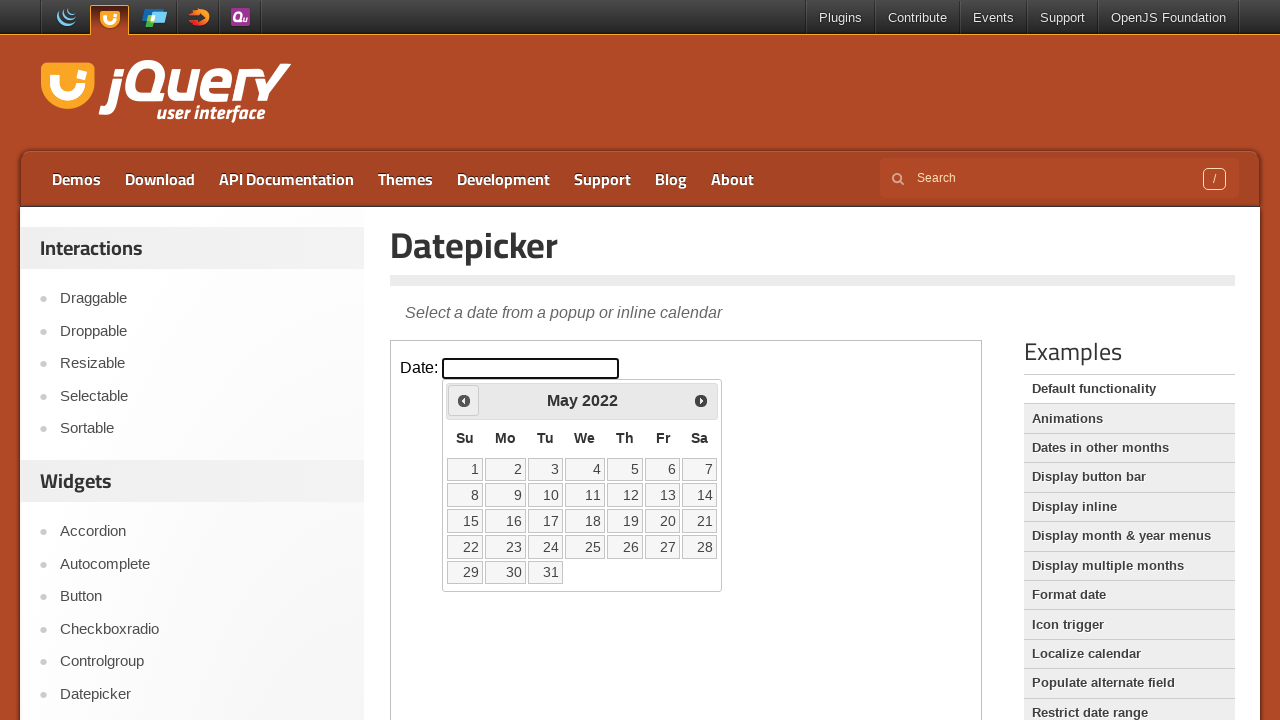

Retrieved current month/year from datepicker: May 2022
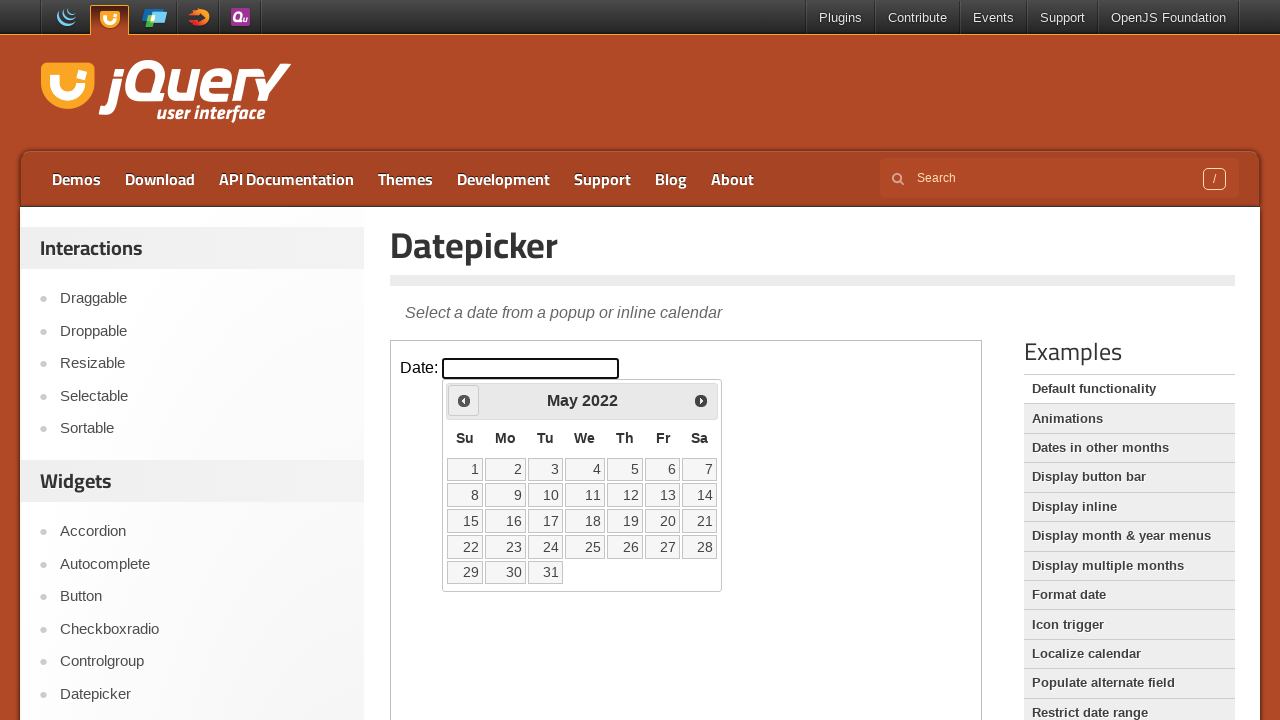

Clicked previous arrow to navigate to earlier month at (464, 400) on iframe.demo-frame >> internal:control=enter-frame >> span.ui-icon-circle-triangl
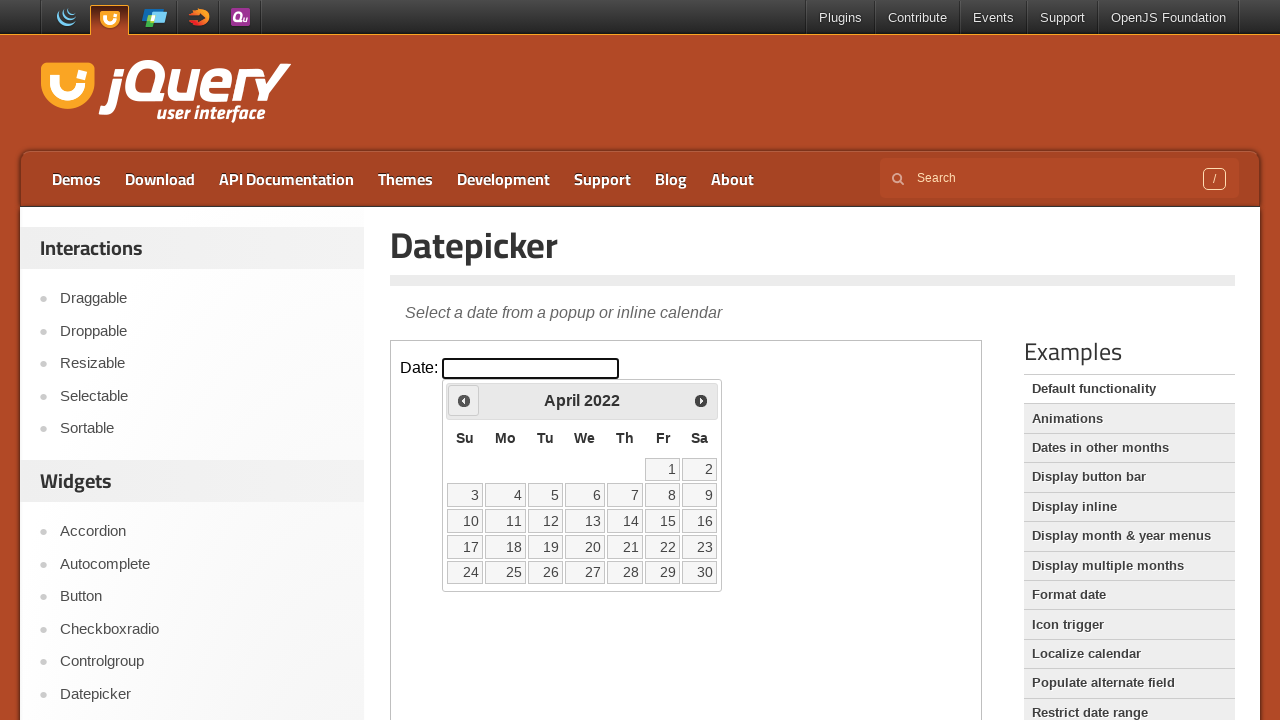

Waited 200ms for calendar to update
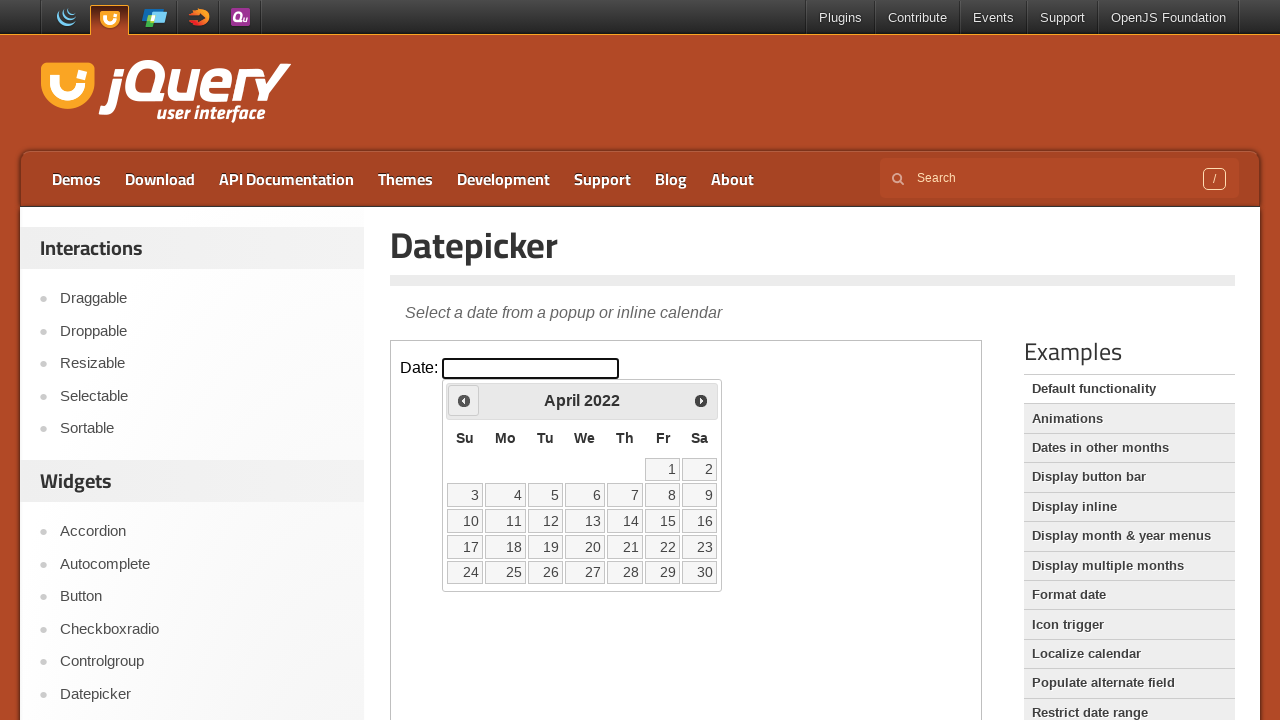

Retrieved current month/year from datepicker: April 2022
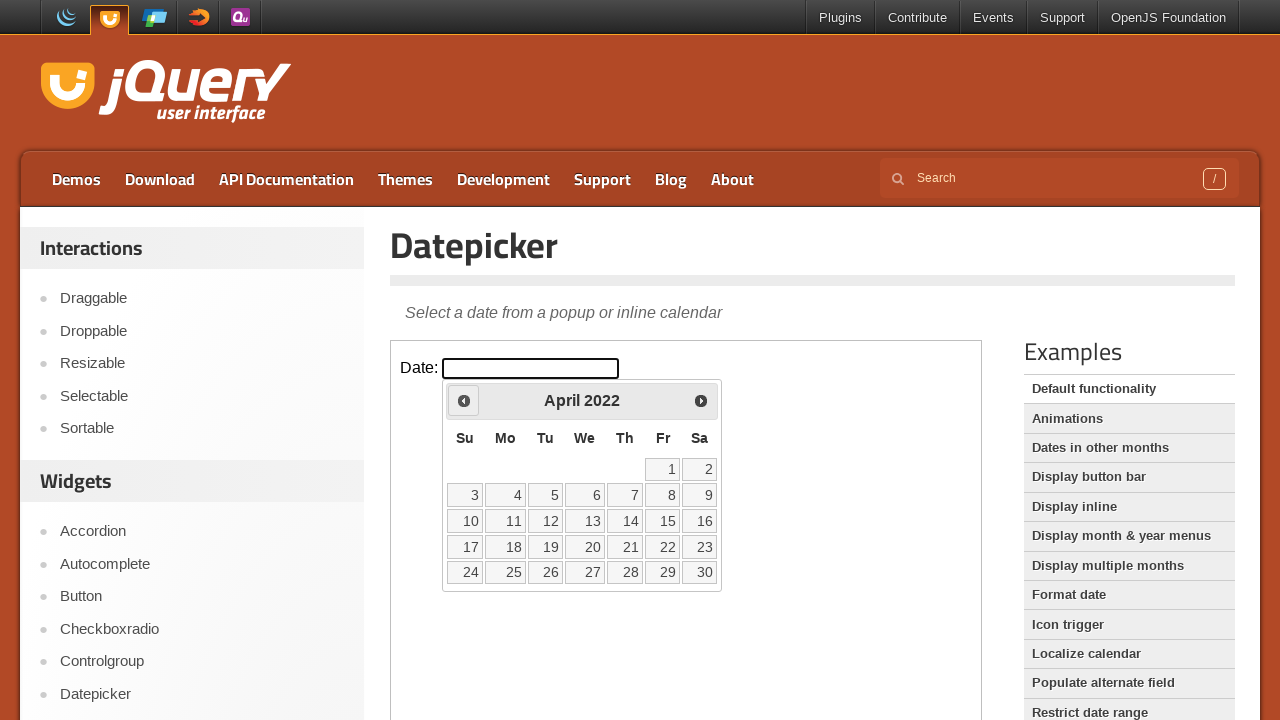

Clicked previous arrow to navigate to earlier month at (464, 400) on iframe.demo-frame >> internal:control=enter-frame >> span.ui-icon-circle-triangl
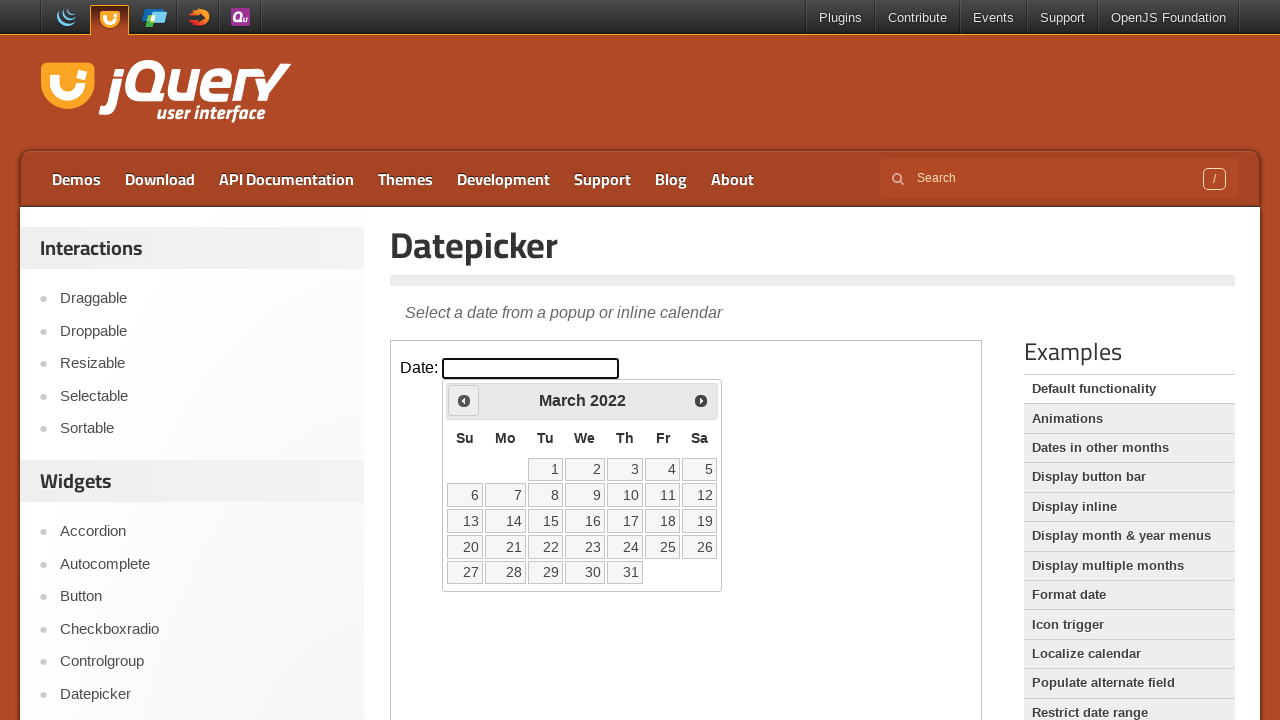

Waited 200ms for calendar to update
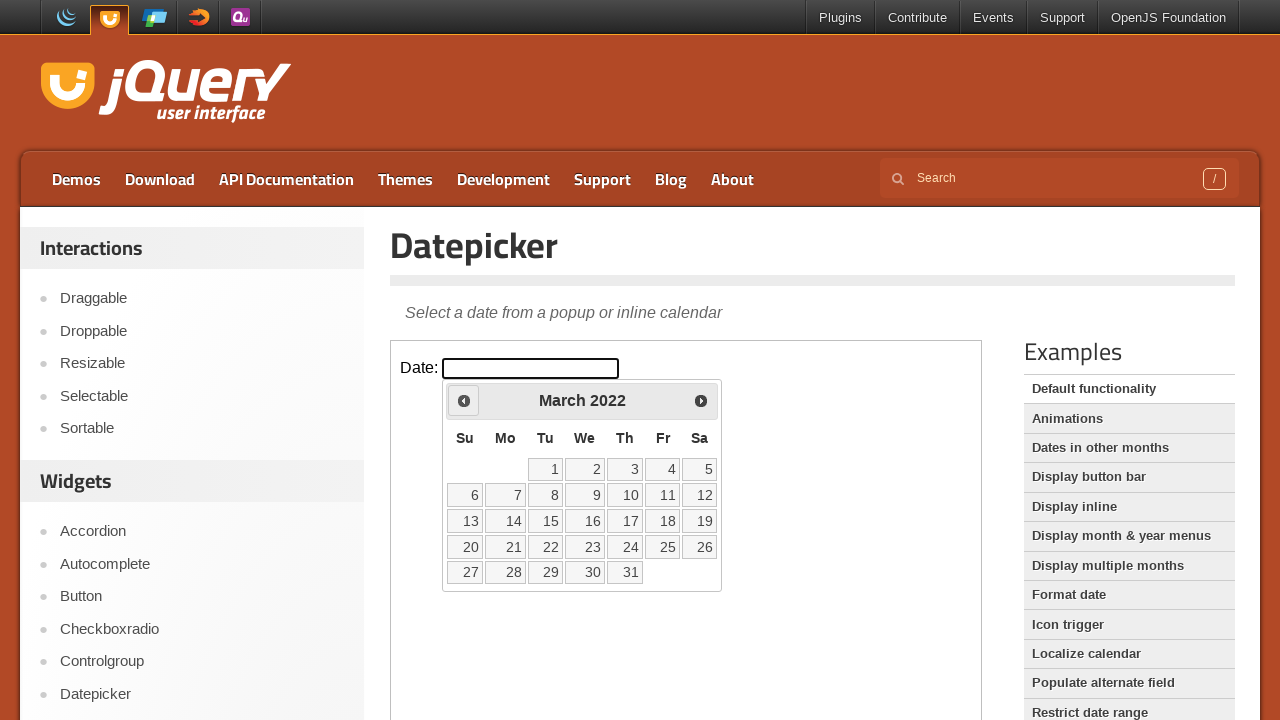

Retrieved current month/year from datepicker: March 2022
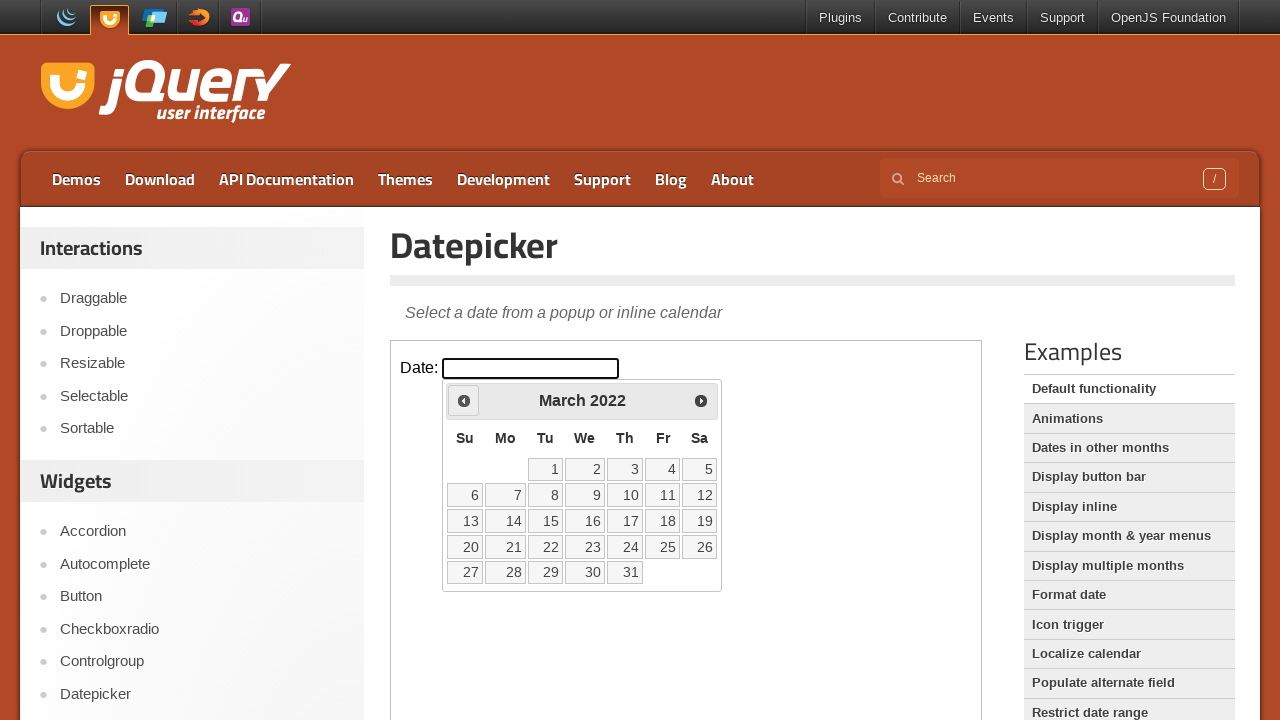

Clicked previous arrow to navigate to earlier month at (464, 400) on iframe.demo-frame >> internal:control=enter-frame >> span.ui-icon-circle-triangl
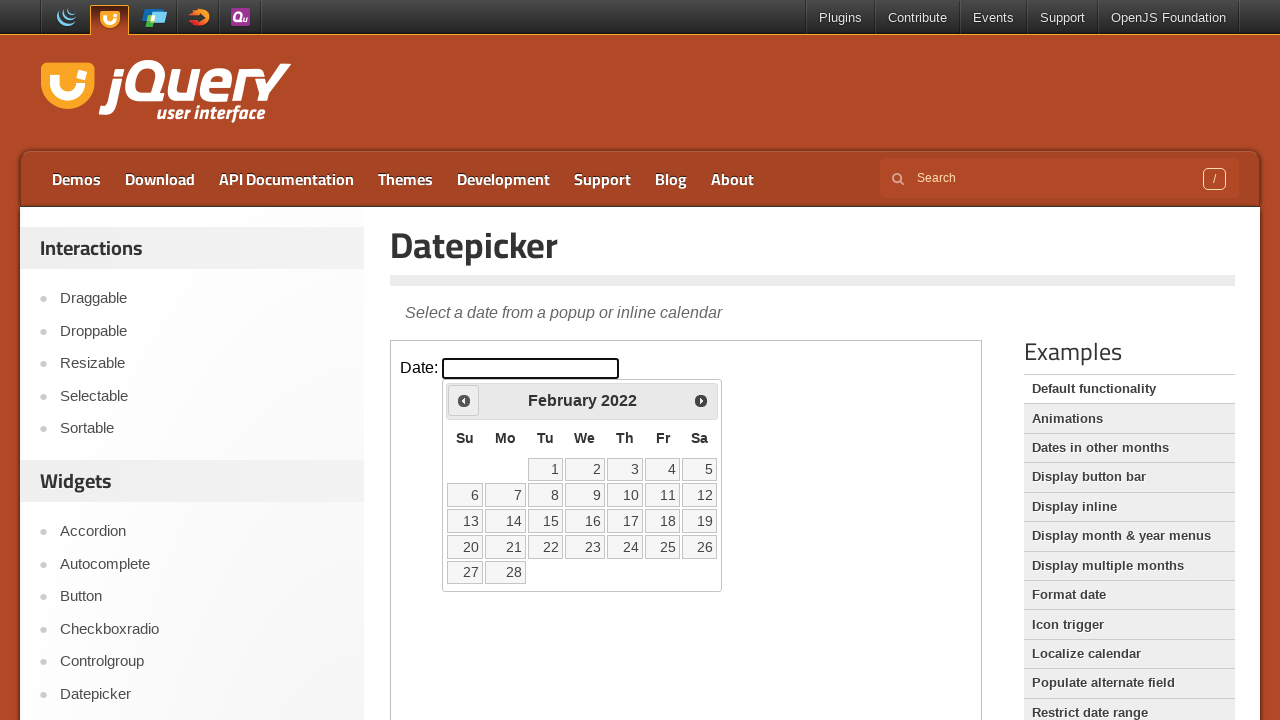

Waited 200ms for calendar to update
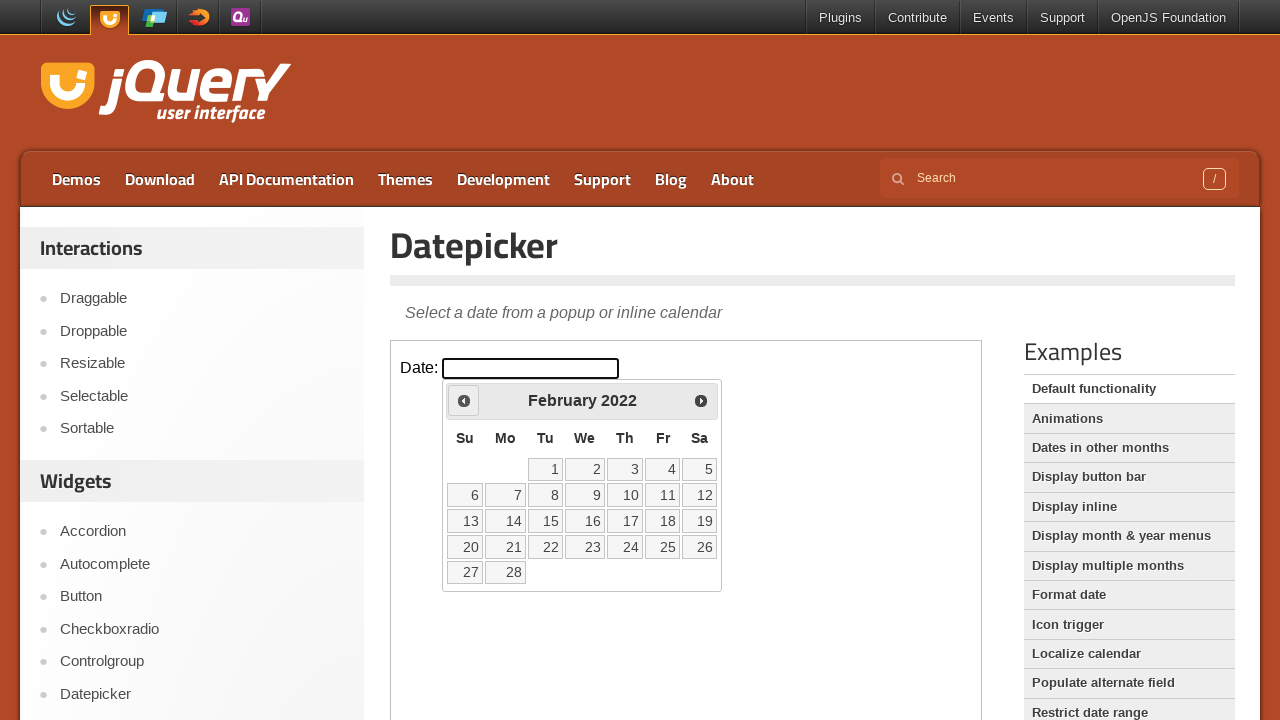

Retrieved current month/year from datepicker: February 2022
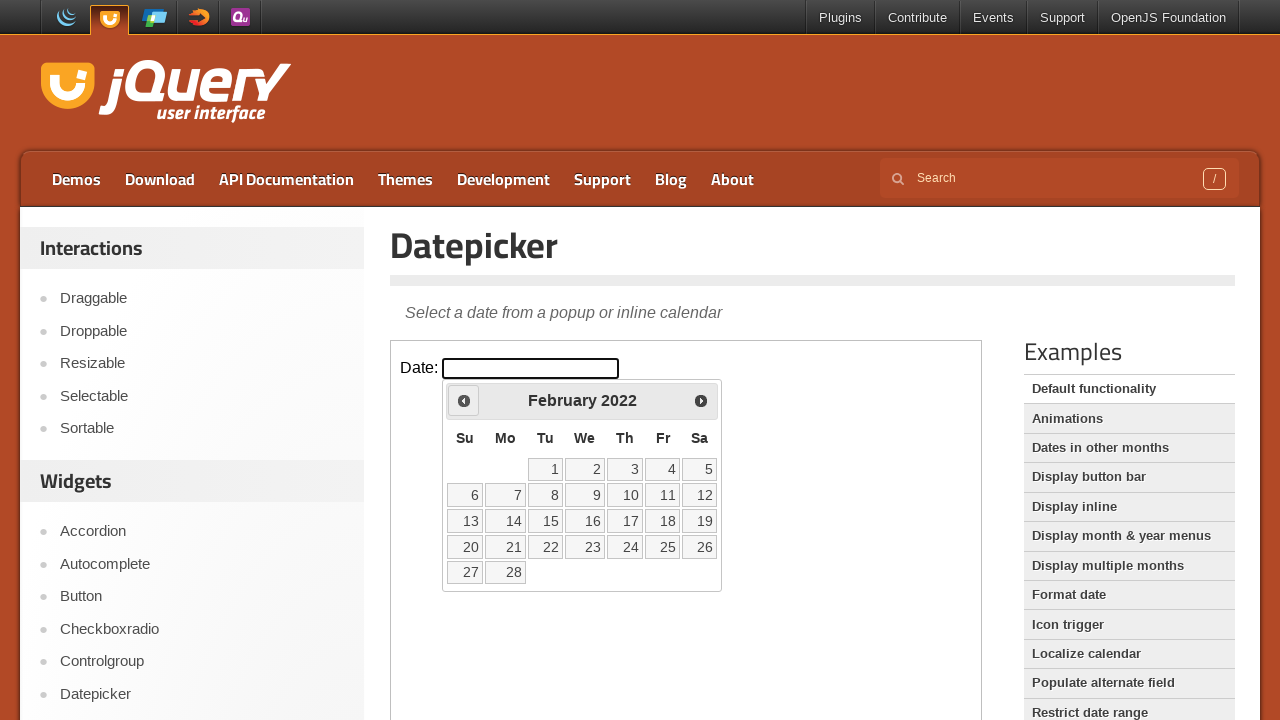

Clicked previous arrow to navigate to earlier month at (464, 400) on iframe.demo-frame >> internal:control=enter-frame >> span.ui-icon-circle-triangl
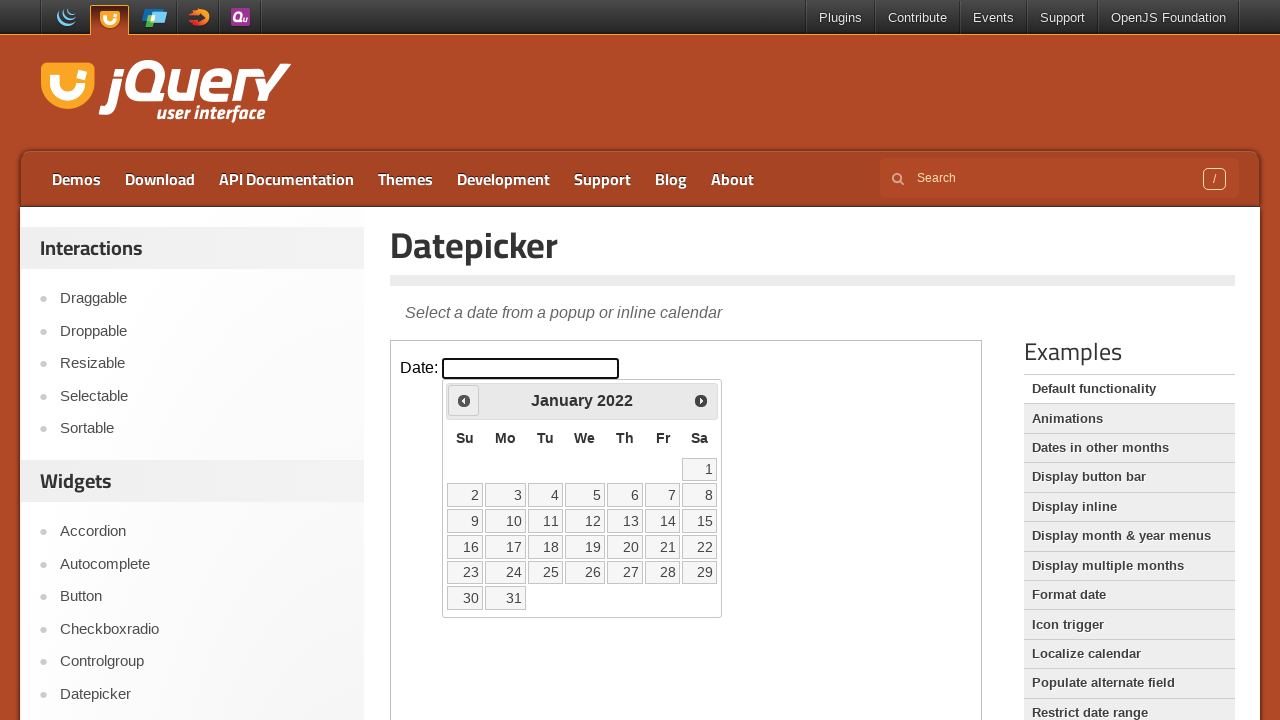

Waited 200ms for calendar to update
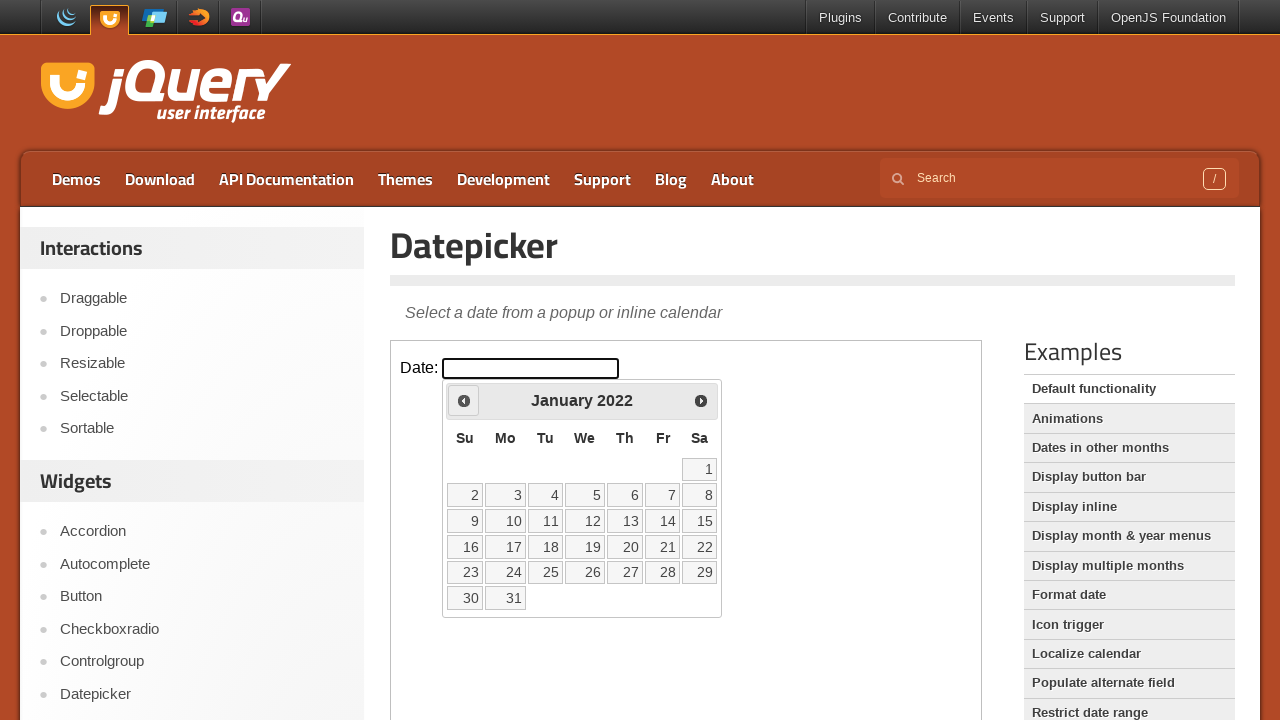

Retrieved current month/year from datepicker: January 2022
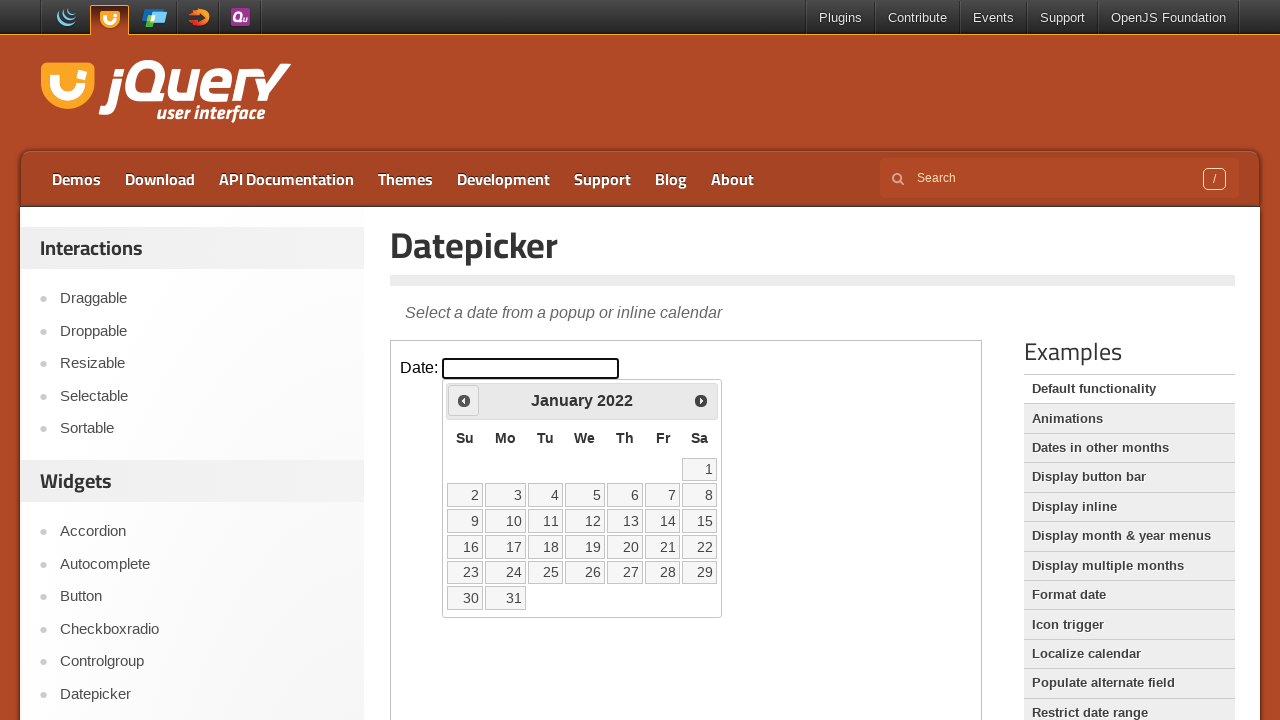

Clicked previous arrow to navigate to earlier month at (464, 400) on iframe.demo-frame >> internal:control=enter-frame >> span.ui-icon-circle-triangl
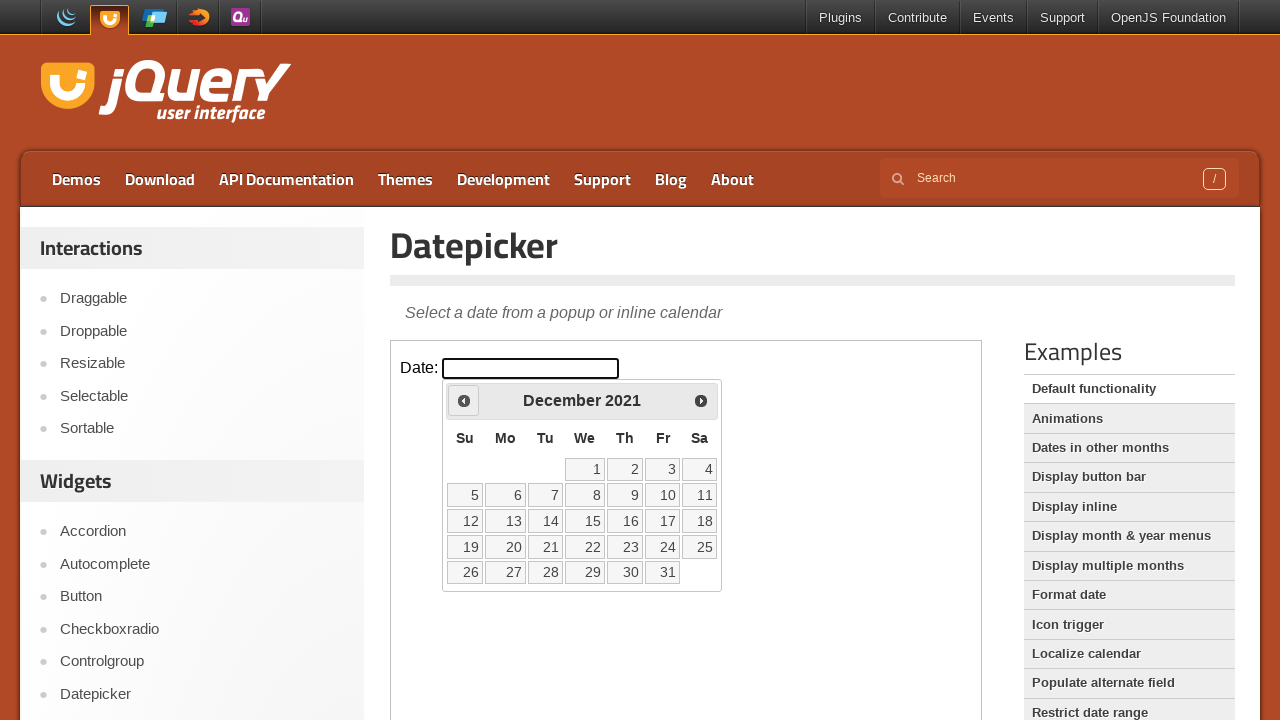

Waited 200ms for calendar to update
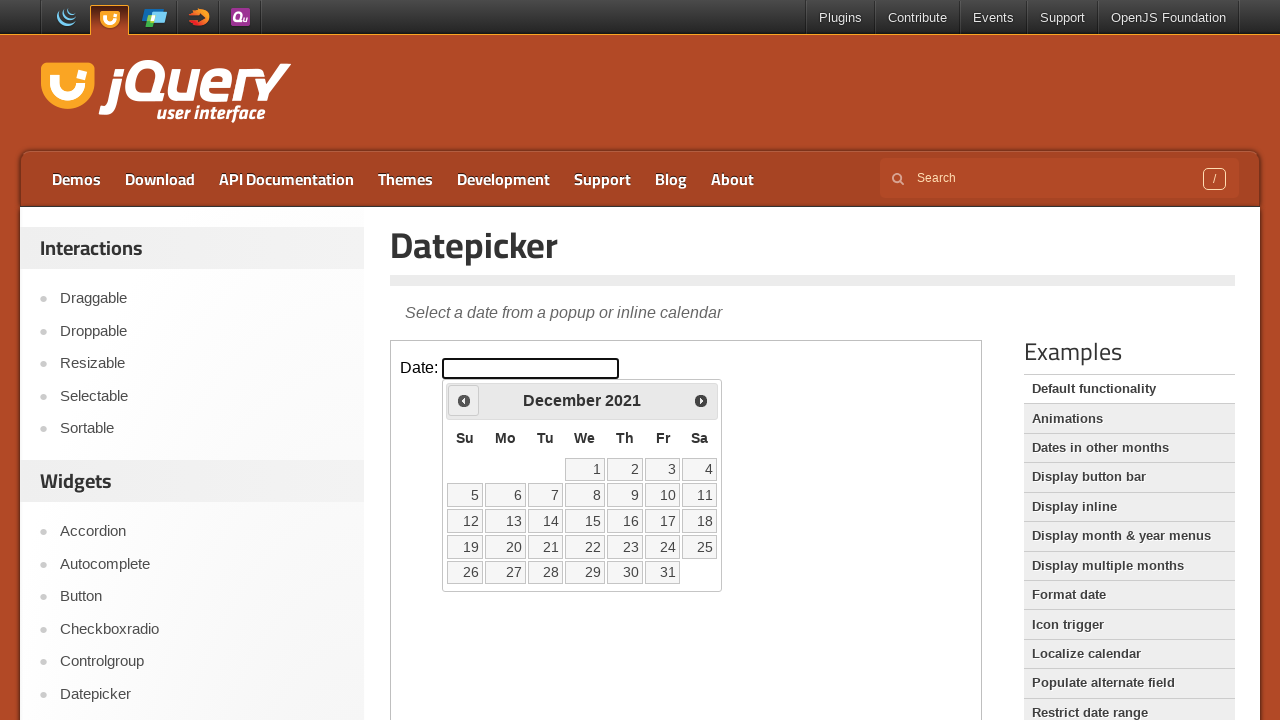

Retrieved current month/year from datepicker: December 2021
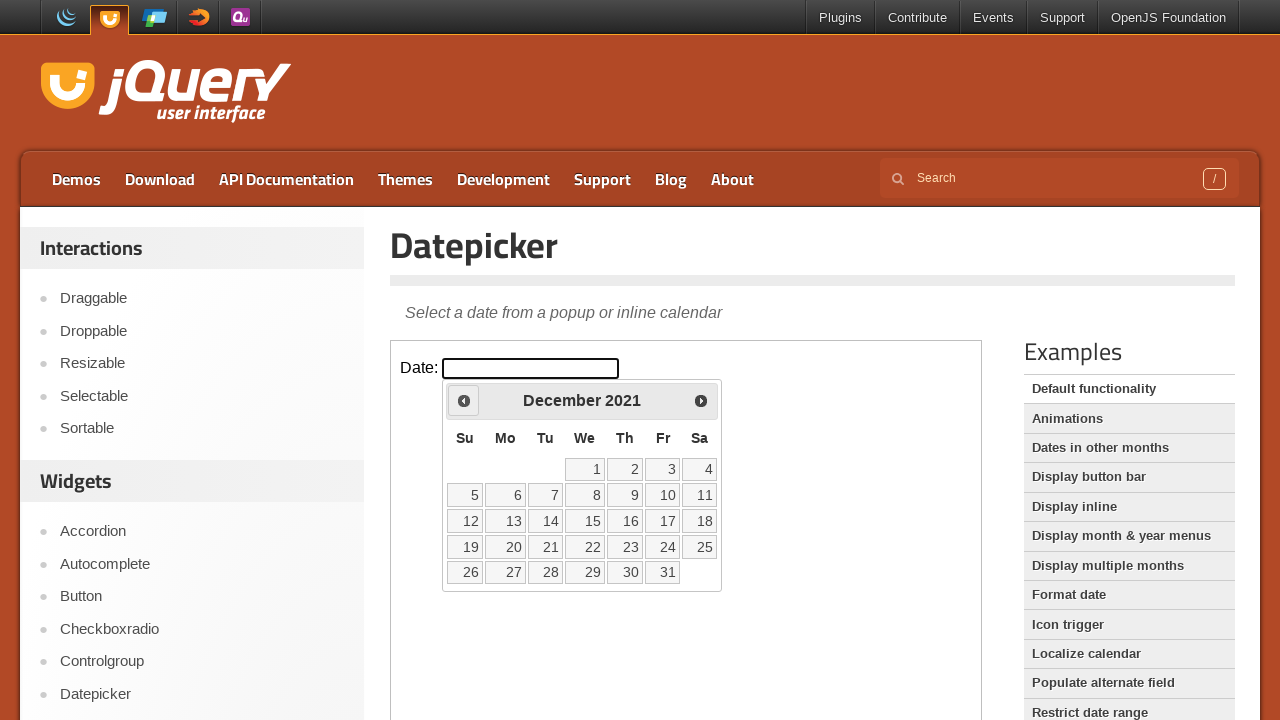

Clicked previous arrow to navigate to earlier month at (464, 400) on iframe.demo-frame >> internal:control=enter-frame >> span.ui-icon-circle-triangl
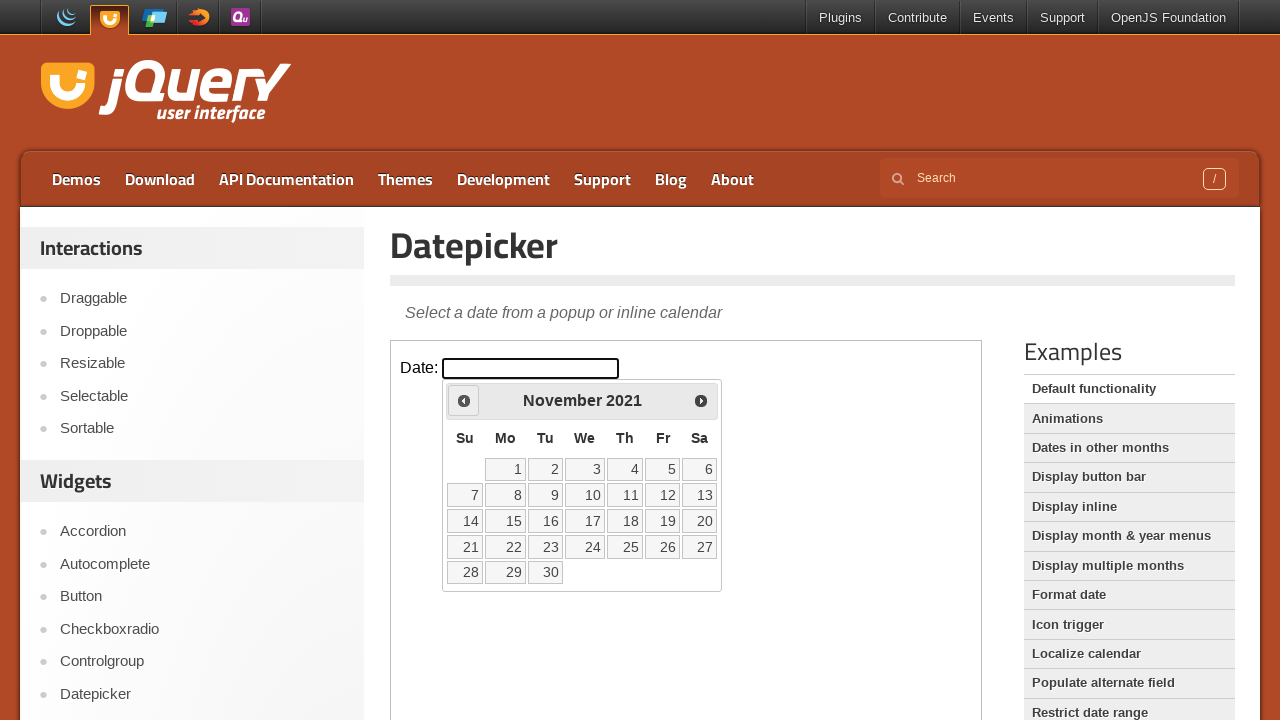

Waited 200ms for calendar to update
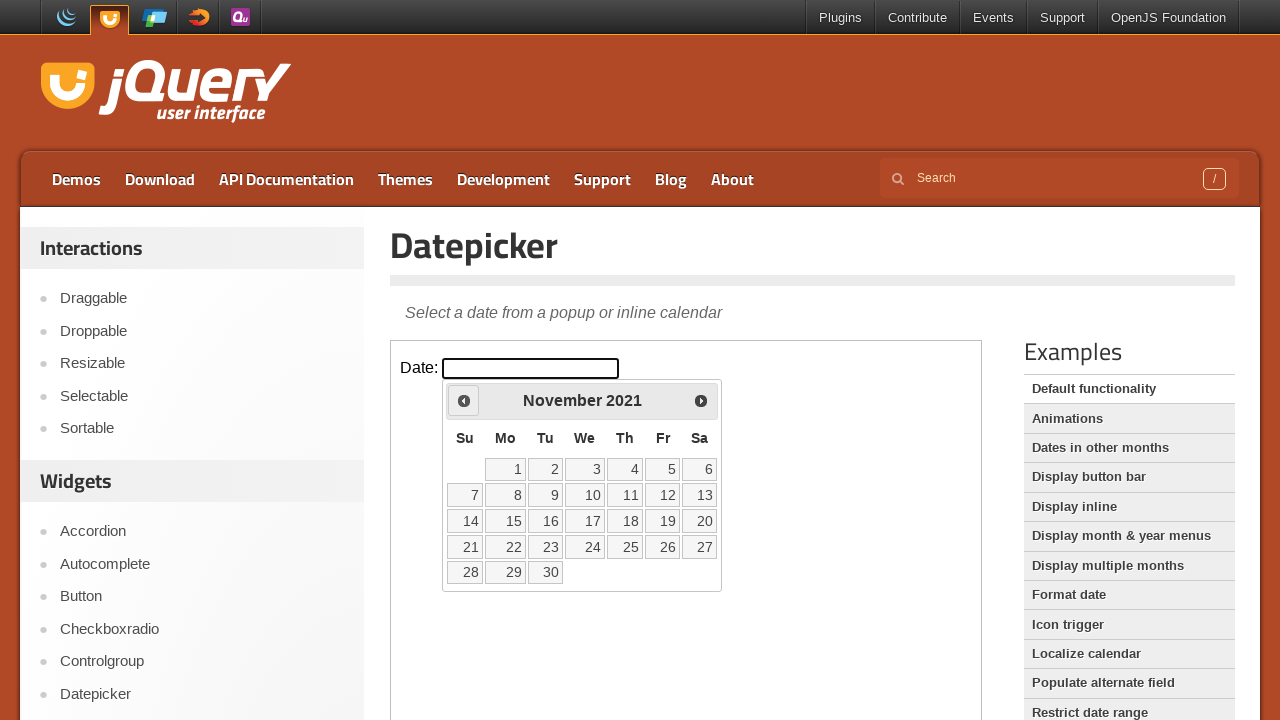

Retrieved current month/year from datepicker: November 2021
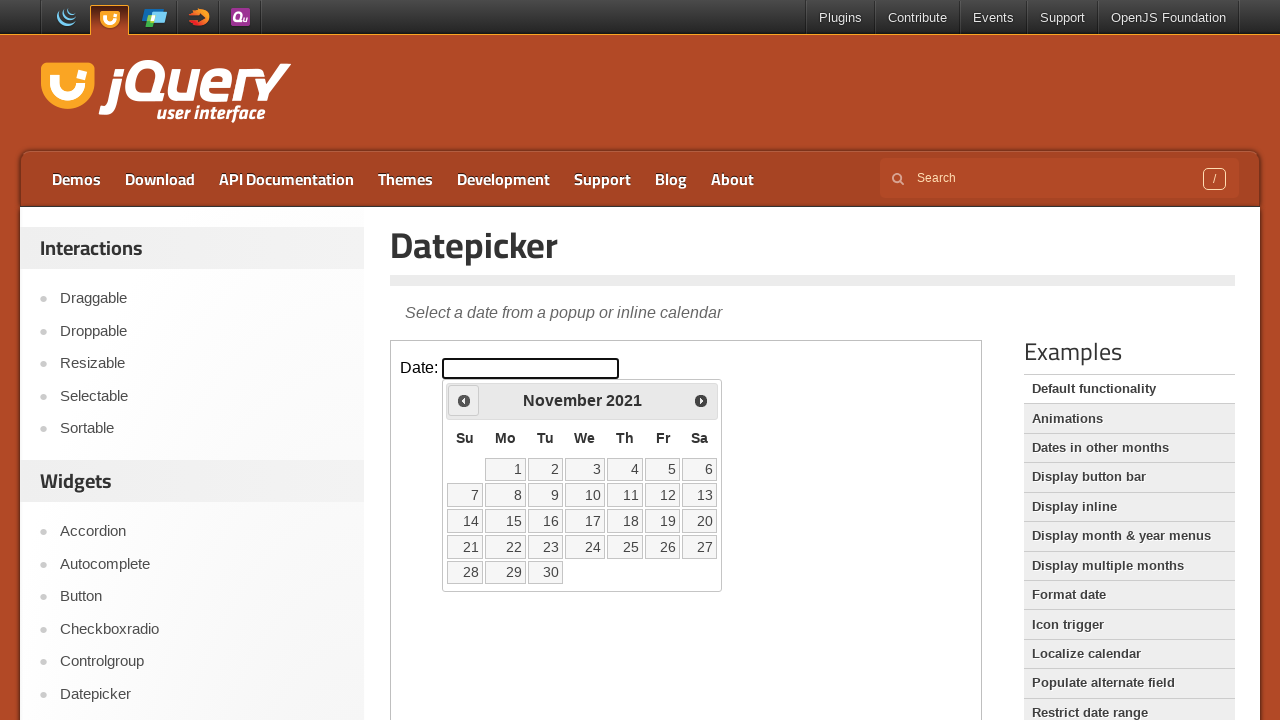

Clicked previous arrow to navigate to earlier month at (464, 400) on iframe.demo-frame >> internal:control=enter-frame >> span.ui-icon-circle-triangl
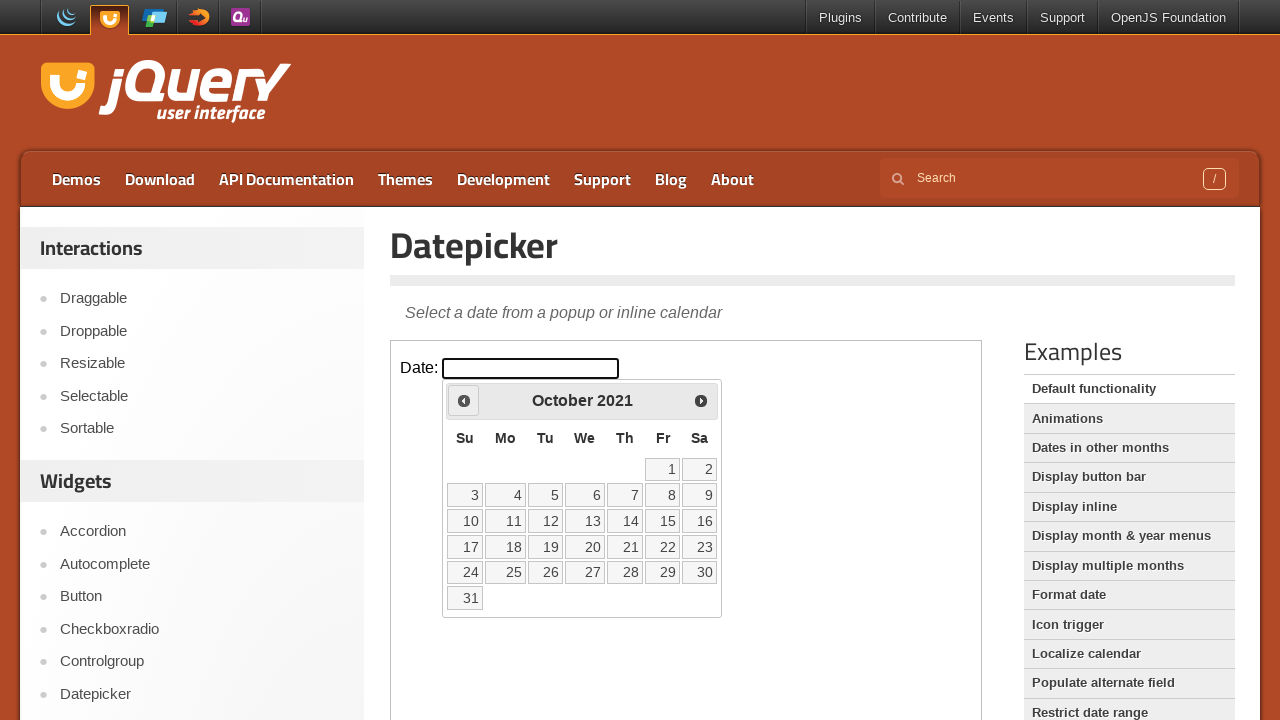

Waited 200ms for calendar to update
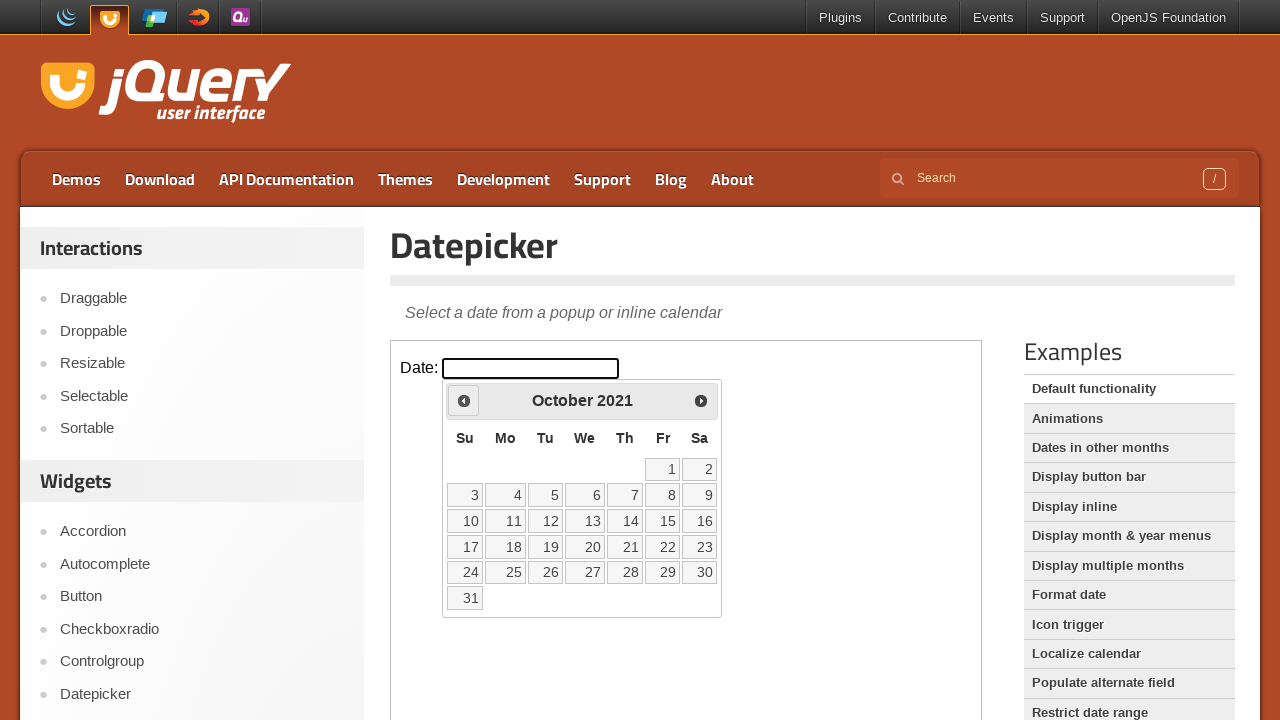

Retrieved current month/year from datepicker: October 2021
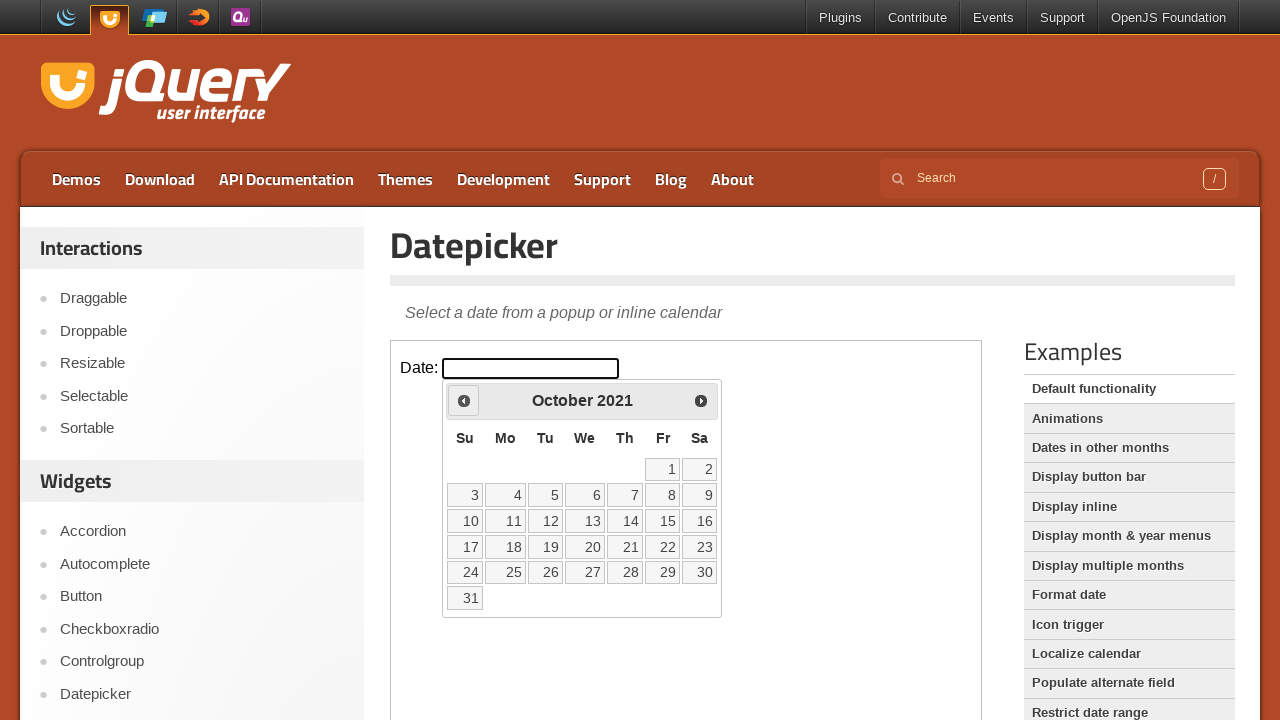

Clicked previous arrow to navigate to earlier month at (464, 400) on iframe.demo-frame >> internal:control=enter-frame >> span.ui-icon-circle-triangl
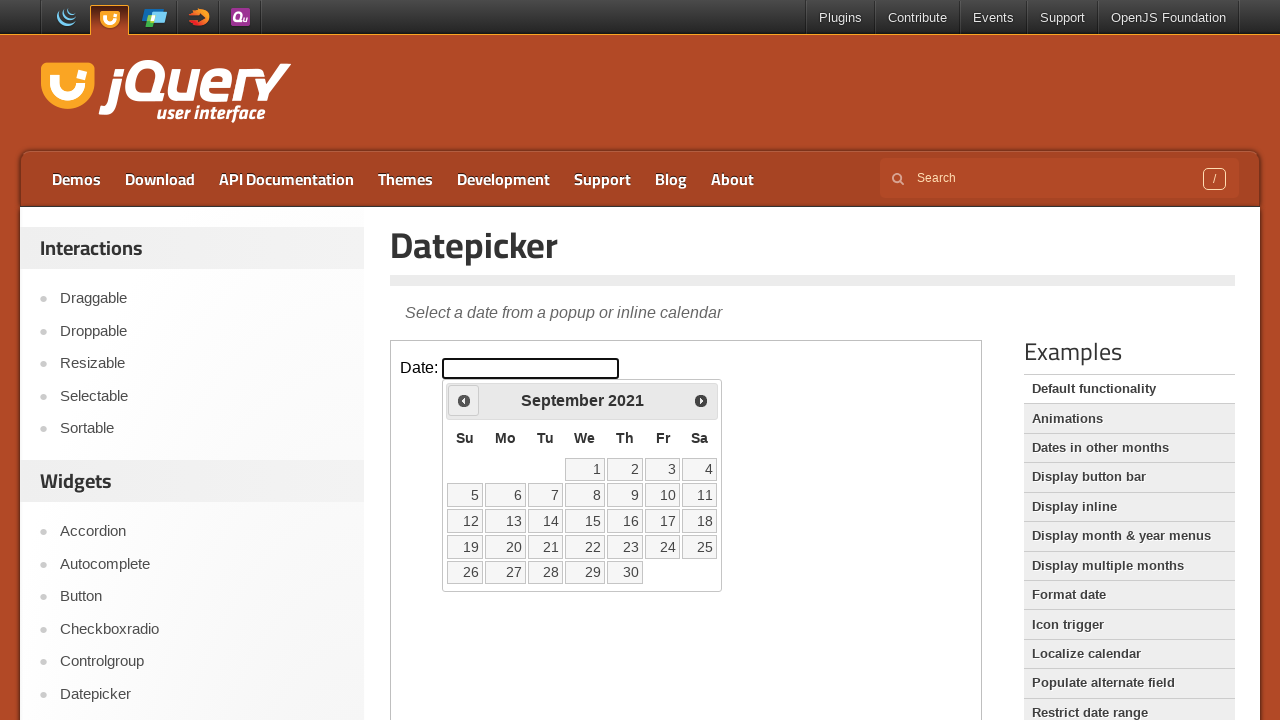

Waited 200ms for calendar to update
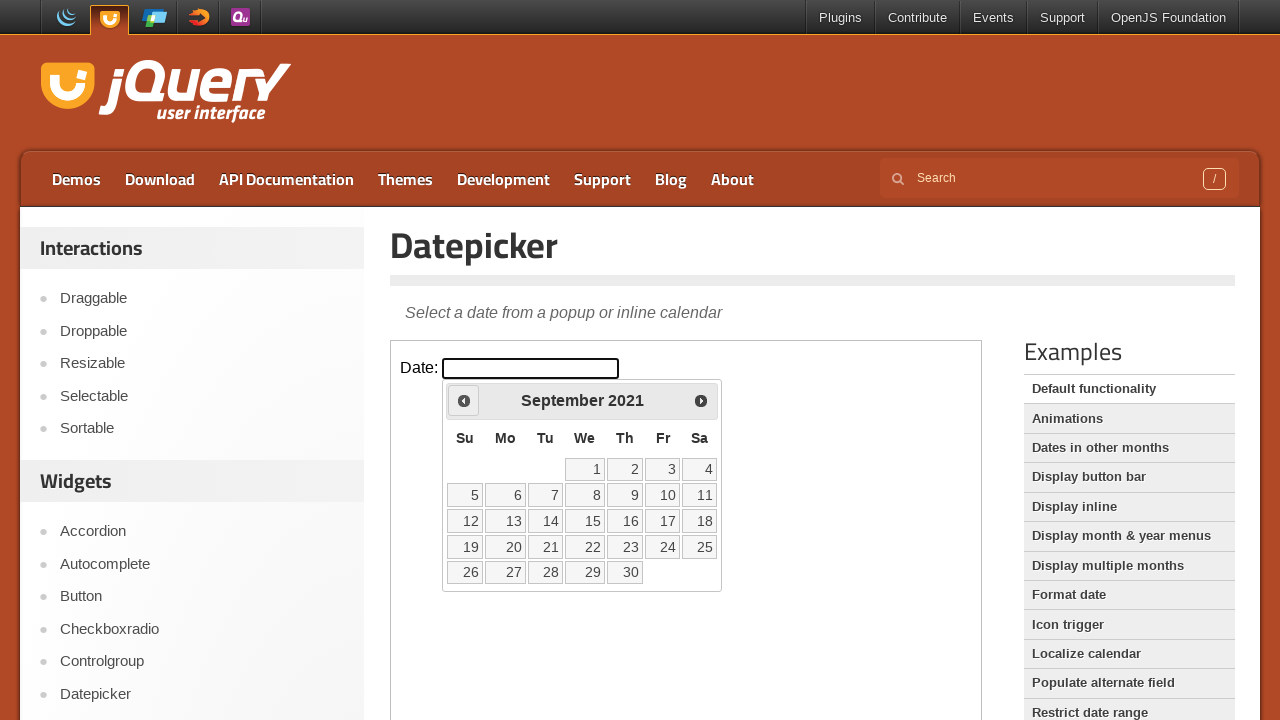

Retrieved current month/year from datepicker: September 2021
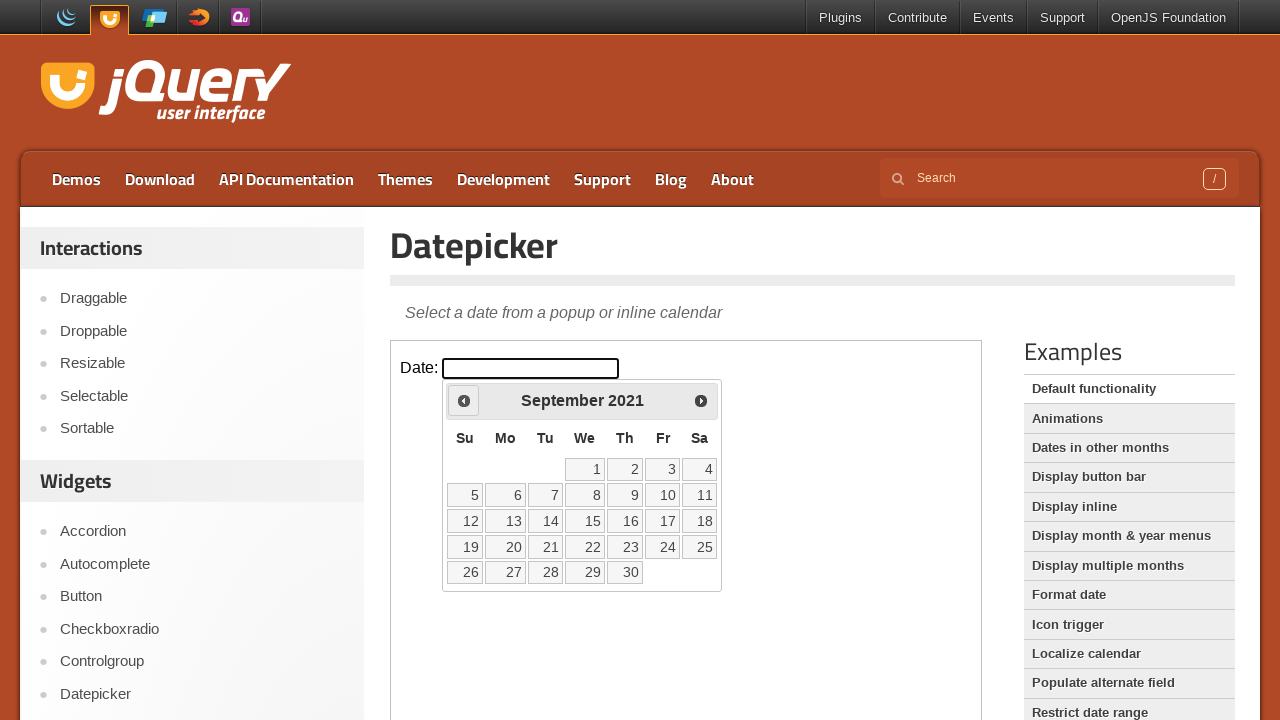

Clicked previous arrow to navigate to earlier month at (464, 400) on iframe.demo-frame >> internal:control=enter-frame >> span.ui-icon-circle-triangl
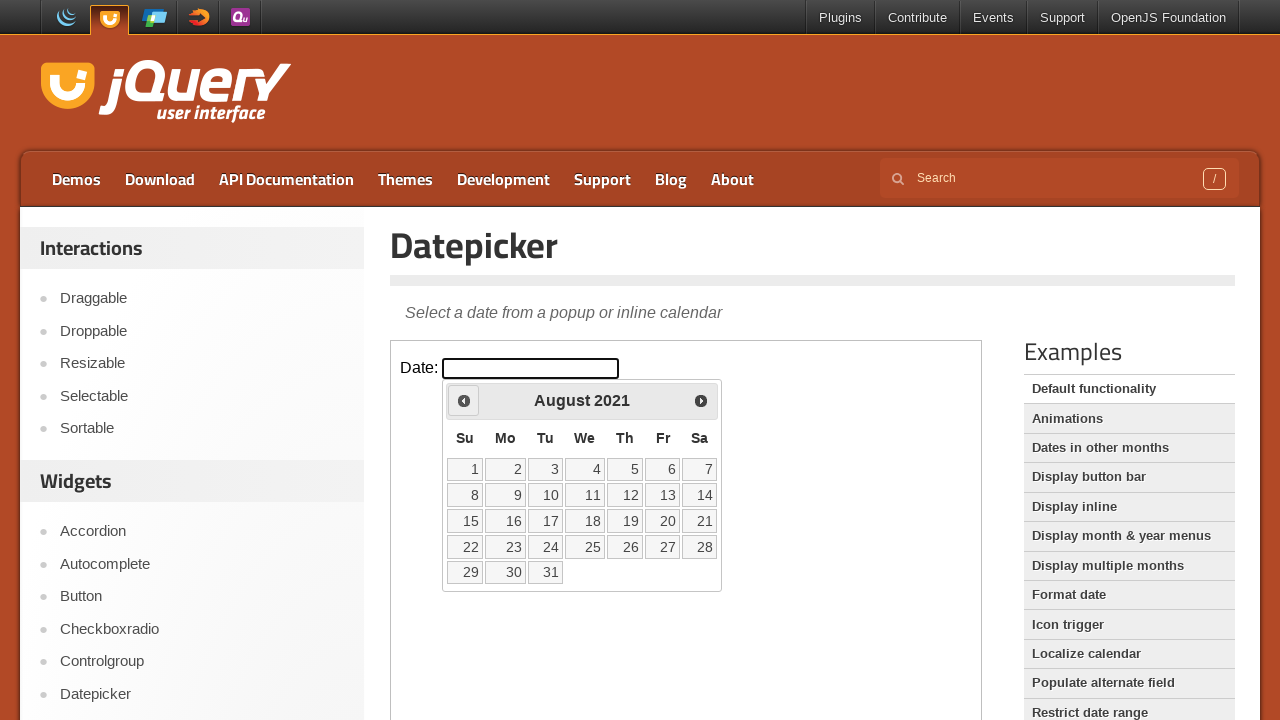

Waited 200ms for calendar to update
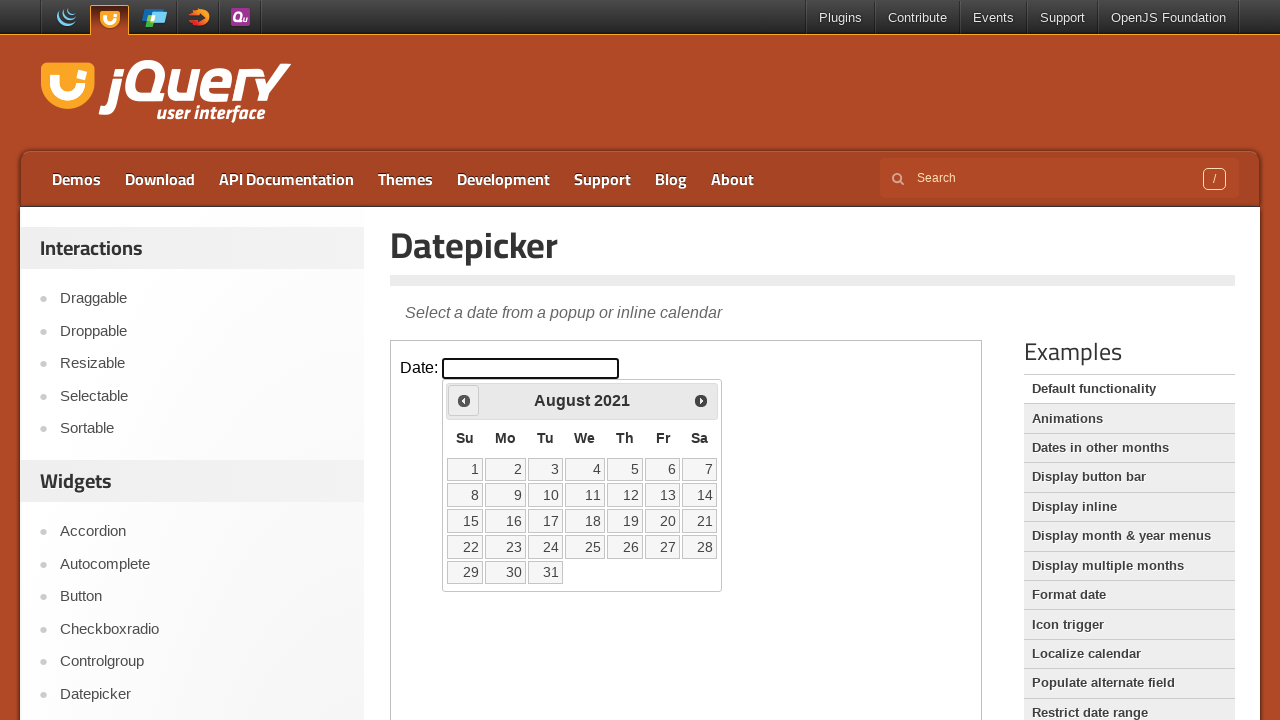

Retrieved current month/year from datepicker: August 2021
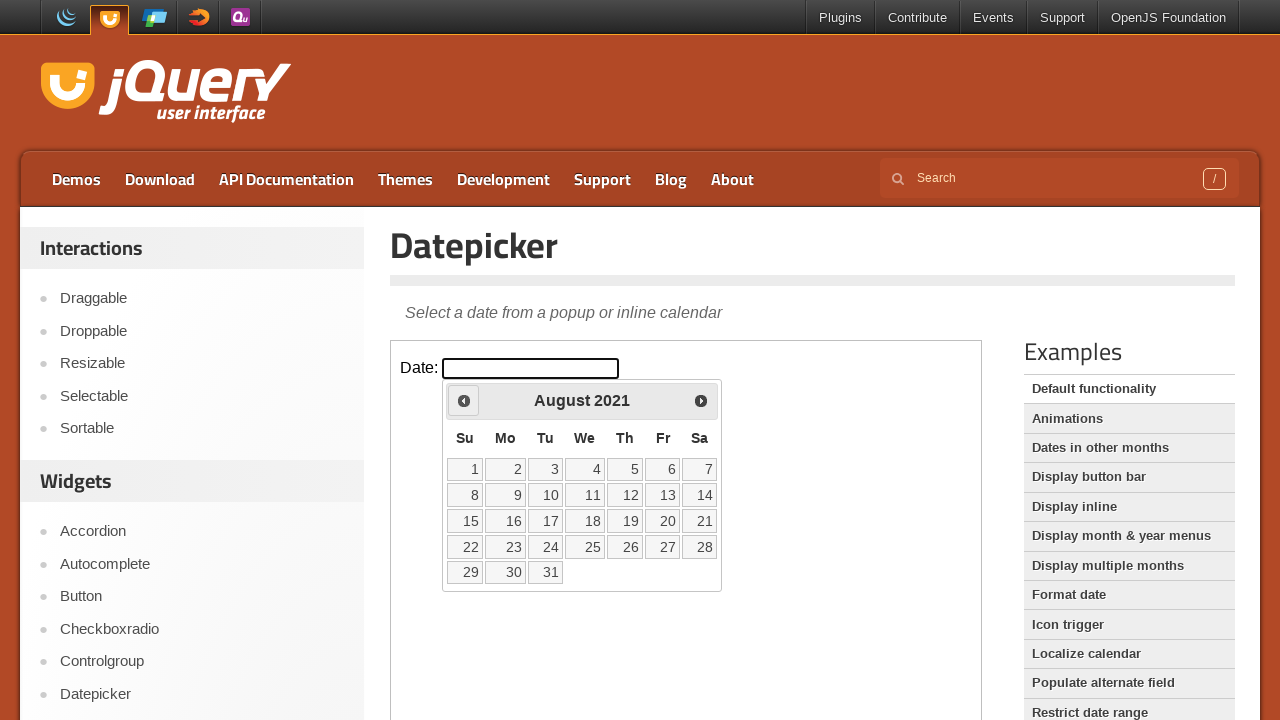

Clicked previous arrow to navigate to earlier month at (464, 400) on iframe.demo-frame >> internal:control=enter-frame >> span.ui-icon-circle-triangl
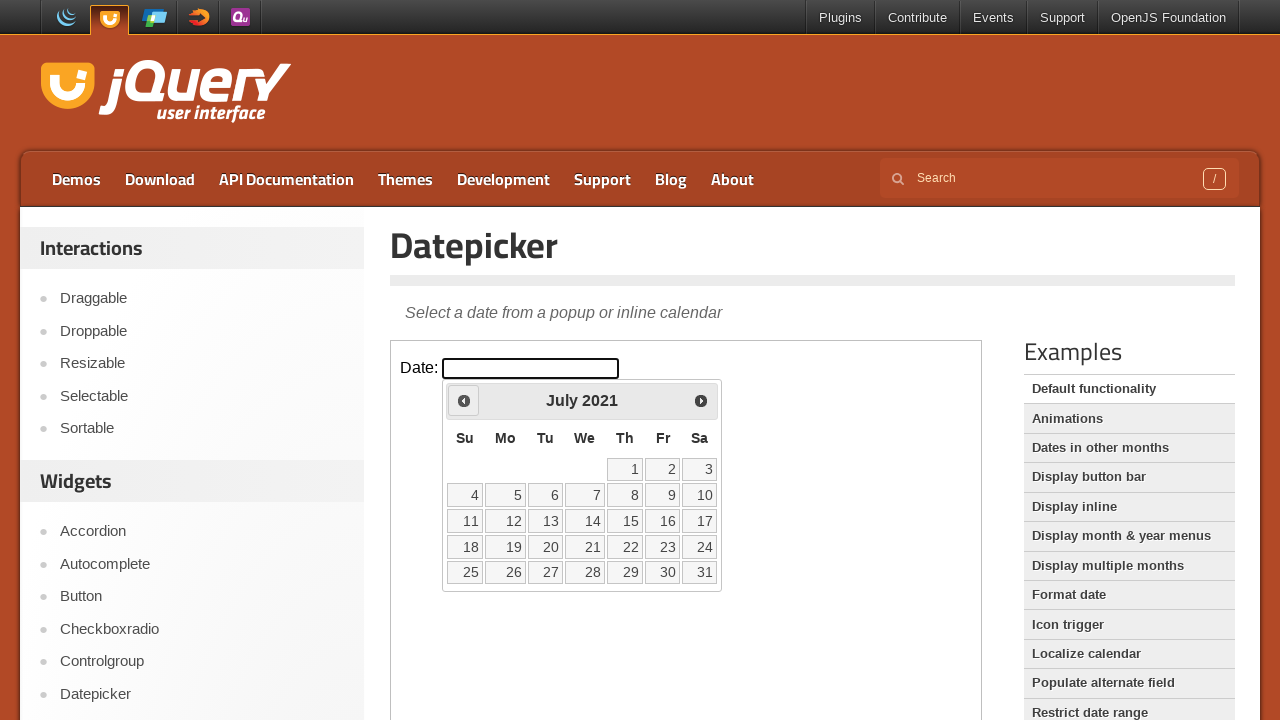

Waited 200ms for calendar to update
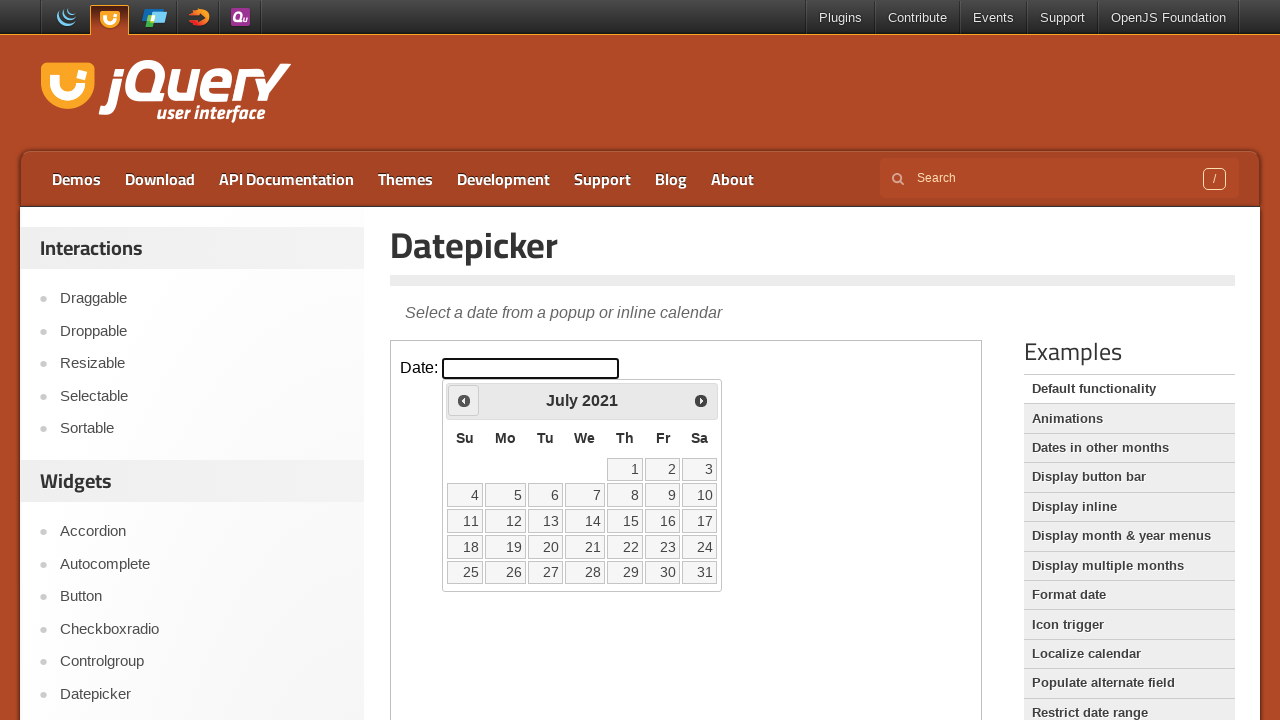

Retrieved current month/year from datepicker: July 2021
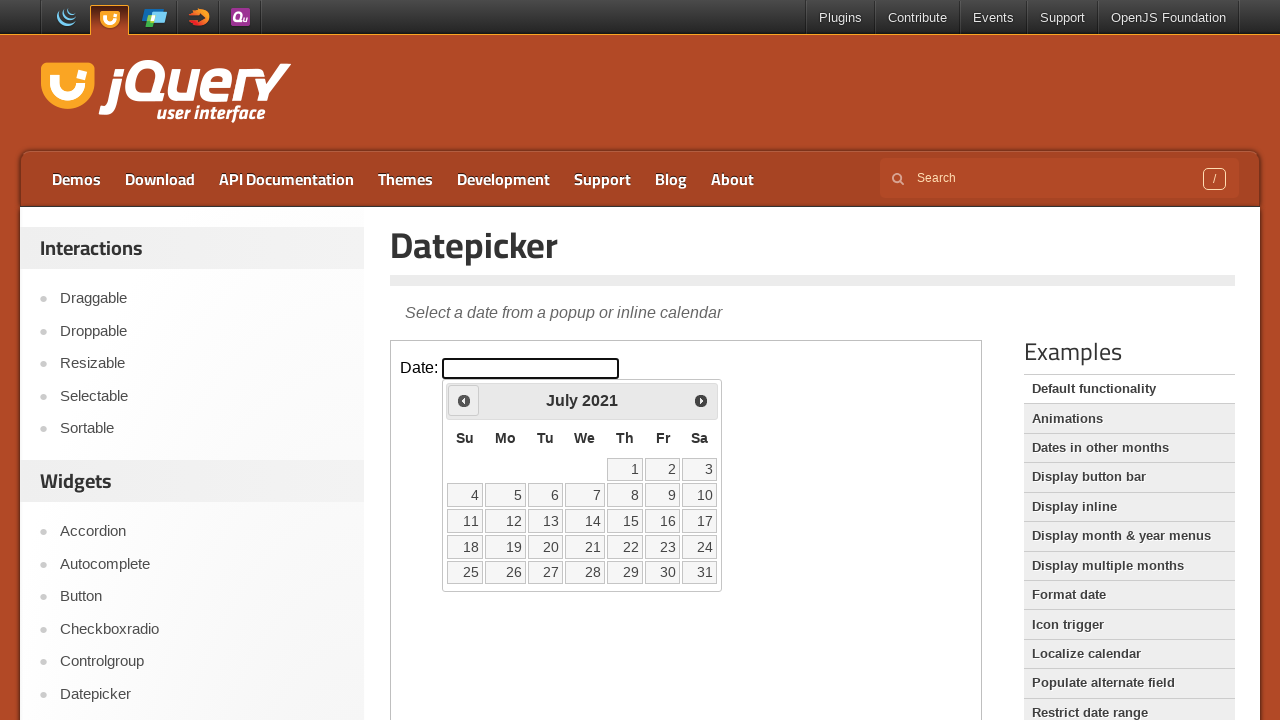

Clicked previous arrow to navigate to earlier month at (464, 400) on iframe.demo-frame >> internal:control=enter-frame >> span.ui-icon-circle-triangl
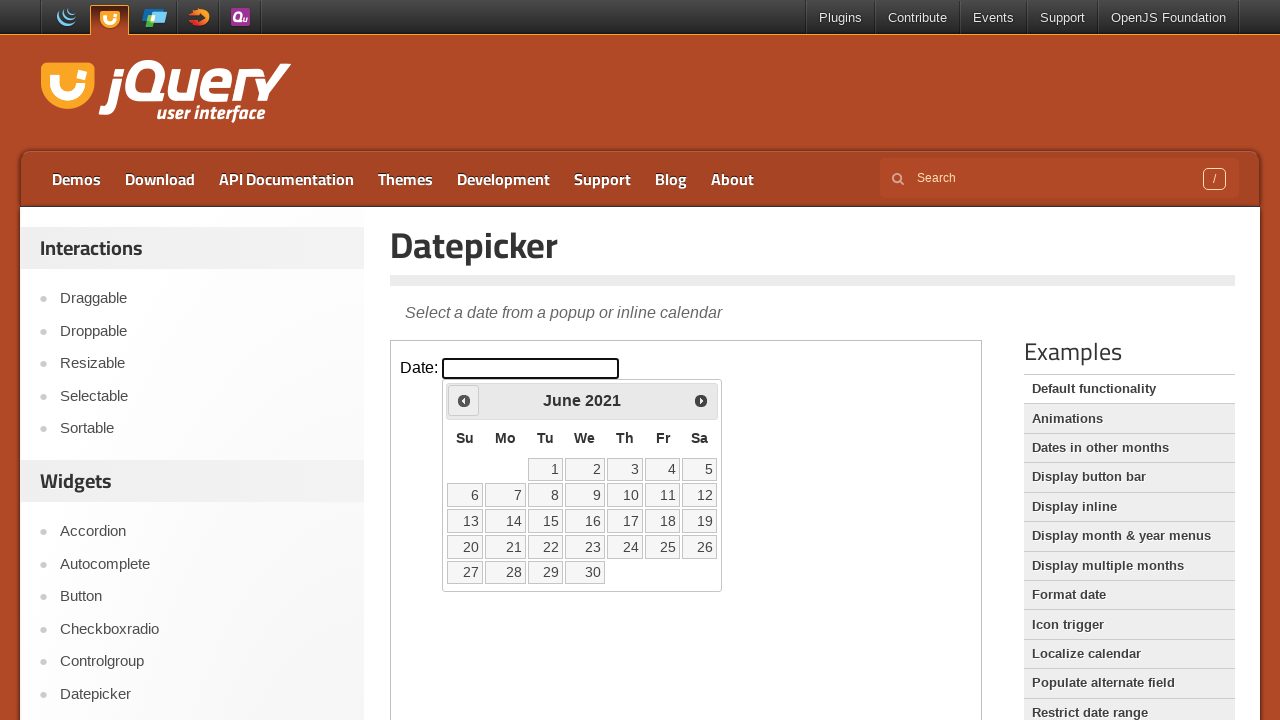

Waited 200ms for calendar to update
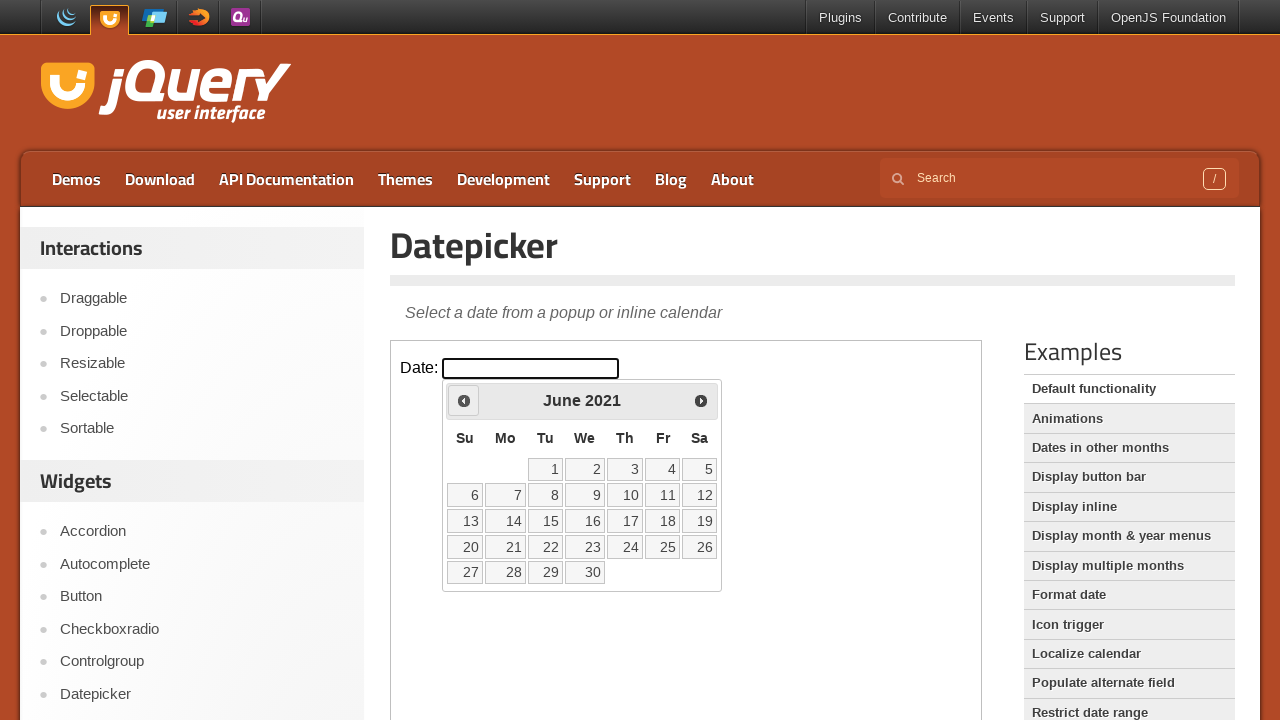

Retrieved current month/year from datepicker: June 2021
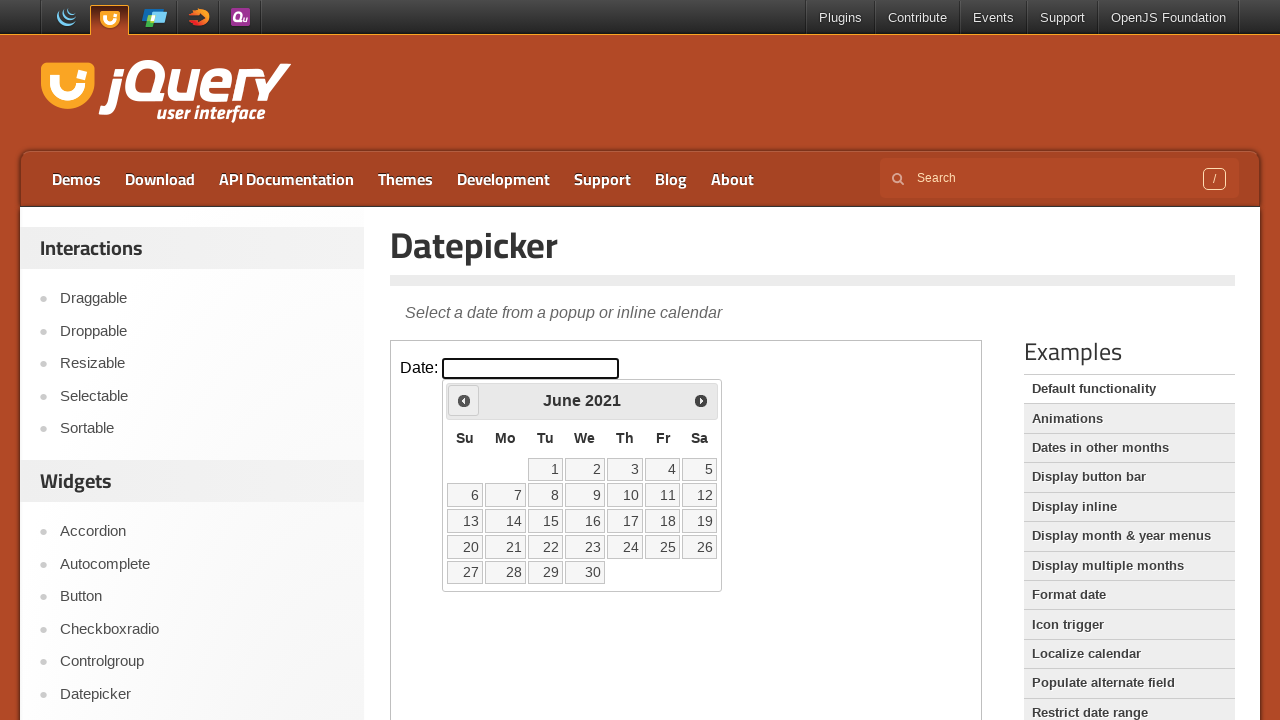

Clicked previous arrow to navigate to earlier month at (464, 400) on iframe.demo-frame >> internal:control=enter-frame >> span.ui-icon-circle-triangl
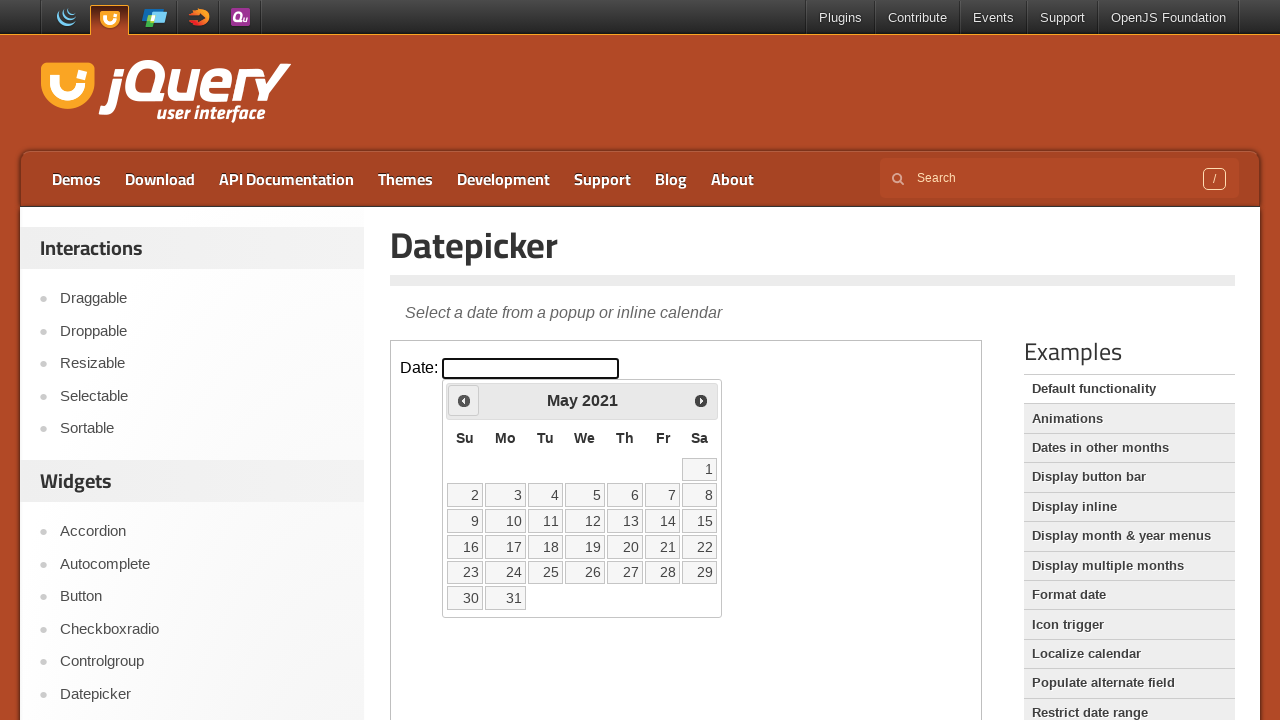

Waited 200ms for calendar to update
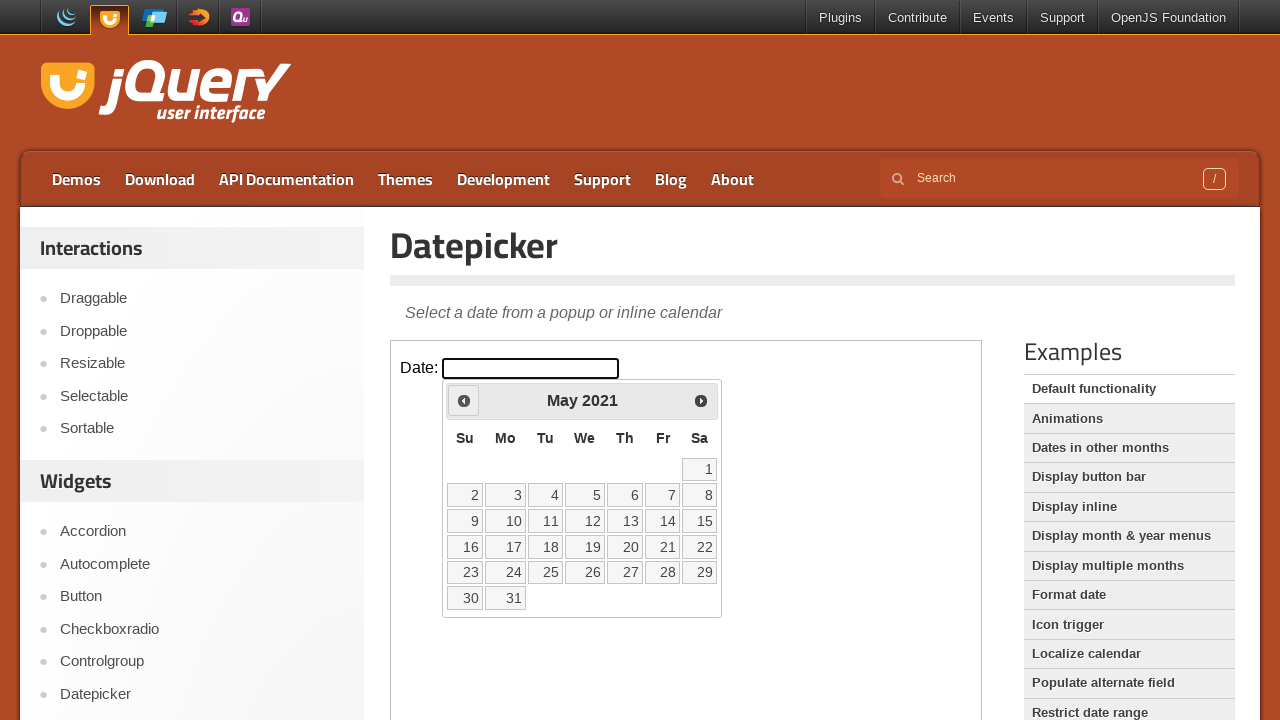

Retrieved current month/year from datepicker: May 2021
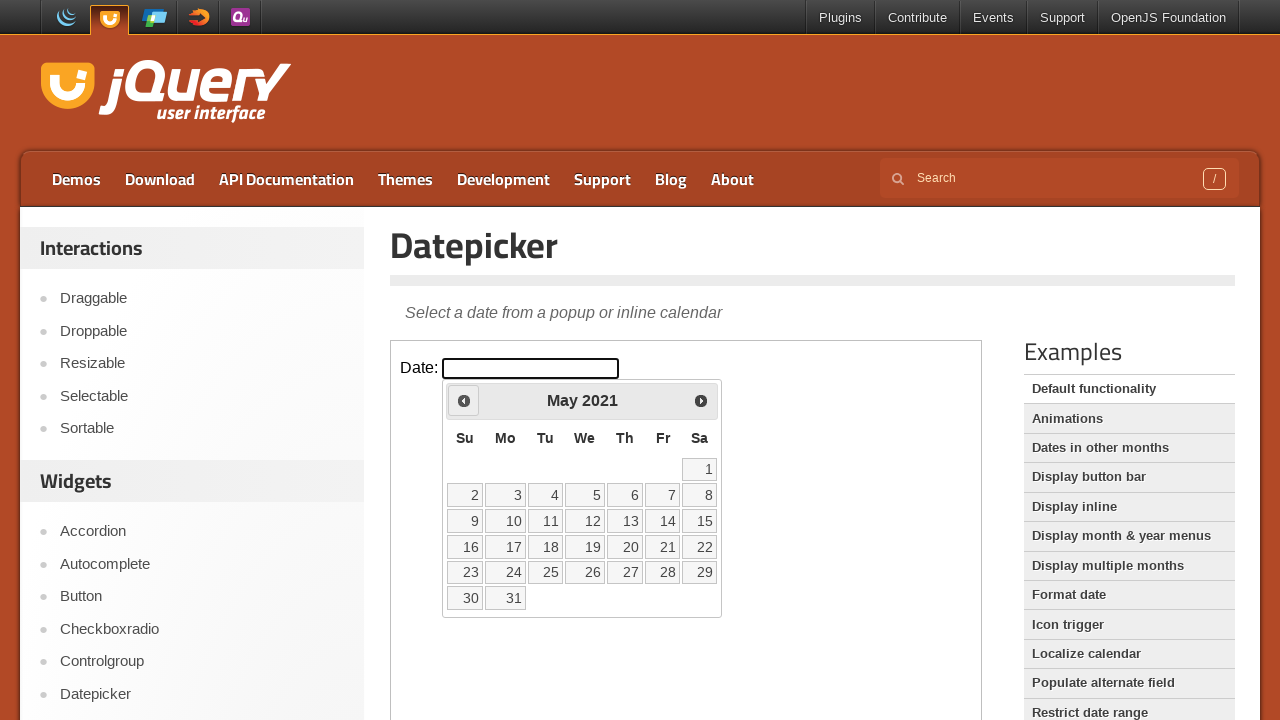

Clicked previous arrow to navigate to earlier month at (464, 400) on iframe.demo-frame >> internal:control=enter-frame >> span.ui-icon-circle-triangl
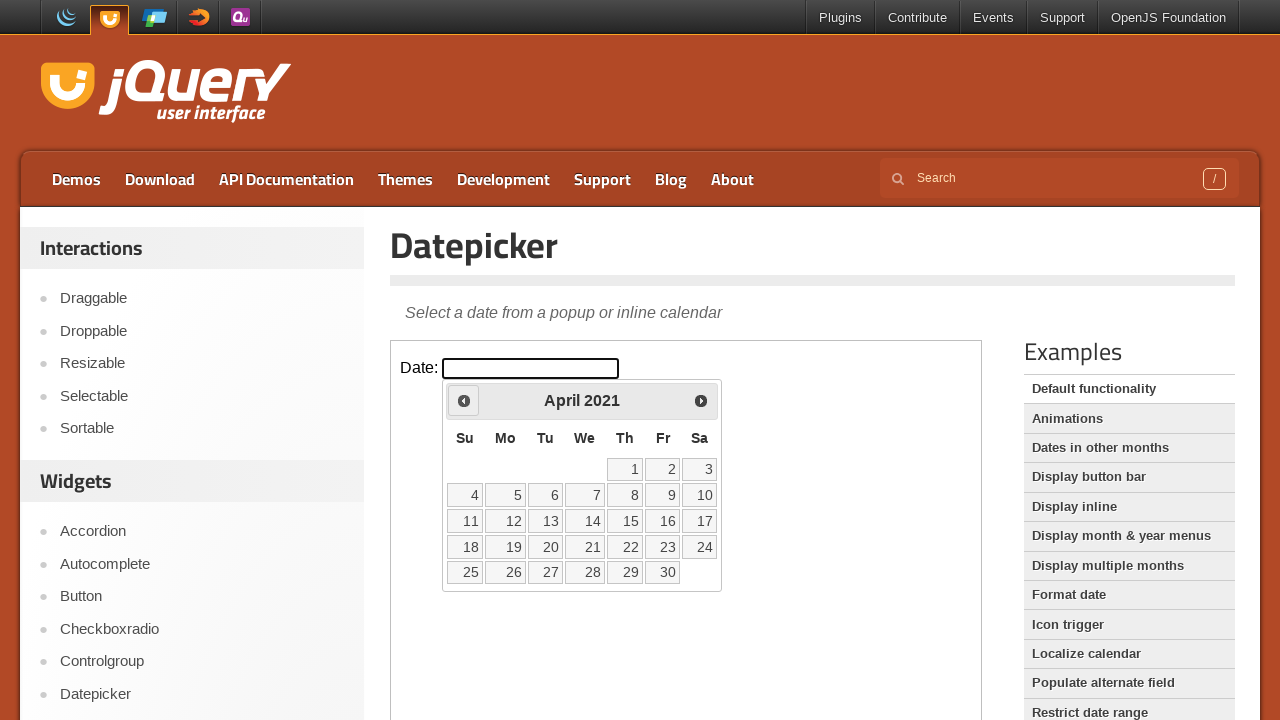

Waited 200ms for calendar to update
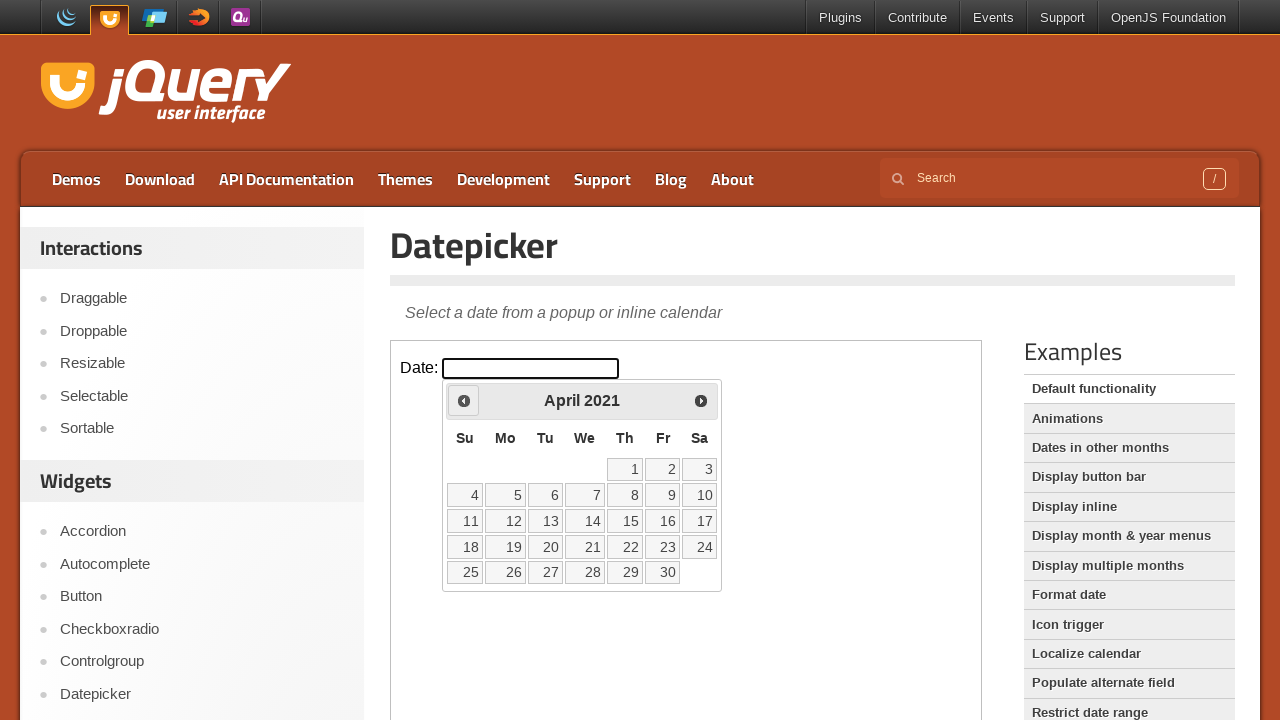

Retrieved current month/year from datepicker: April 2021
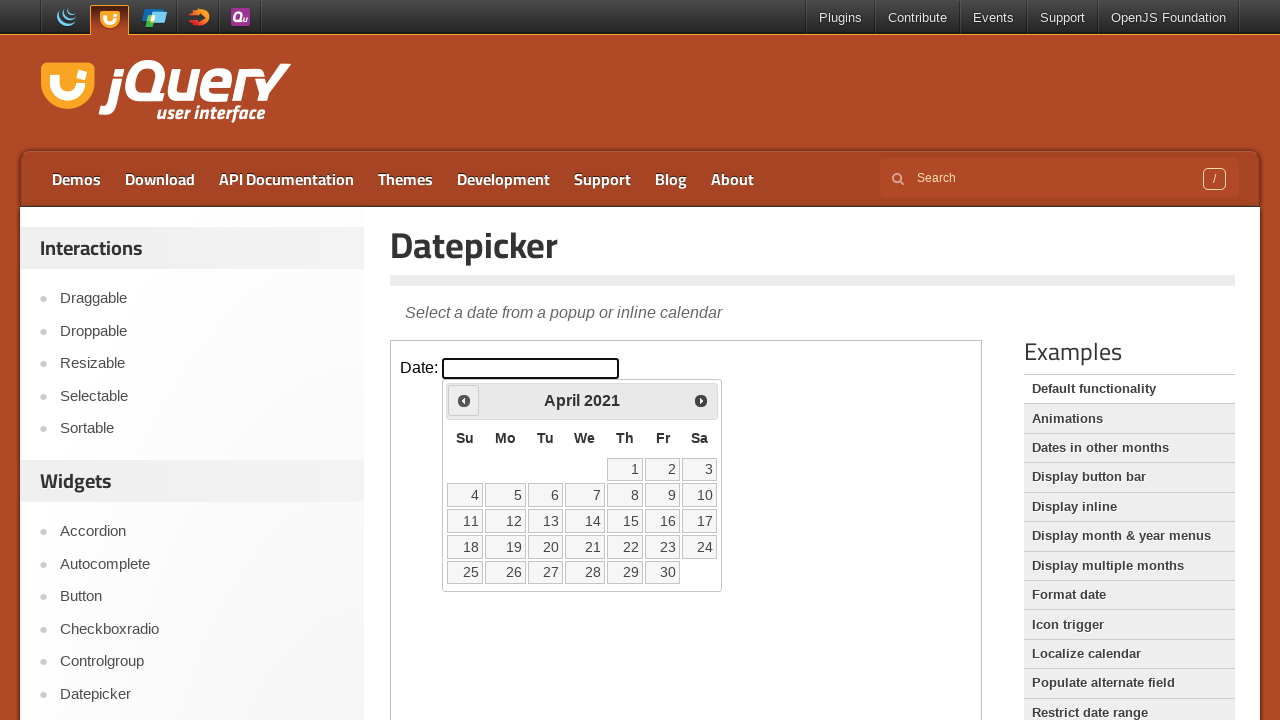

Clicked previous arrow to navigate to earlier month at (464, 400) on iframe.demo-frame >> internal:control=enter-frame >> span.ui-icon-circle-triangl
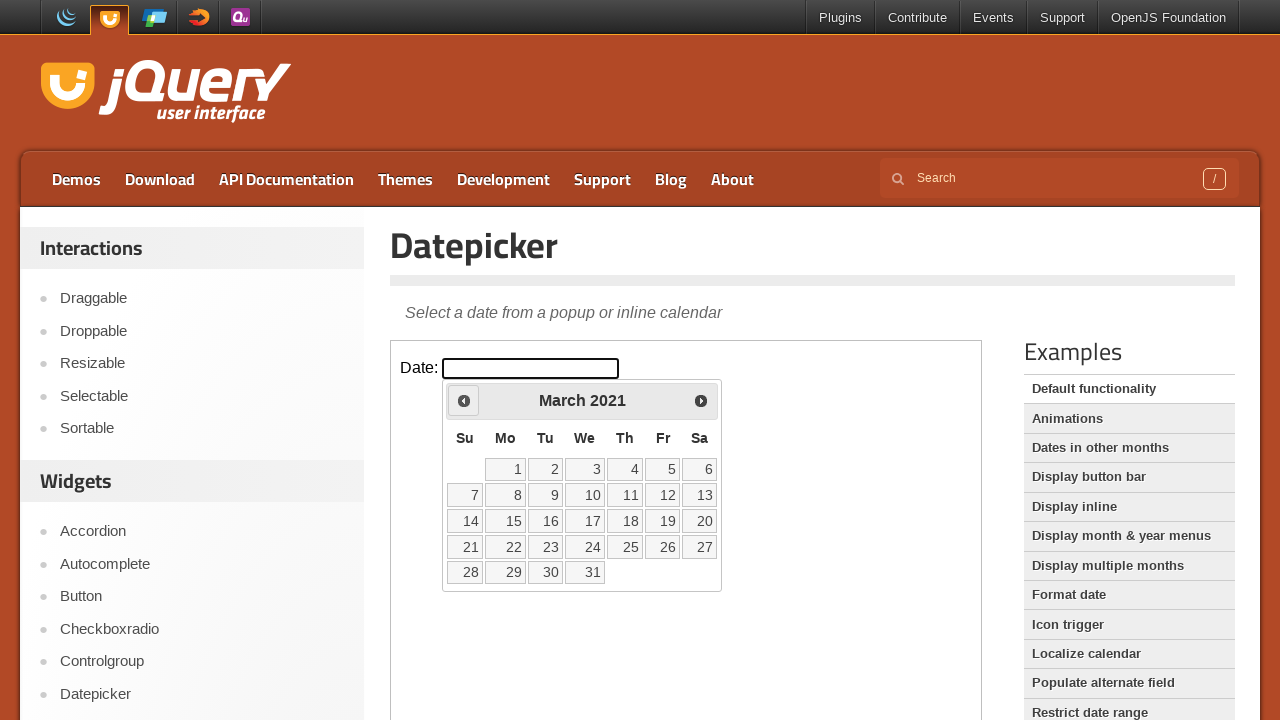

Waited 200ms for calendar to update
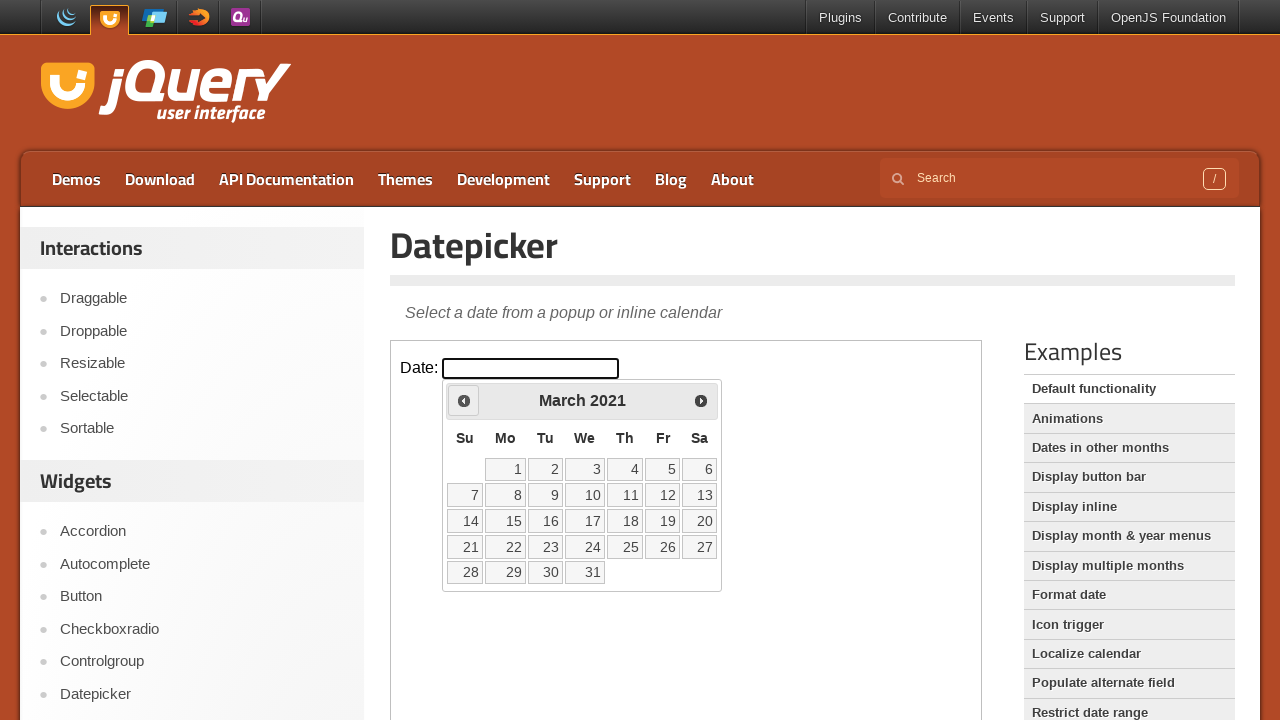

Retrieved current month/year from datepicker: March 2021
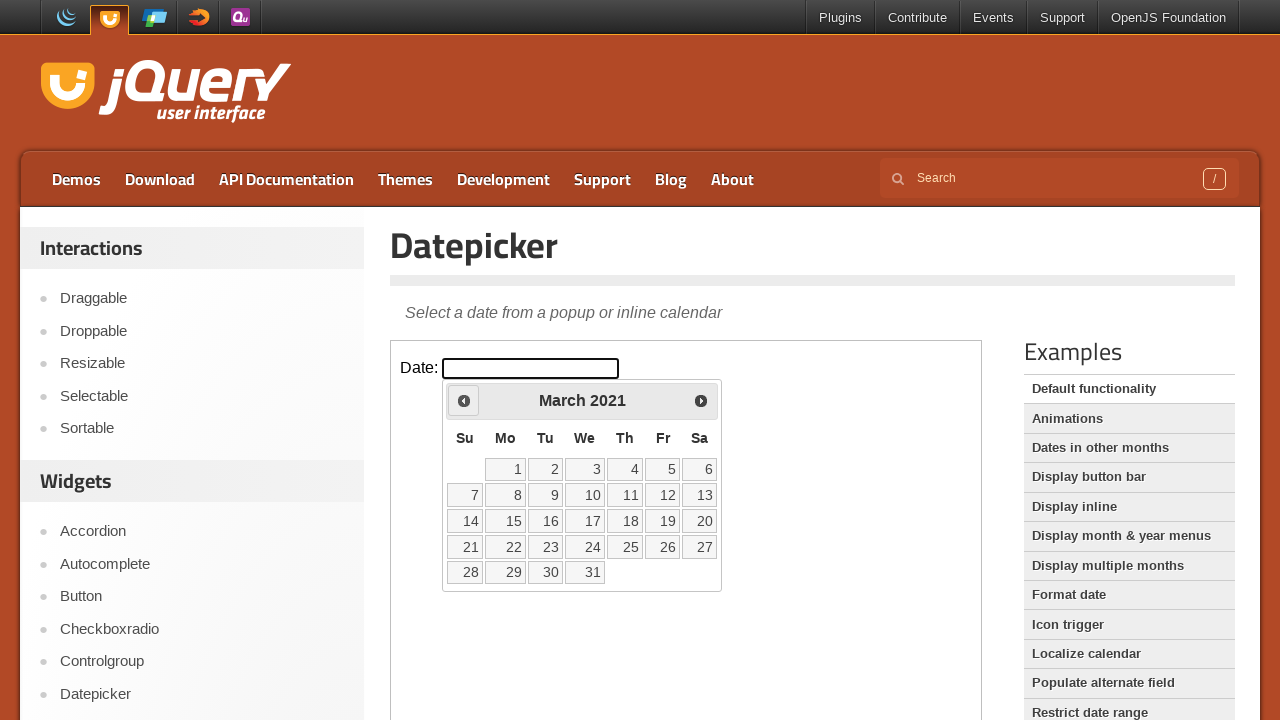

Clicked previous arrow to navigate to earlier month at (464, 400) on iframe.demo-frame >> internal:control=enter-frame >> span.ui-icon-circle-triangl
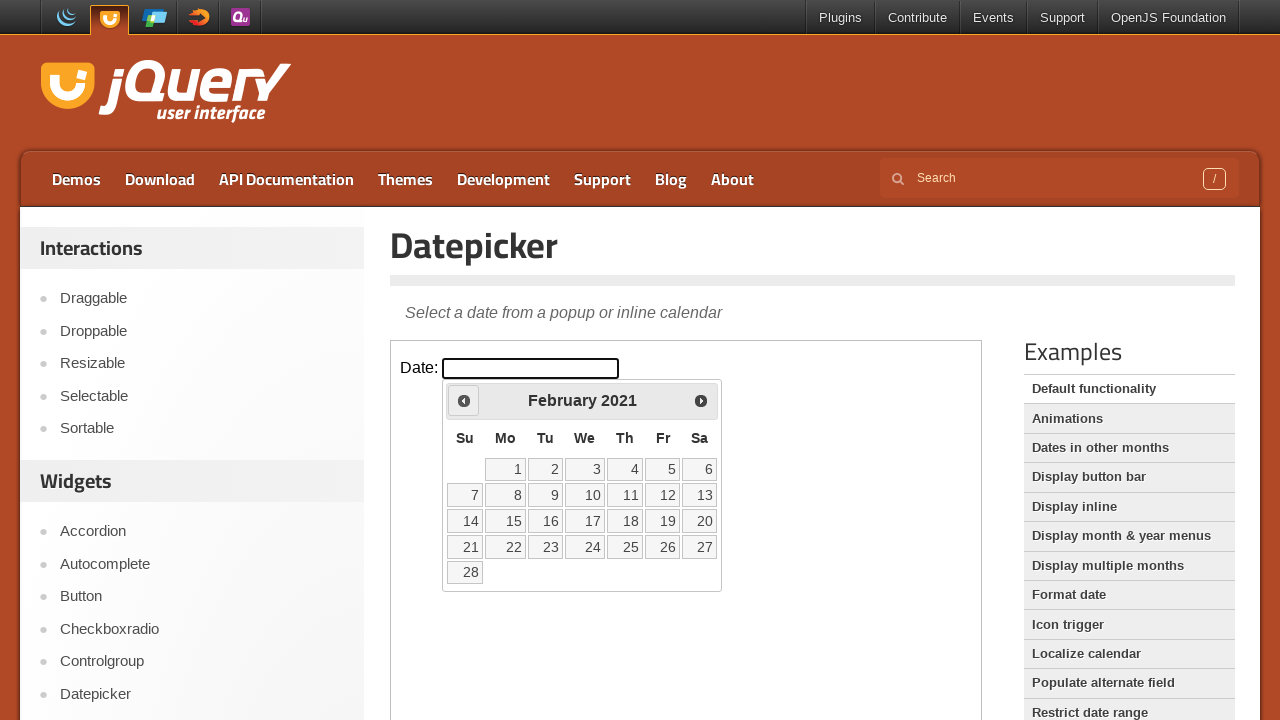

Waited 200ms for calendar to update
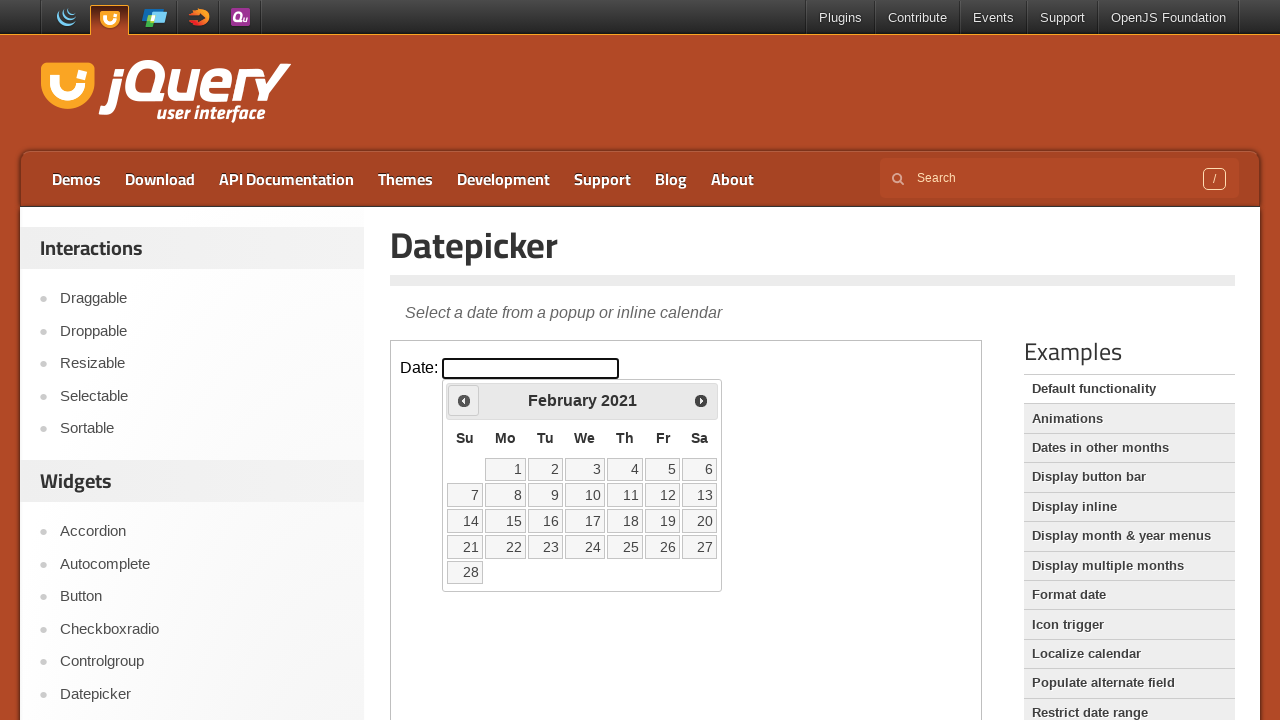

Retrieved current month/year from datepicker: February 2021
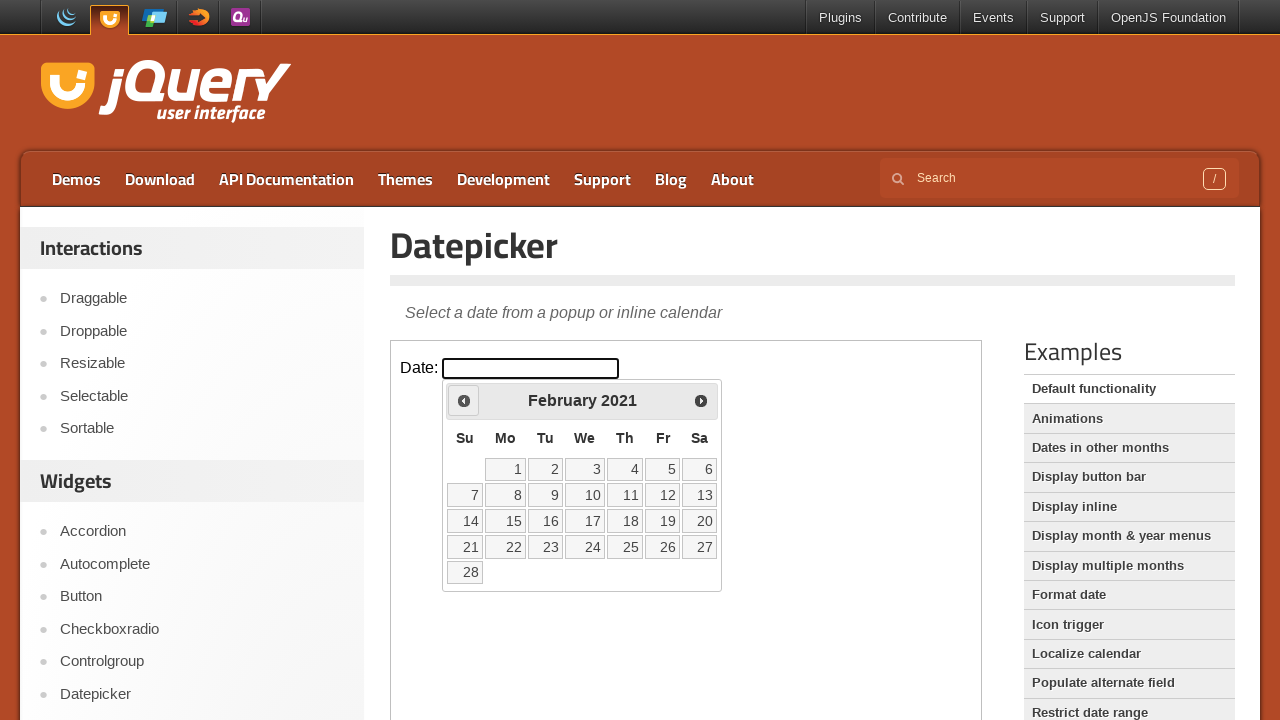

Clicked previous arrow to navigate to earlier month at (464, 400) on iframe.demo-frame >> internal:control=enter-frame >> span.ui-icon-circle-triangl
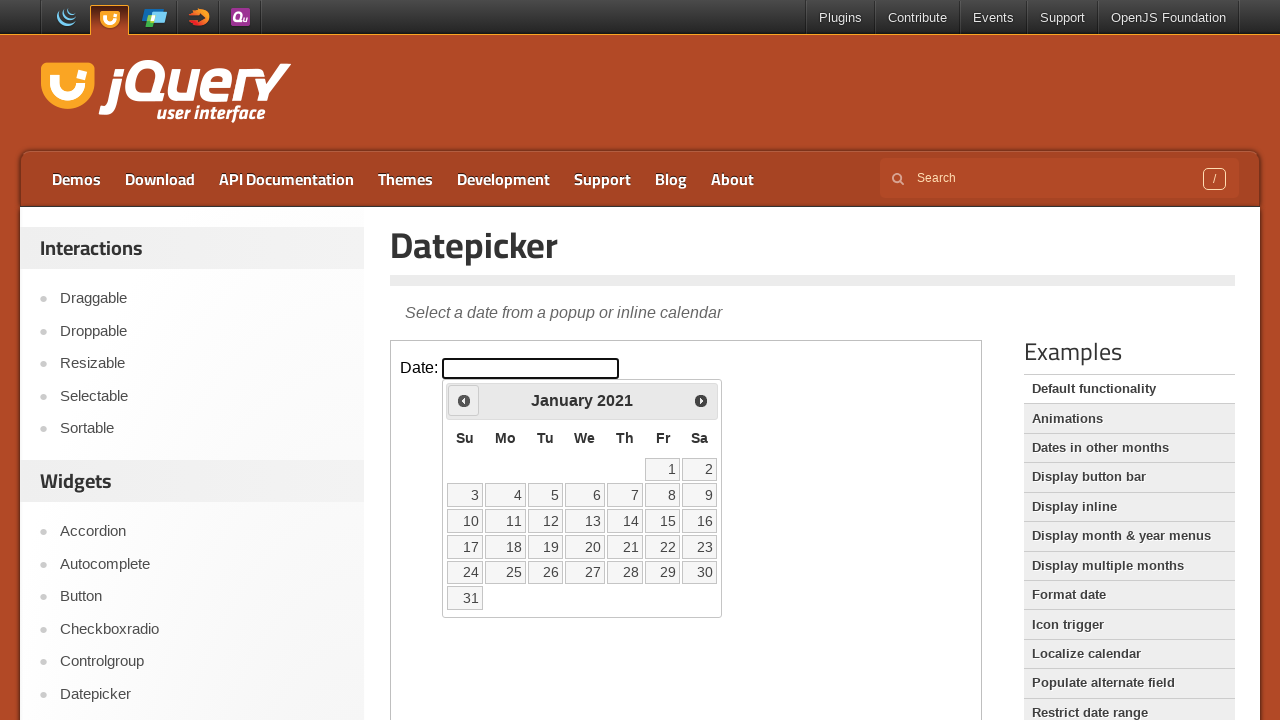

Waited 200ms for calendar to update
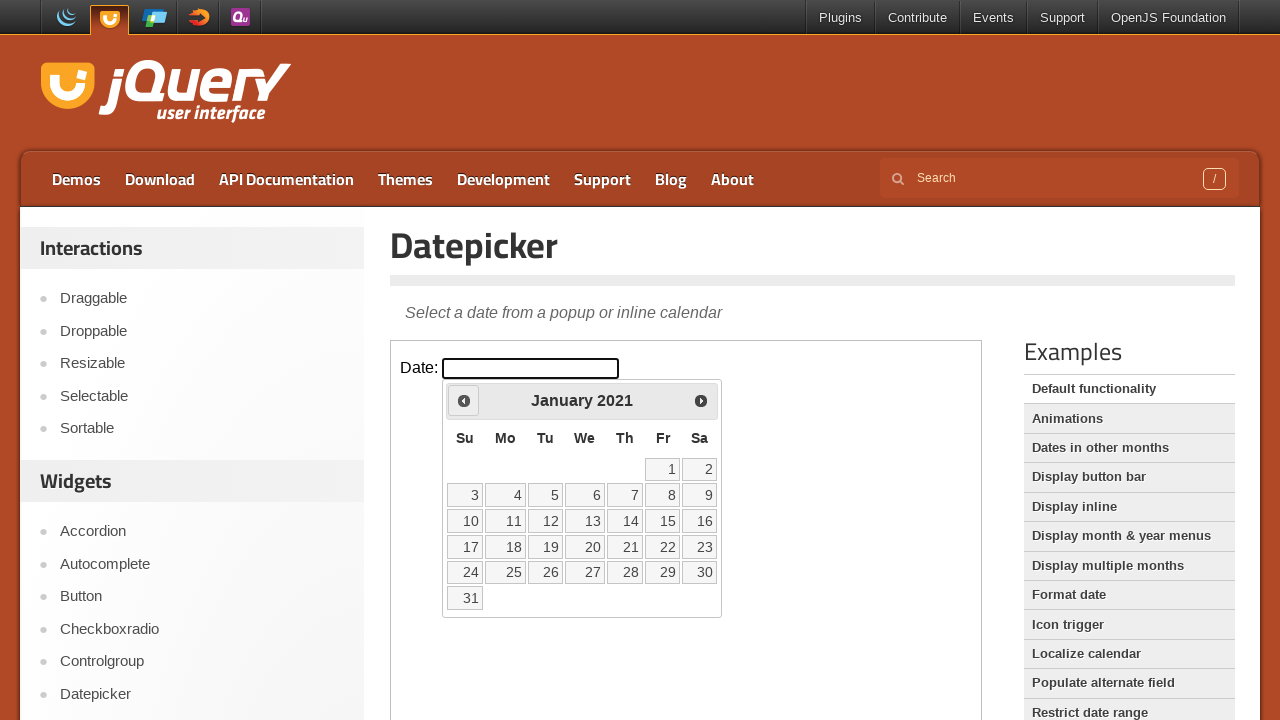

Retrieved current month/year from datepicker: January 2021
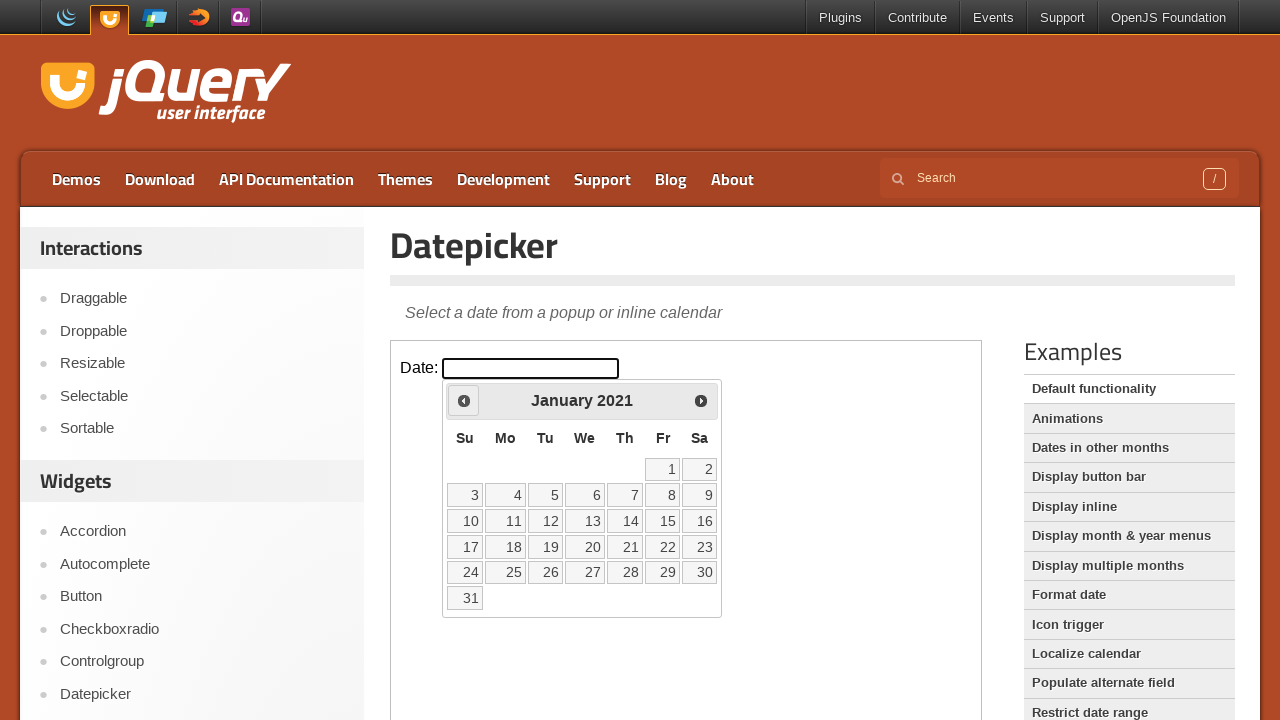

Clicked previous arrow to navigate to earlier month at (464, 400) on iframe.demo-frame >> internal:control=enter-frame >> span.ui-icon-circle-triangl
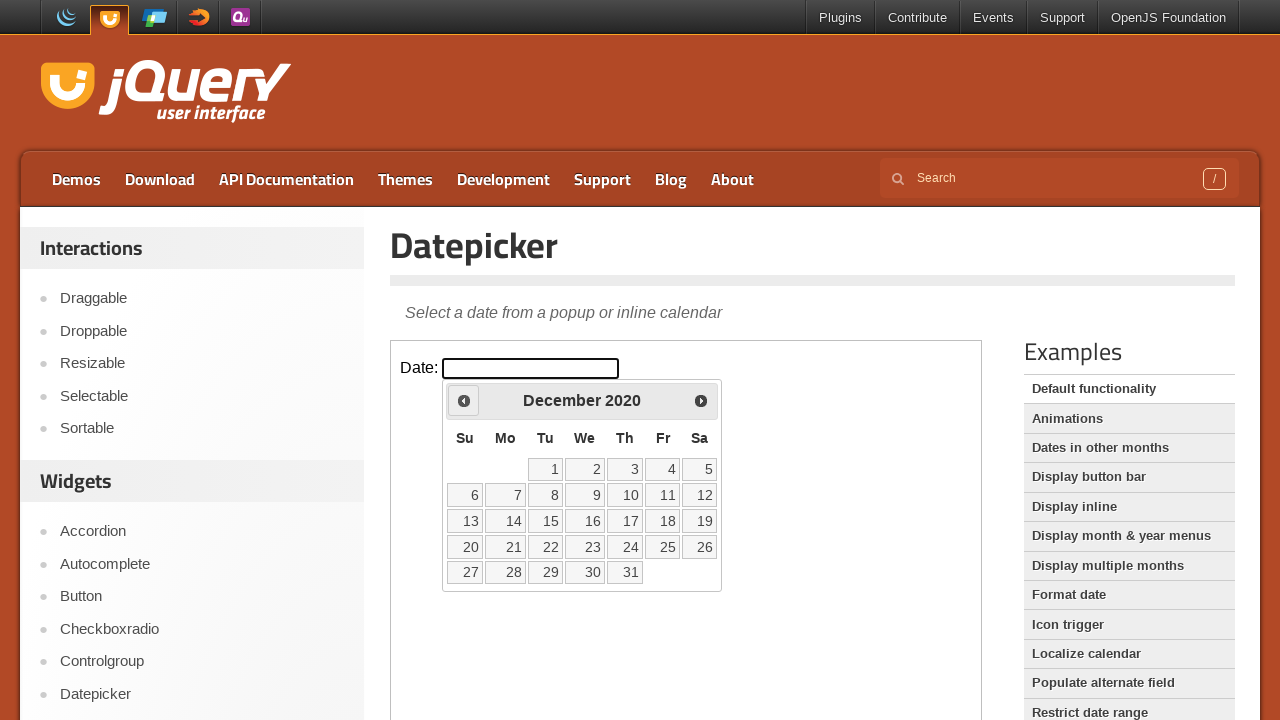

Waited 200ms for calendar to update
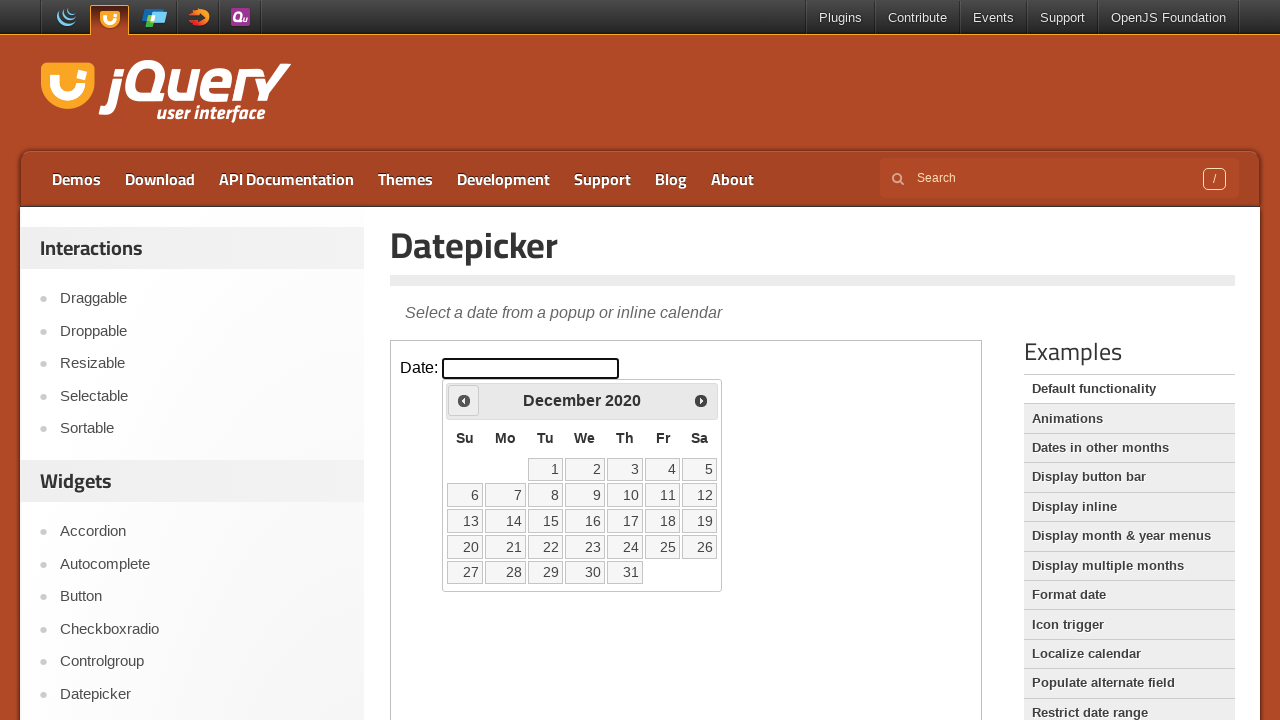

Retrieved current month/year from datepicker: December 2020
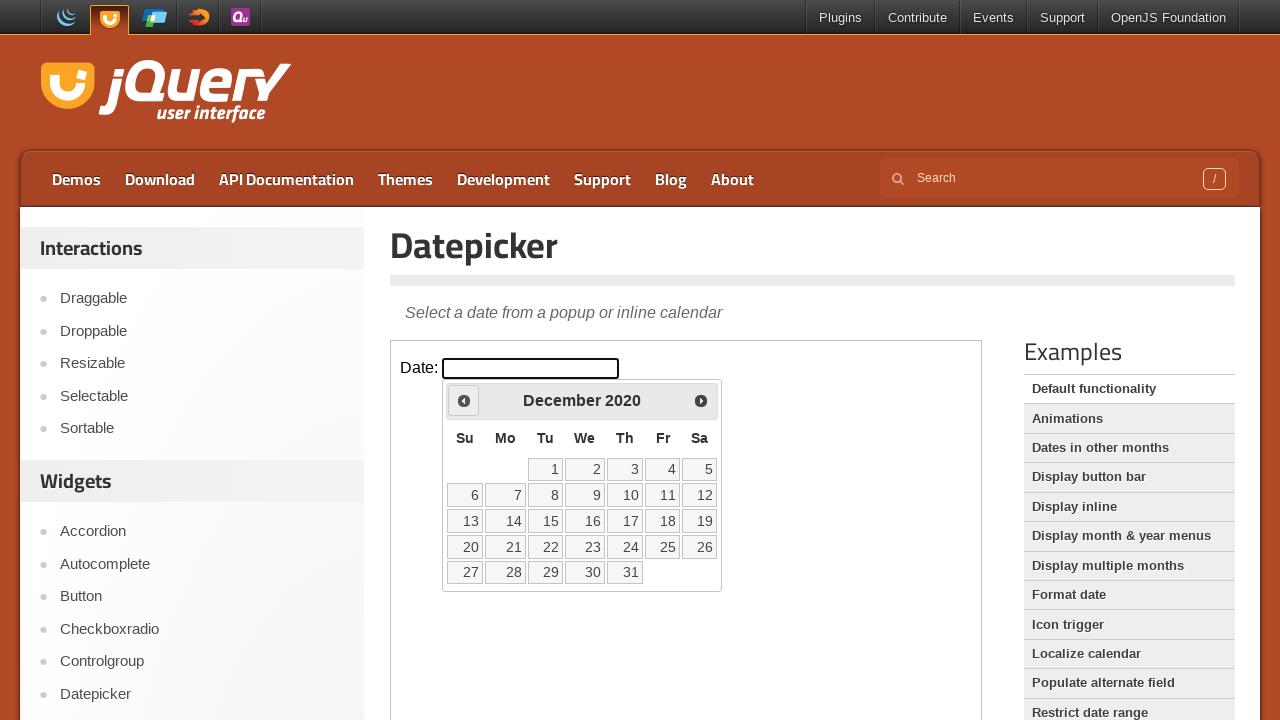

Clicked previous arrow to navigate to earlier month at (464, 400) on iframe.demo-frame >> internal:control=enter-frame >> span.ui-icon-circle-triangl
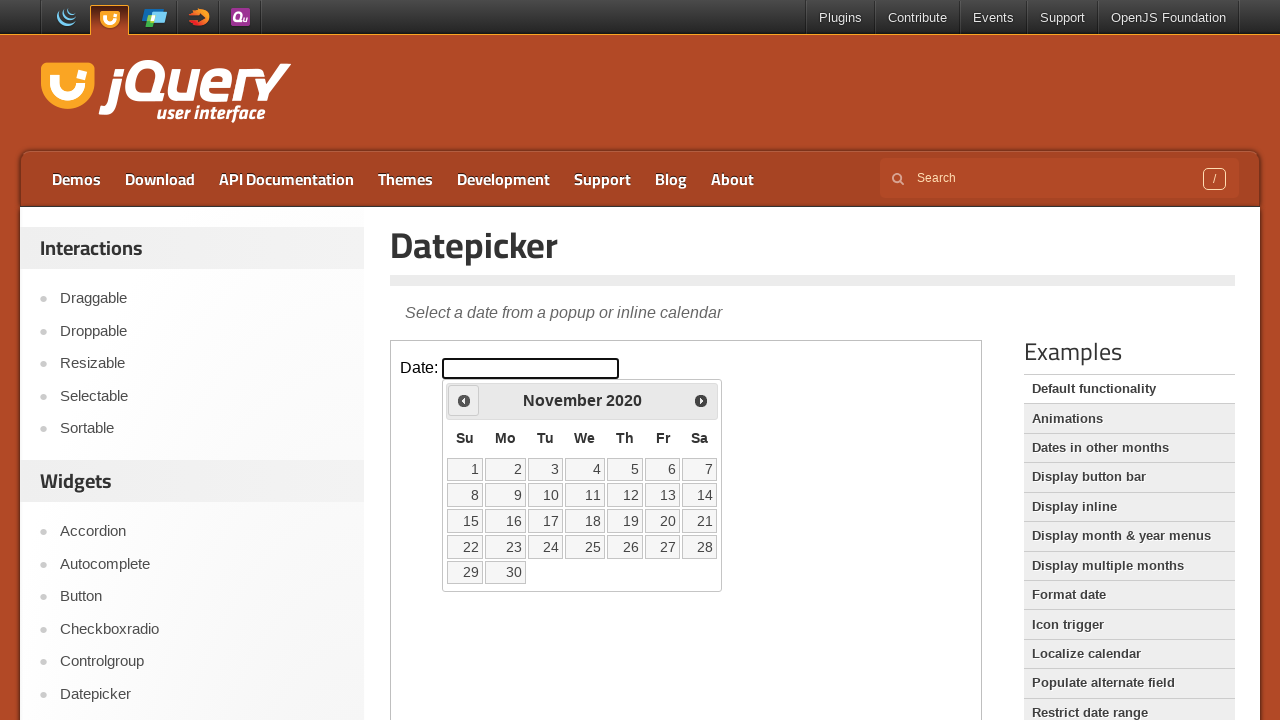

Waited 200ms for calendar to update
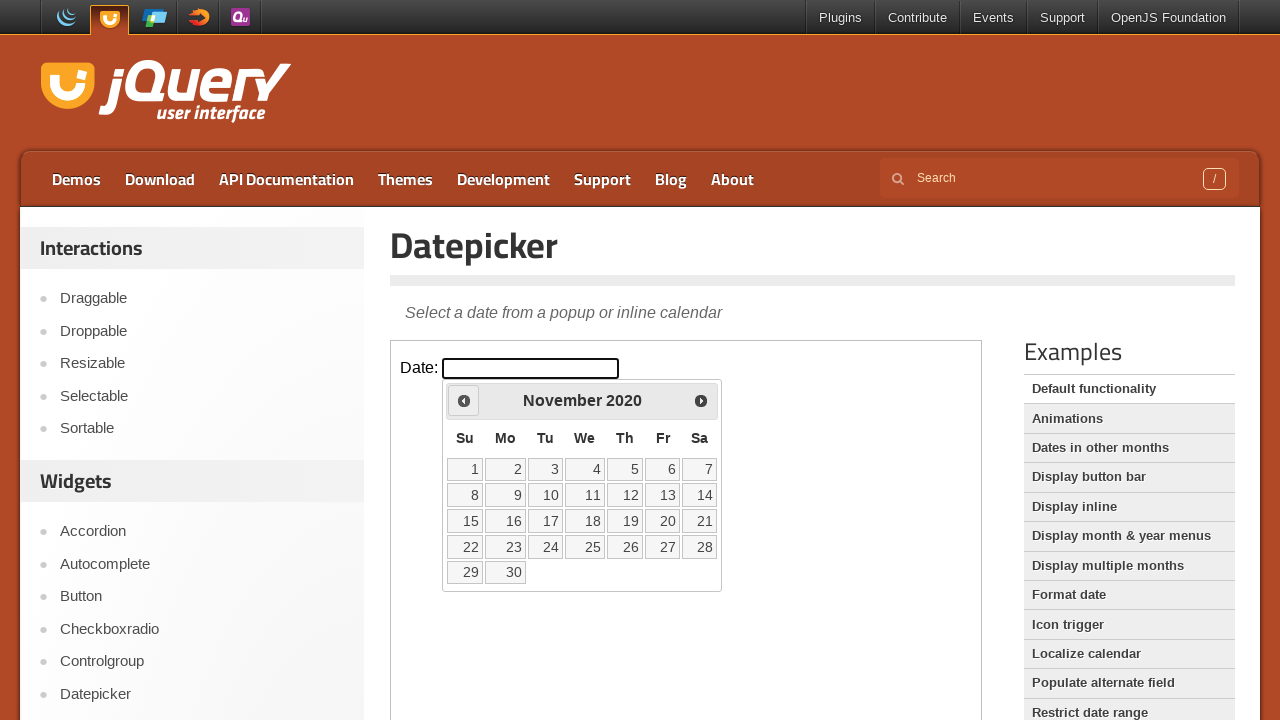

Retrieved current month/year from datepicker: November 2020
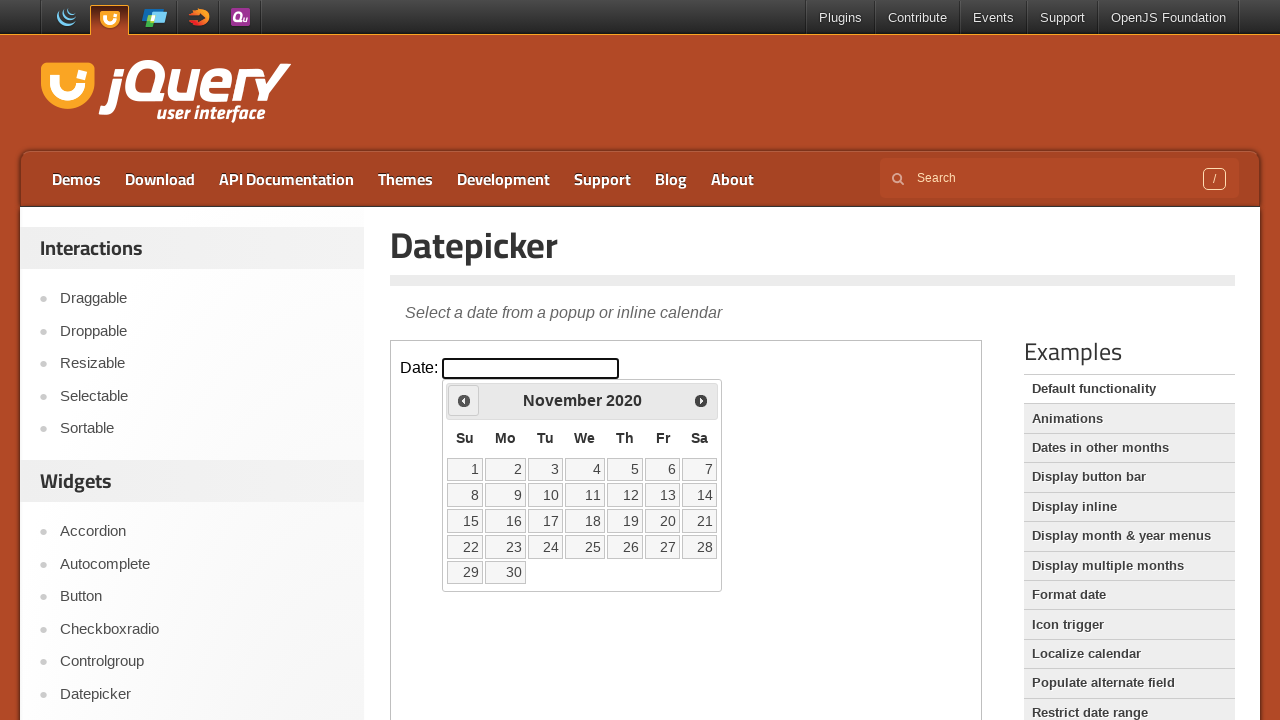

Clicked previous arrow to navigate to earlier month at (464, 400) on iframe.demo-frame >> internal:control=enter-frame >> span.ui-icon-circle-triangl
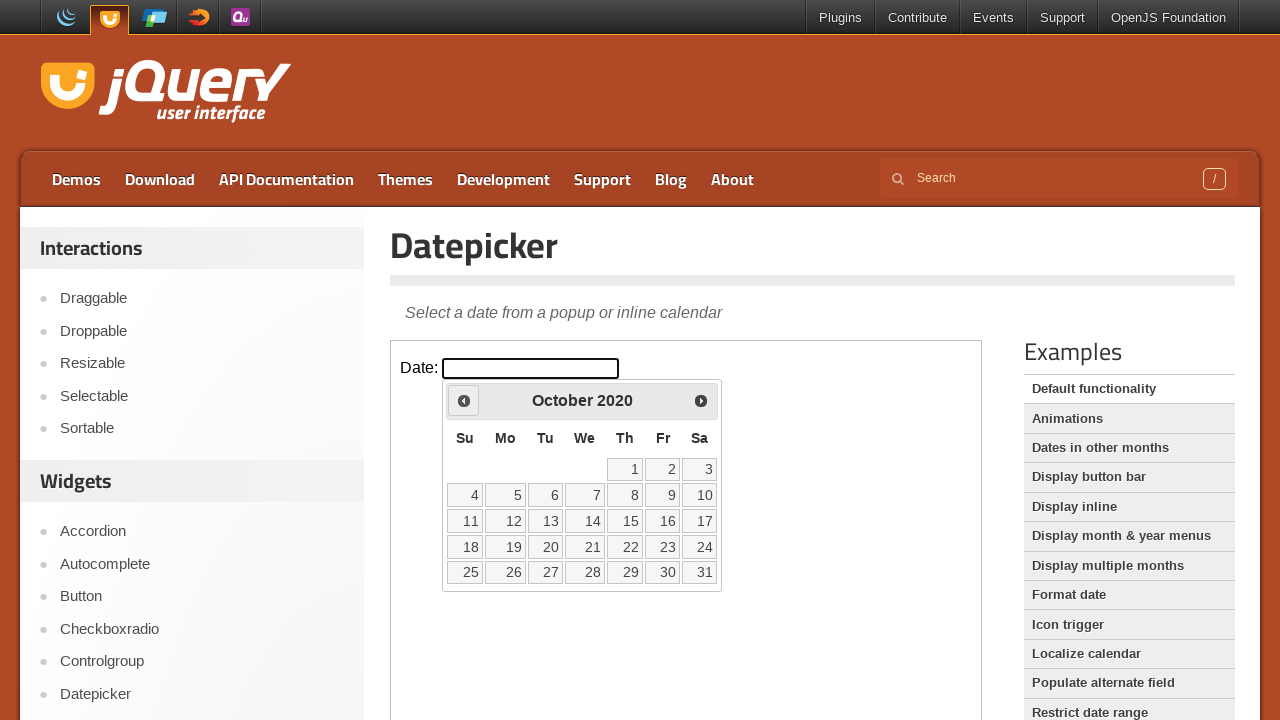

Waited 200ms for calendar to update
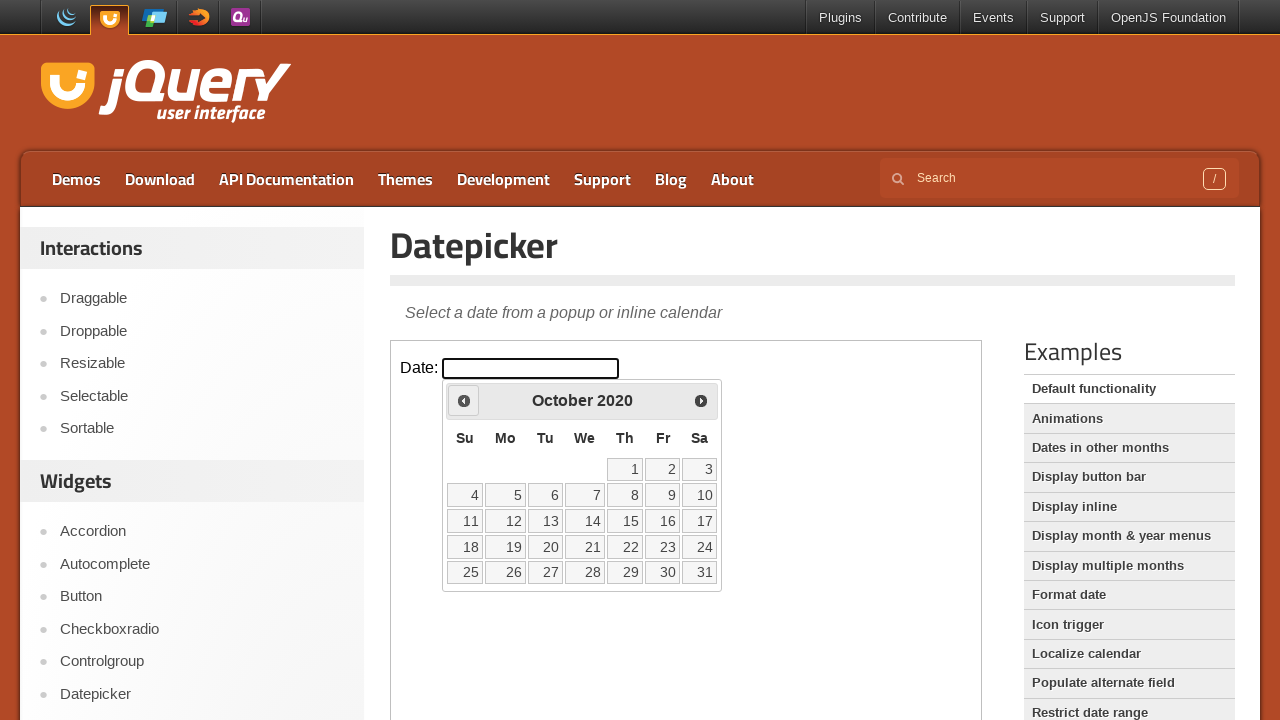

Retrieved current month/year from datepicker: October 2020
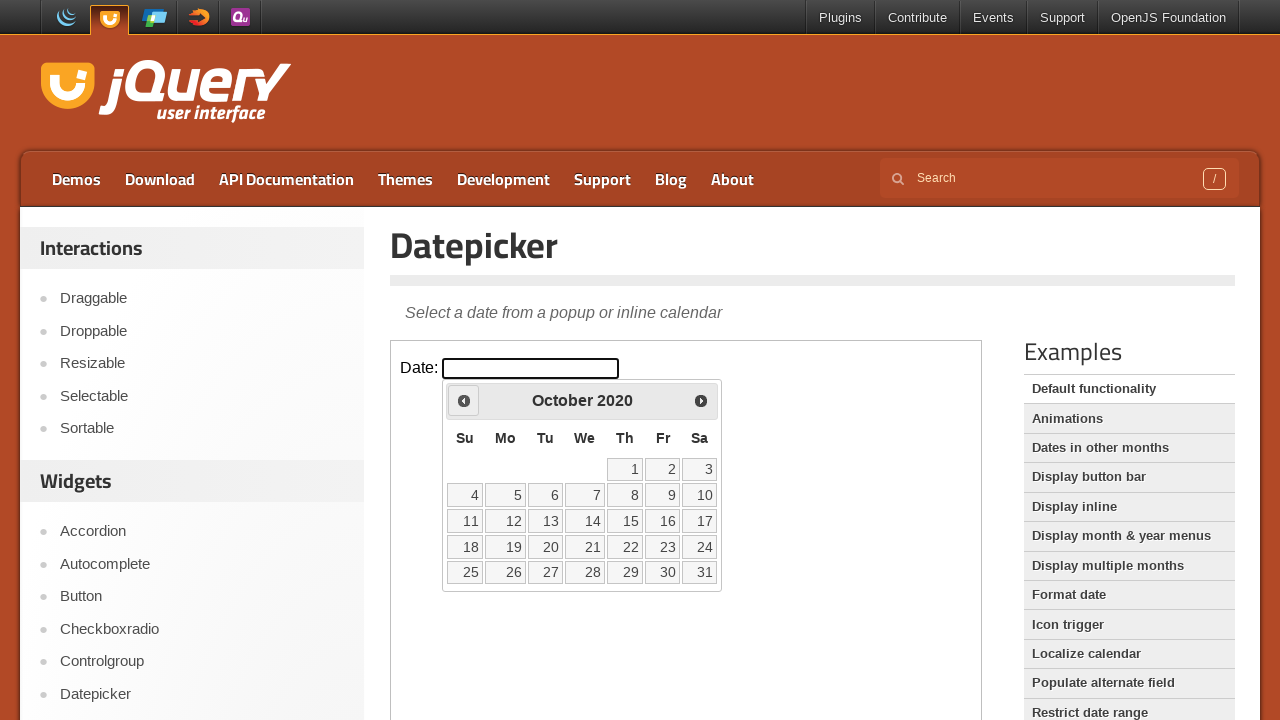

Clicked previous arrow to navigate to earlier month at (464, 400) on iframe.demo-frame >> internal:control=enter-frame >> span.ui-icon-circle-triangl
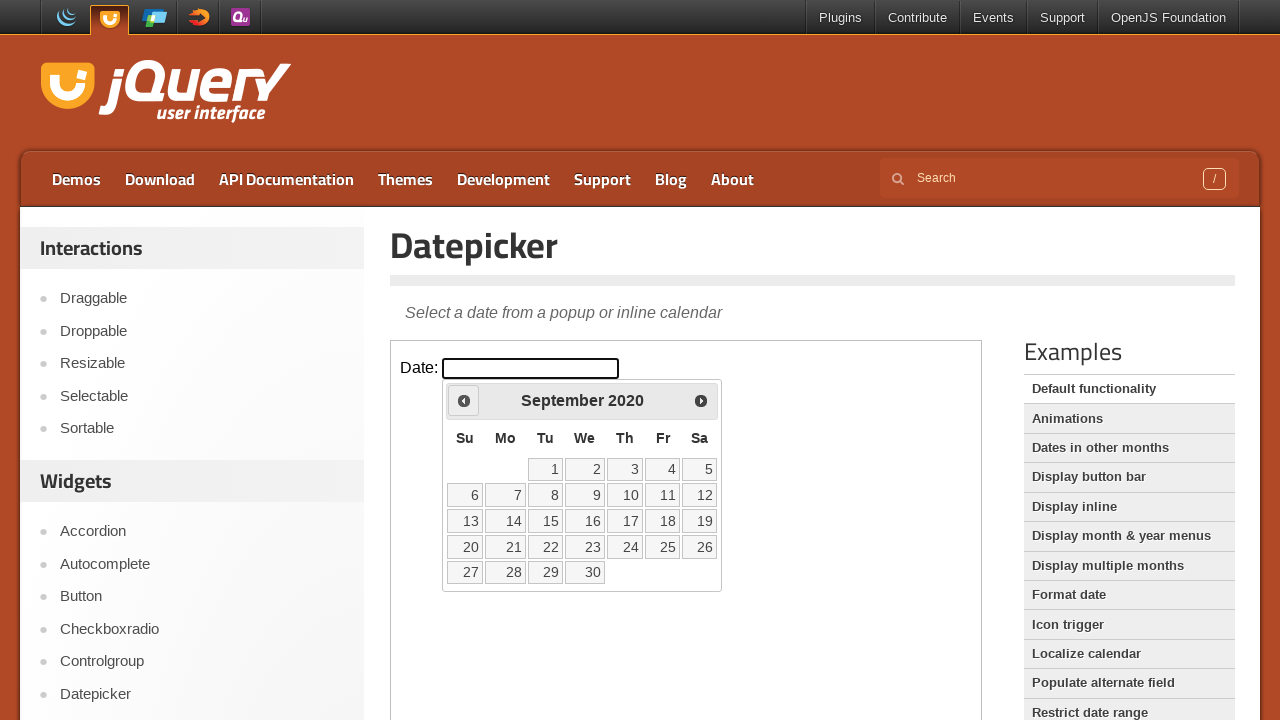

Waited 200ms for calendar to update
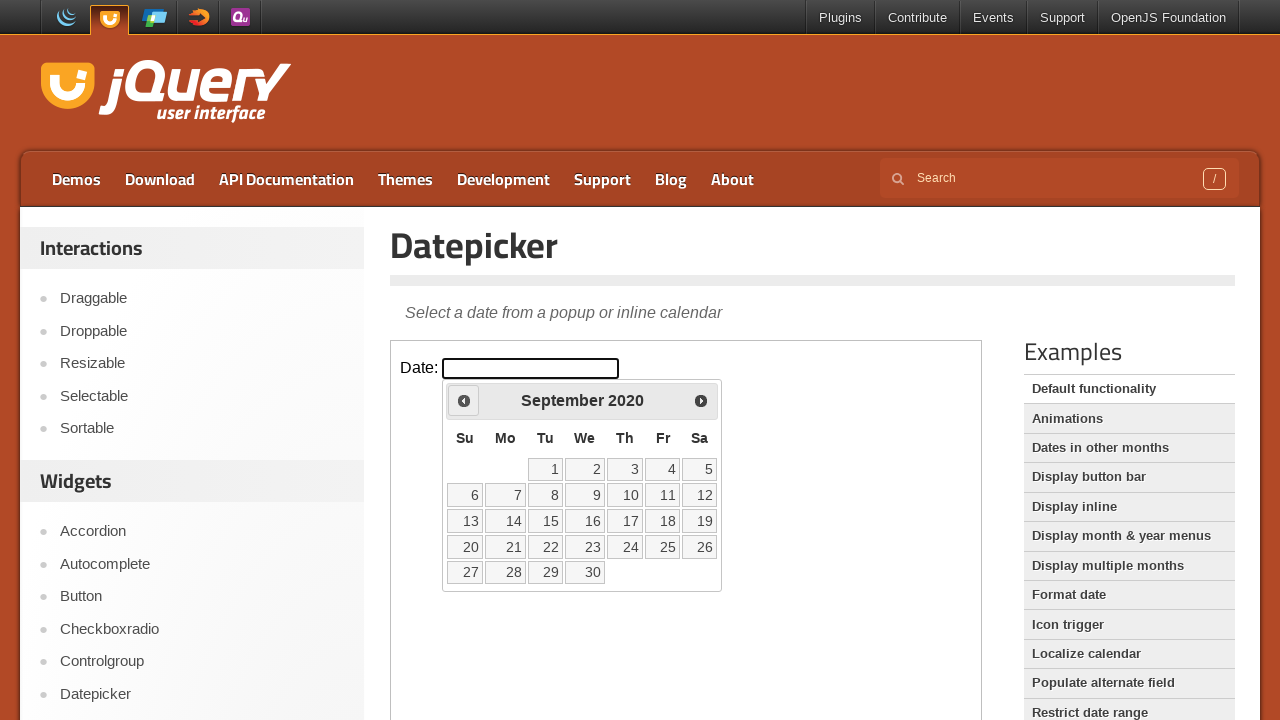

Retrieved current month/year from datepicker: September 2020
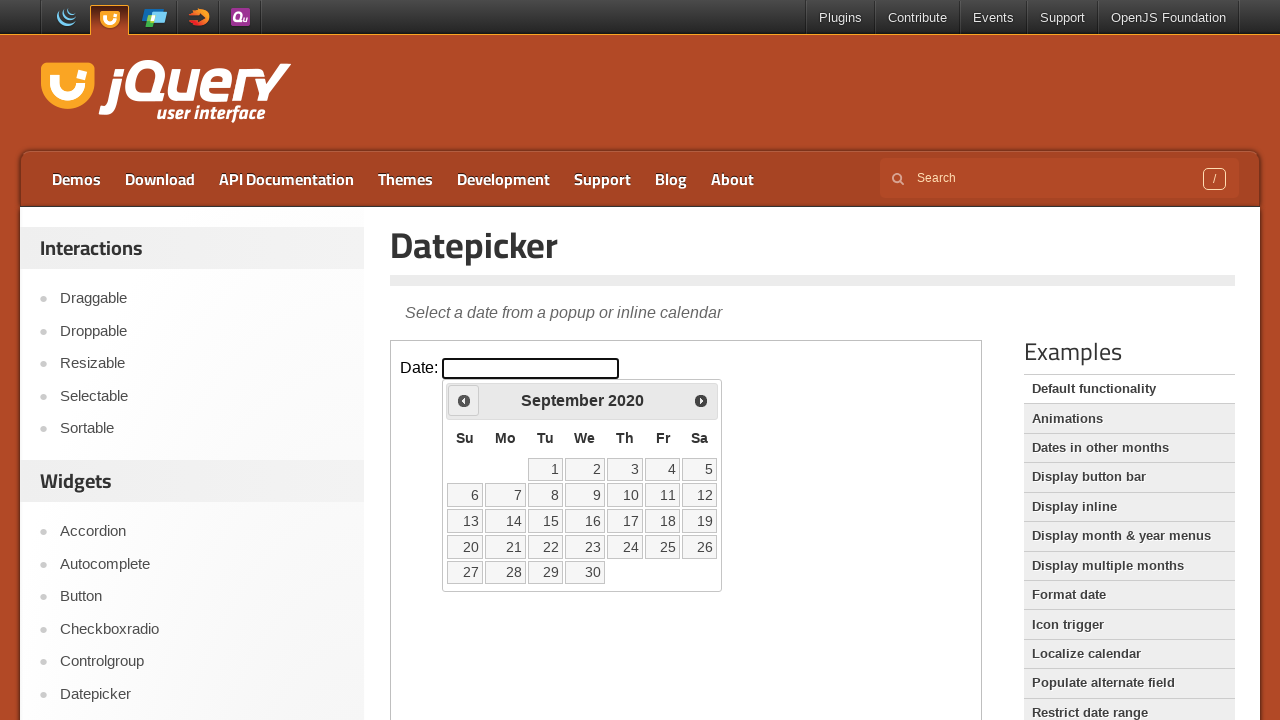

Clicked previous arrow to navigate to earlier month at (464, 400) on iframe.demo-frame >> internal:control=enter-frame >> span.ui-icon-circle-triangl
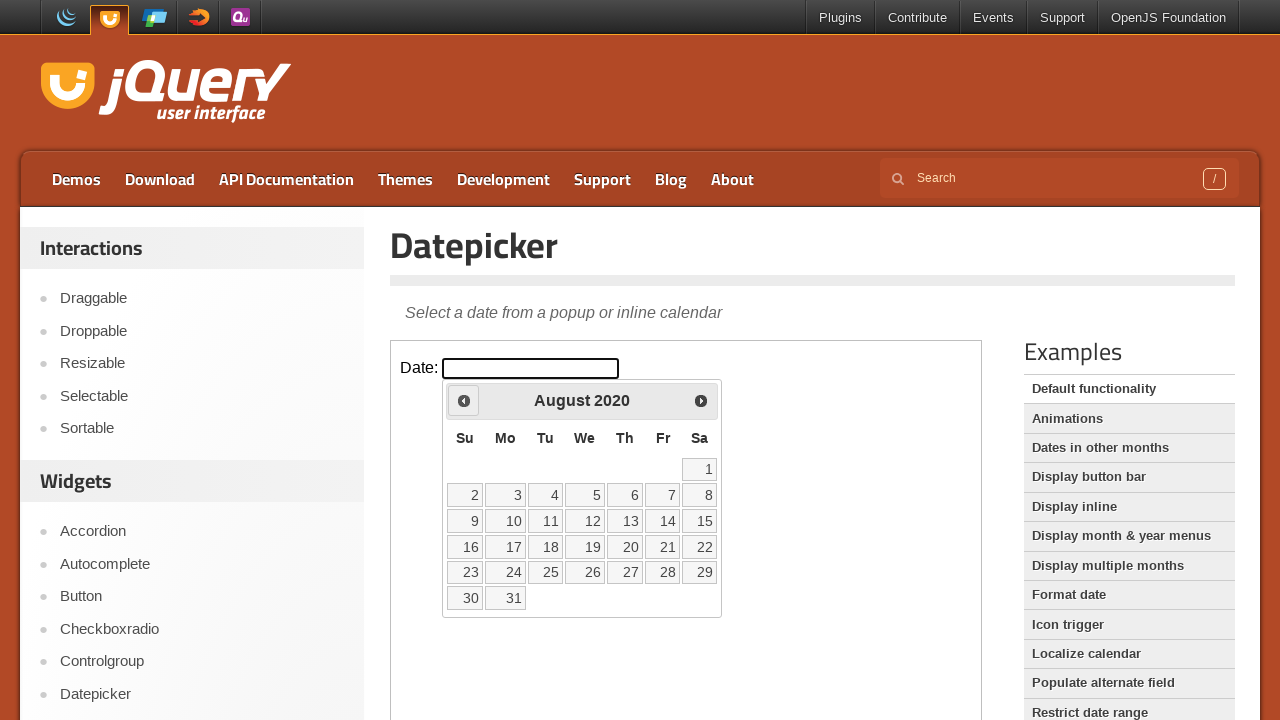

Waited 200ms for calendar to update
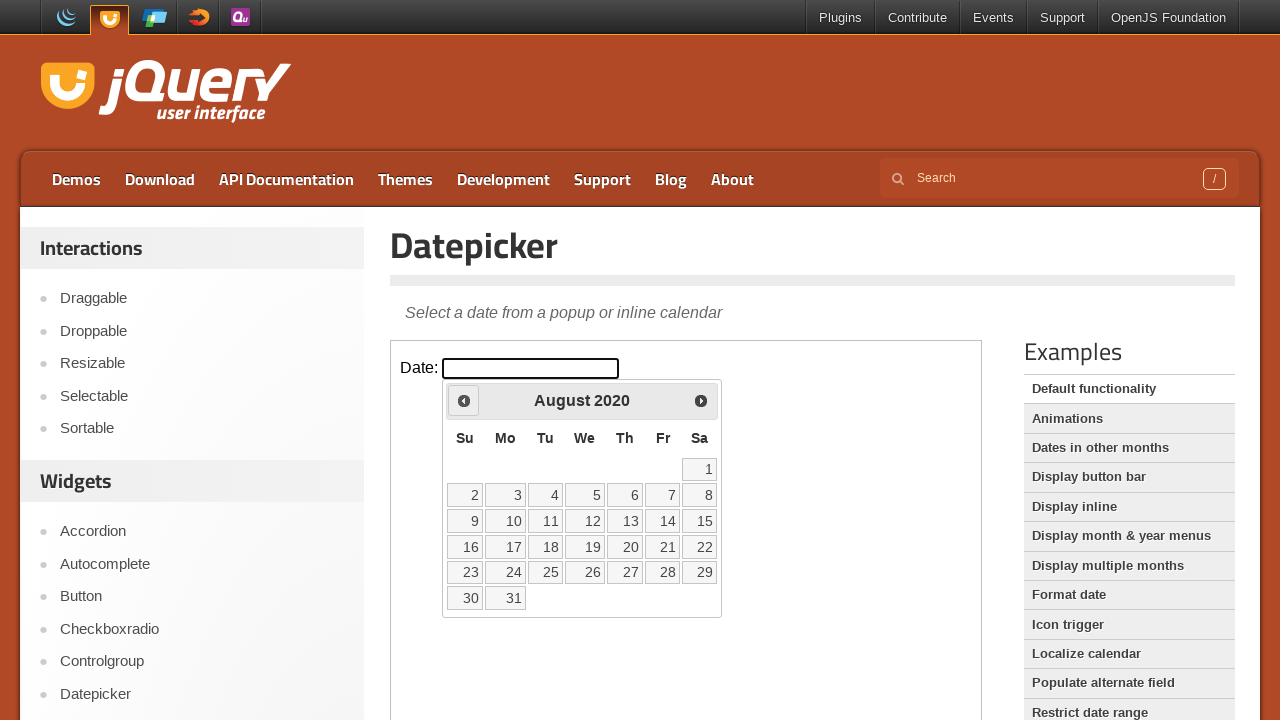

Retrieved current month/year from datepicker: August 2020
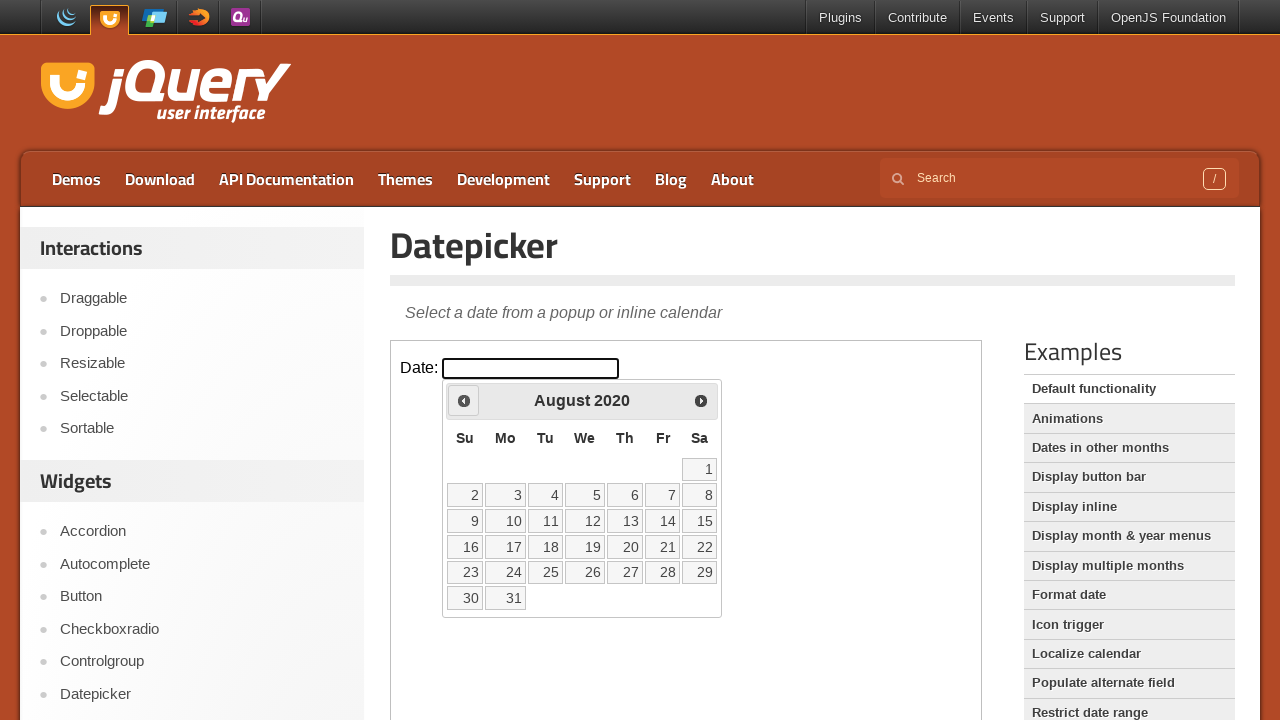

Clicked previous arrow to navigate to earlier month at (464, 400) on iframe.demo-frame >> internal:control=enter-frame >> span.ui-icon-circle-triangl
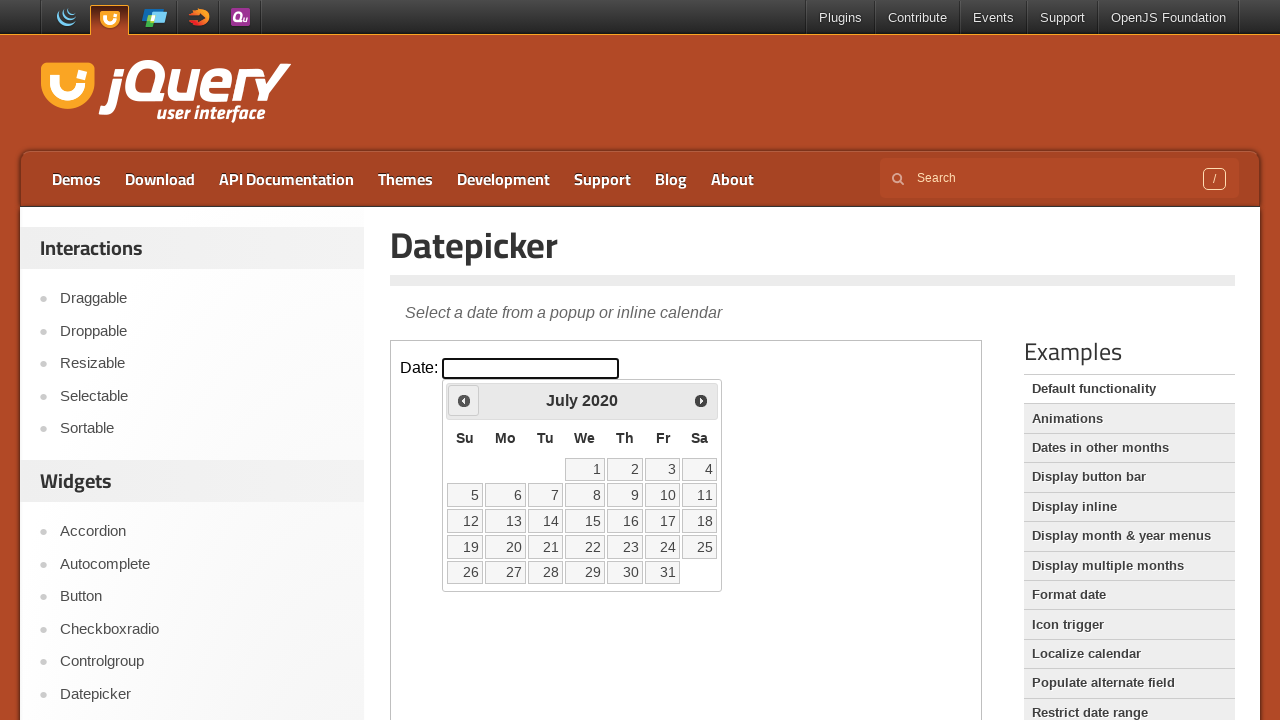

Waited 200ms for calendar to update
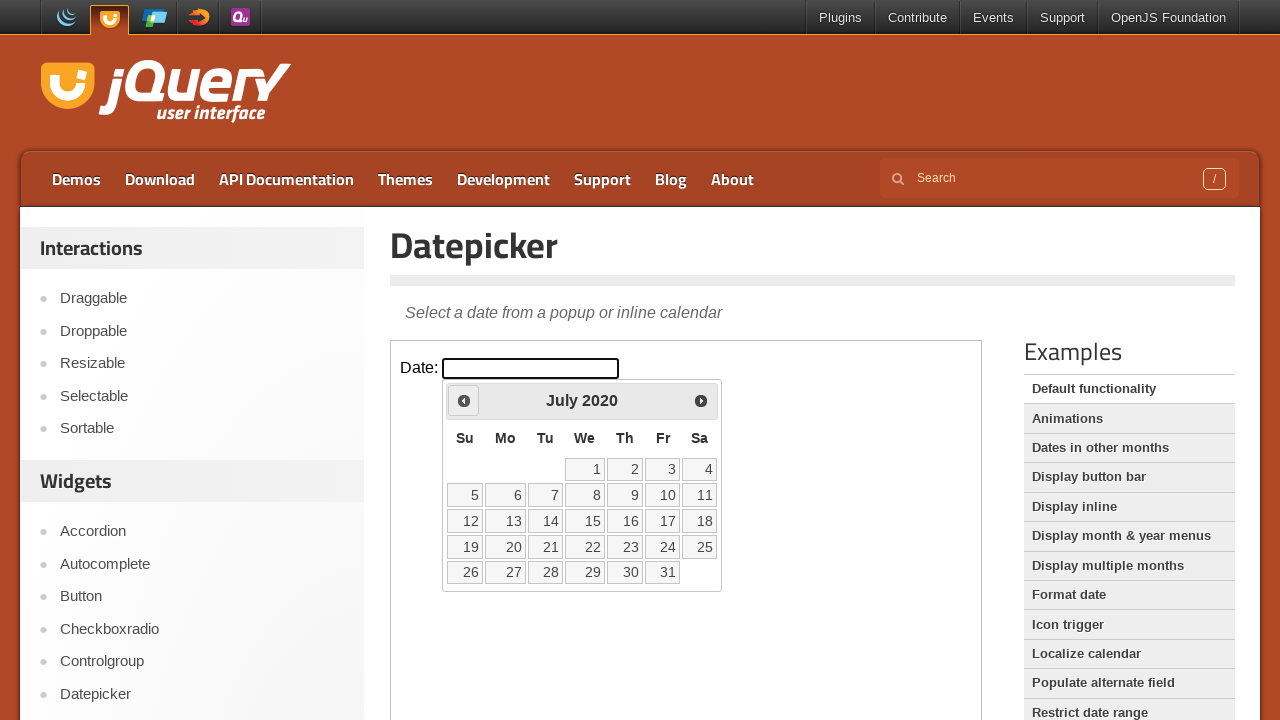

Retrieved current month/year from datepicker: July 2020
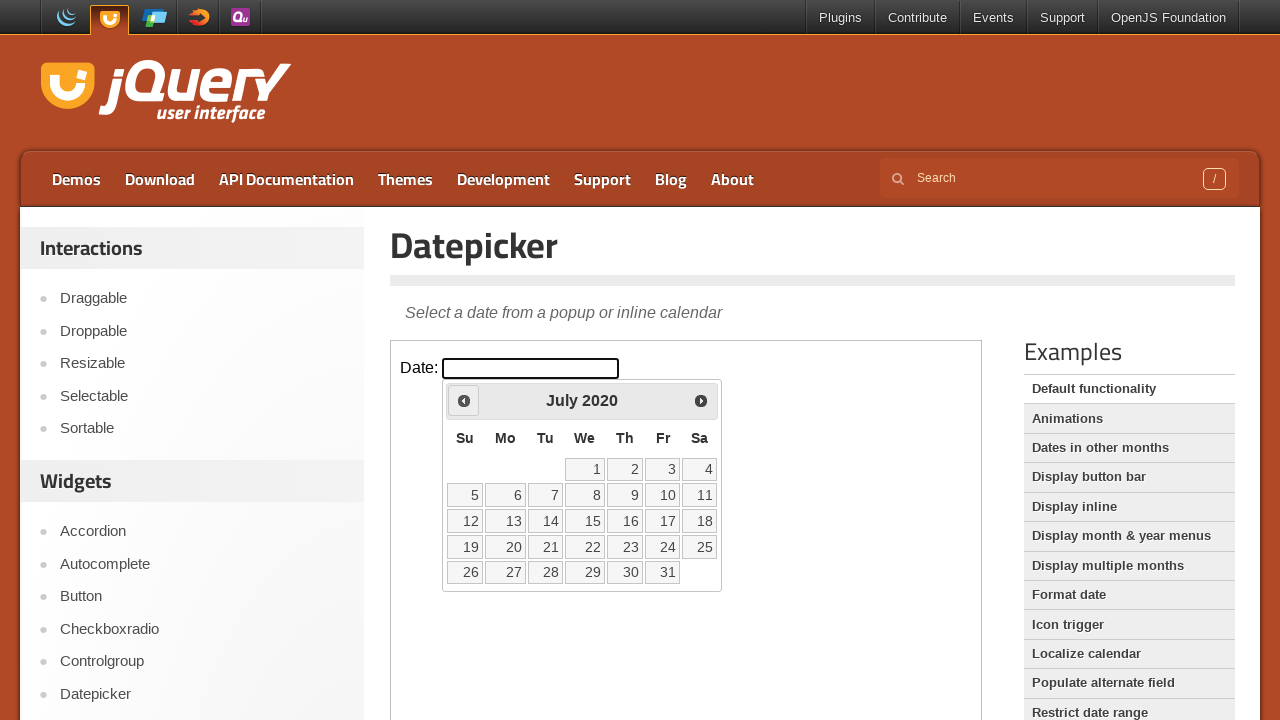

Clicked previous arrow to navigate to earlier month at (464, 400) on iframe.demo-frame >> internal:control=enter-frame >> span.ui-icon-circle-triangl
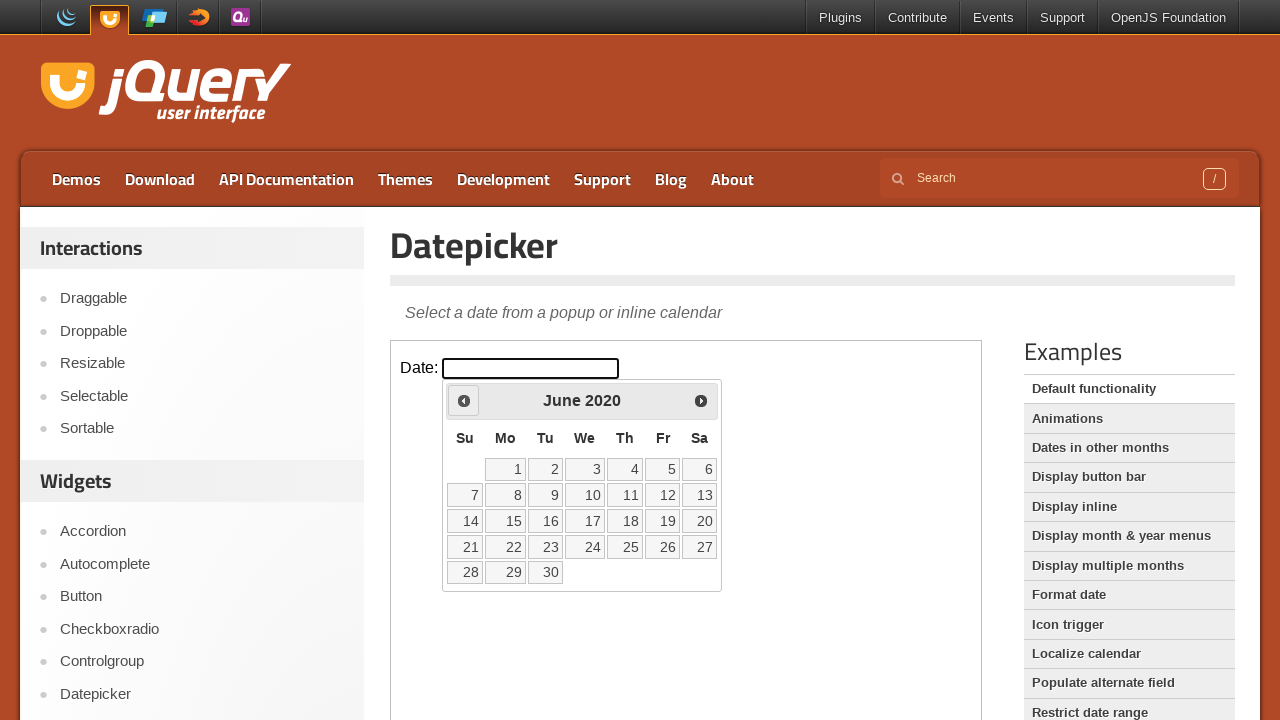

Waited 200ms for calendar to update
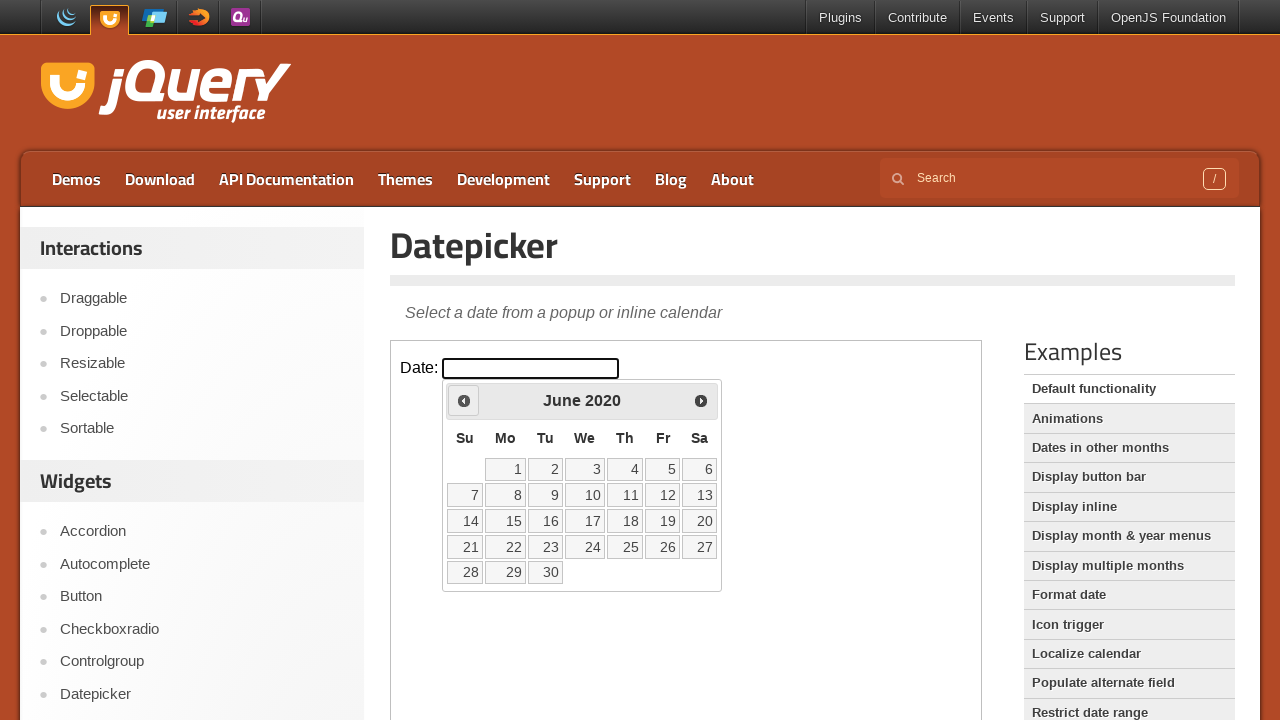

Retrieved current month/year from datepicker: June 2020
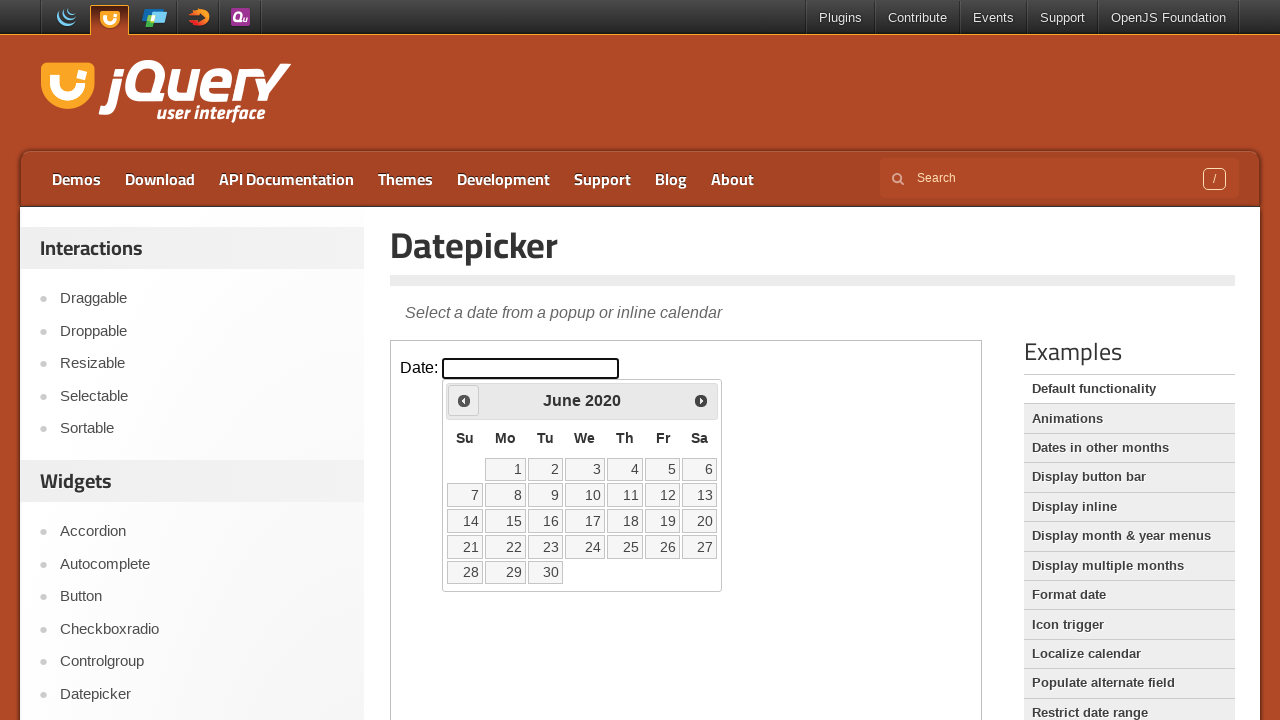

Clicked previous arrow to navigate to earlier month at (464, 400) on iframe.demo-frame >> internal:control=enter-frame >> span.ui-icon-circle-triangl
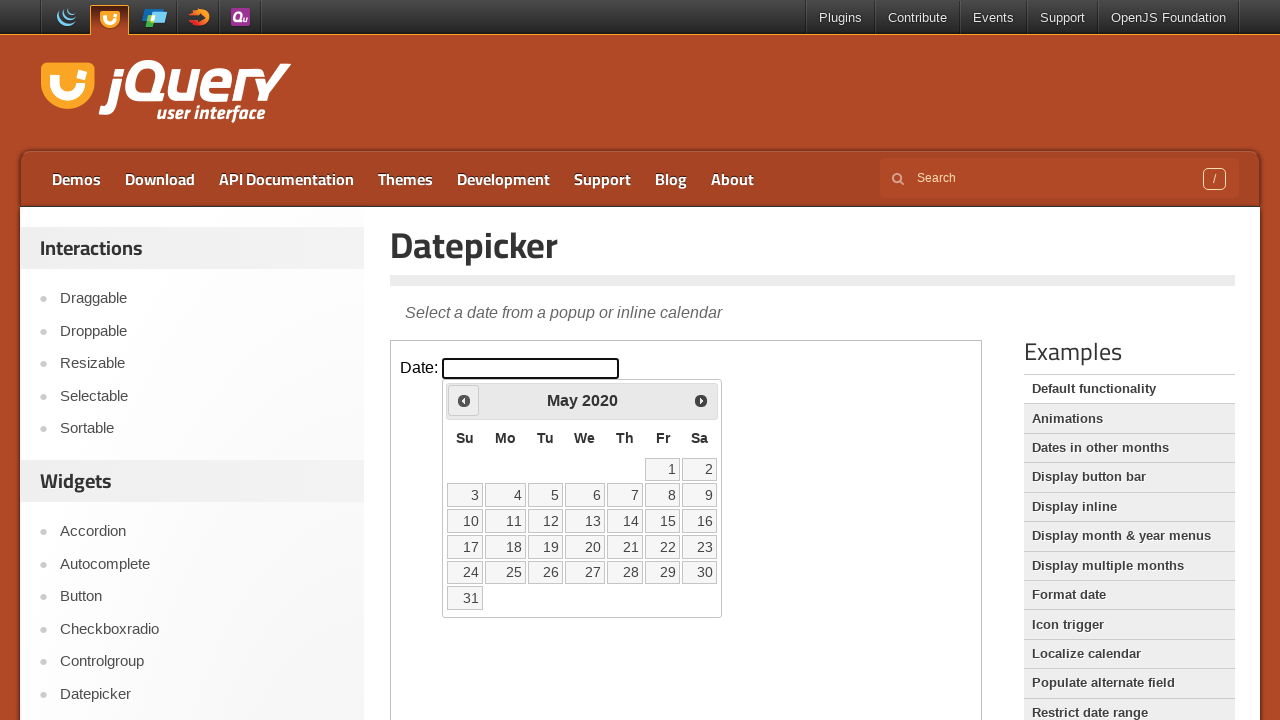

Waited 200ms for calendar to update
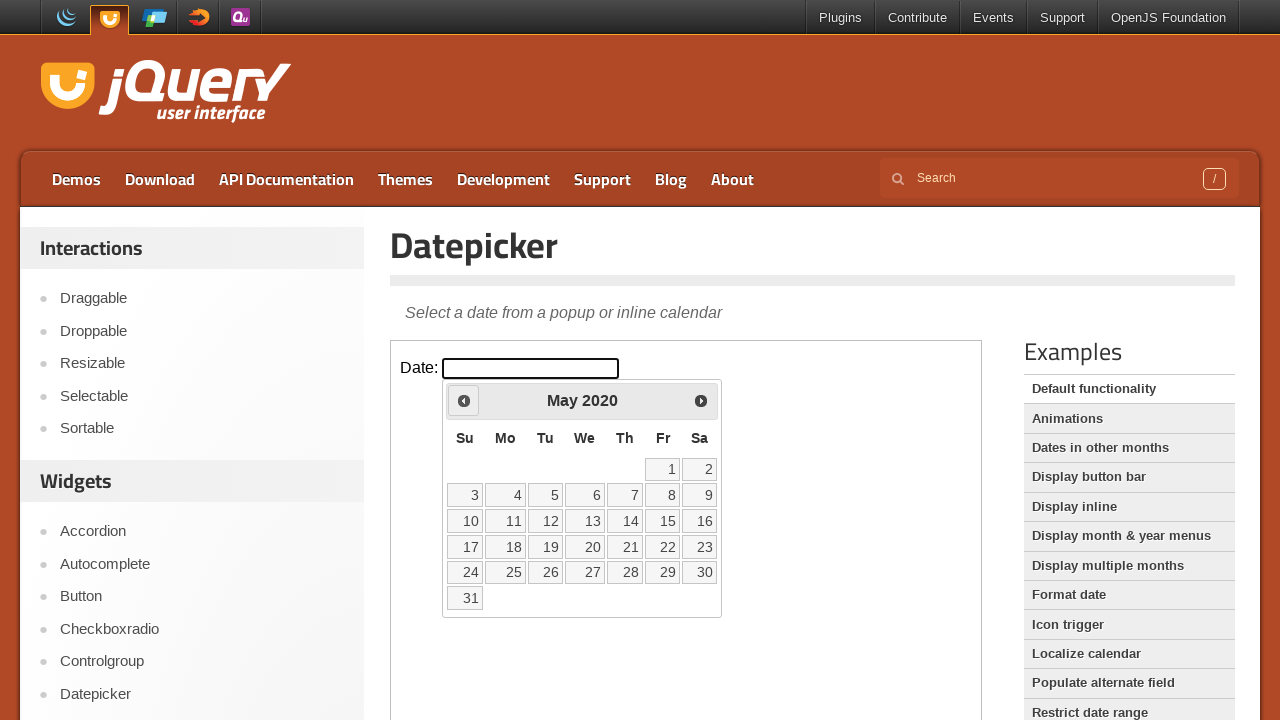

Retrieved current month/year from datepicker: May 2020
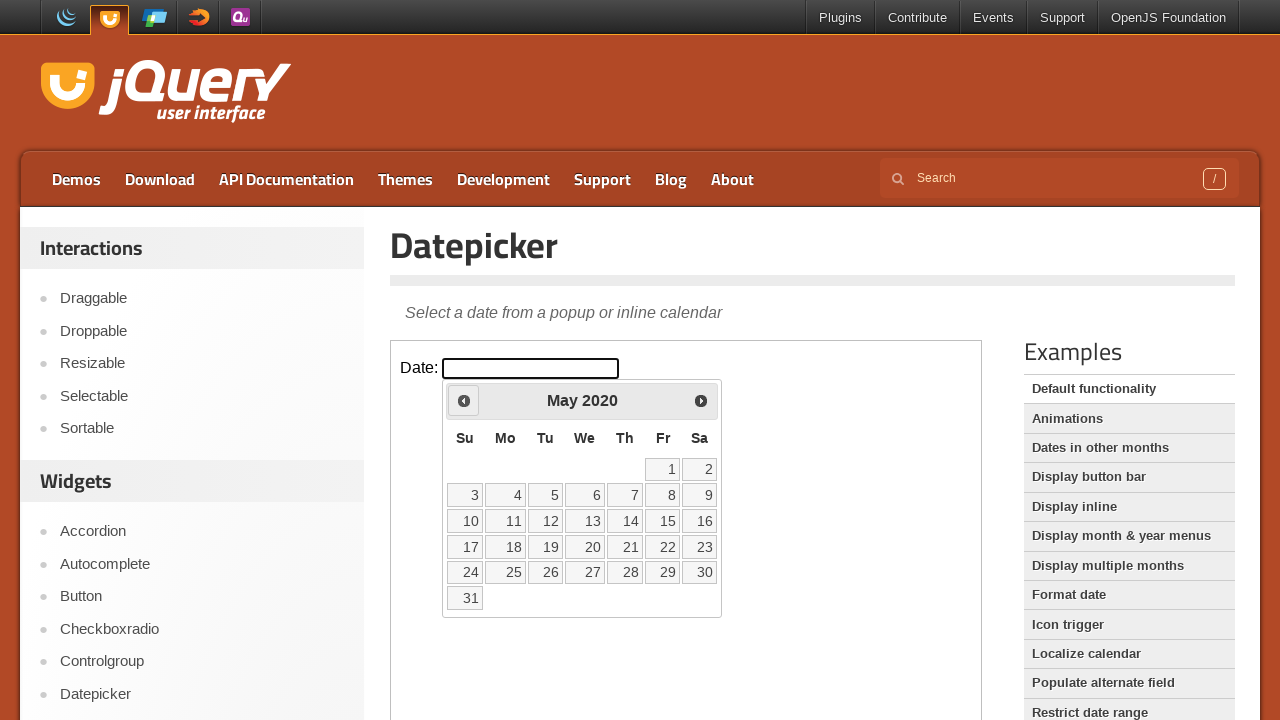

Clicked previous arrow to navigate to earlier month at (464, 400) on iframe.demo-frame >> internal:control=enter-frame >> span.ui-icon-circle-triangl
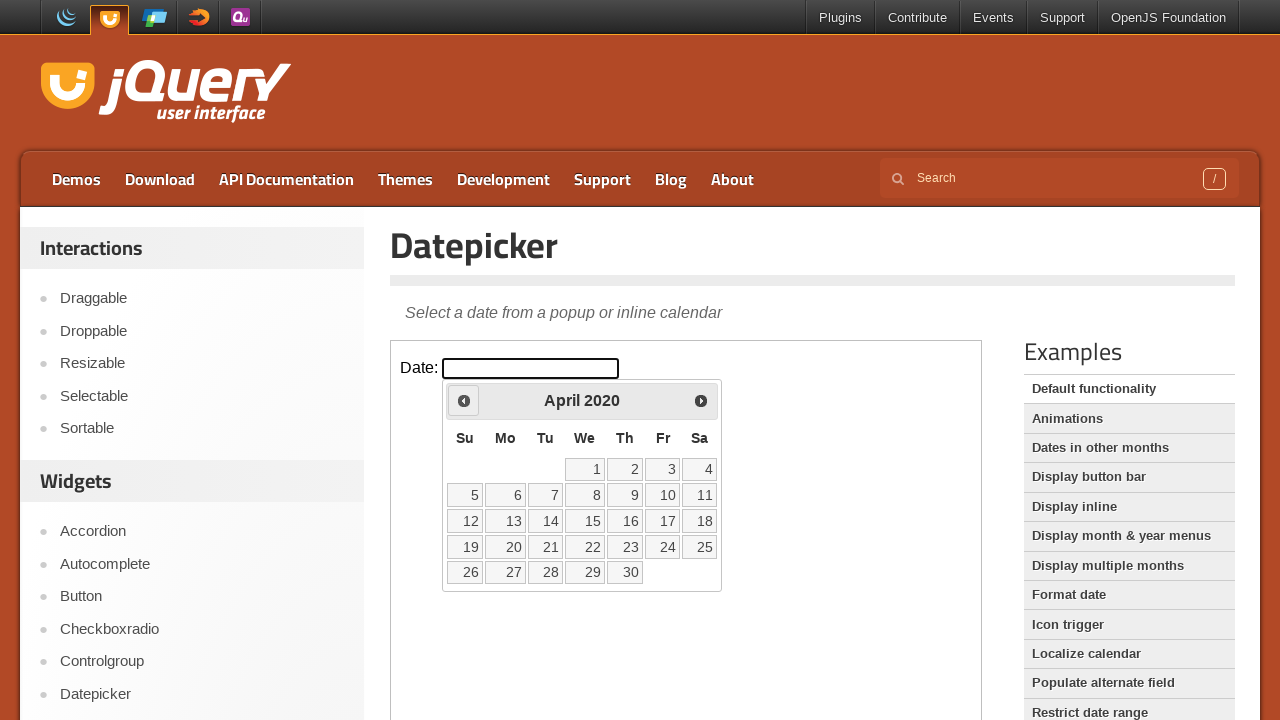

Waited 200ms for calendar to update
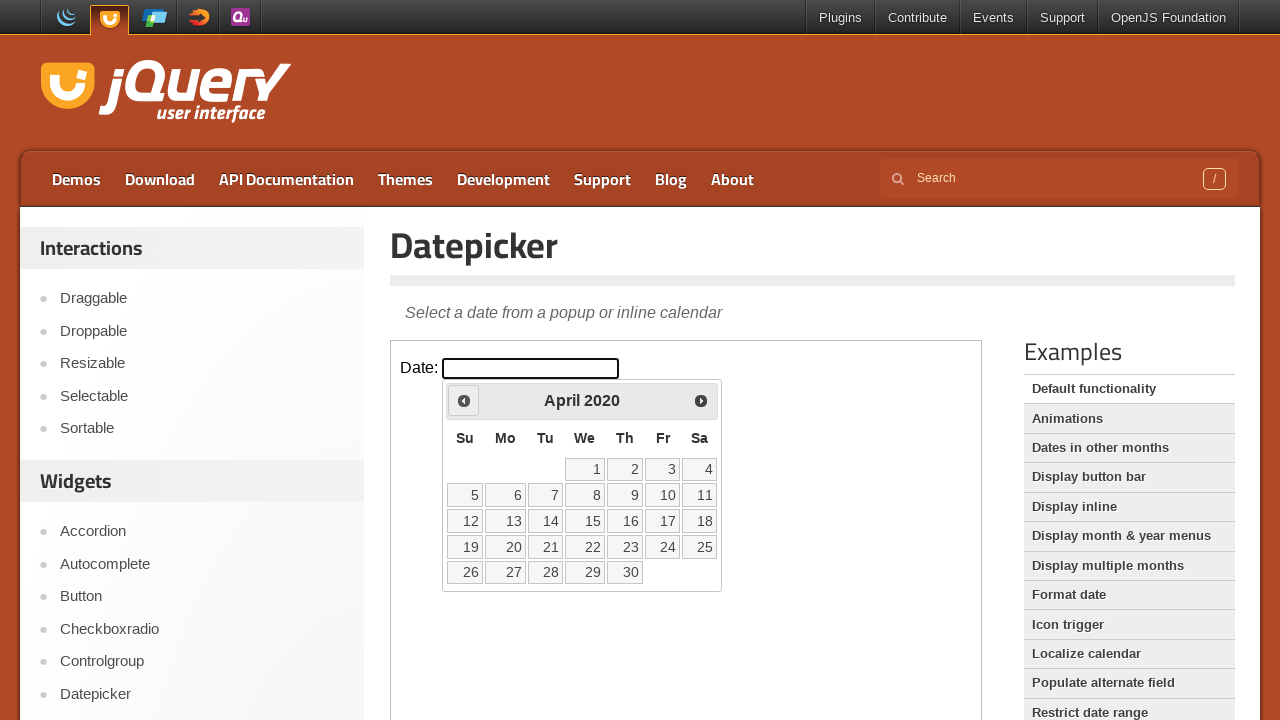

Retrieved current month/year from datepicker: April 2020
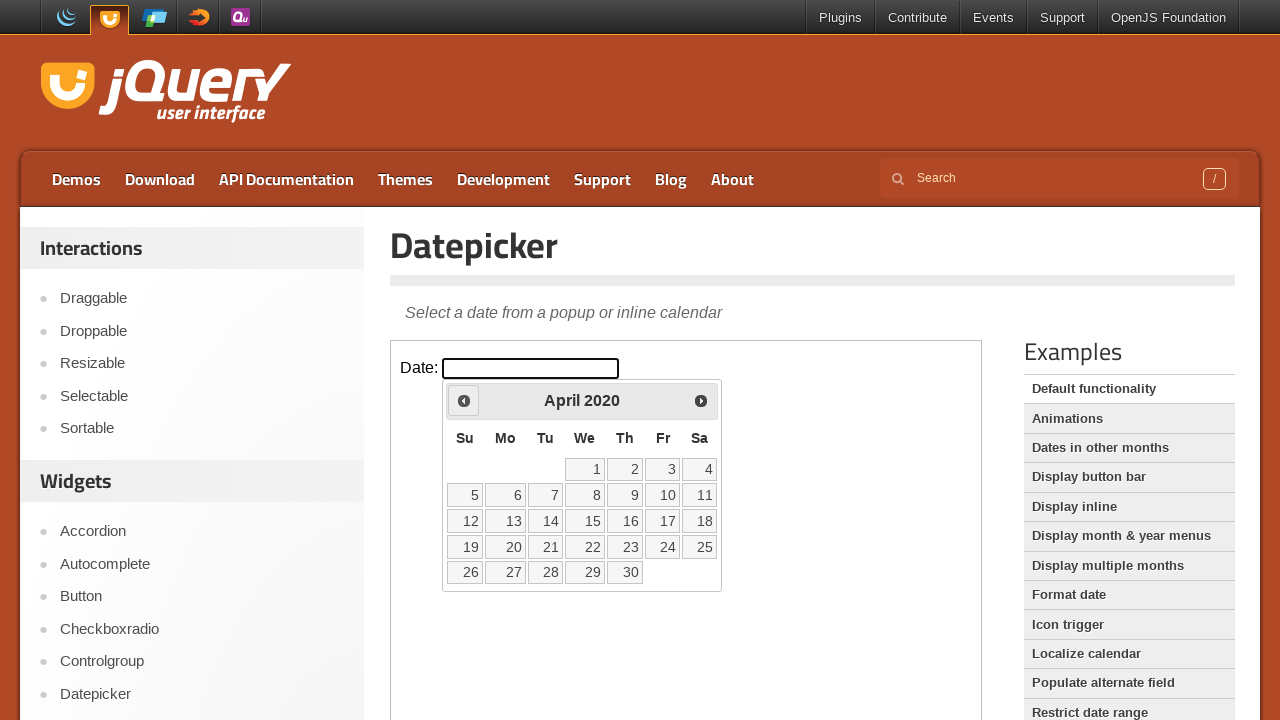

Clicked previous arrow to navigate to earlier month at (464, 400) on iframe.demo-frame >> internal:control=enter-frame >> span.ui-icon-circle-triangl
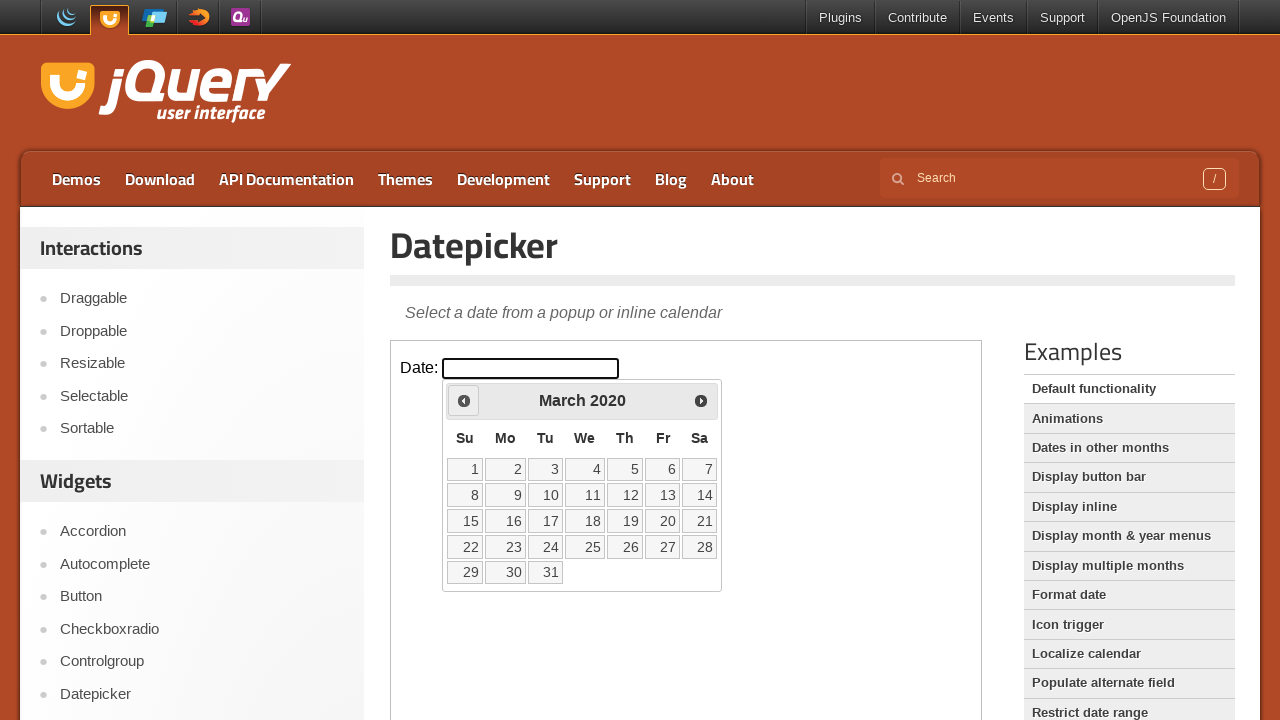

Waited 200ms for calendar to update
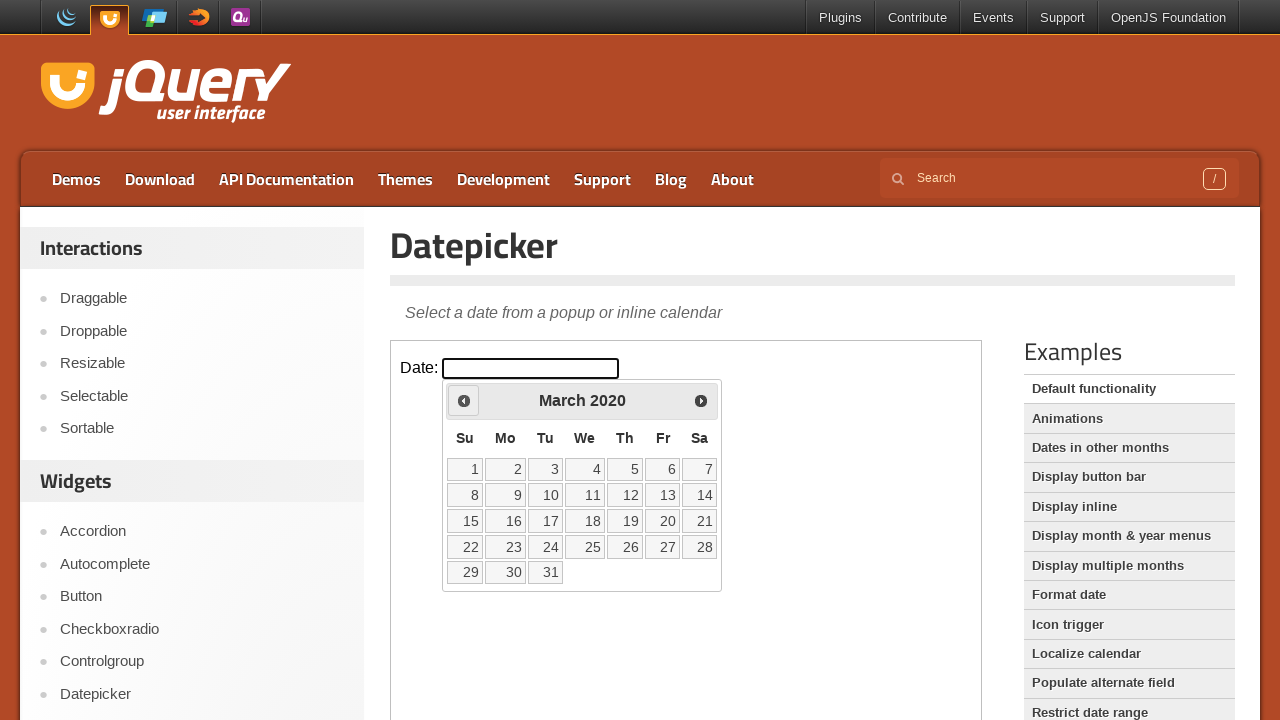

Retrieved current month/year from datepicker: March 2020
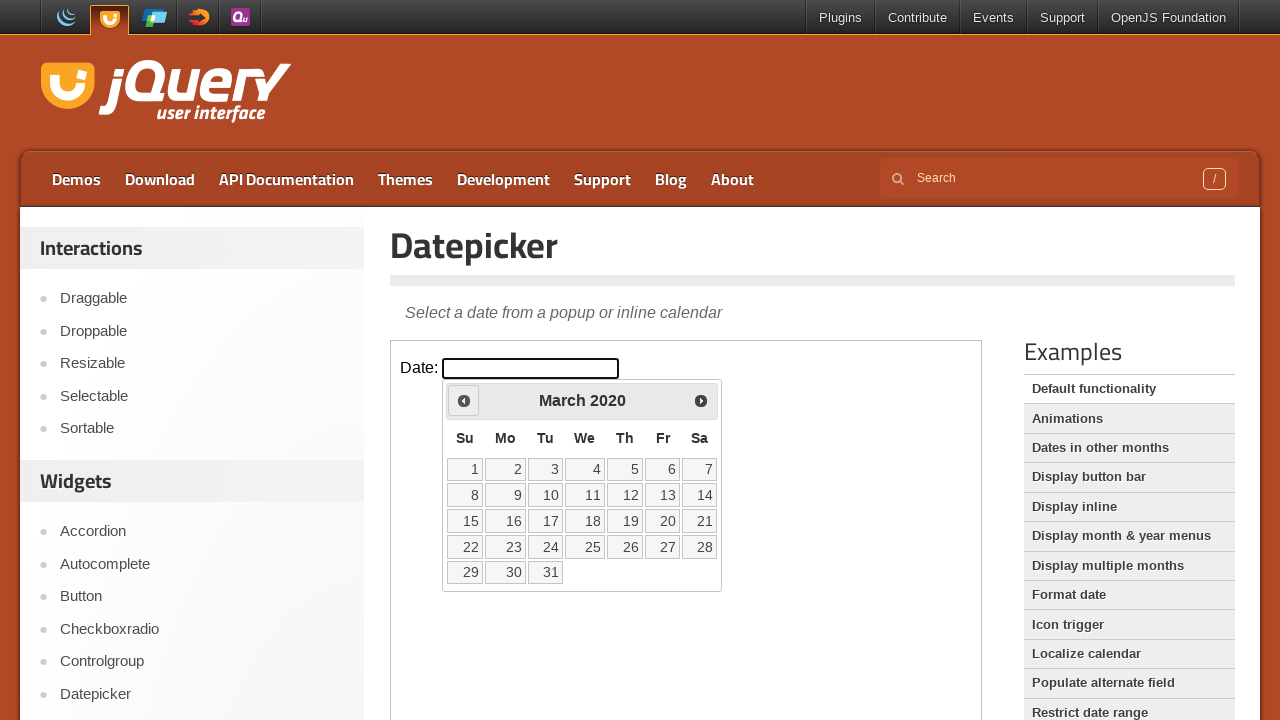

Clicked previous arrow to navigate to earlier month at (464, 400) on iframe.demo-frame >> internal:control=enter-frame >> span.ui-icon-circle-triangl
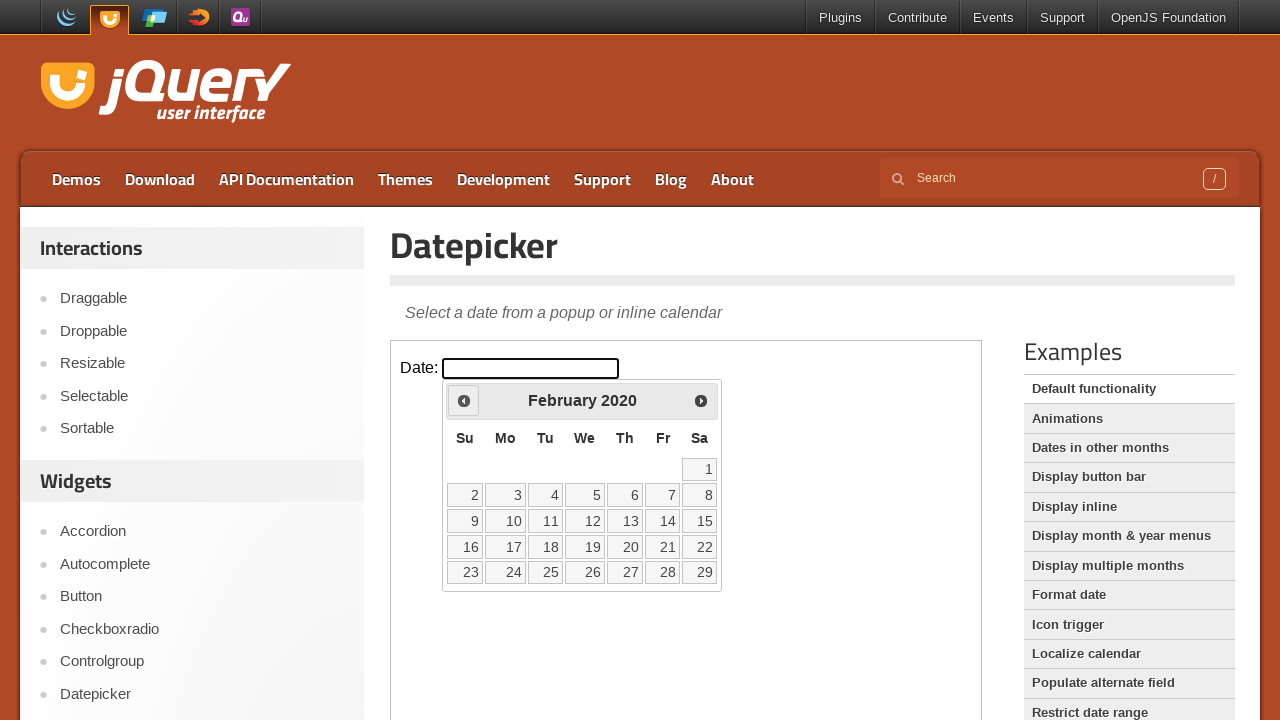

Waited 200ms for calendar to update
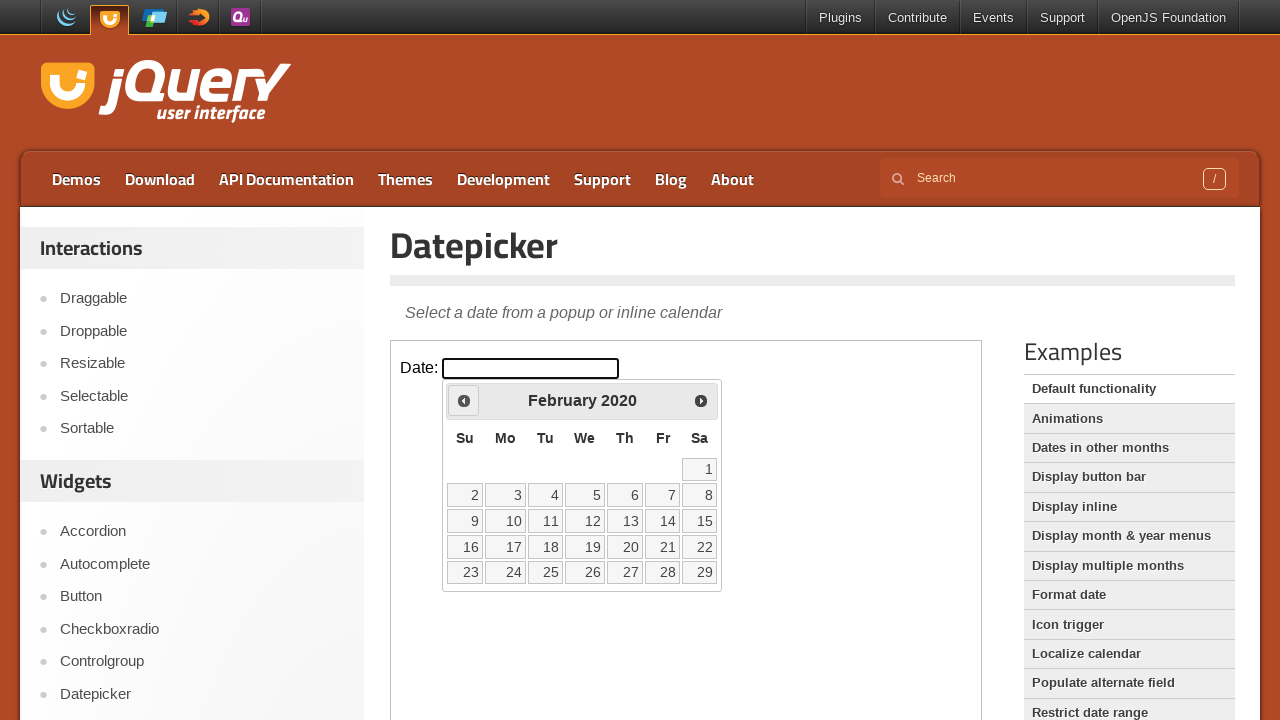

Retrieved current month/year from datepicker: February 2020
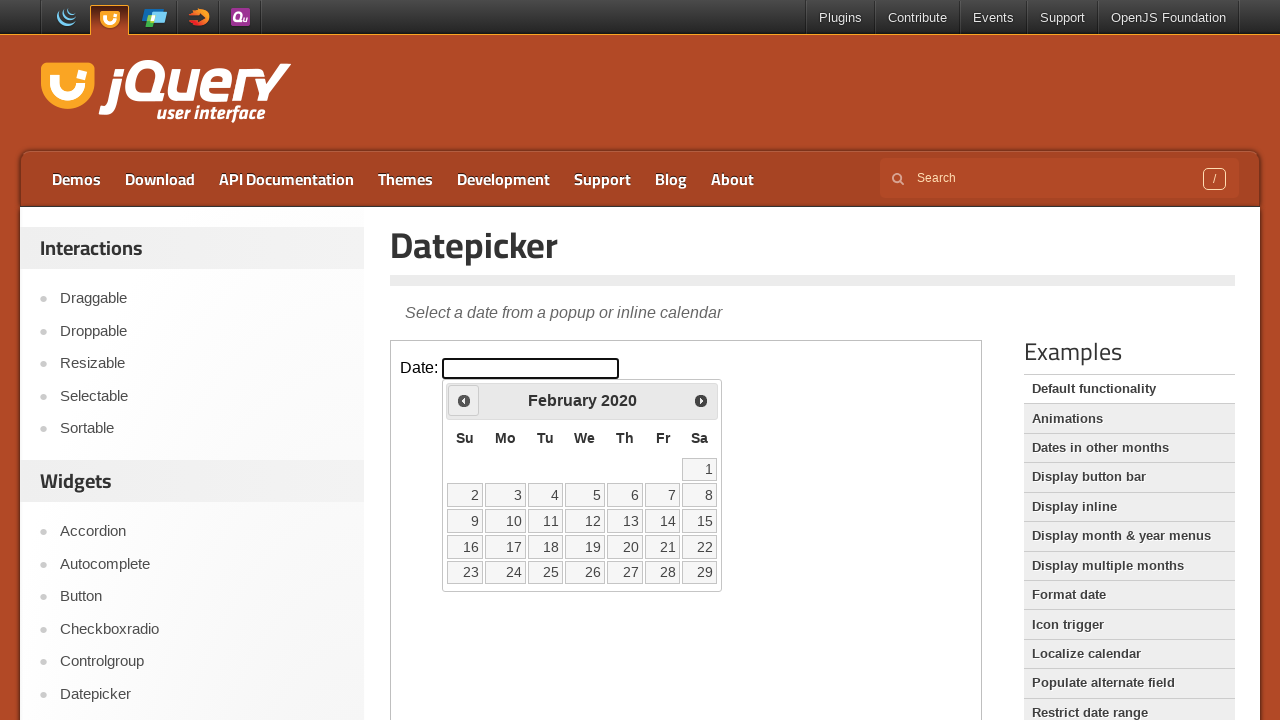

Clicked previous arrow to navigate to earlier month at (464, 400) on iframe.demo-frame >> internal:control=enter-frame >> span.ui-icon-circle-triangl
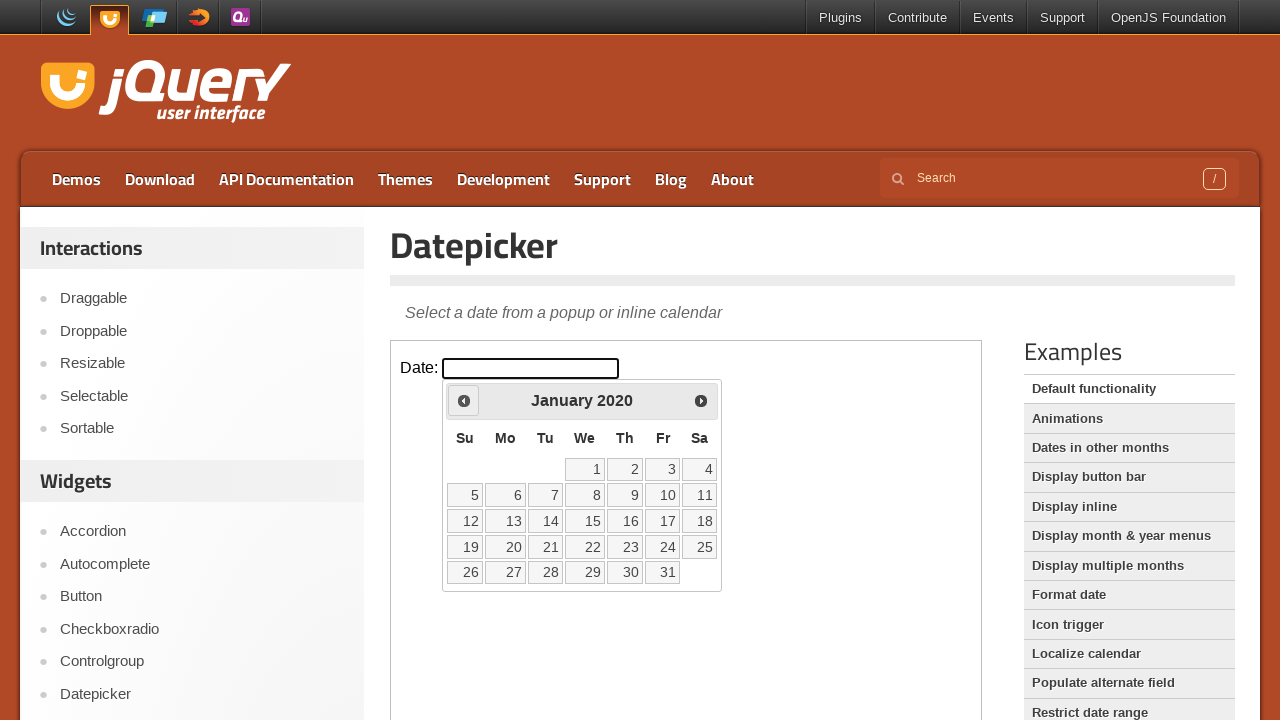

Waited 200ms for calendar to update
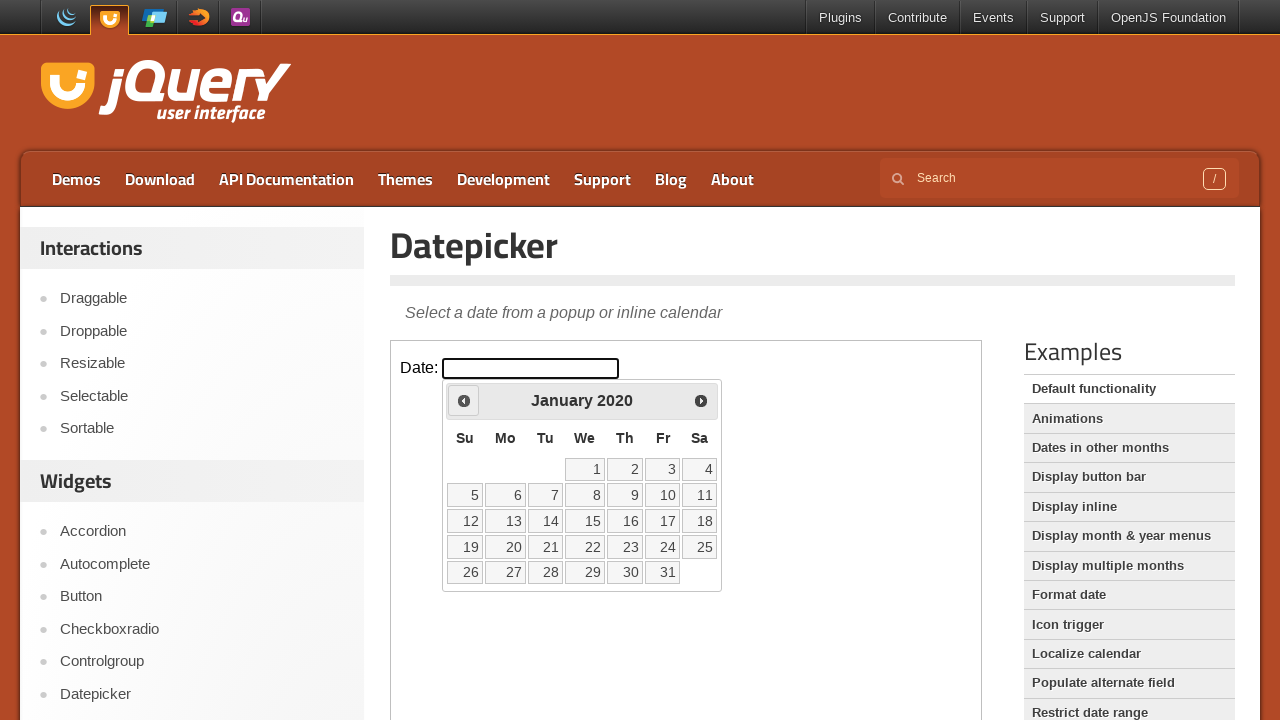

Retrieved current month/year from datepicker: January 2020
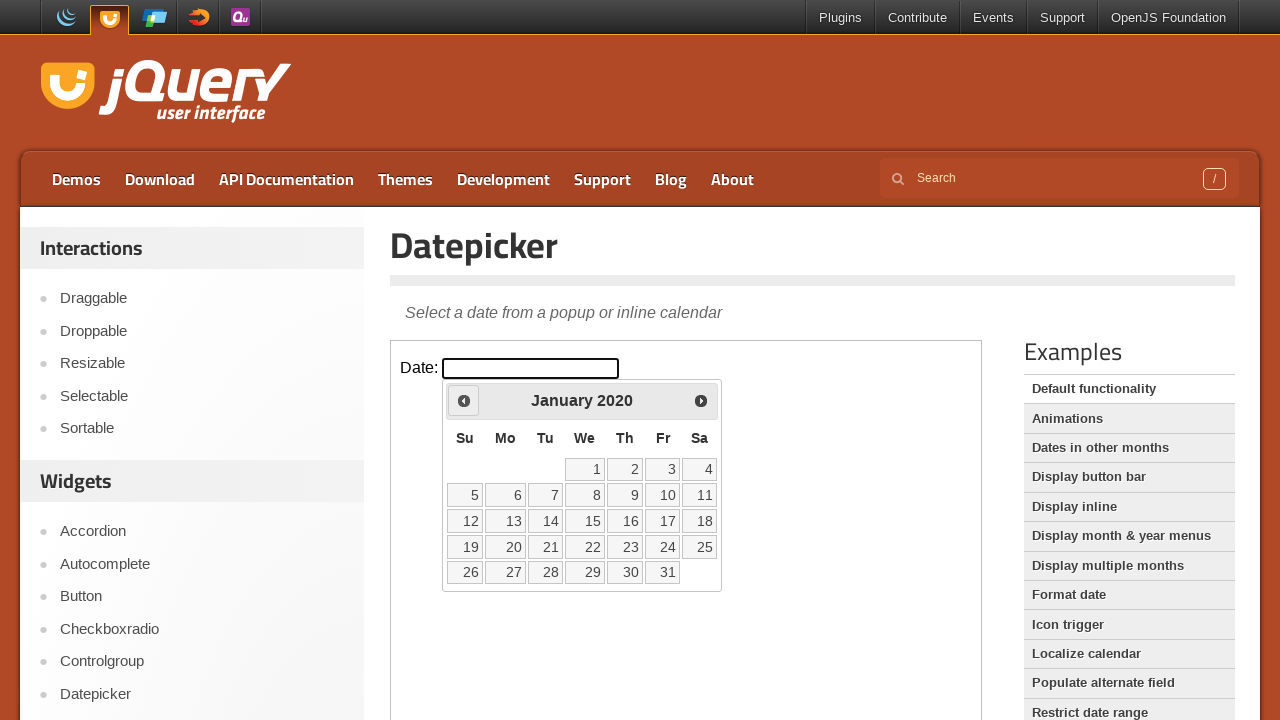

Reached target month/year, exiting navigation loop
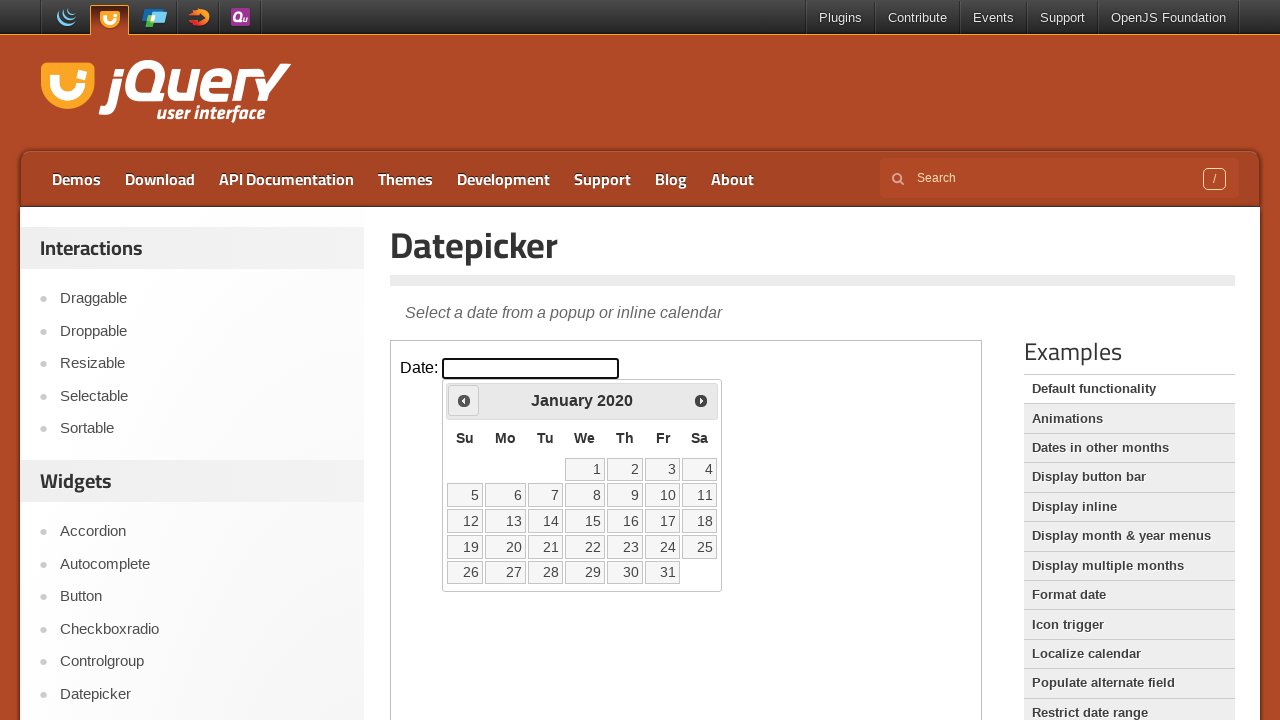

Clicked on date 24 in the calendar at (663, 547) on iframe.demo-frame >> internal:control=enter-frame >> table.ui-datepicker-calenda
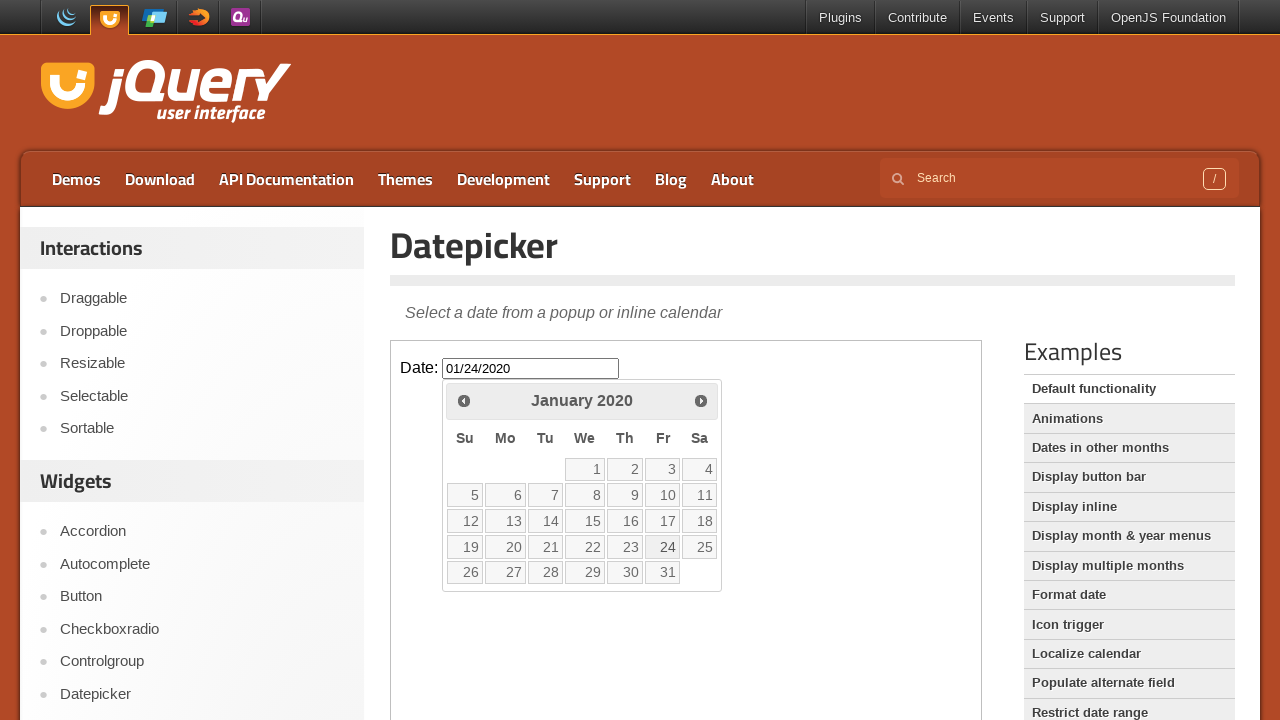

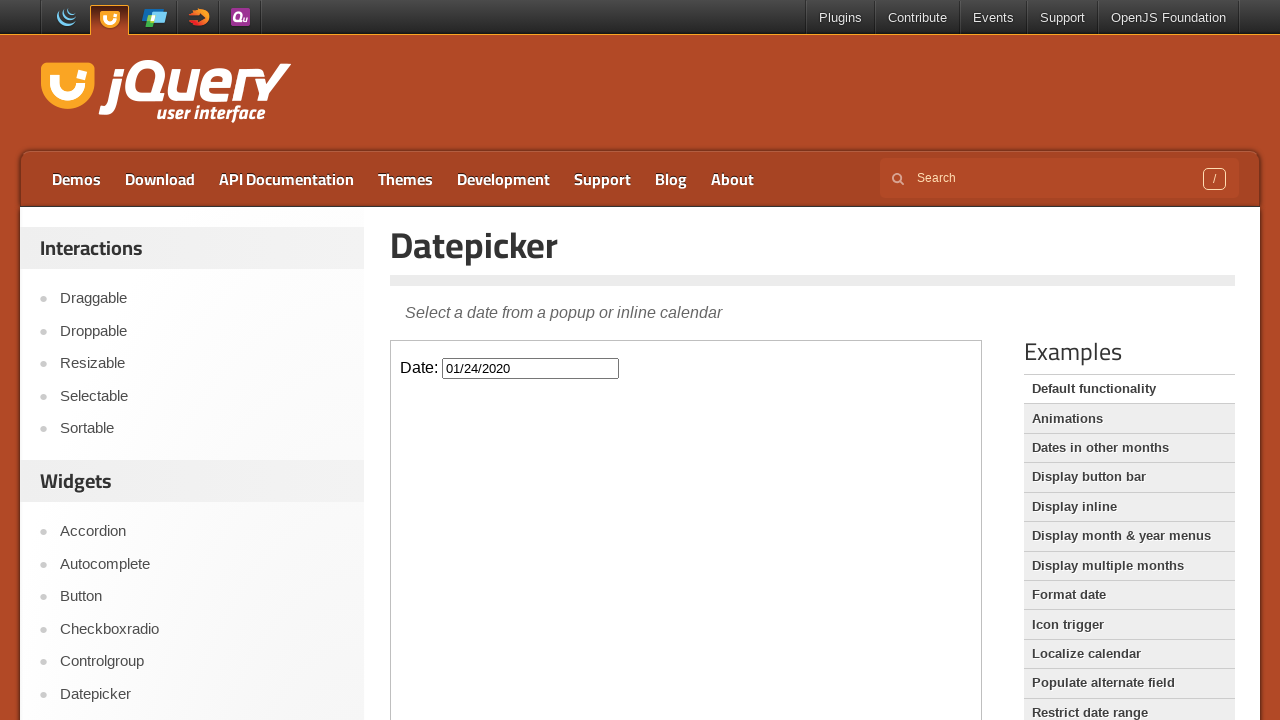